Navigates to W3Schools HTML exercises page and interacts with links that have target="_top" attribute

Starting URL: https://www.w3schools.com/html/html_exercises.asp

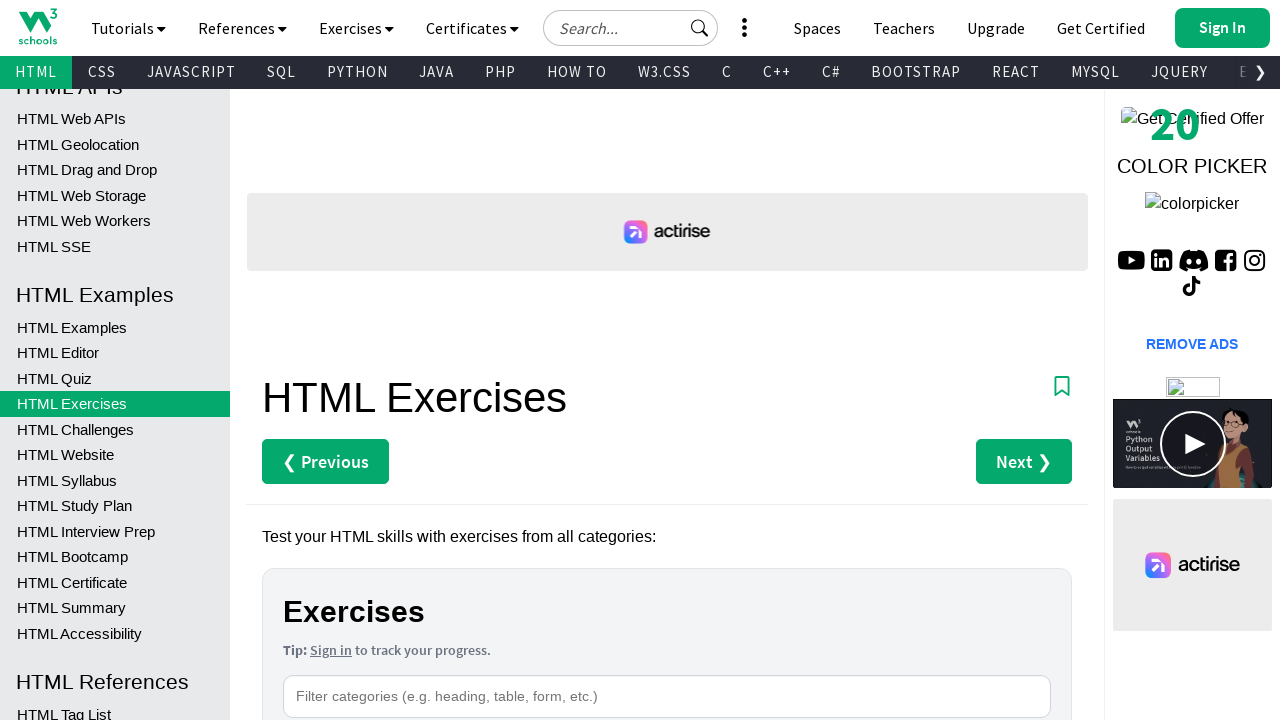

Left menu element loaded and waited for
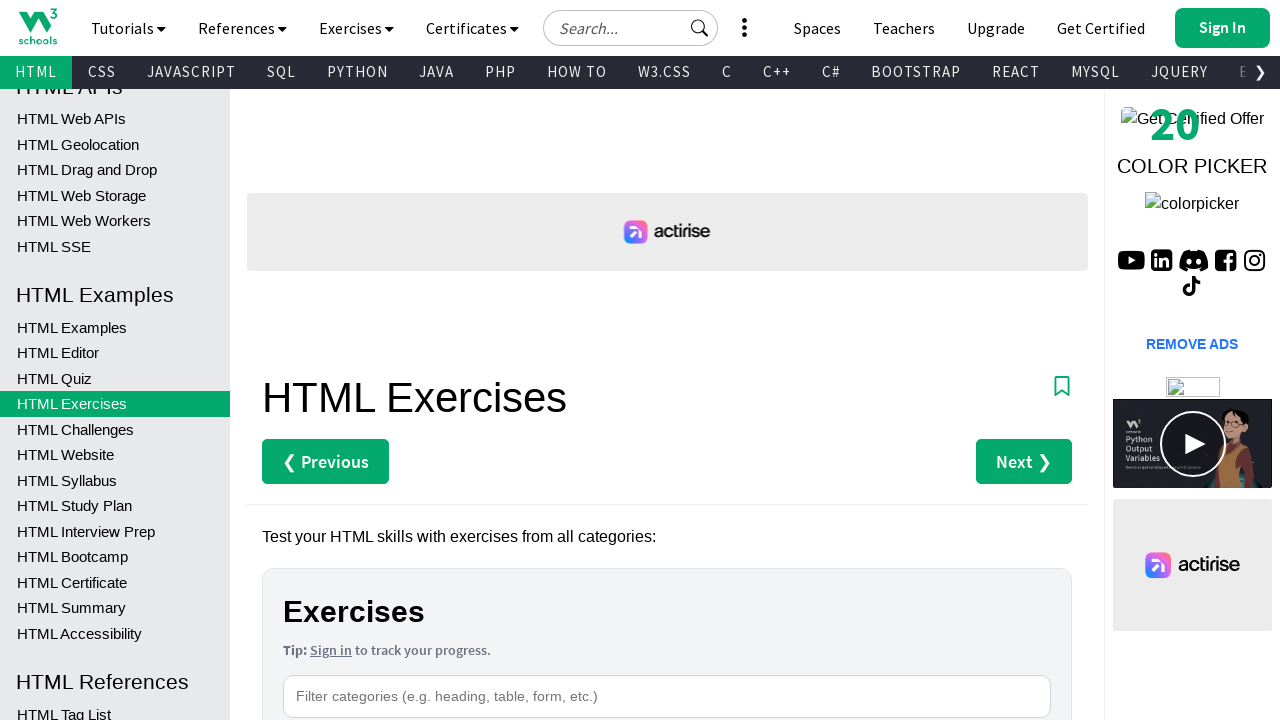

Retrieved all links from the page
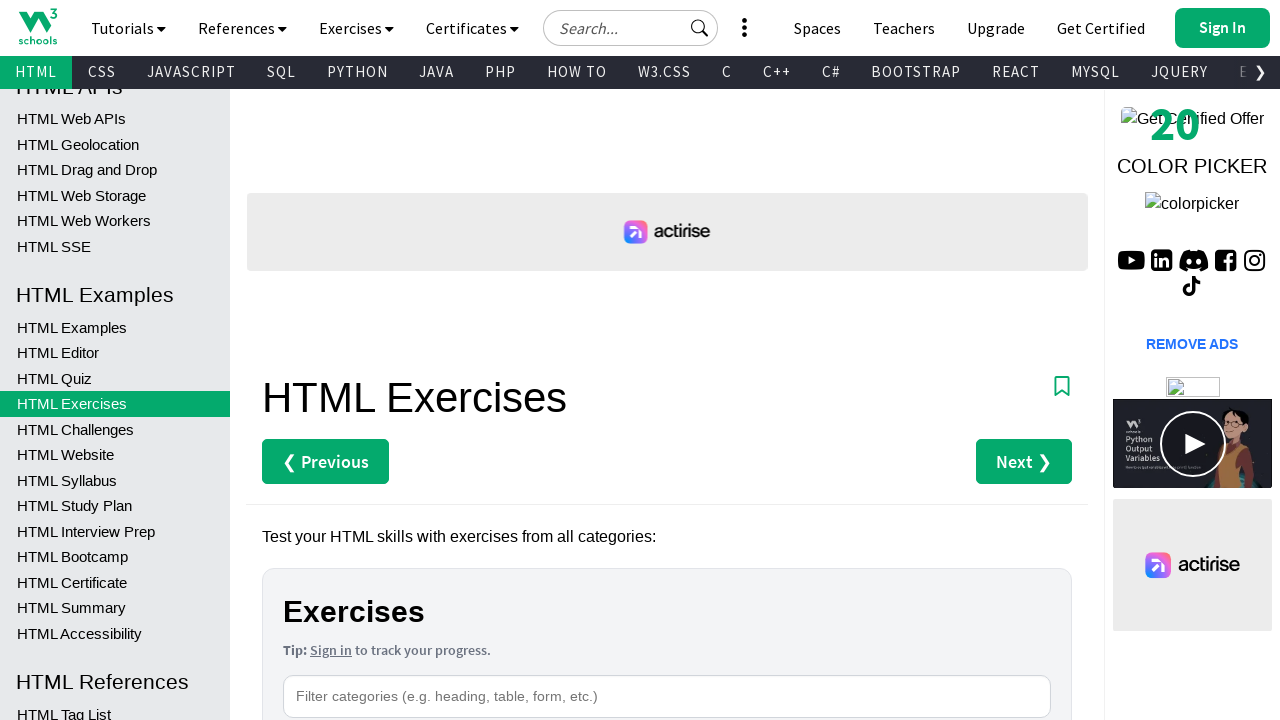

Found link with target='_top': HTML HOME
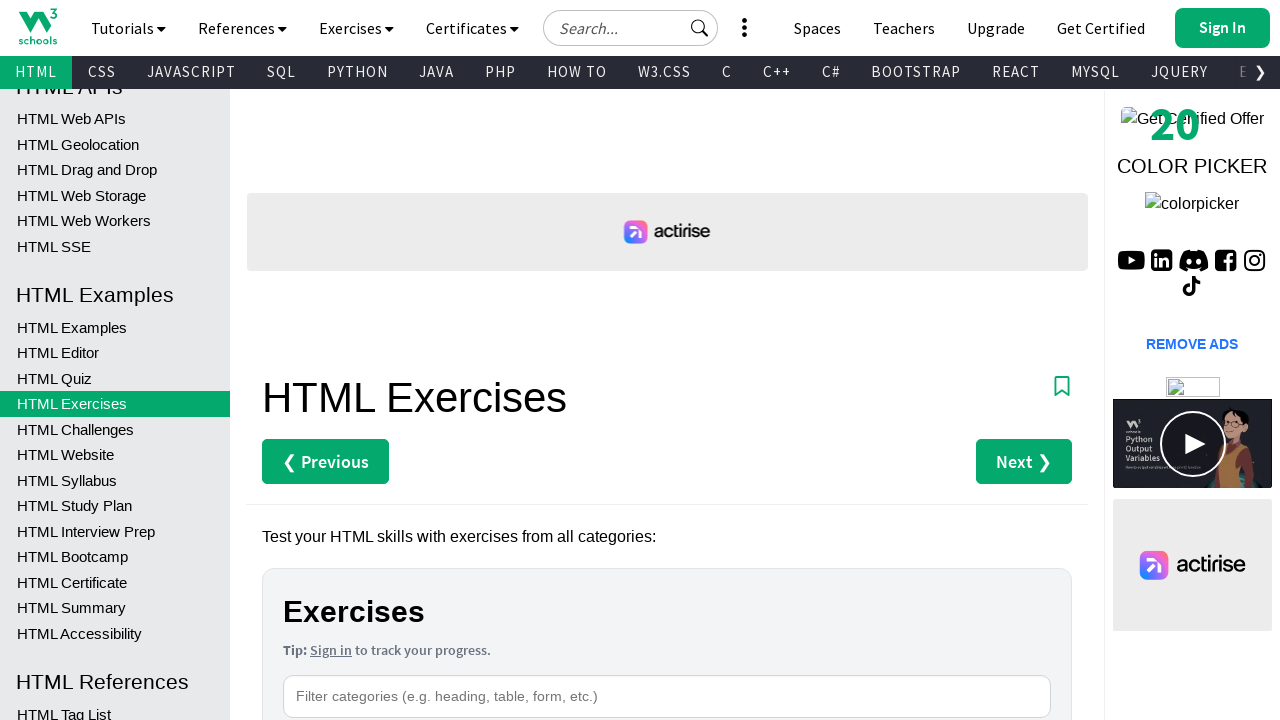

Found link with target='_top': HTML Introduction
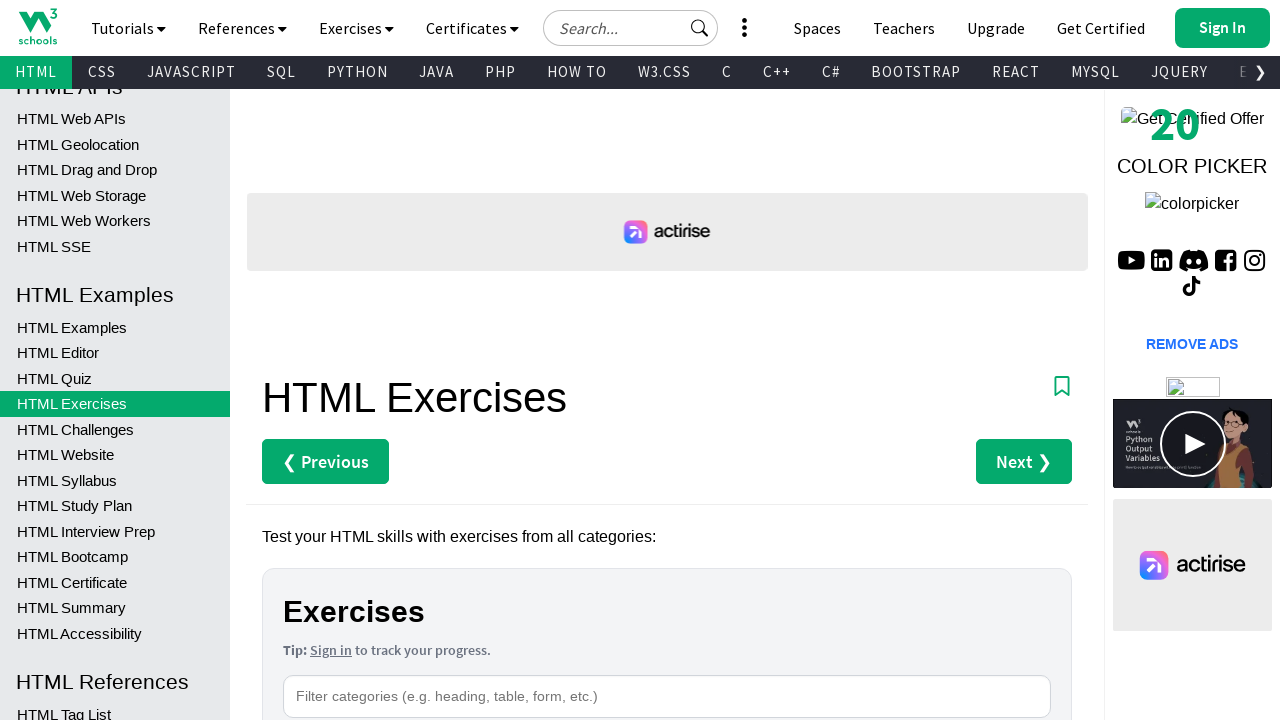

Found link with target='_top': HTML Editors
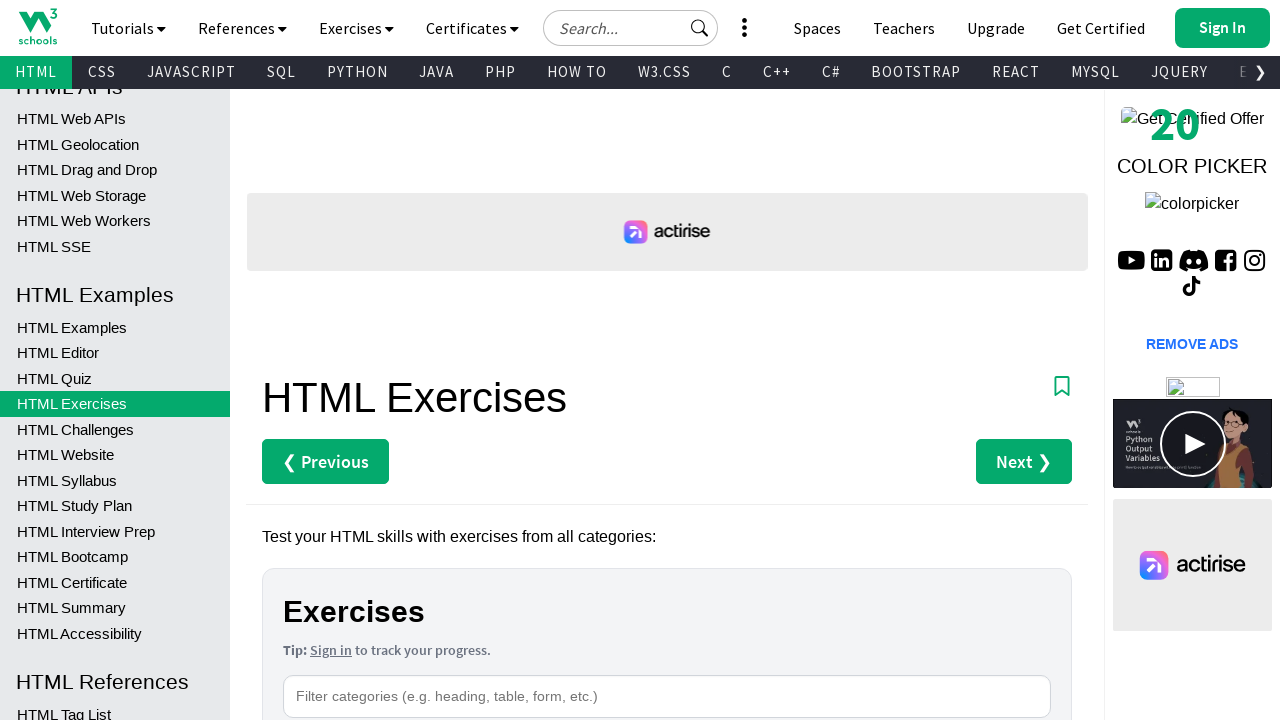

Found link with target='_top': HTML Basic
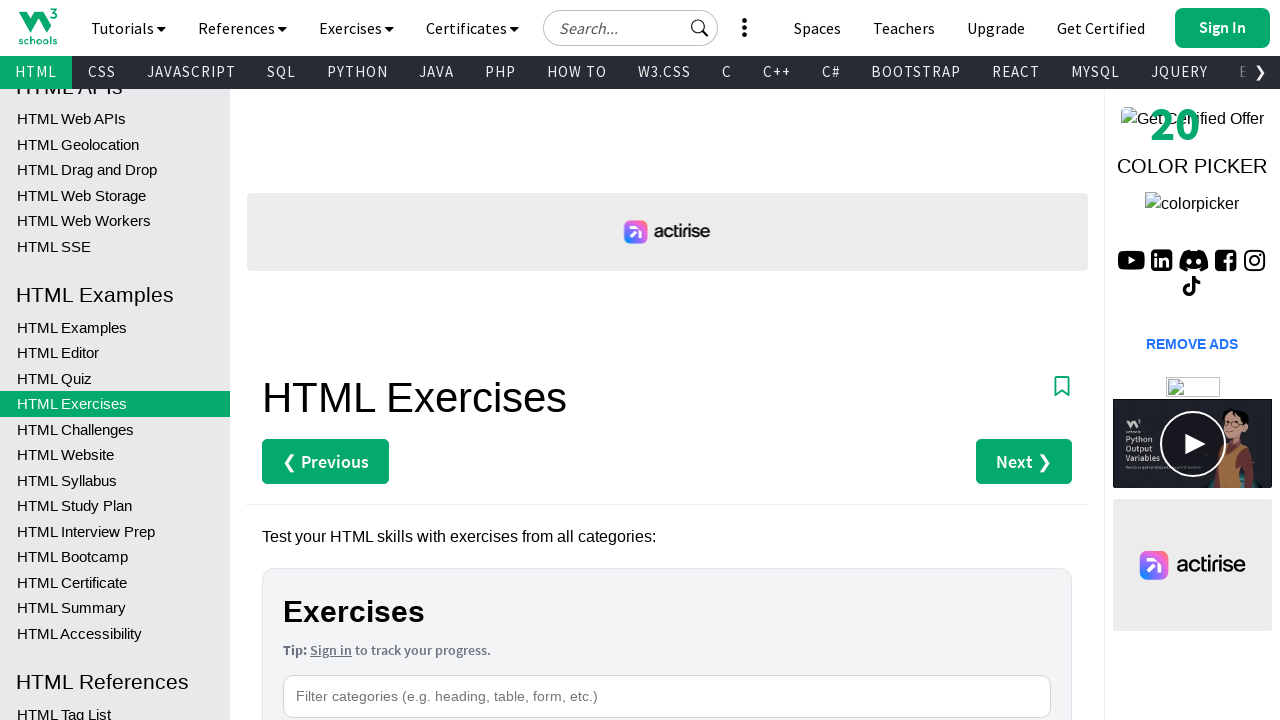

Found link with target='_top': Basic
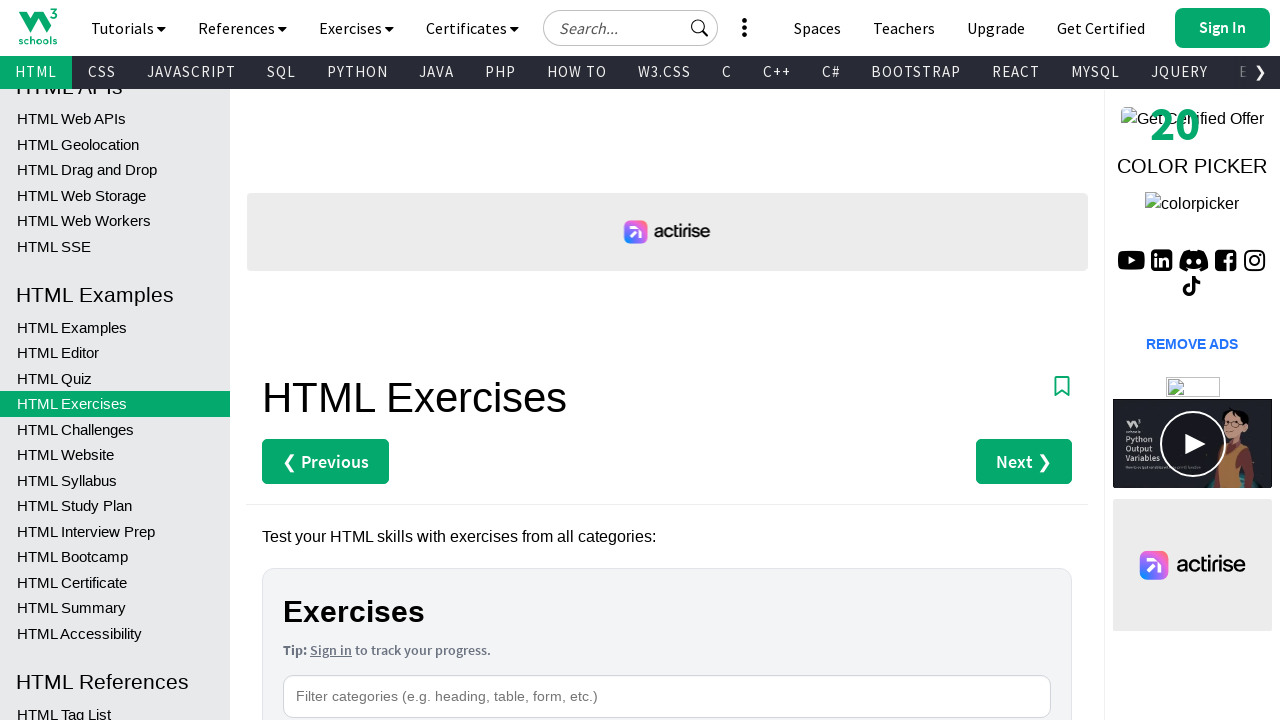

Found link with target='_top': Code Challenge
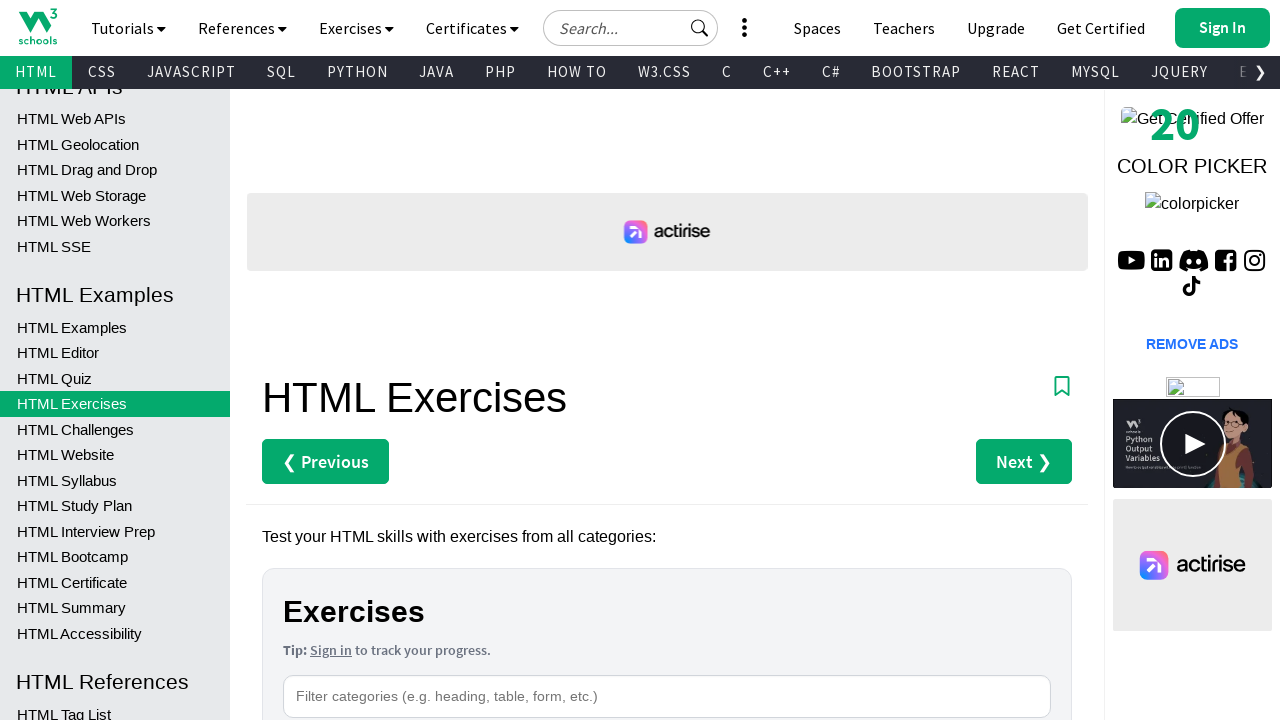

Found link with target='_top': HTML Elements
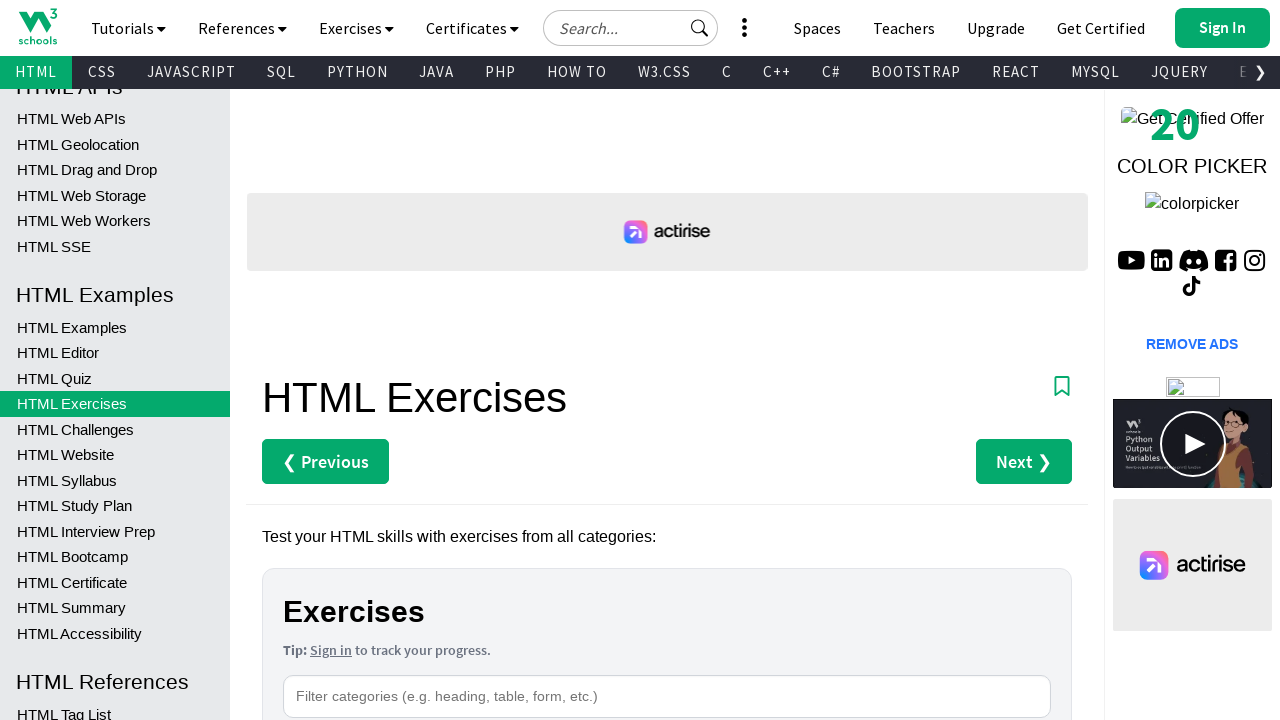

Found link with target='_top': Elements
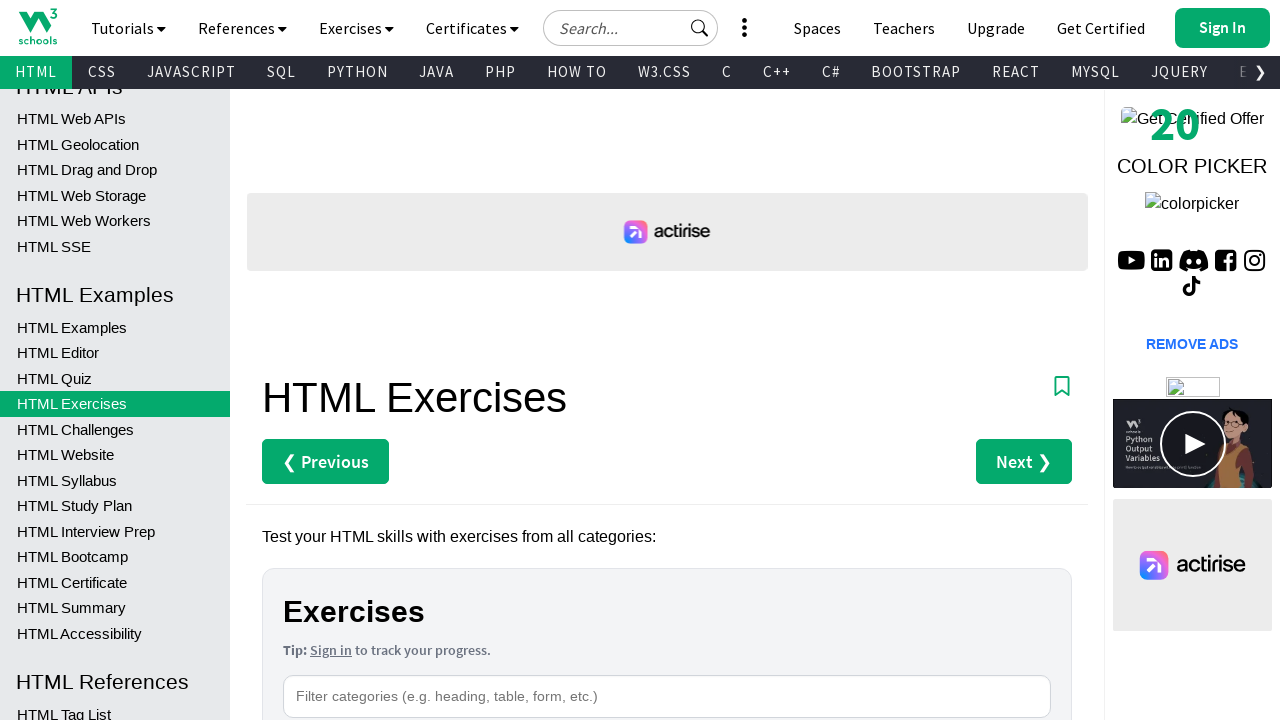

Found link with target='_top': Code Challenge
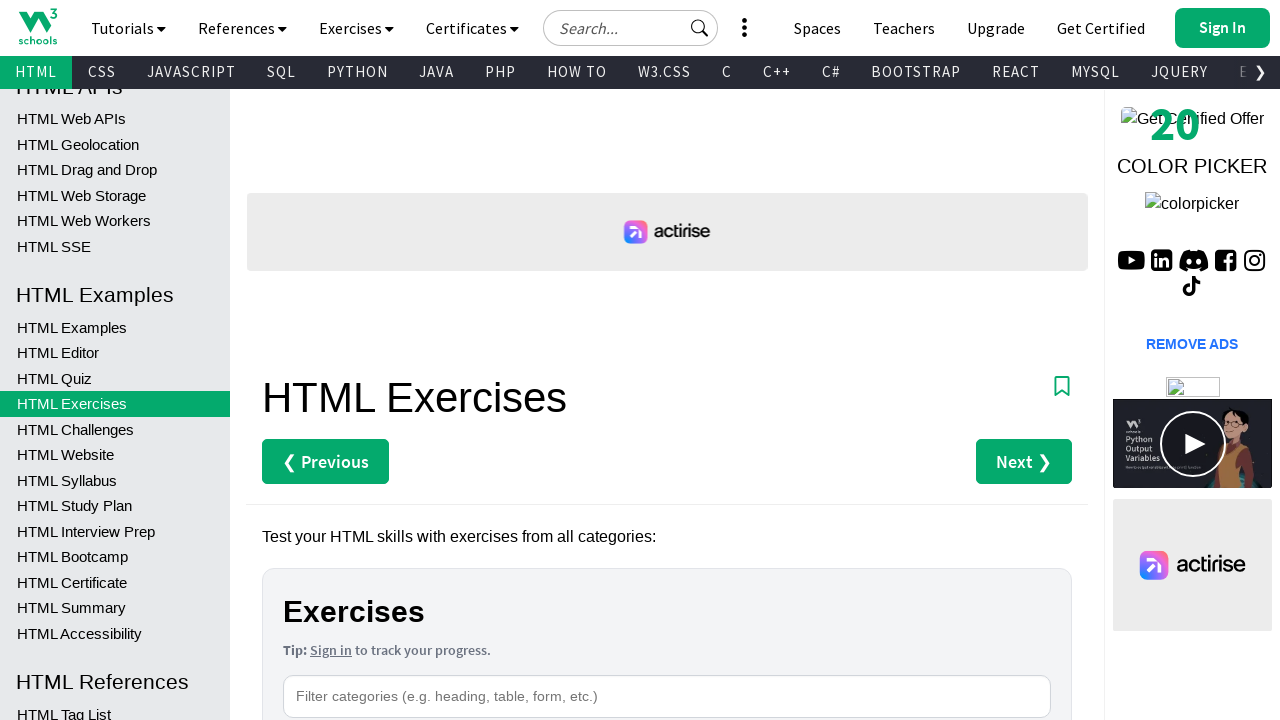

Found link with target='_top': HTML Attributes
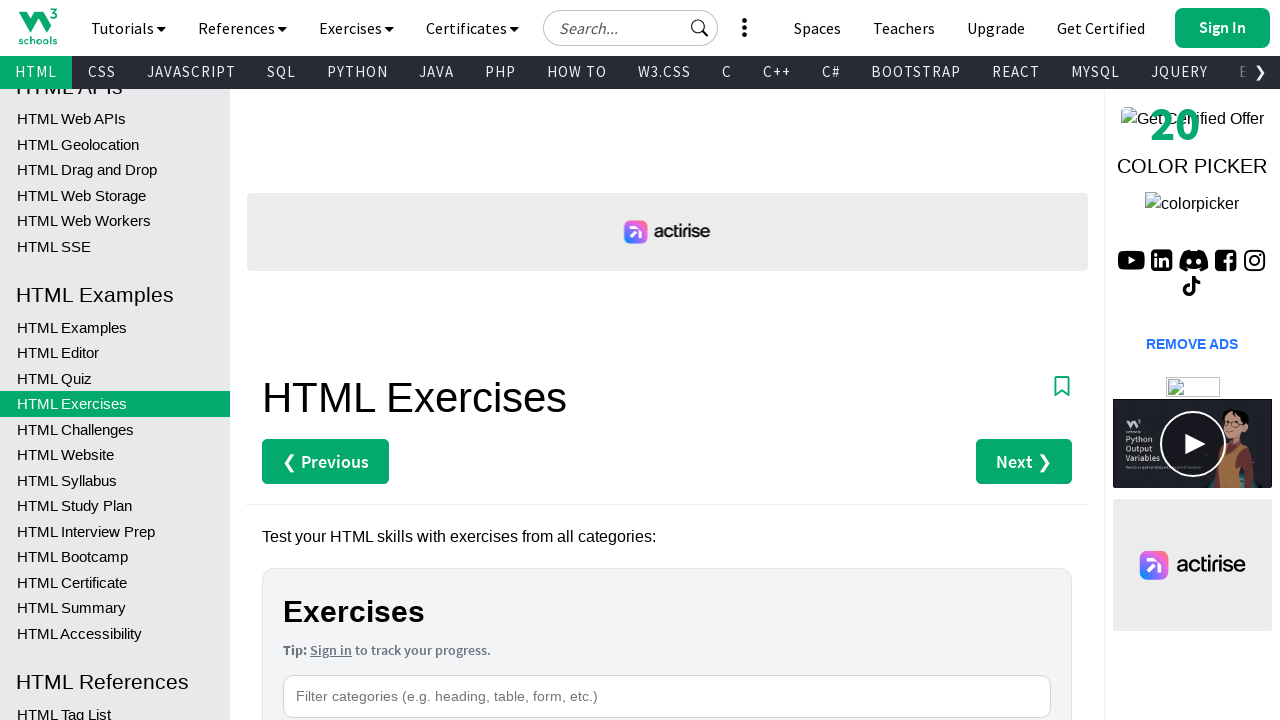

Found link with target='_top': Attributes
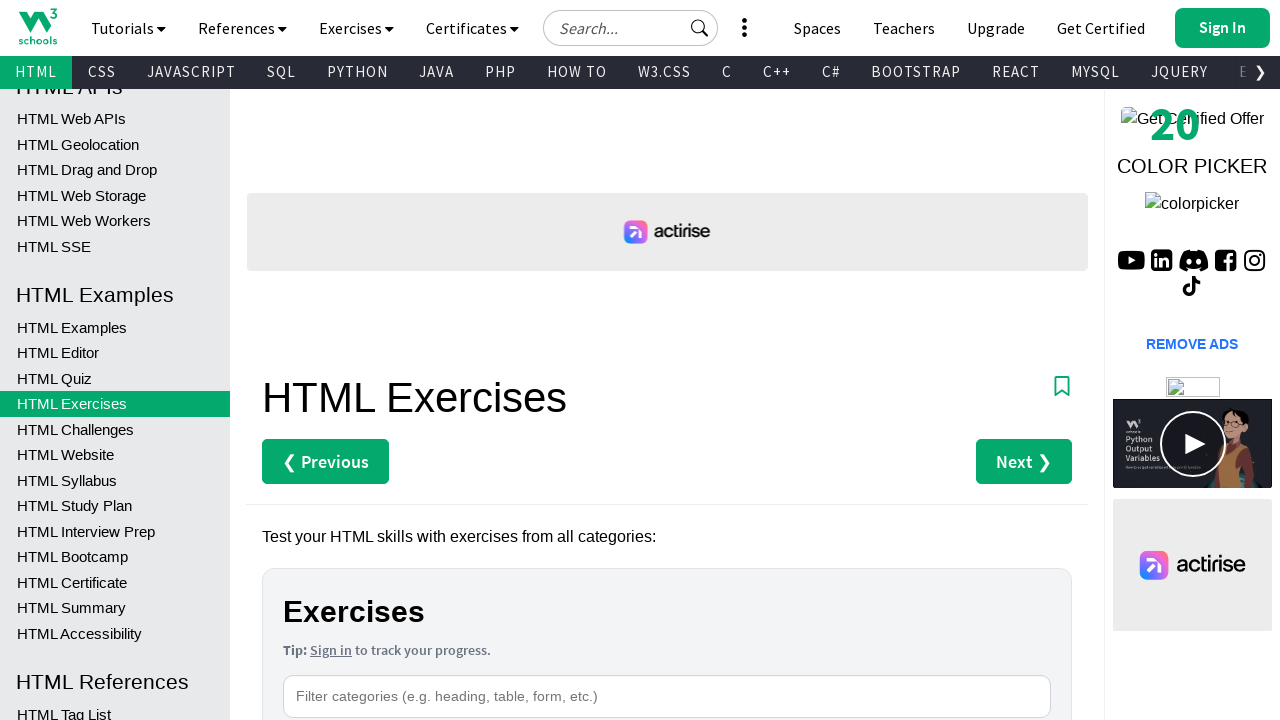

Found link with target='_top': Code Challenge
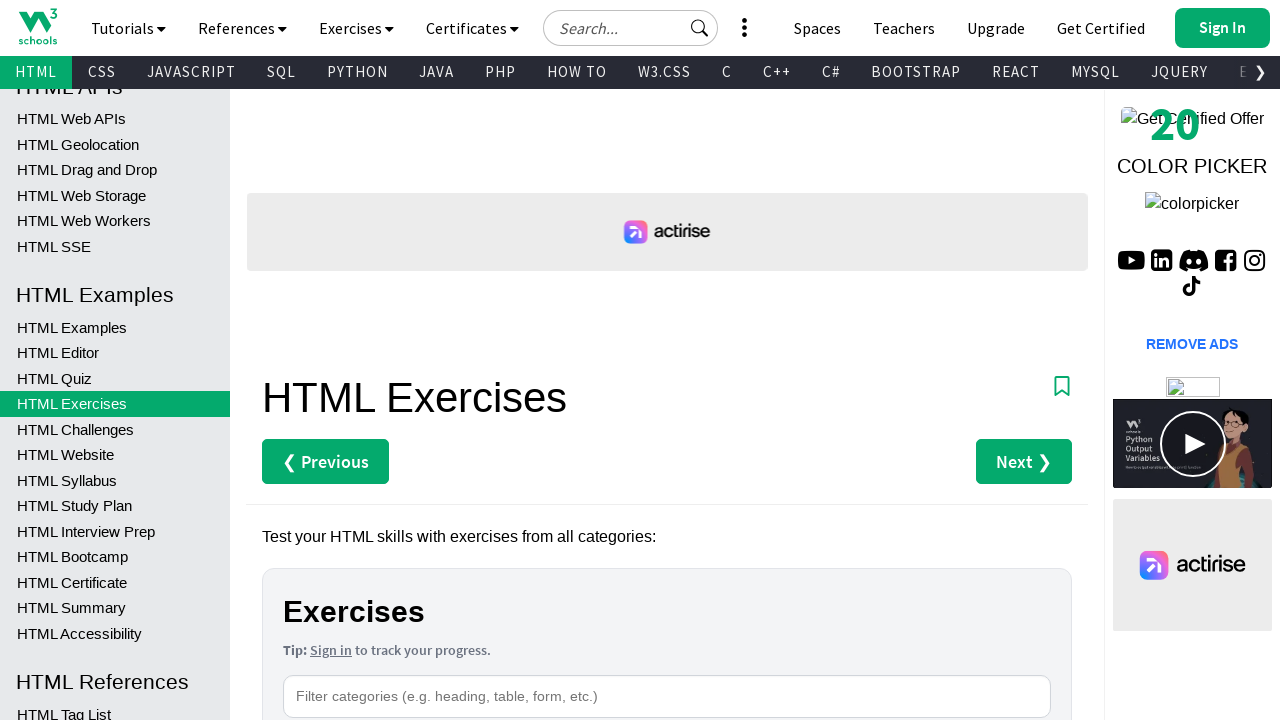

Found link with target='_top': HTML Headings
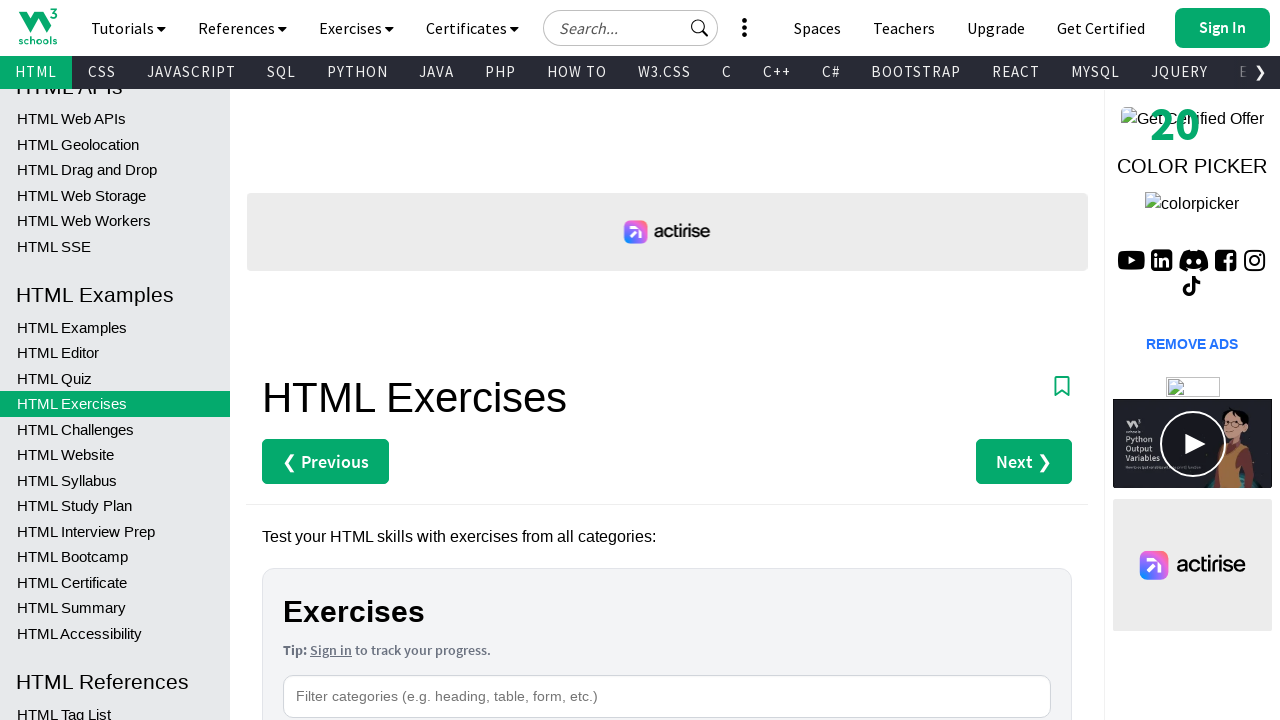

Found link with target='_top': Headings
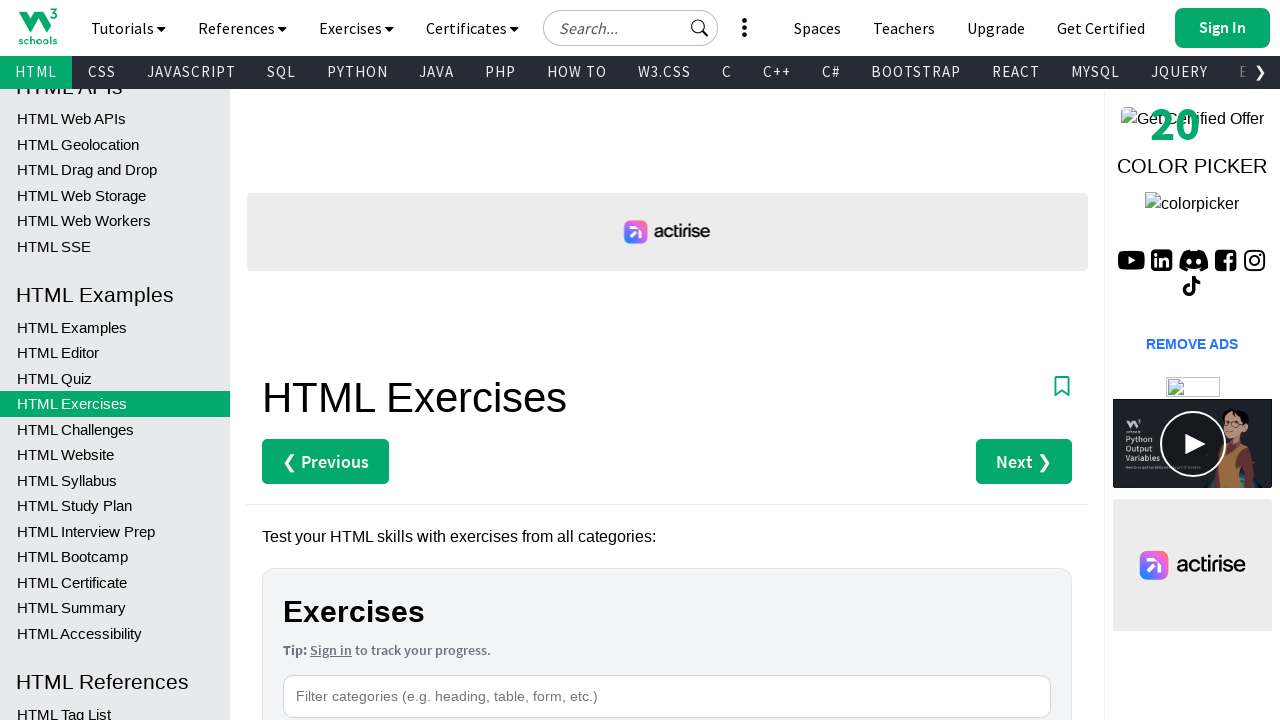

Found link with target='_top': Code Challenge
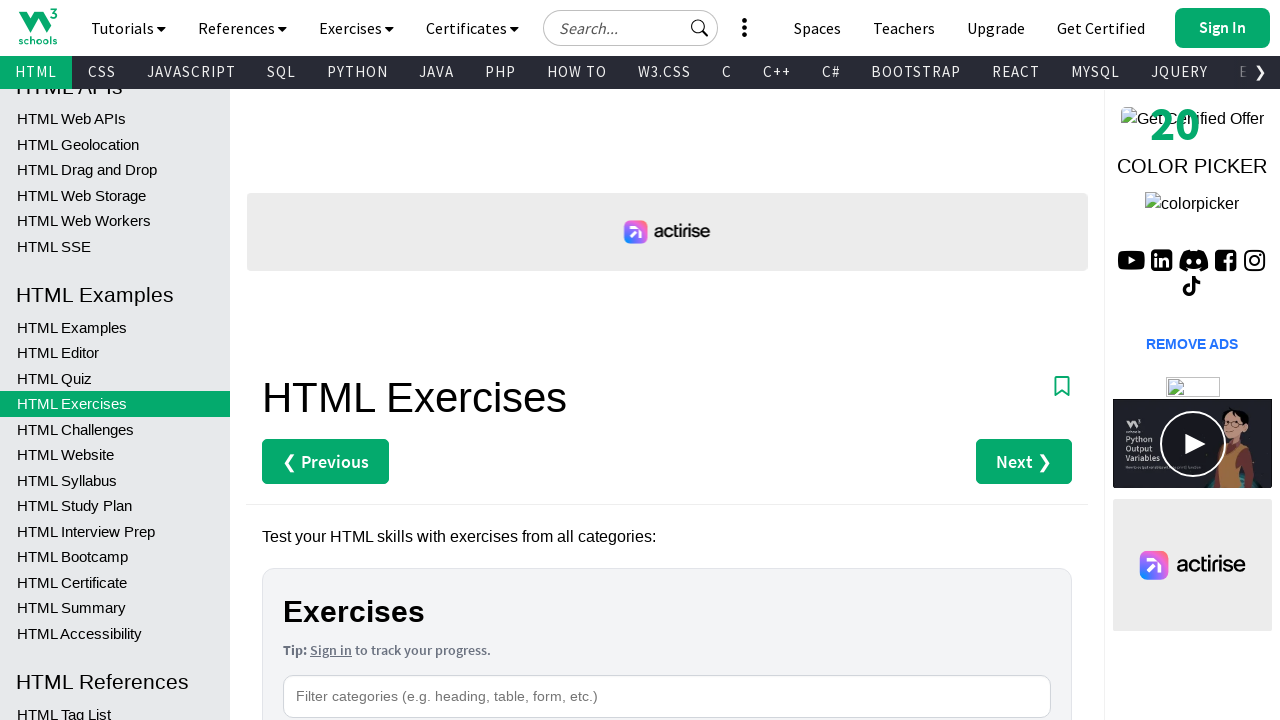

Found link with target='_top': HTML Paragraphs
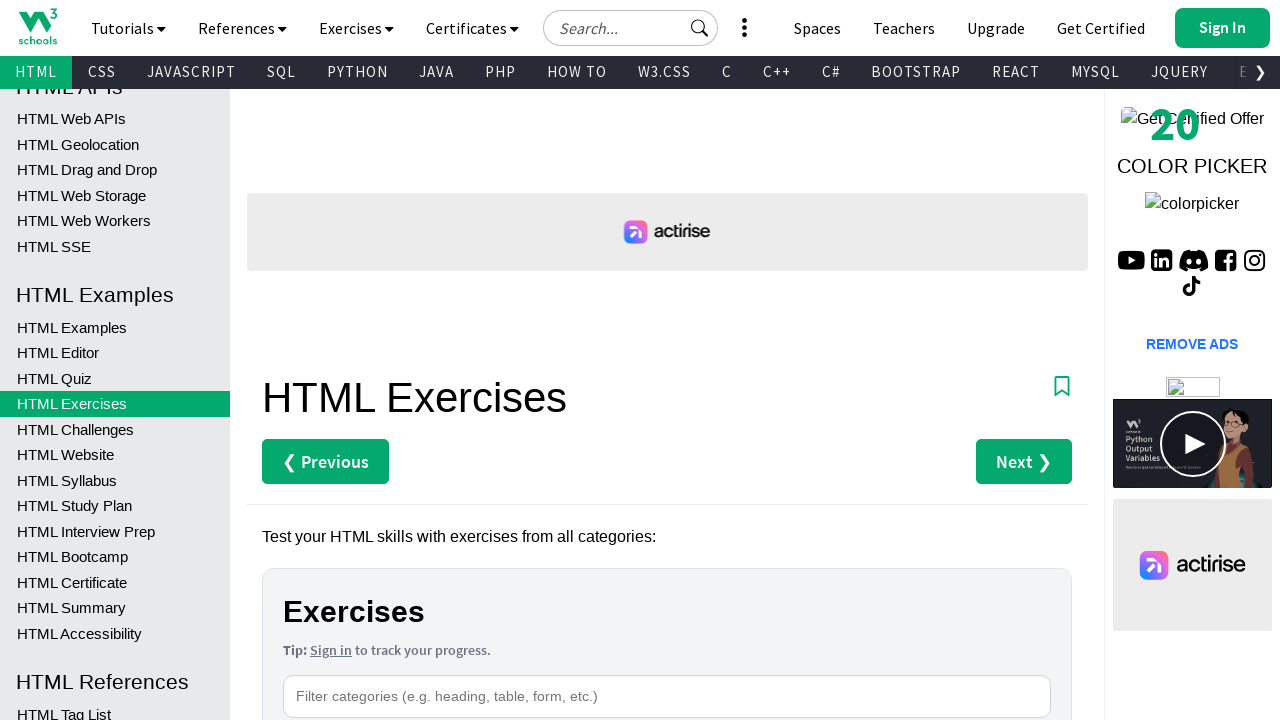

Found link with target='_top': Paragraphs
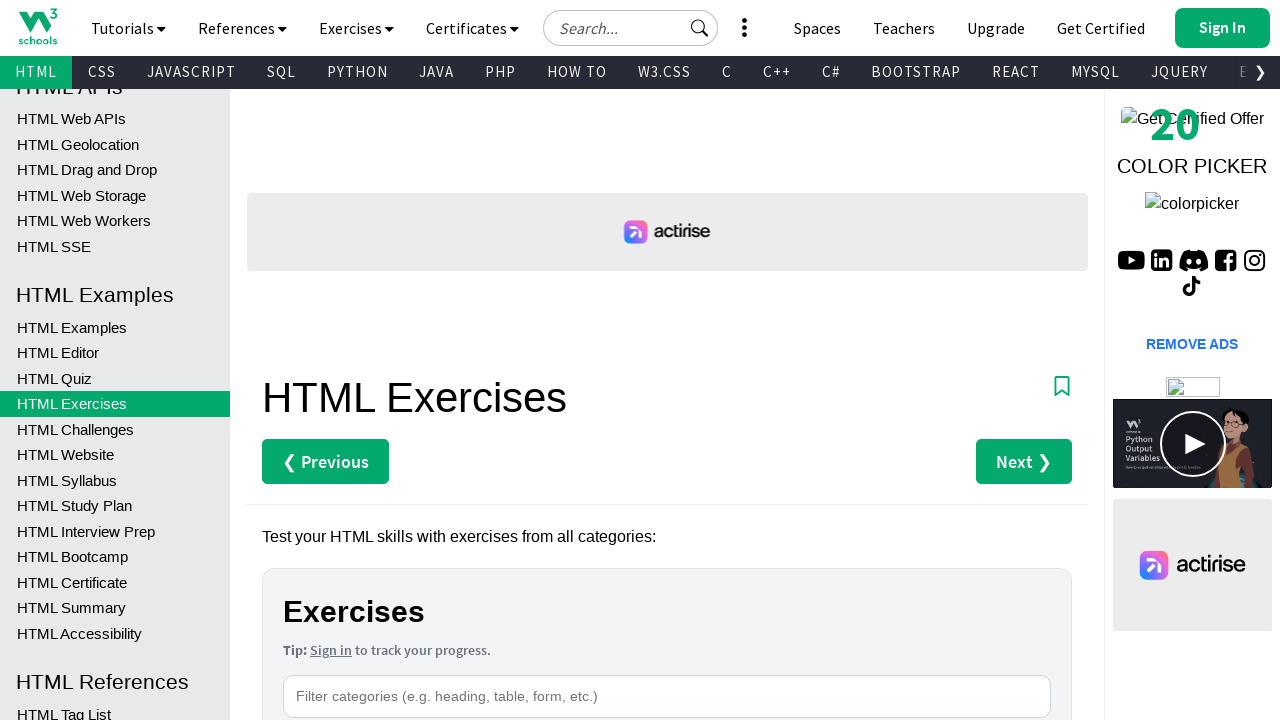

Found link with target='_top': Code Challenge
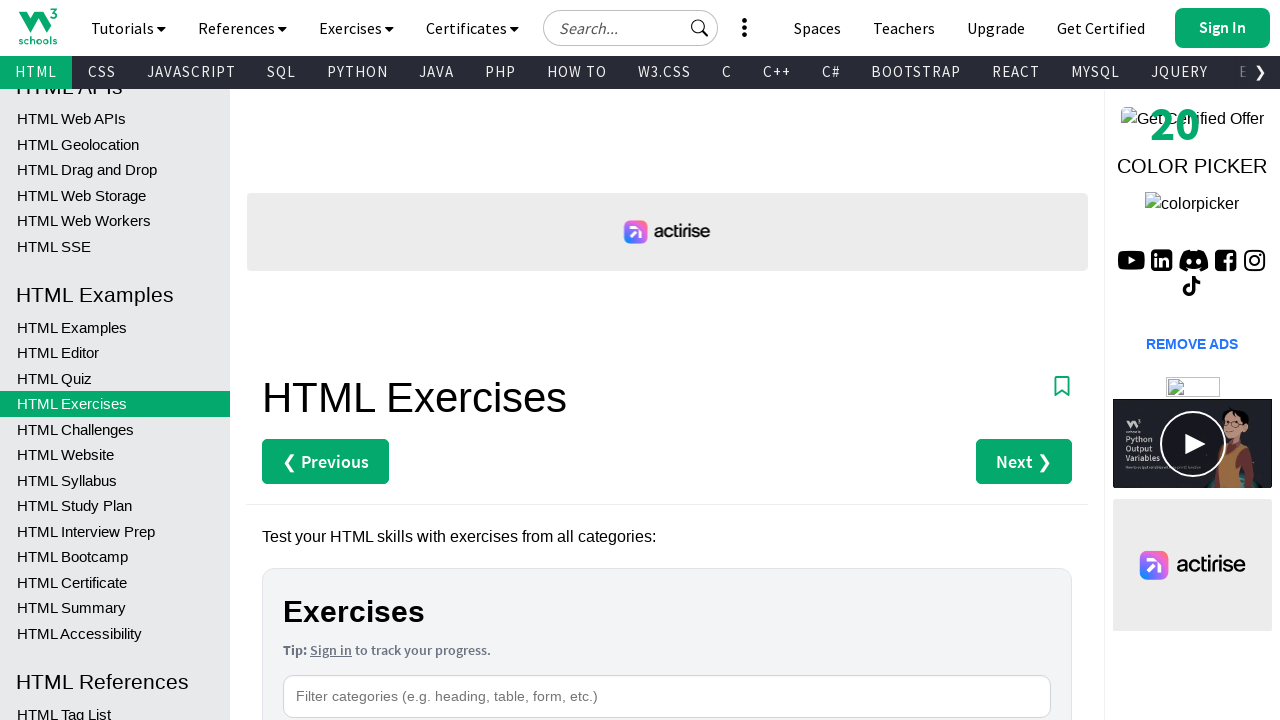

Found link with target='_top': HTML Styles
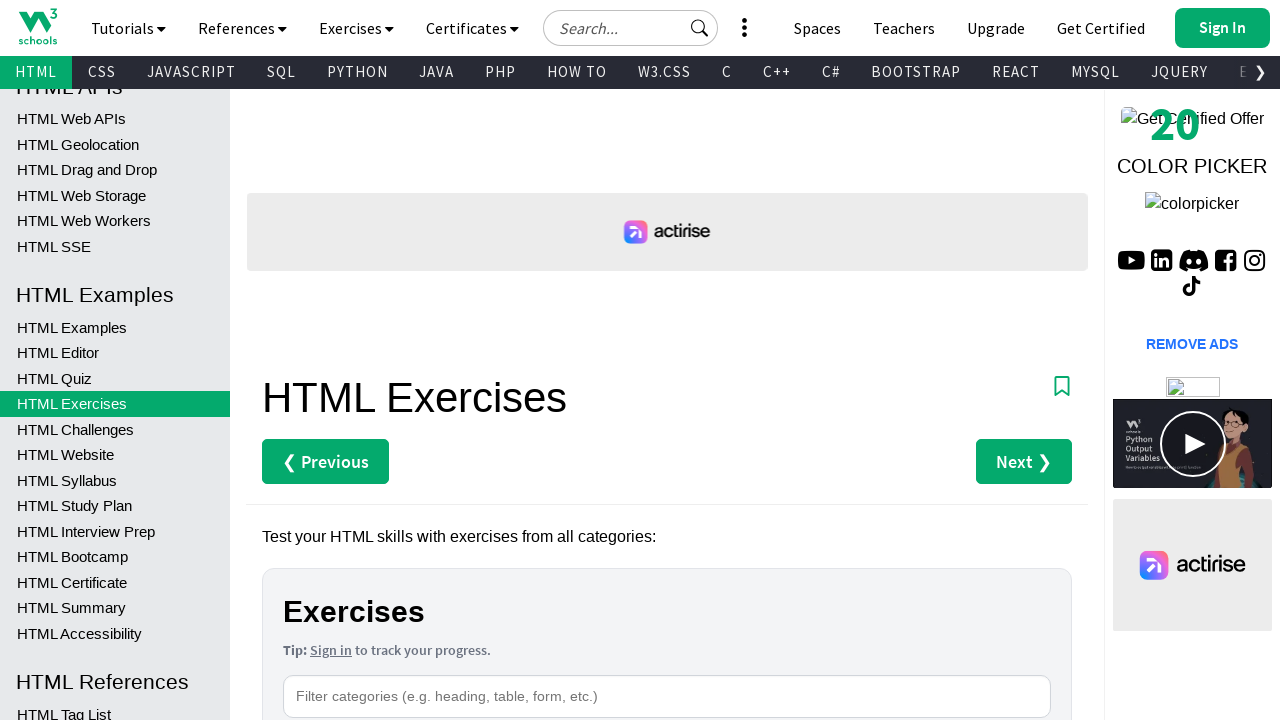

Found link with target='_top': Styles
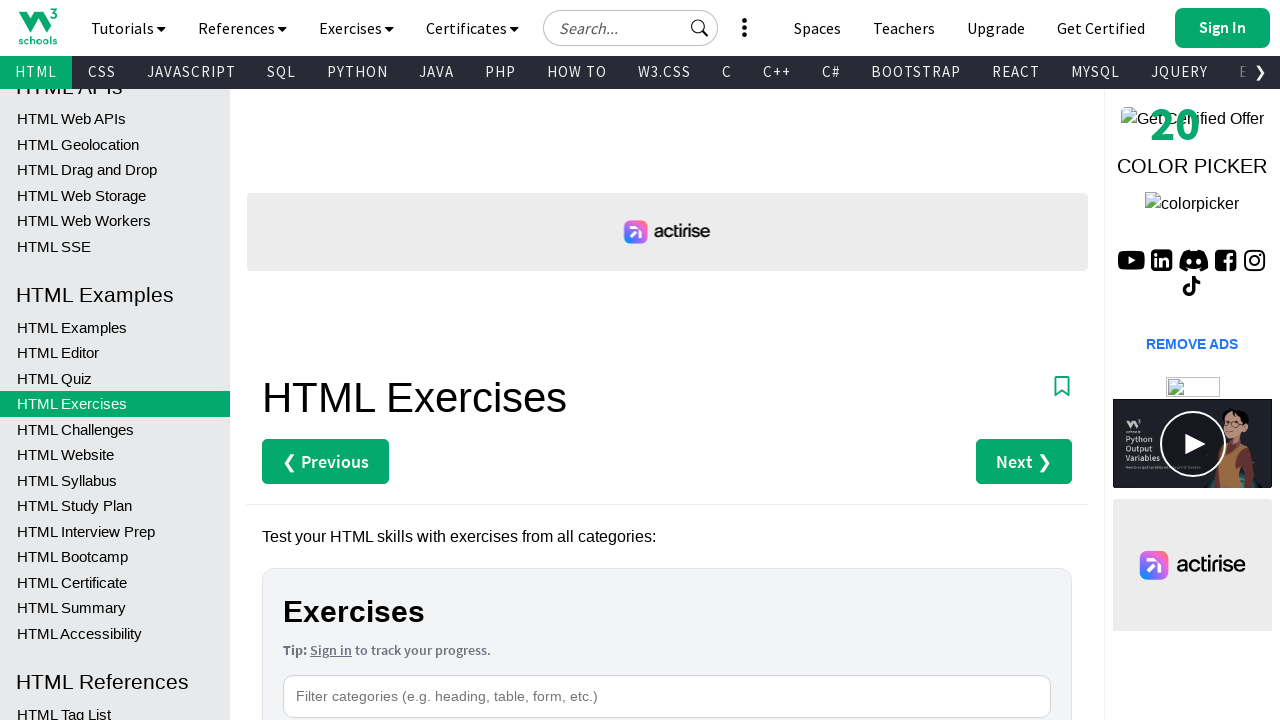

Found link with target='_top': Code Challenge
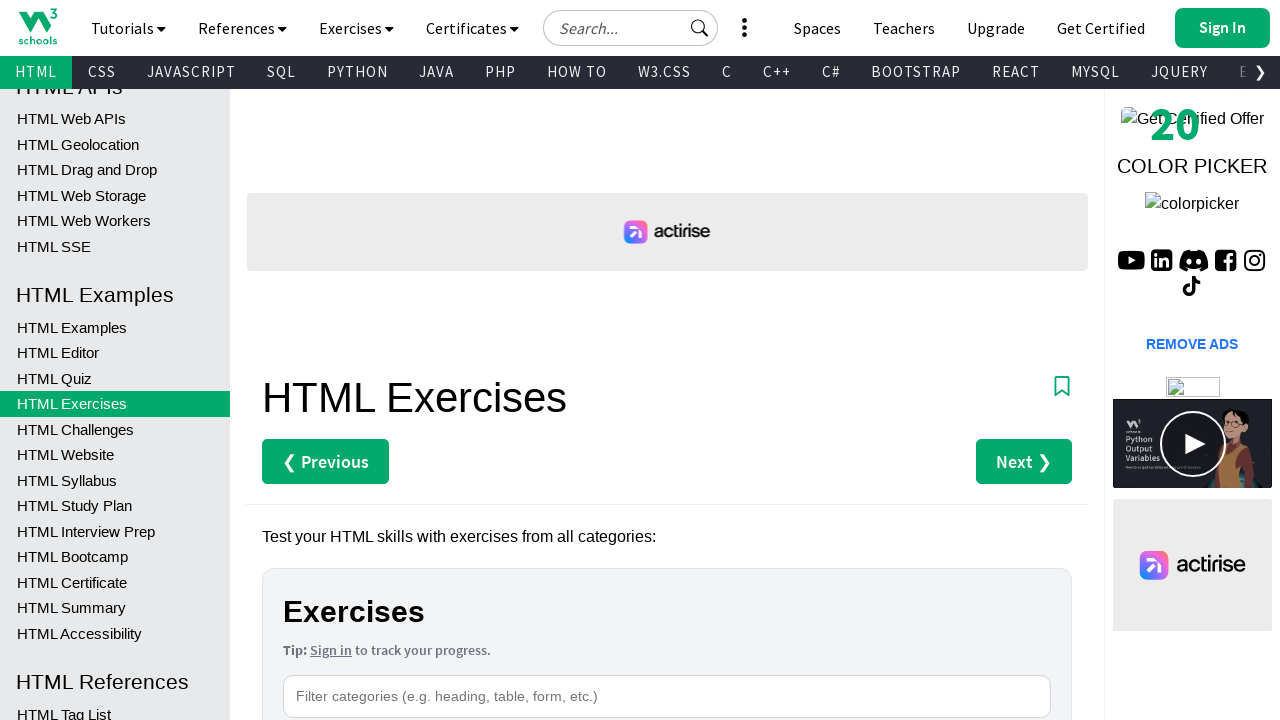

Found link with target='_top': HTML Formatting
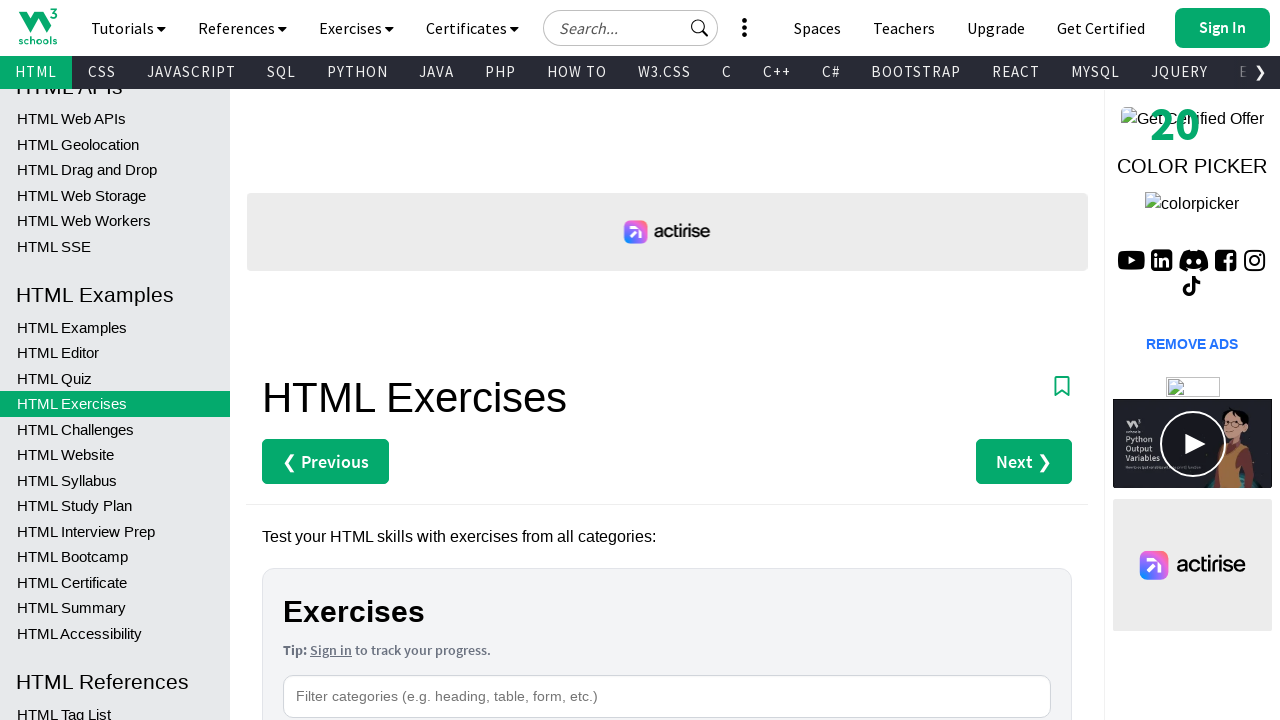

Found link with target='_top': Formatting
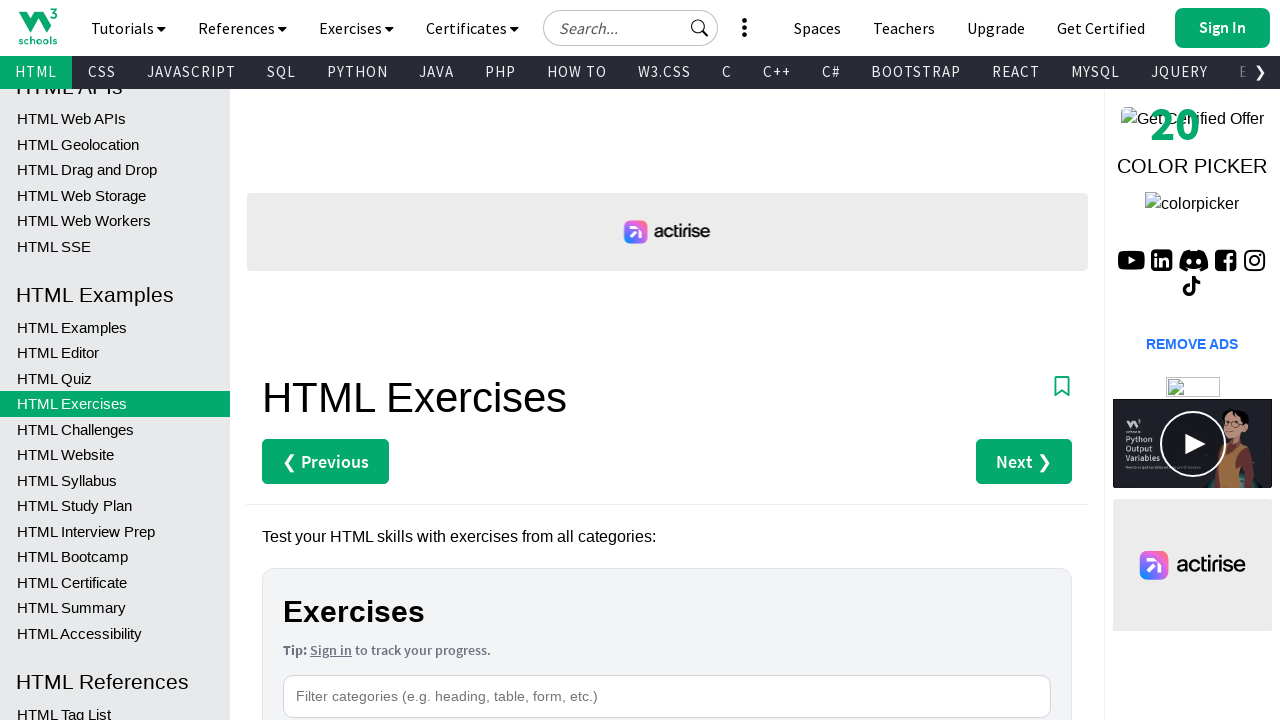

Found link with target='_top': Code Challenge
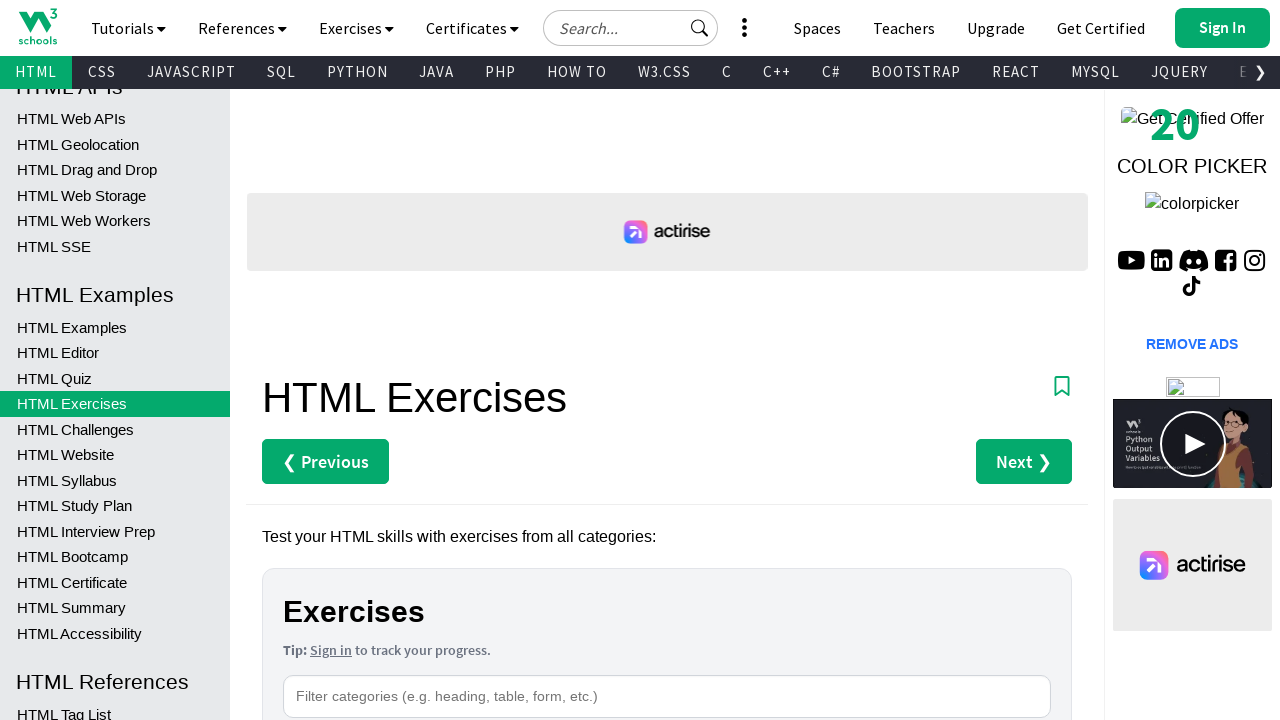

Found link with target='_top': HTML Quotations
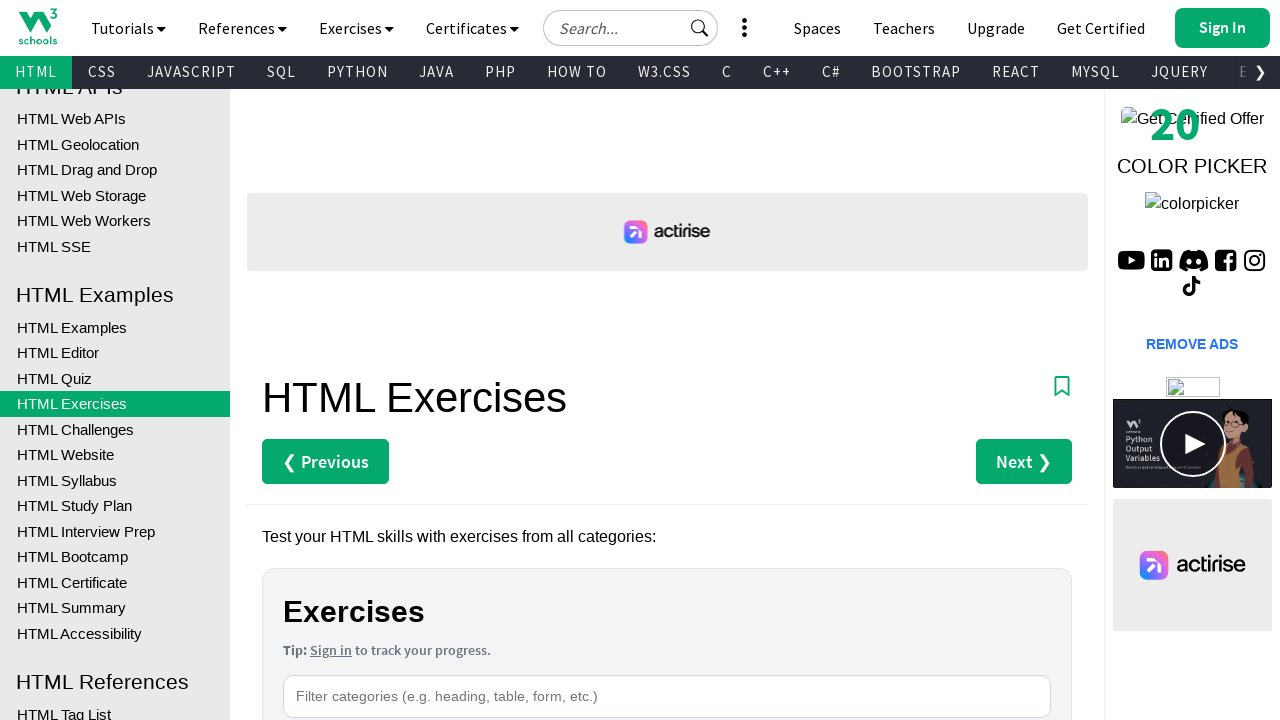

Found link with target='_top': Quotations
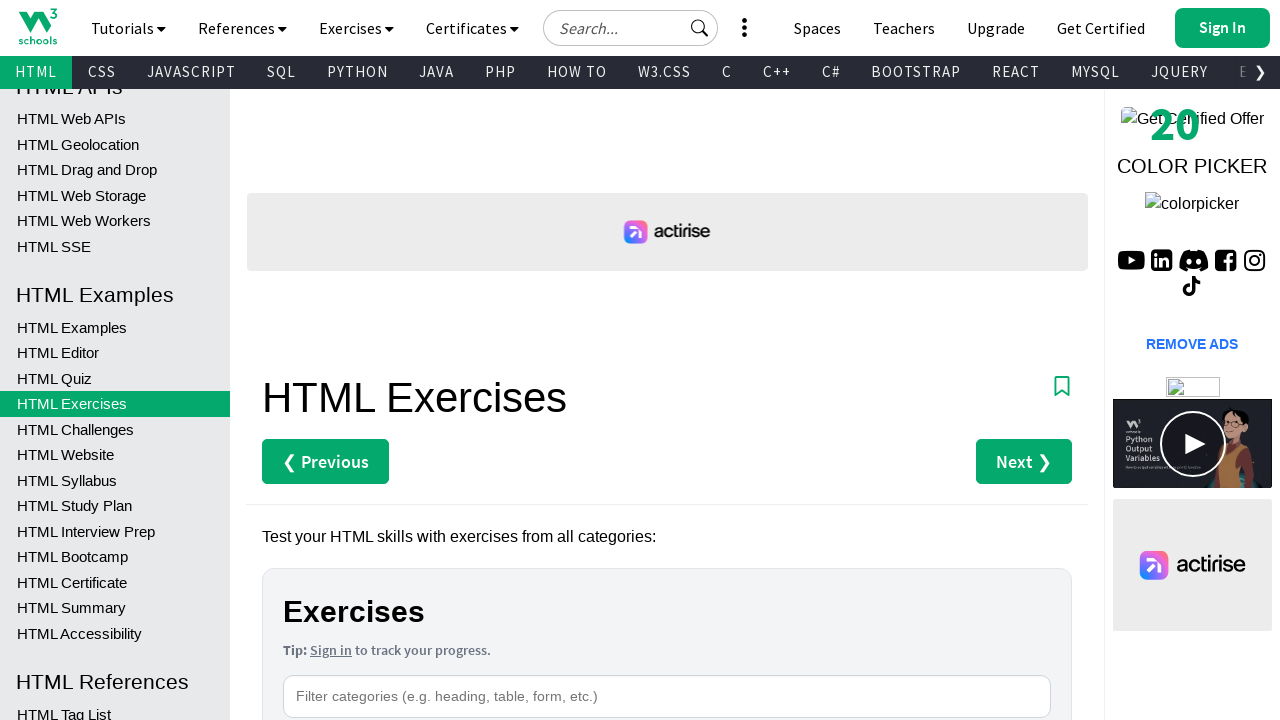

Found link with target='_top': Code Challenge
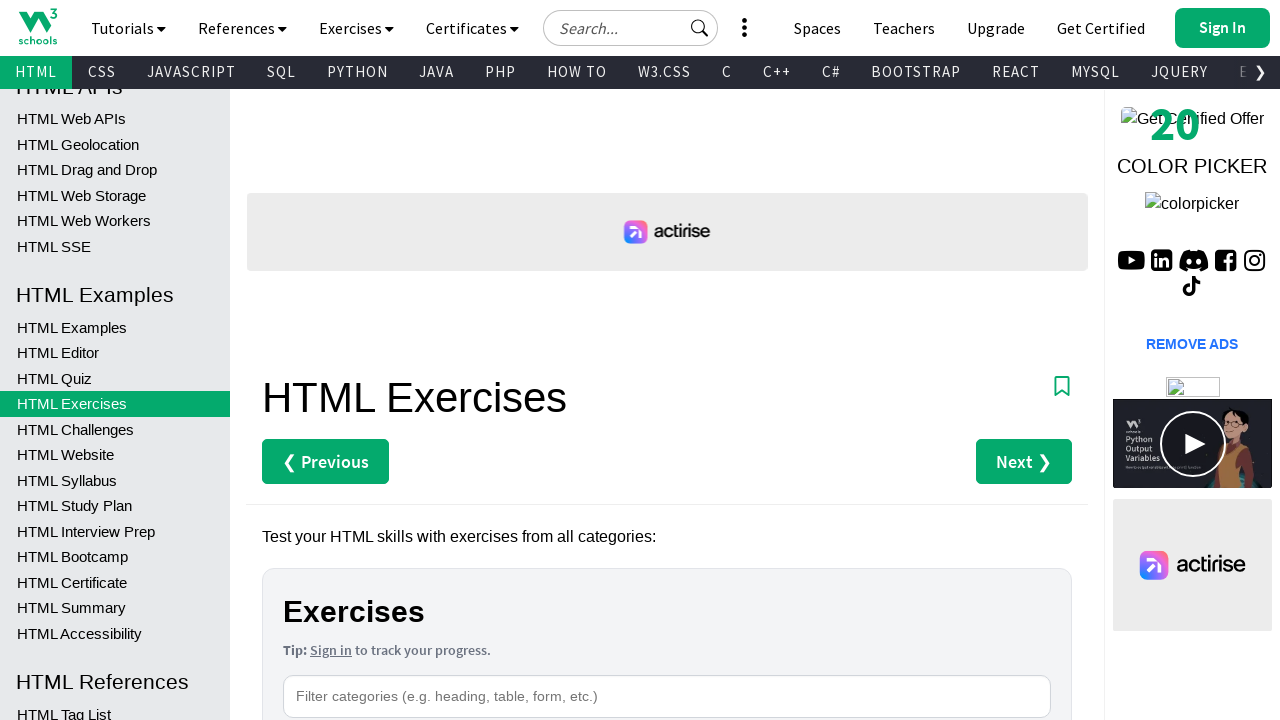

Found link with target='_top': HTML Comments
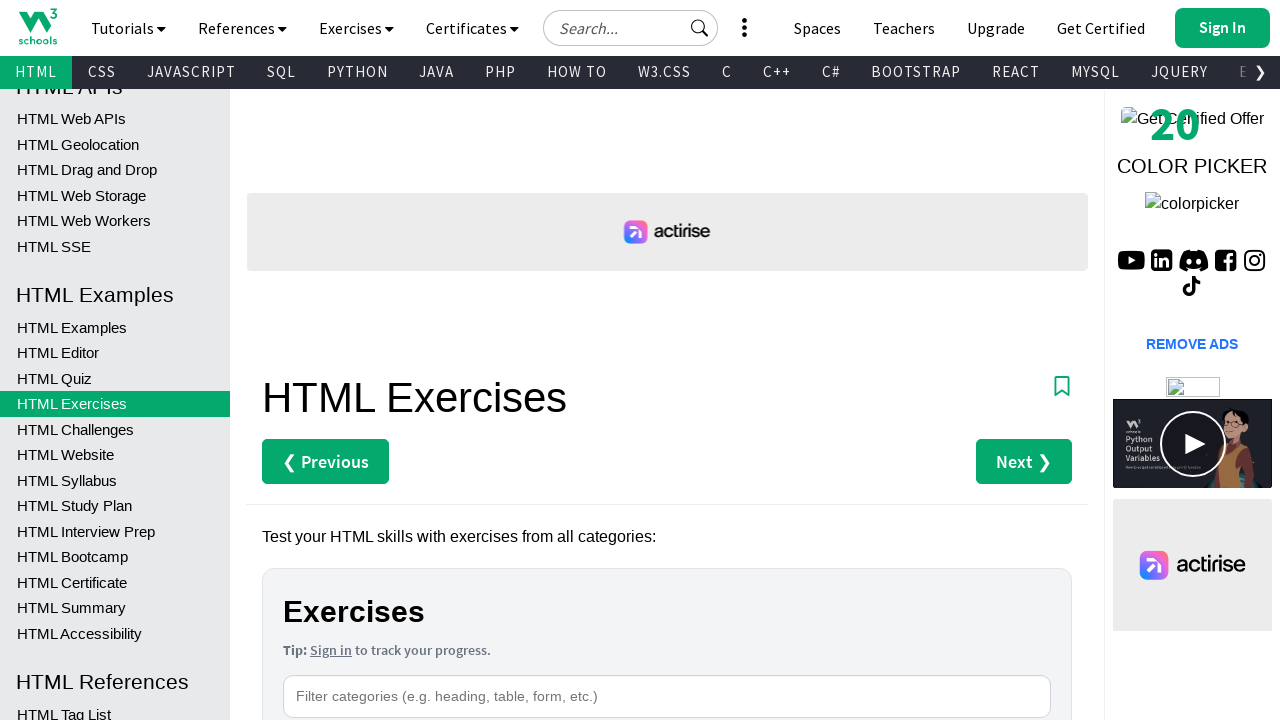

Found link with target='_top': Comments
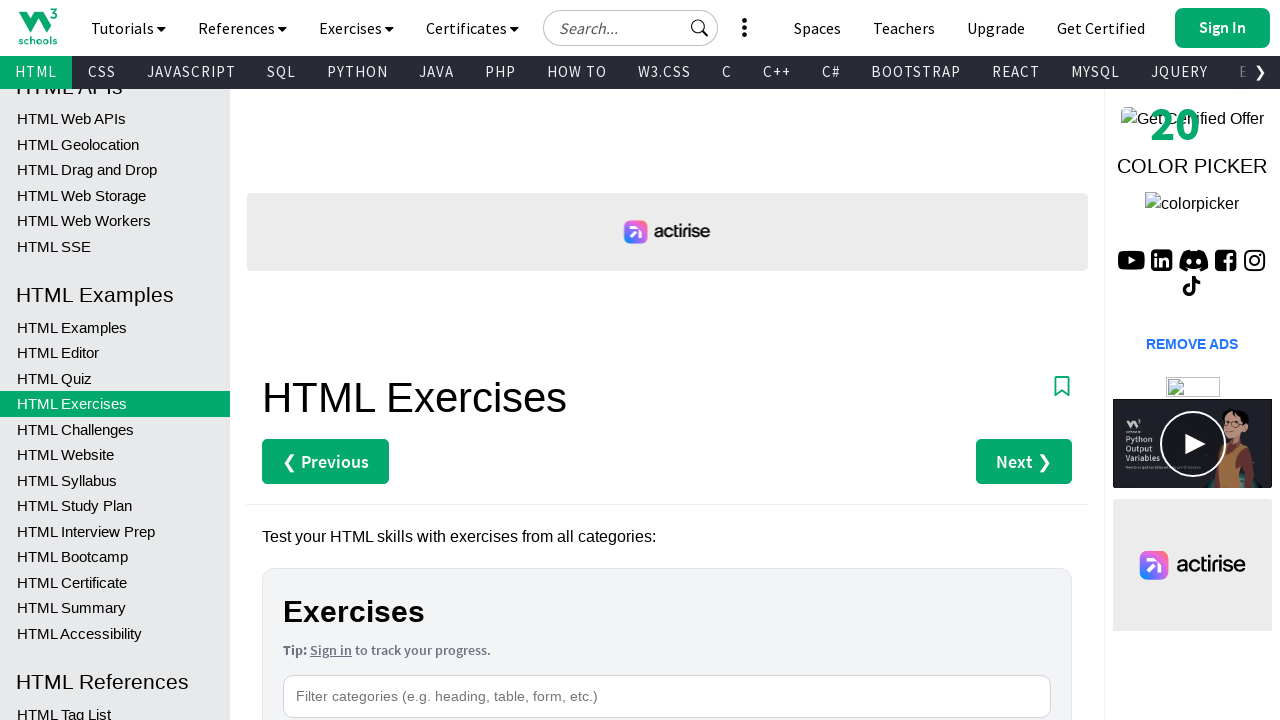

Found link with target='_top': Code Challenge
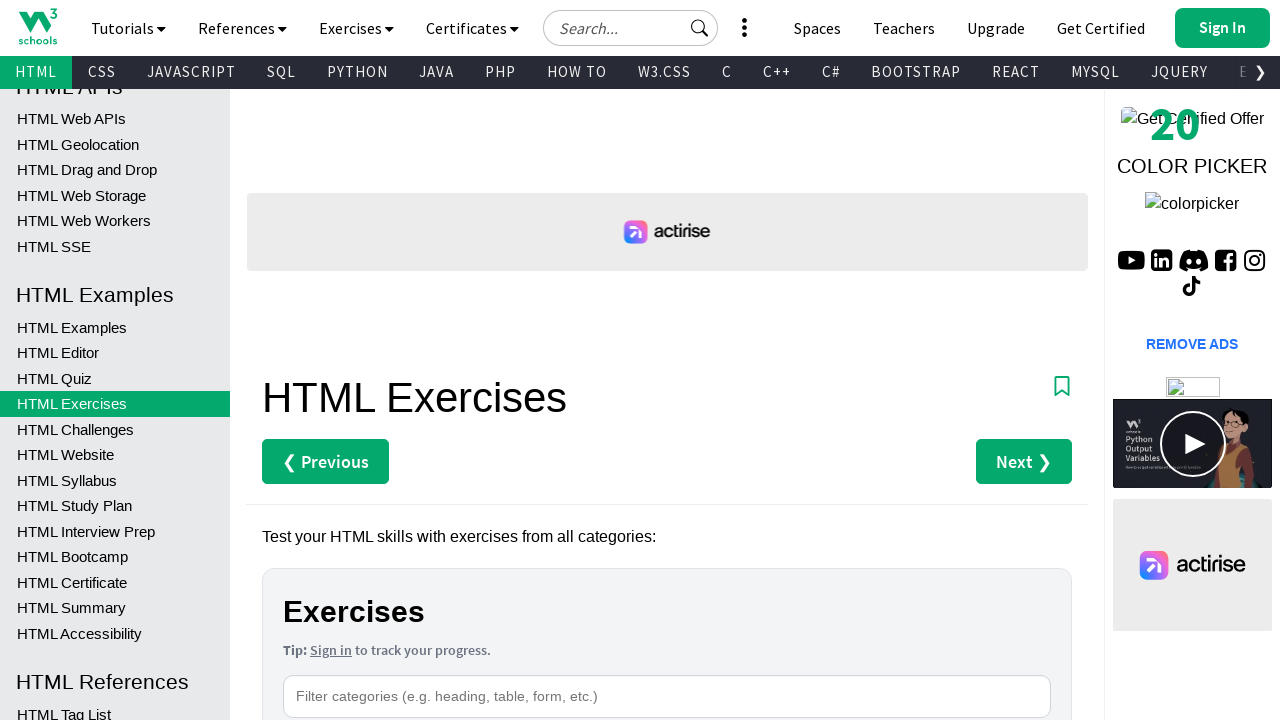

Found link with target='_top': HTML Colors
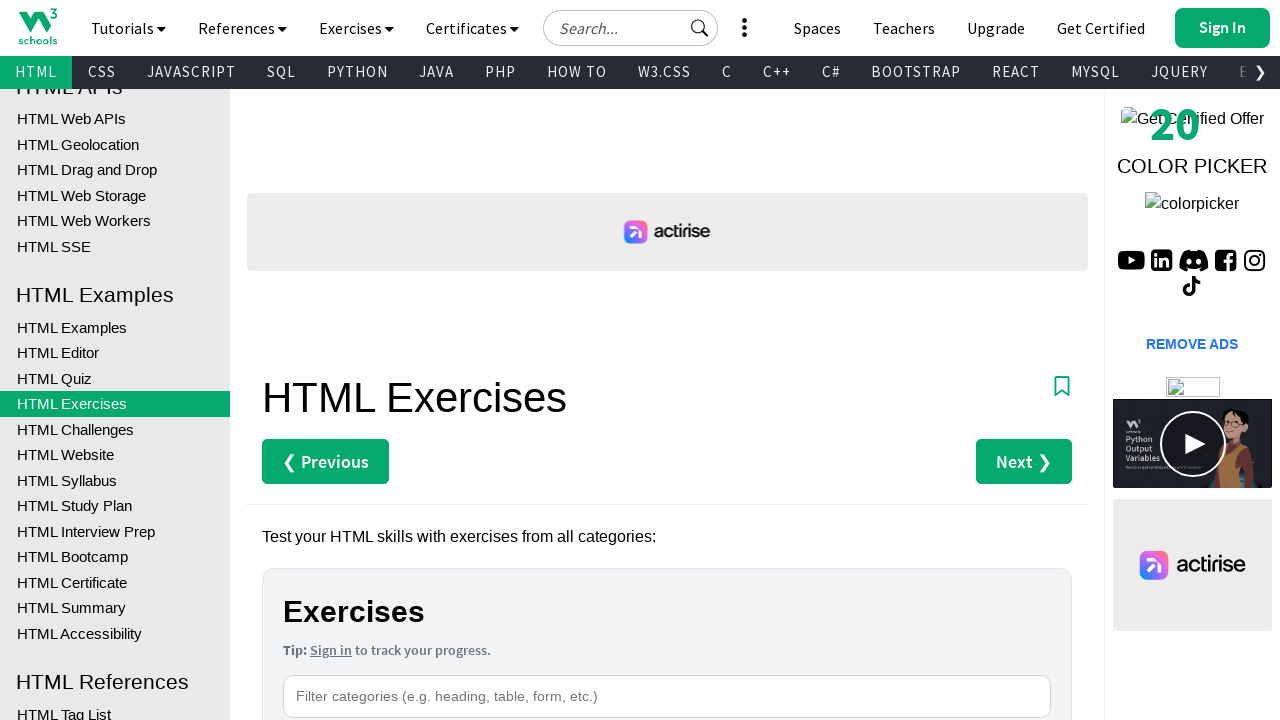

Found link with target='_top': Colors
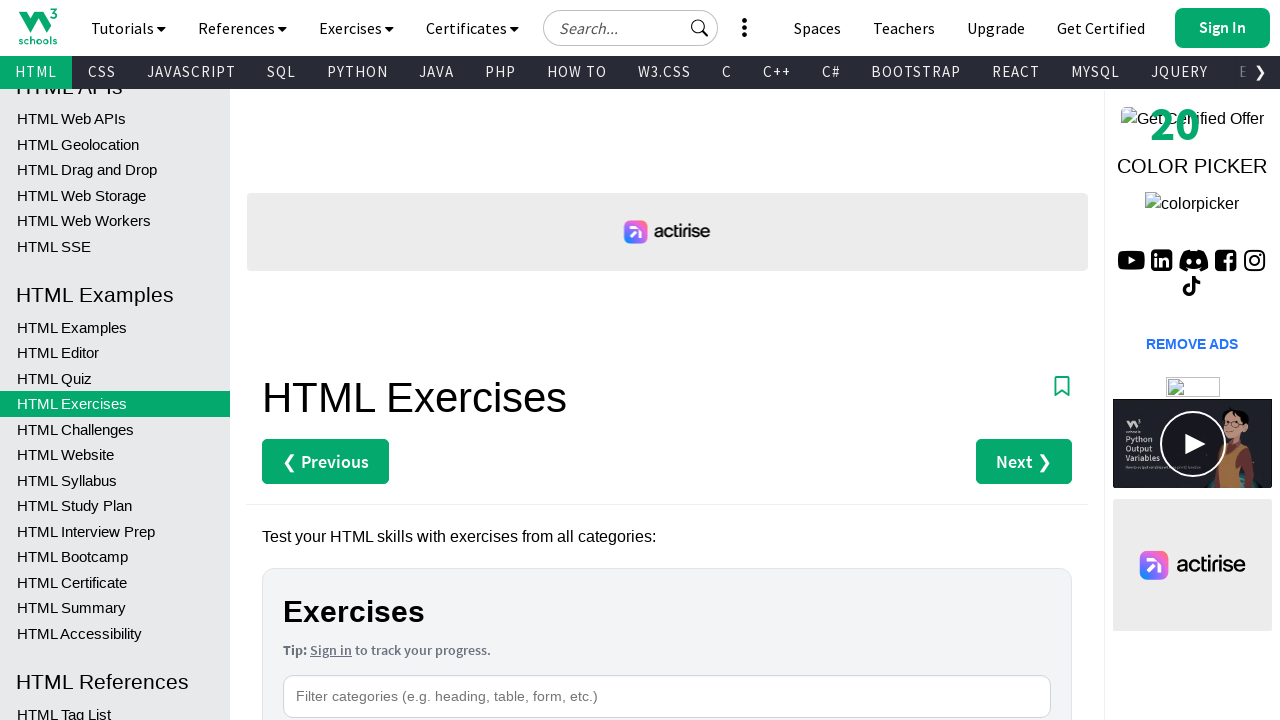

Found link with target='_top': RGB
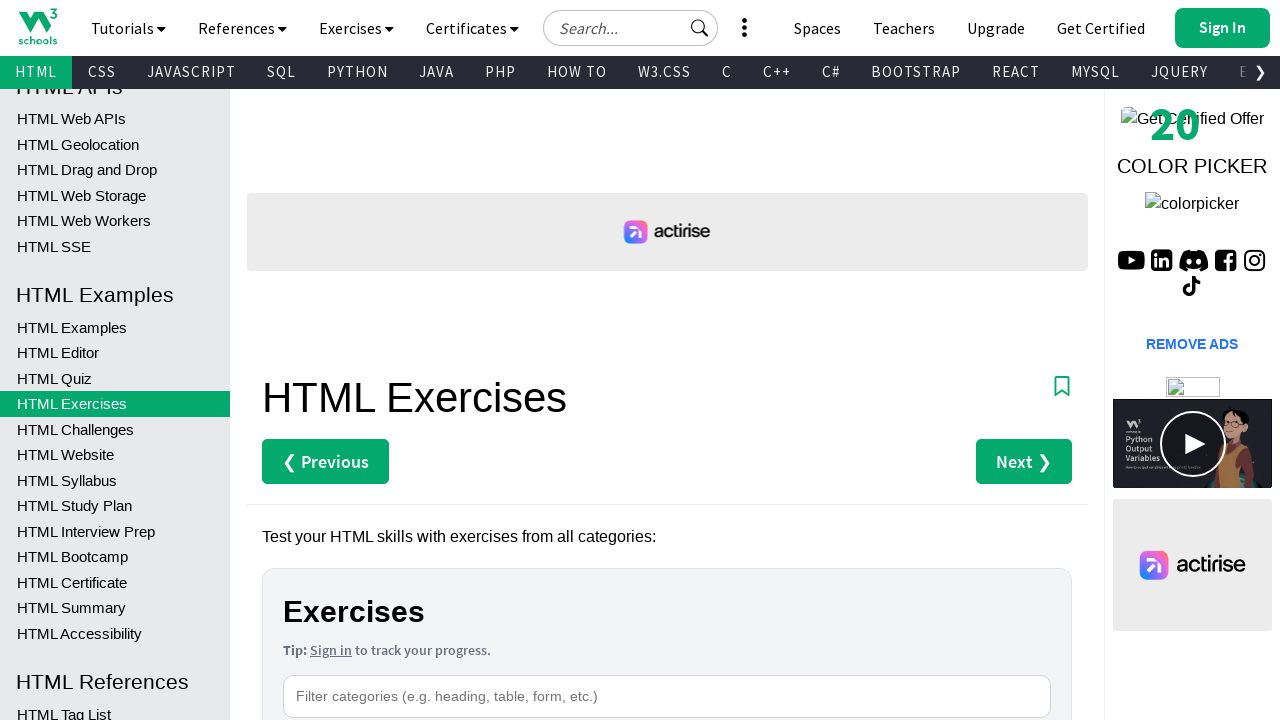

Found link with target='_top': HEX
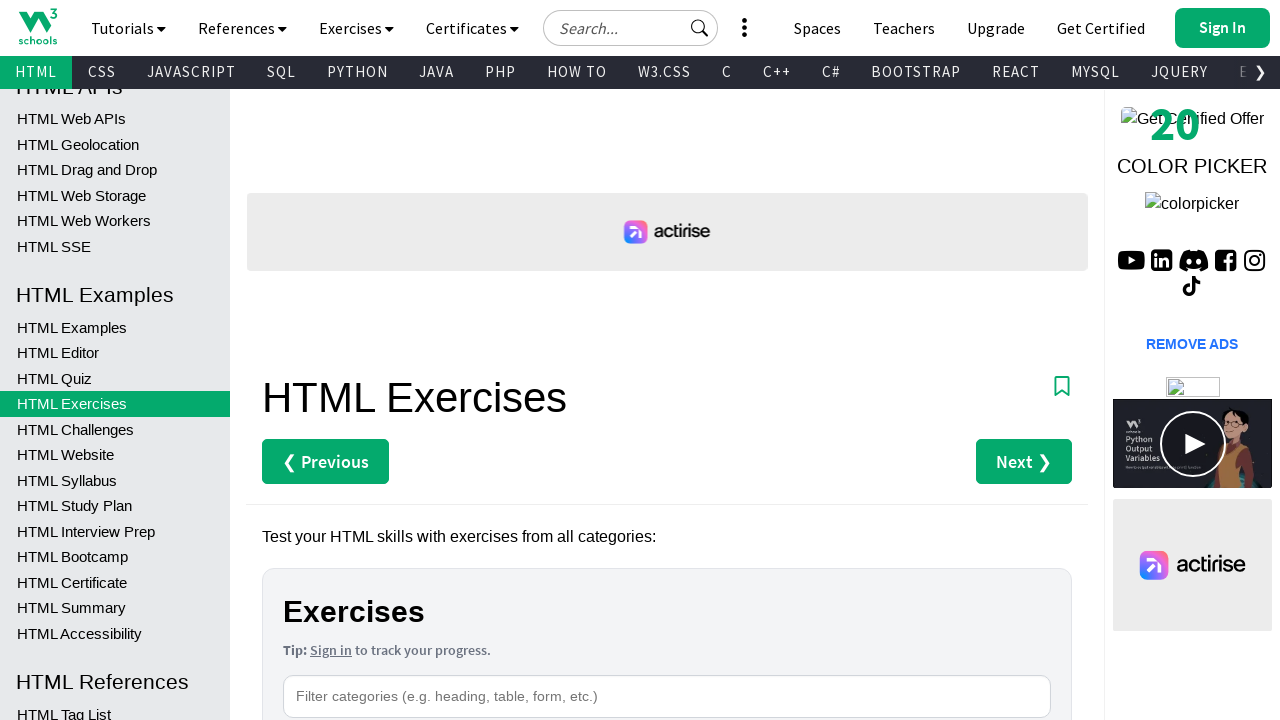

Found link with target='_top': HSL
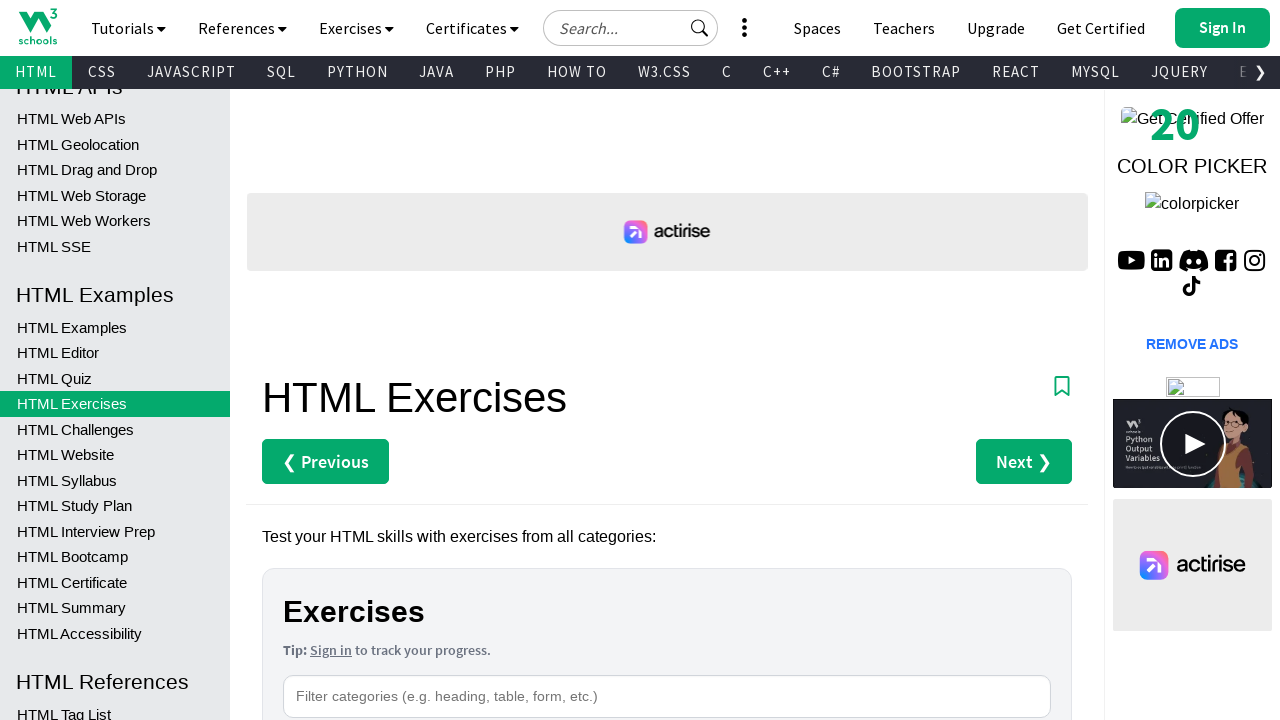

Found link with target='_top': Code Challenge
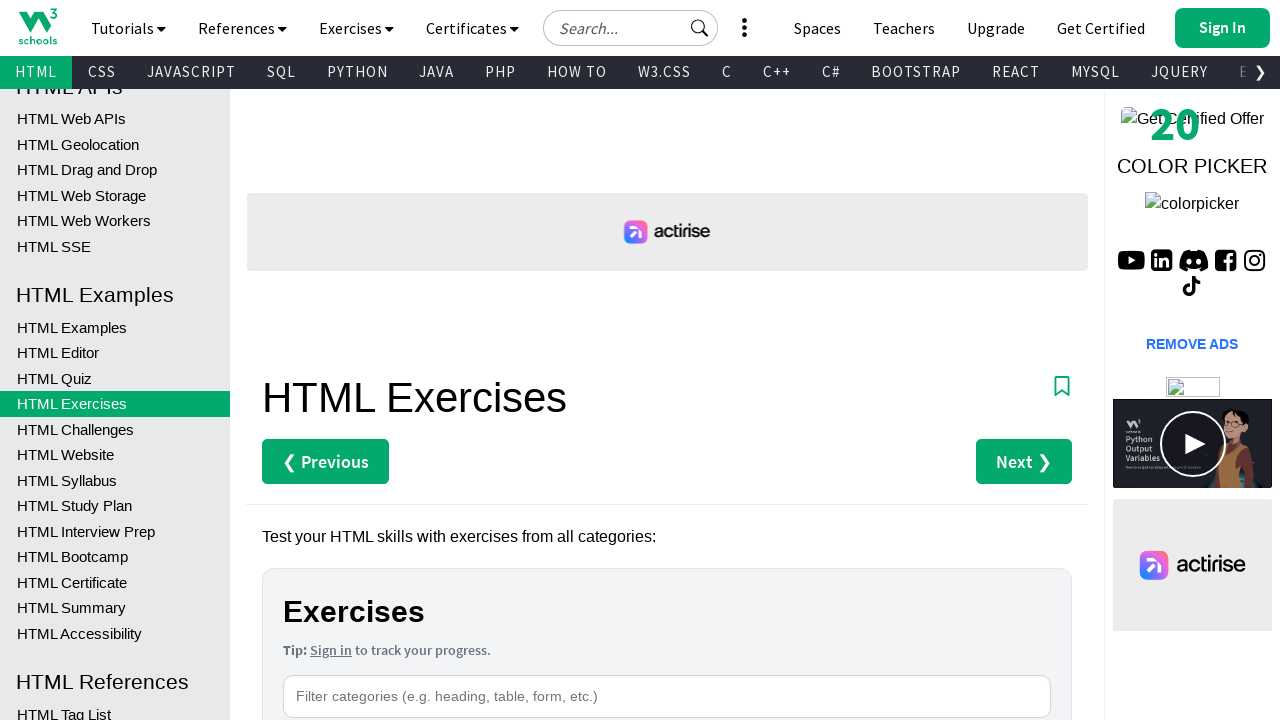

Found link with target='_top': HTML CSS
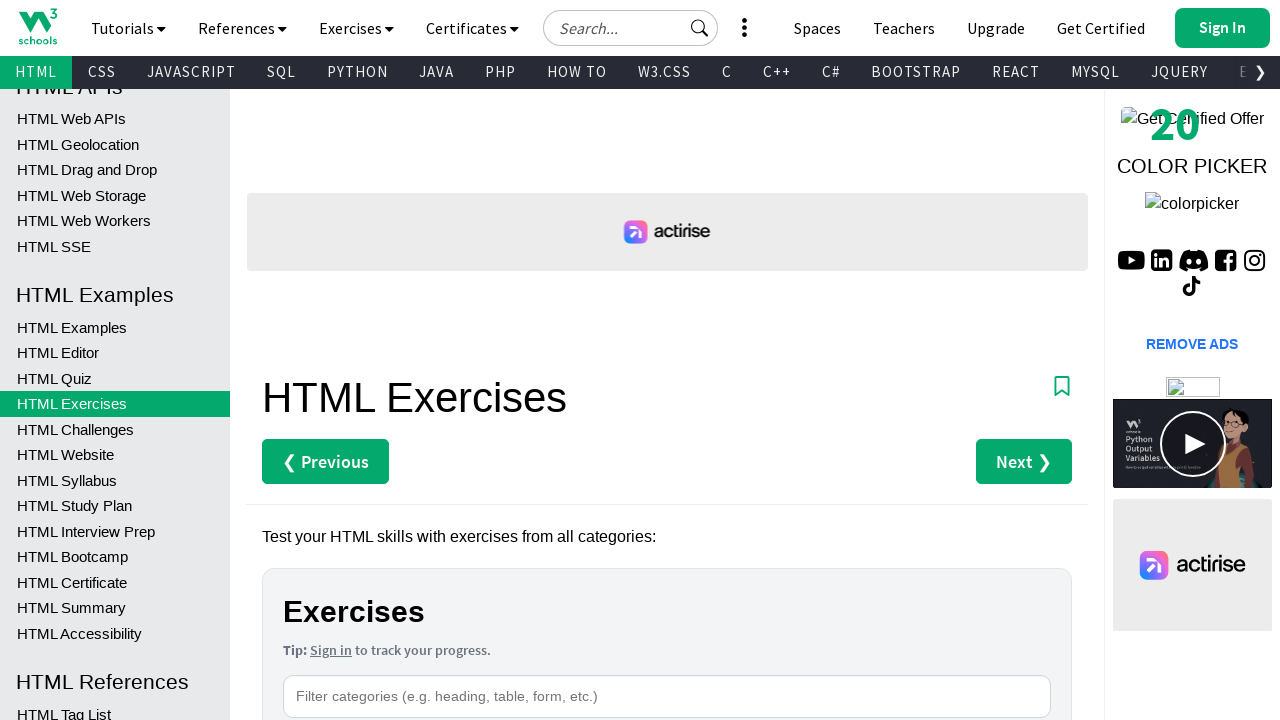

Found link with target='_top': CSS
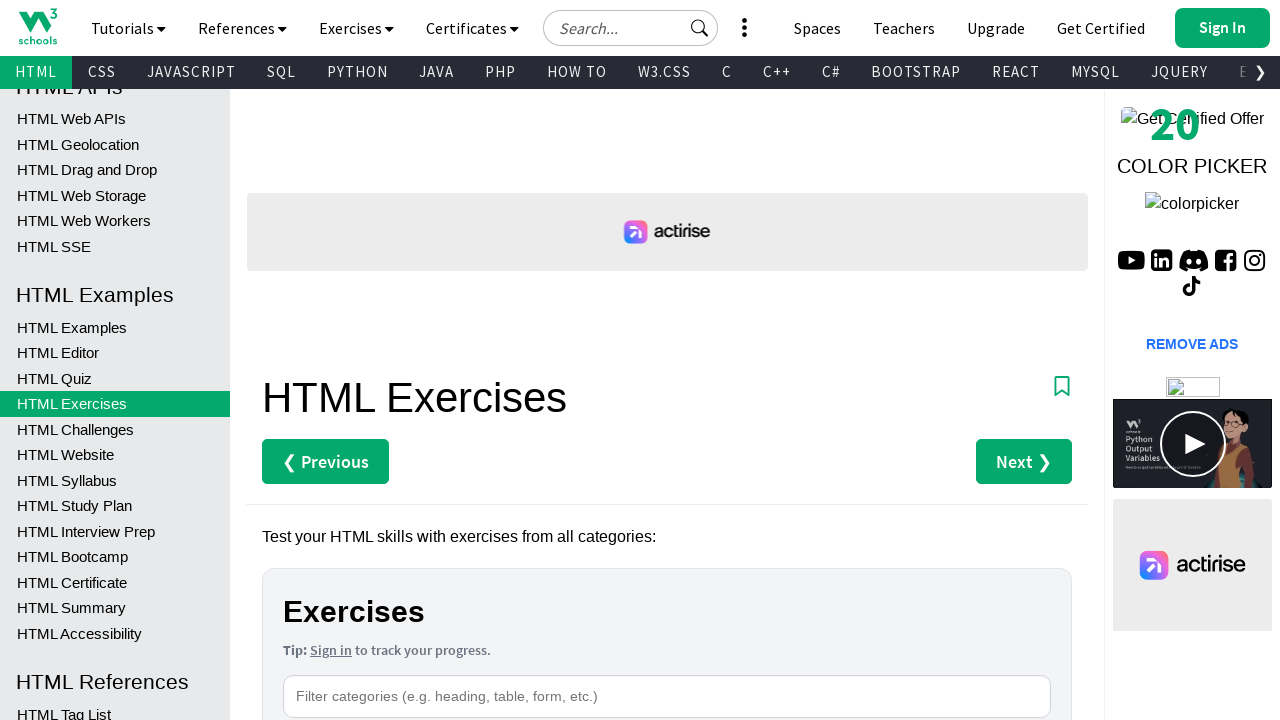

Found link with target='_top': Code Challenge
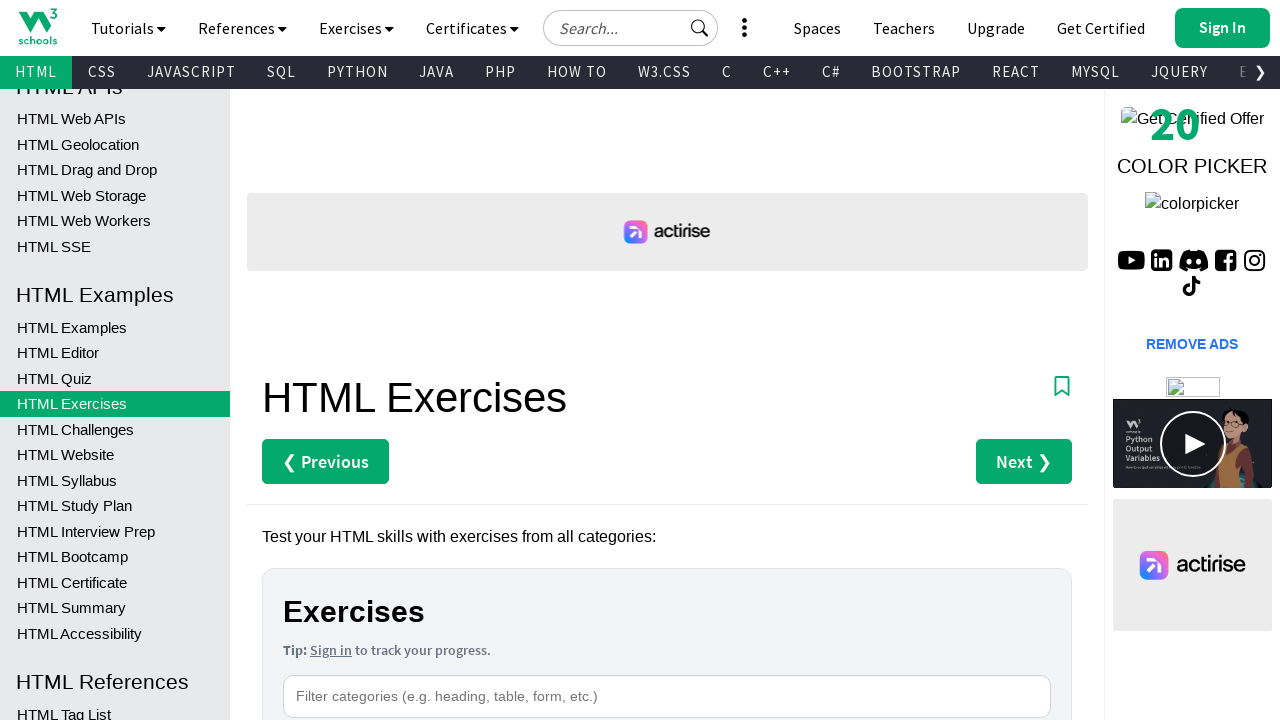

Found link with target='_top': HTML Links
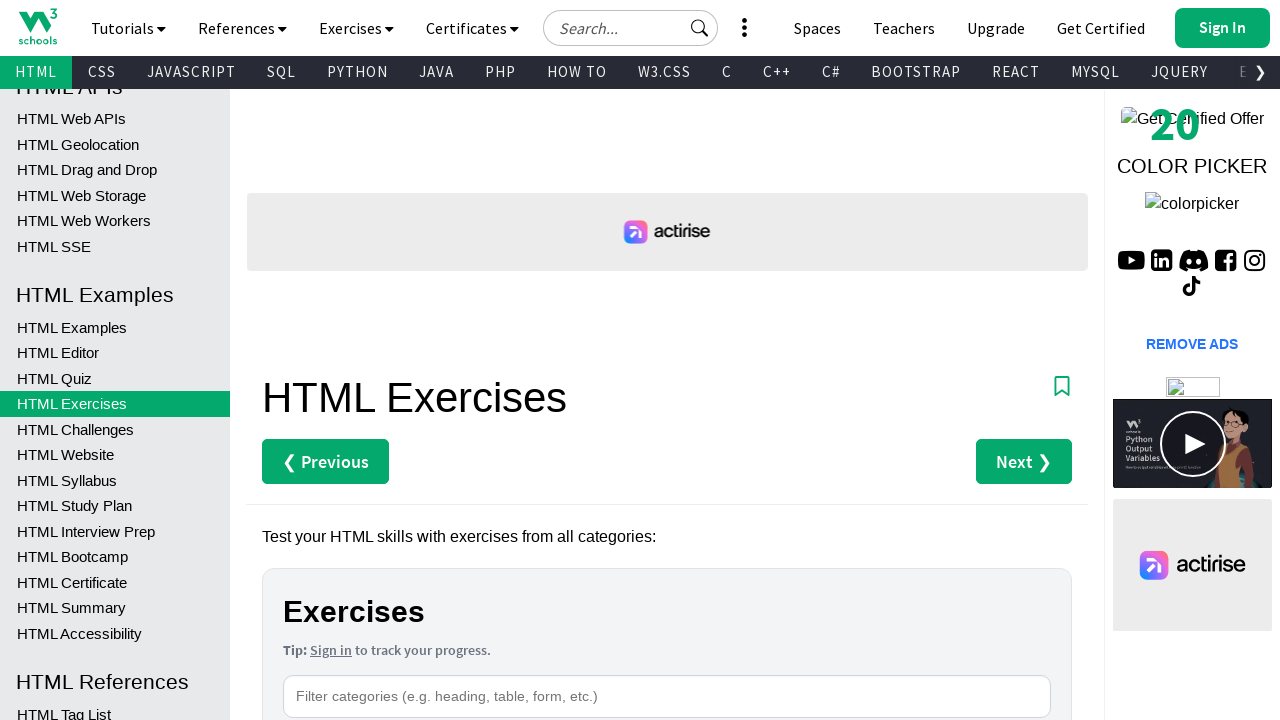

Found link with target='_top': Links
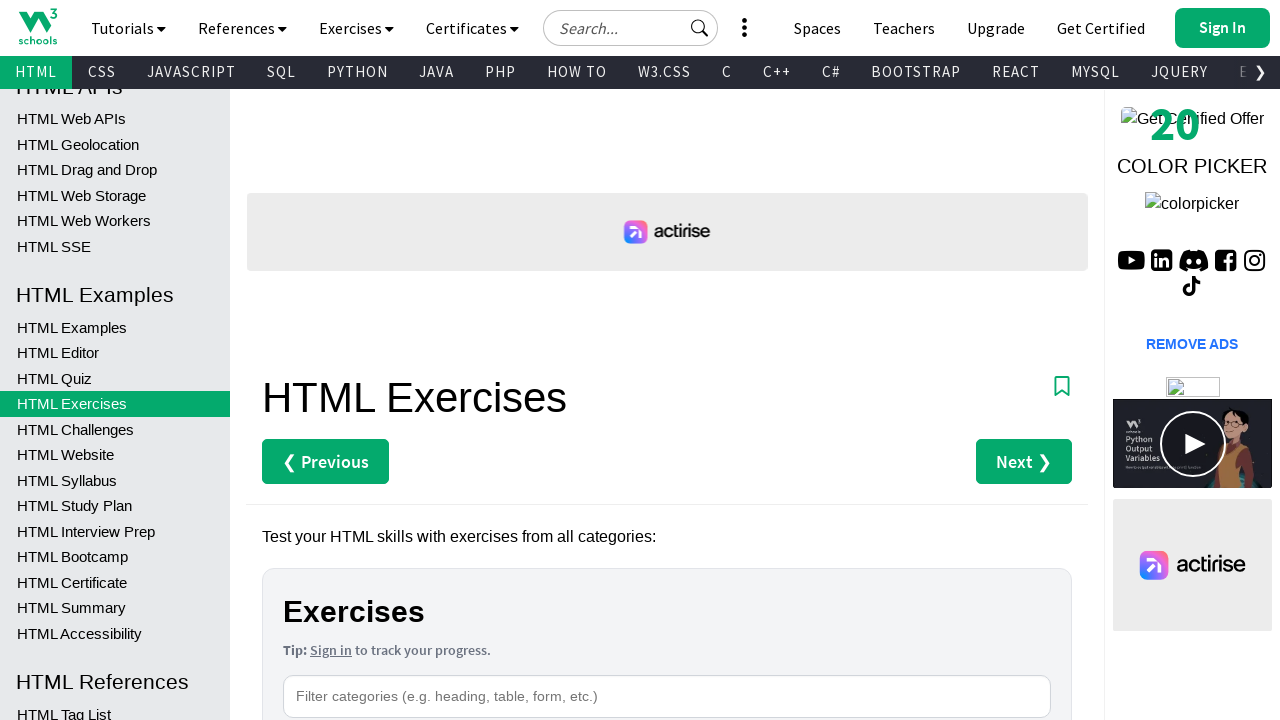

Found link with target='_top': Link Colors
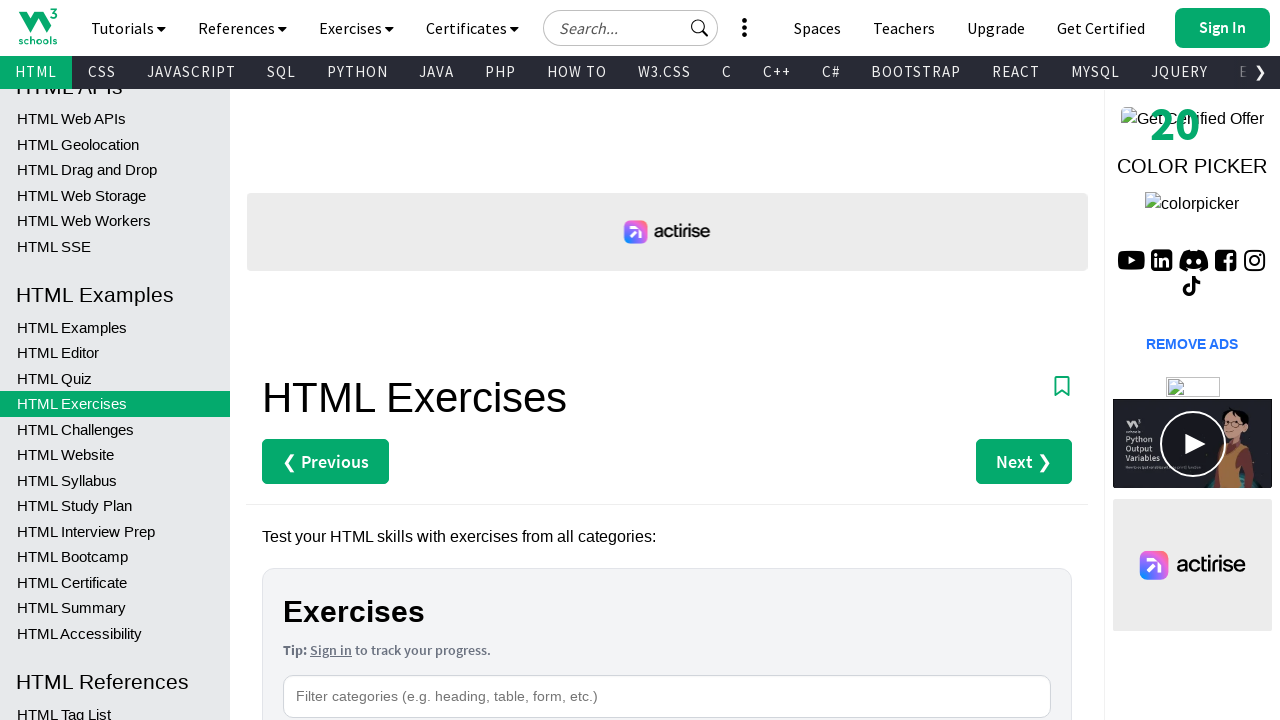

Found link with target='_top': Link Bookmarks
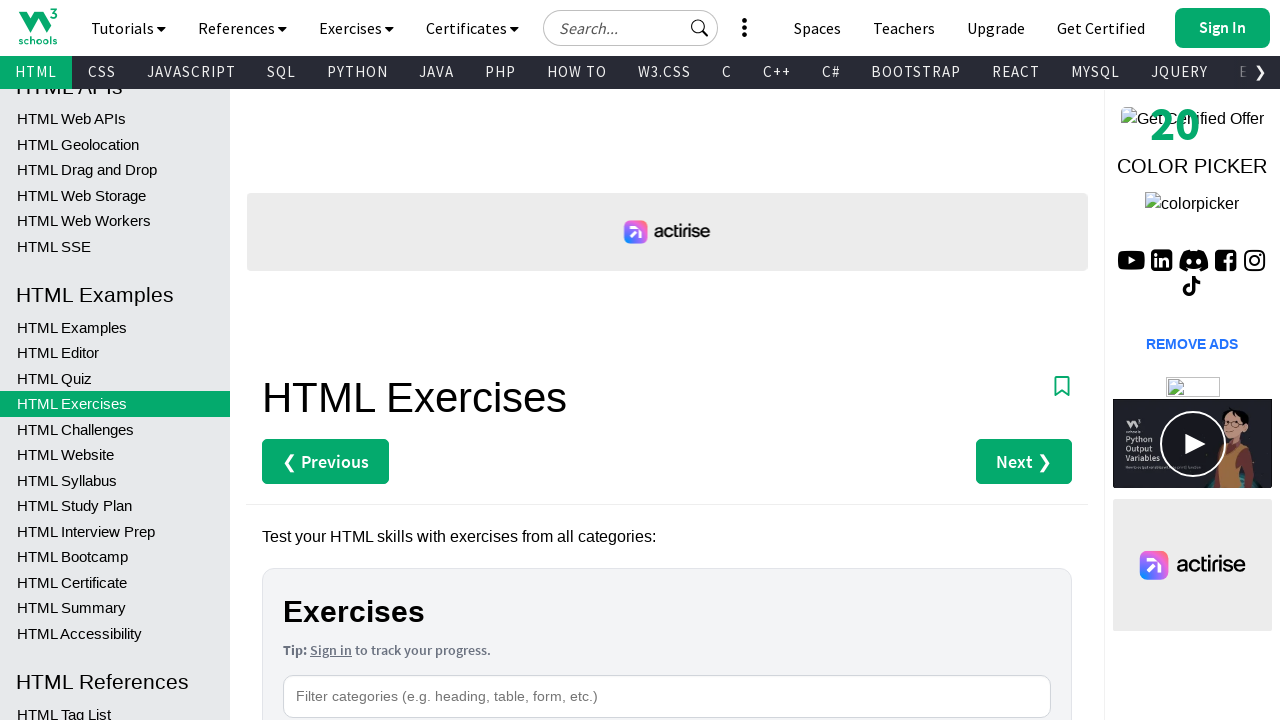

Found link with target='_top': Code Challenge
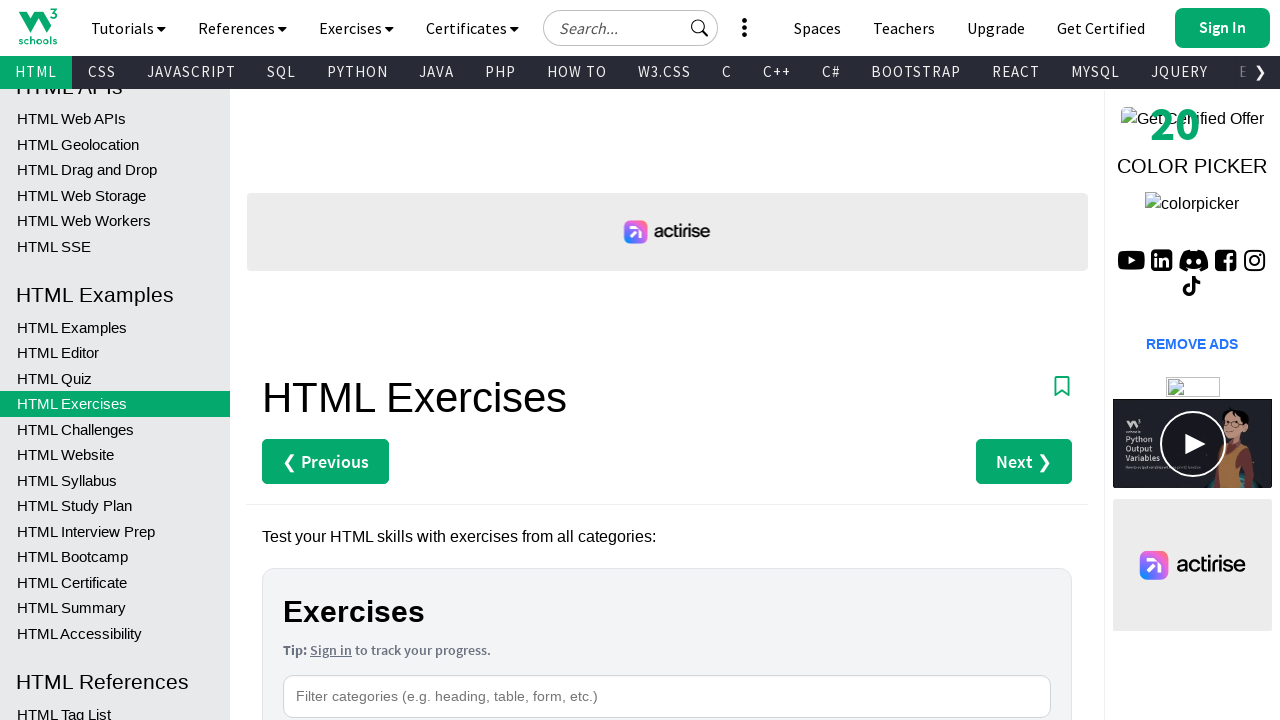

Found link with target='_top': HTML Images
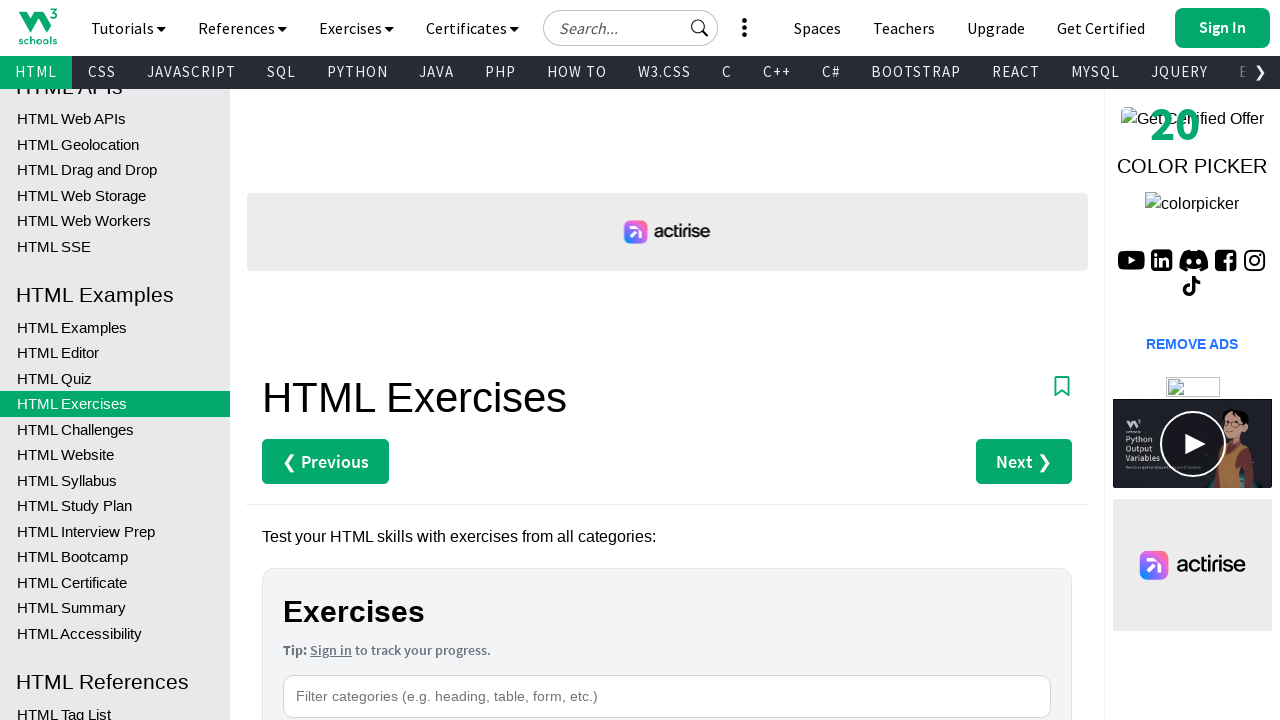

Found link with target='_top': Images
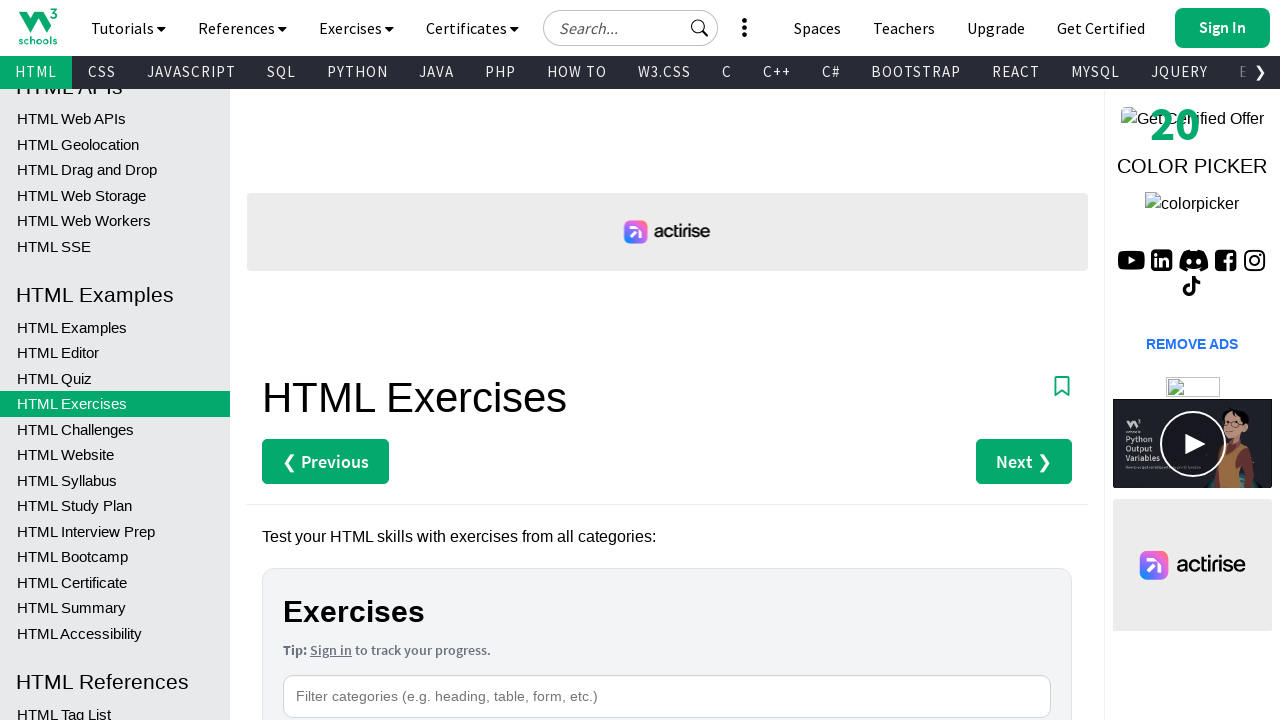

Found link with target='_top': Image Map
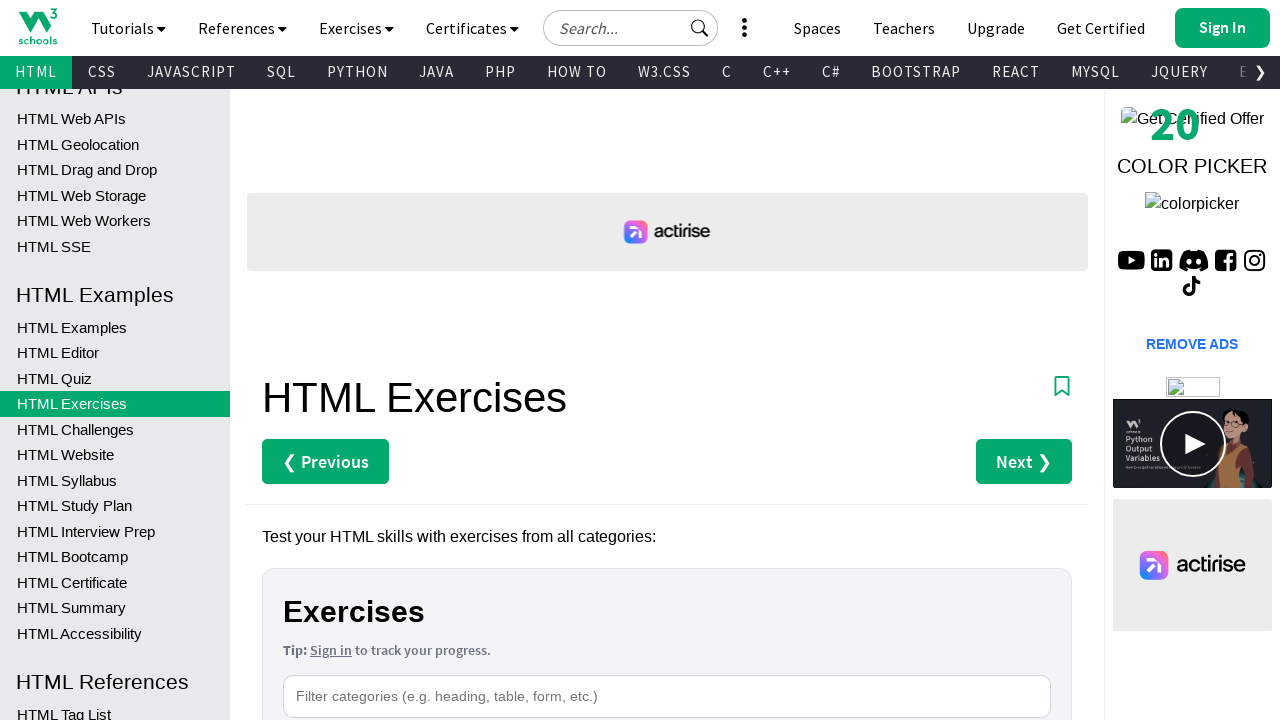

Found link with target='_top': Background Images
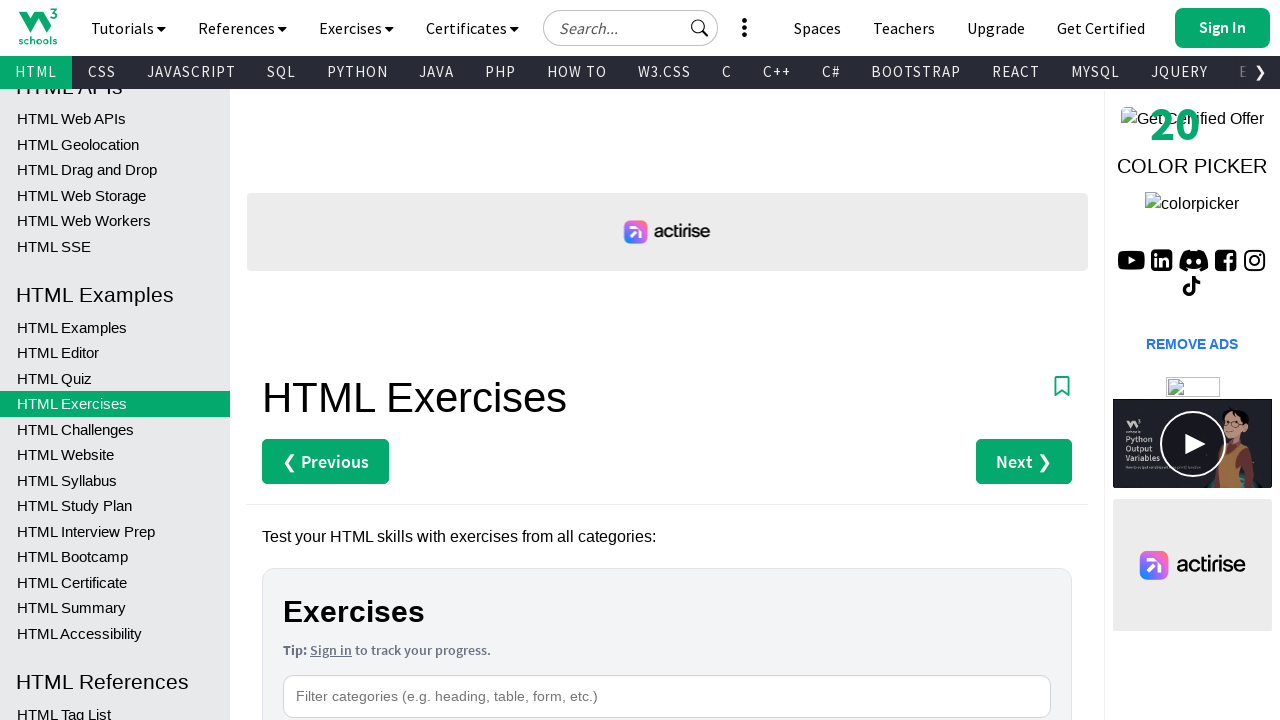

Found link with target='_top': The Picture Element
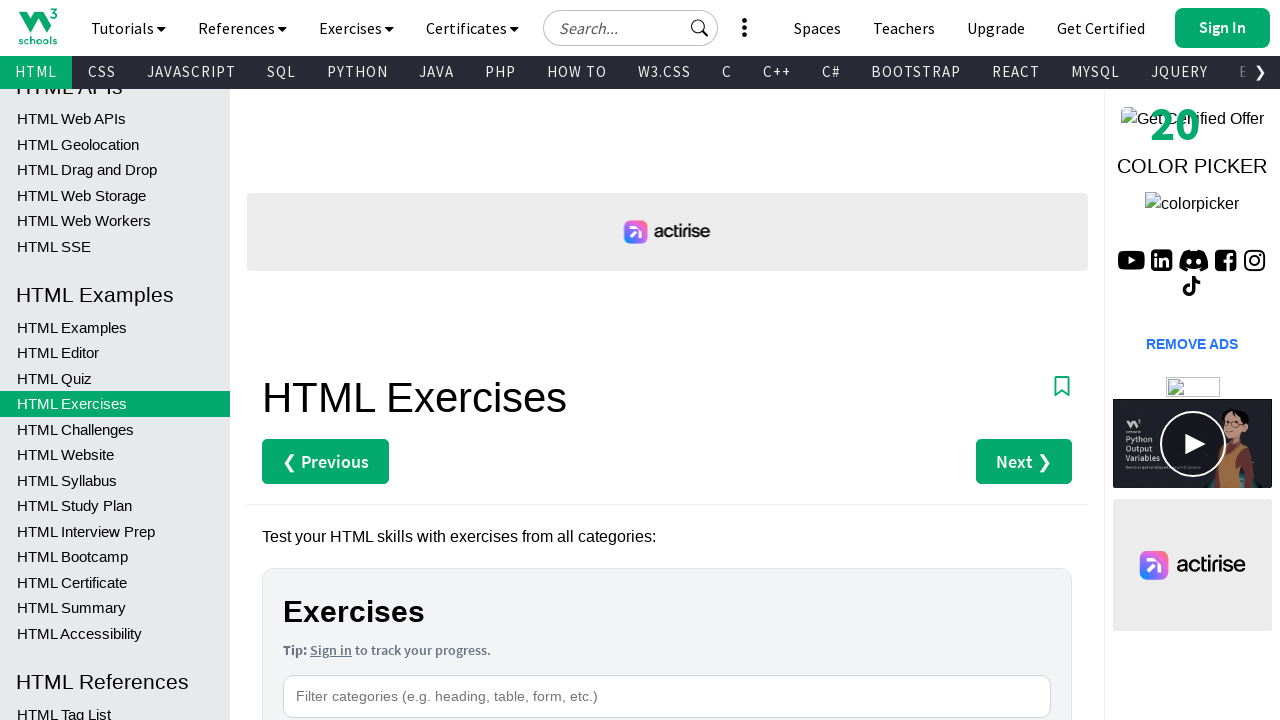

Found link with target='_top': Code Challenge
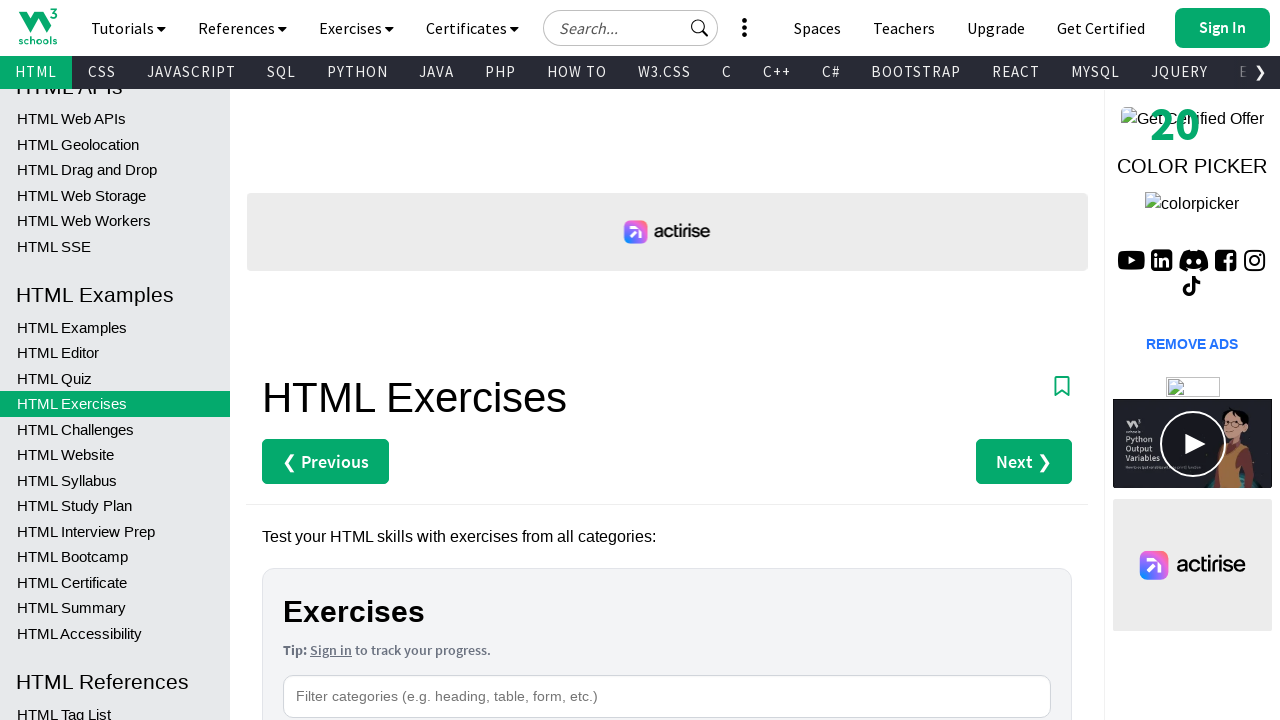

Found link with target='_top': HTML Favicon
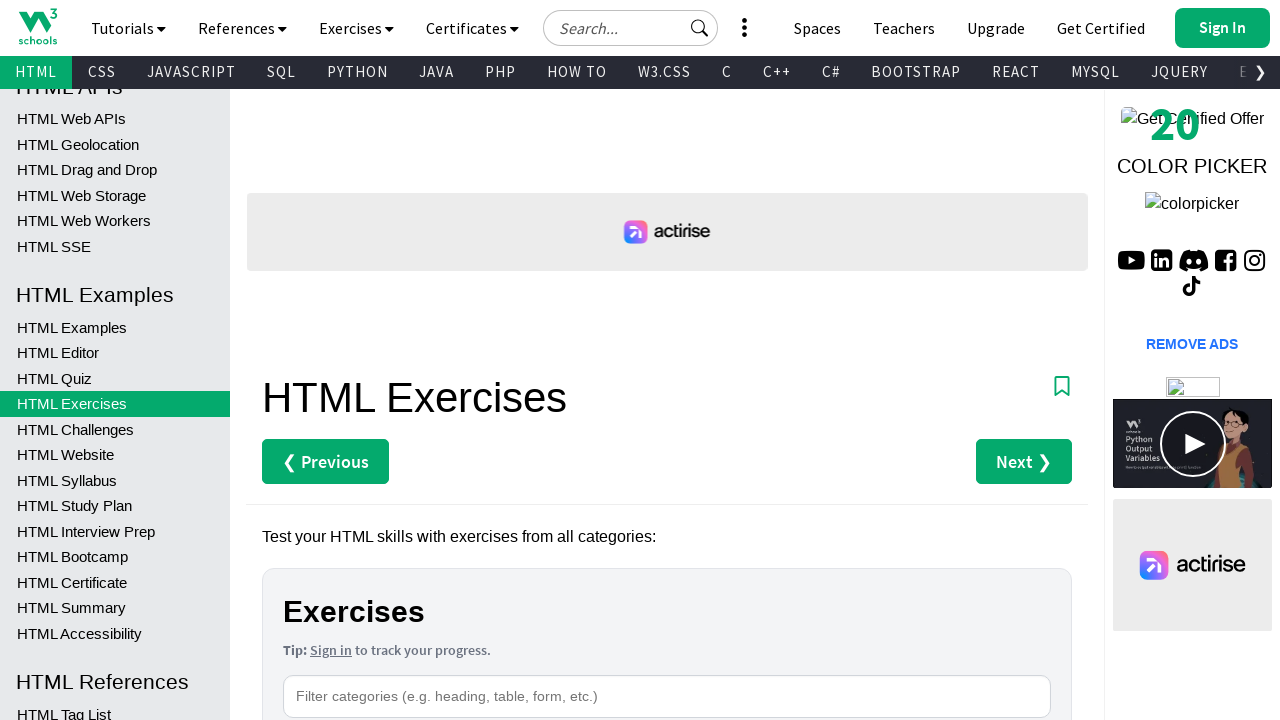

Found link with target='_top': HTML Page Title
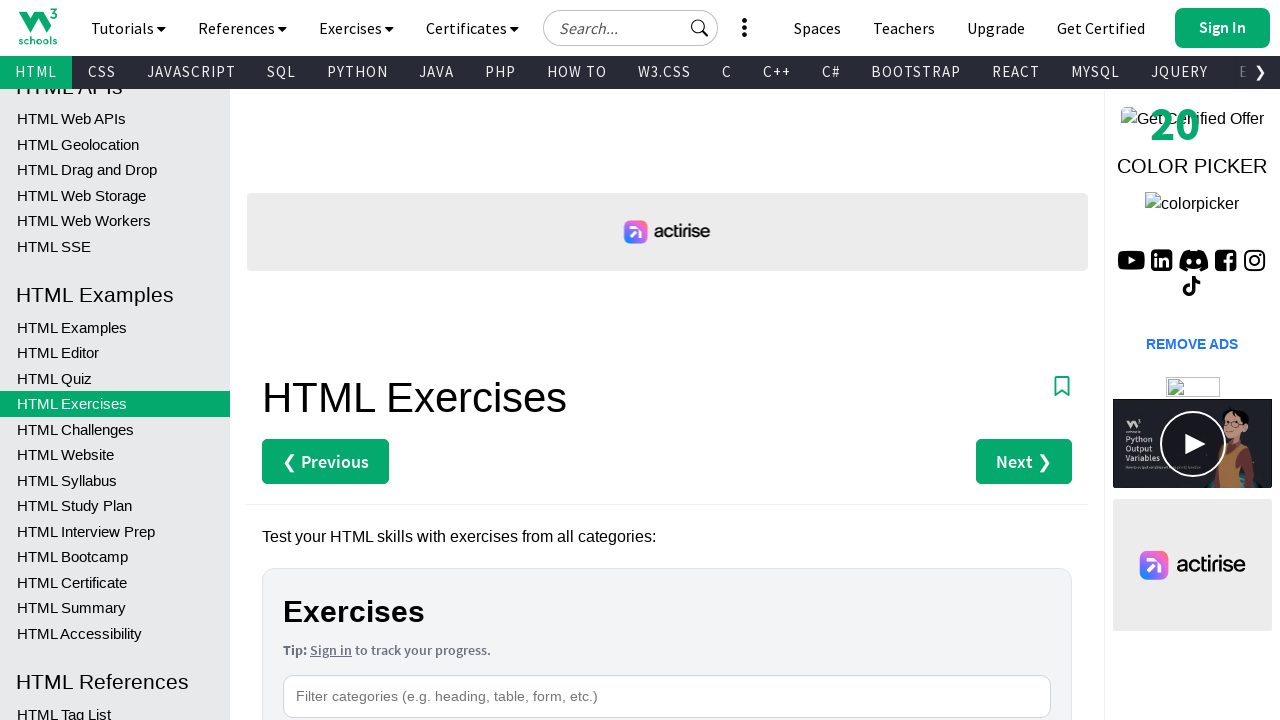

Found link with target='_top': HTML Tables
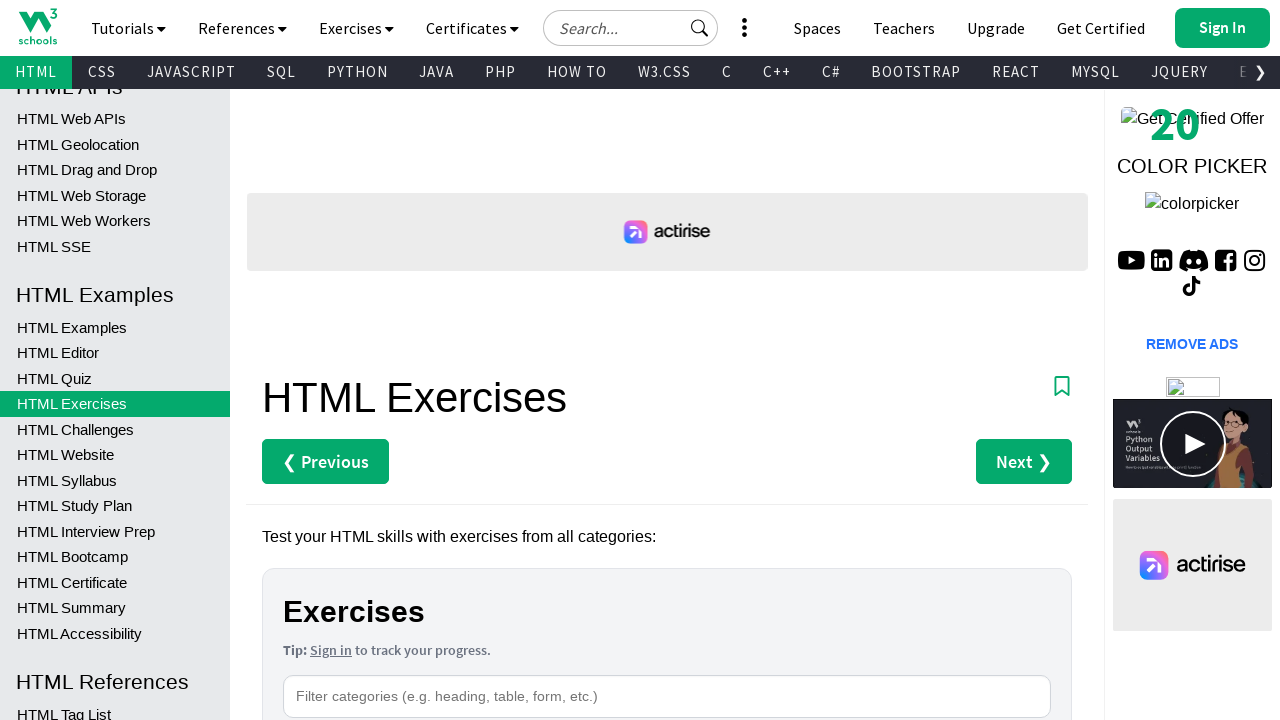

Found link with target='_top': HTML Tables
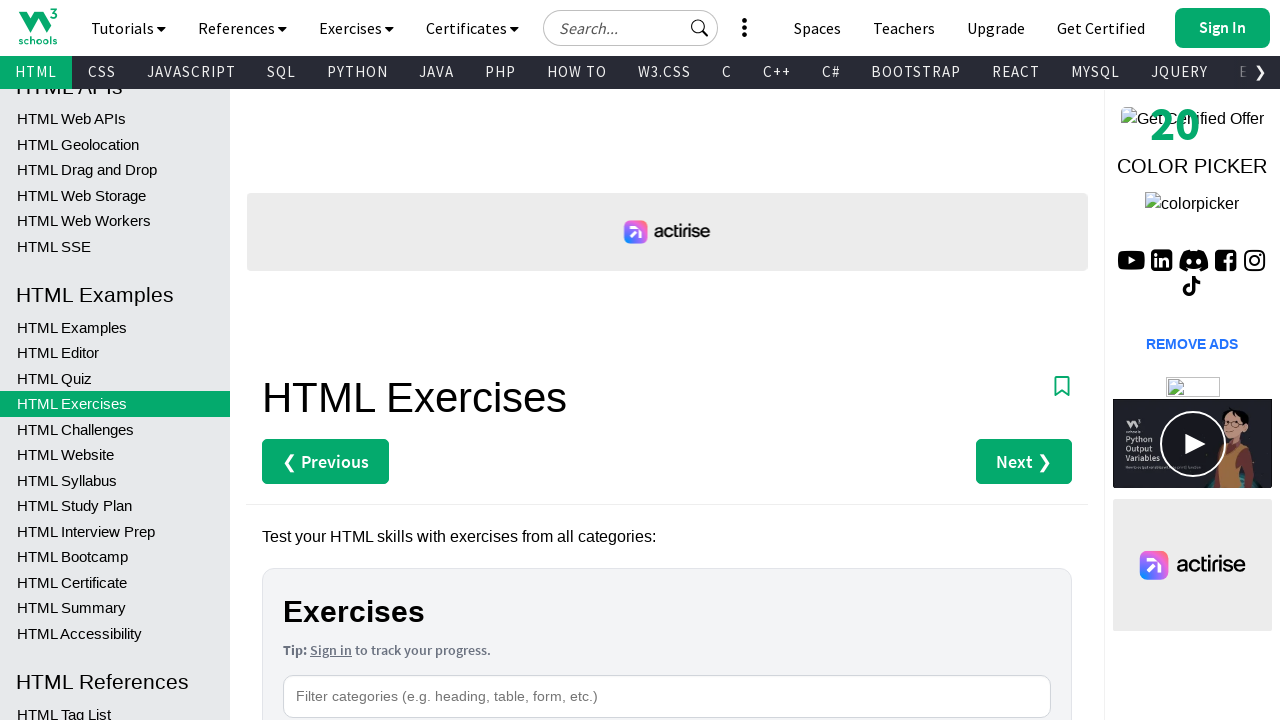

Found link with target='_top': Table Borders
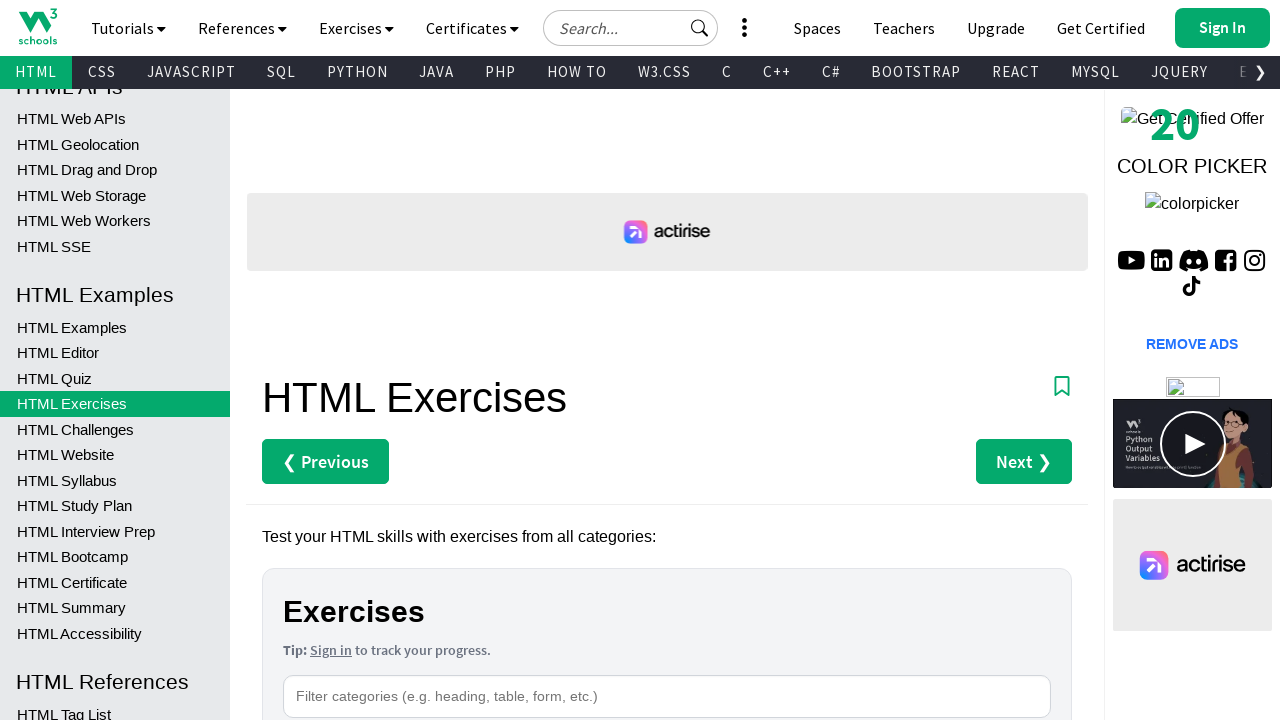

Found link with target='_top': Table Sizes
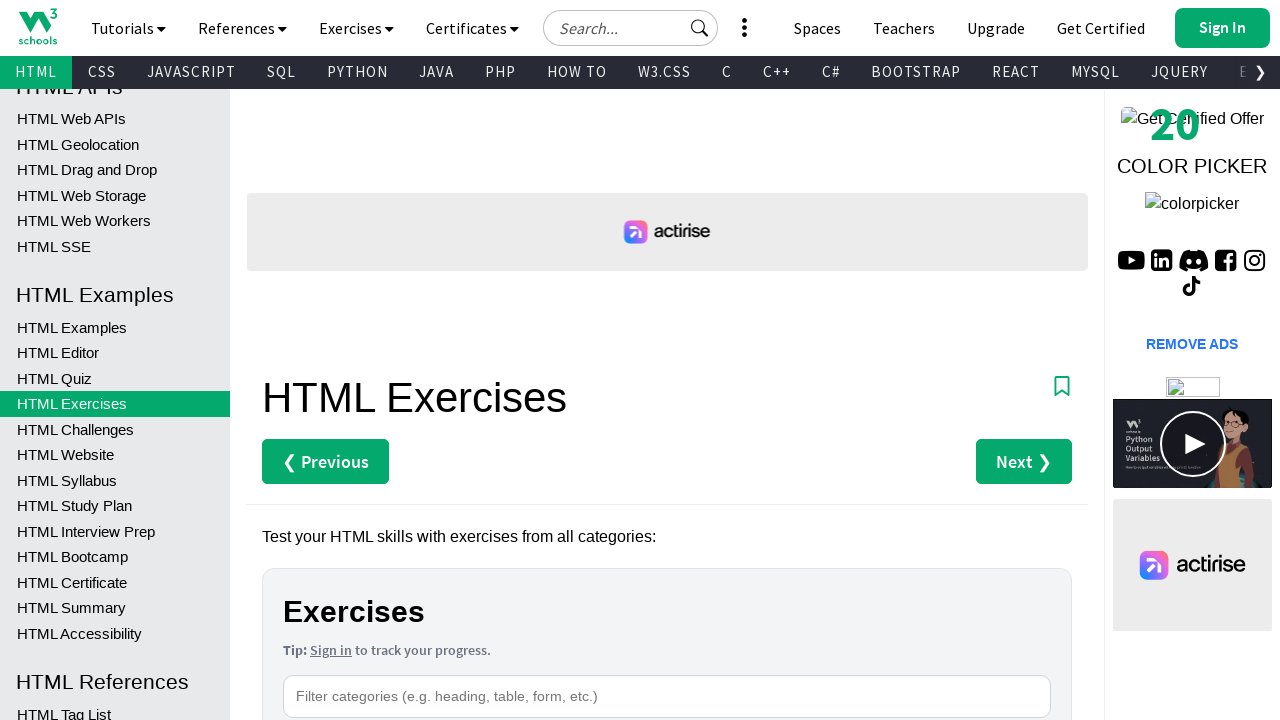

Found link with target='_top': Table Headers
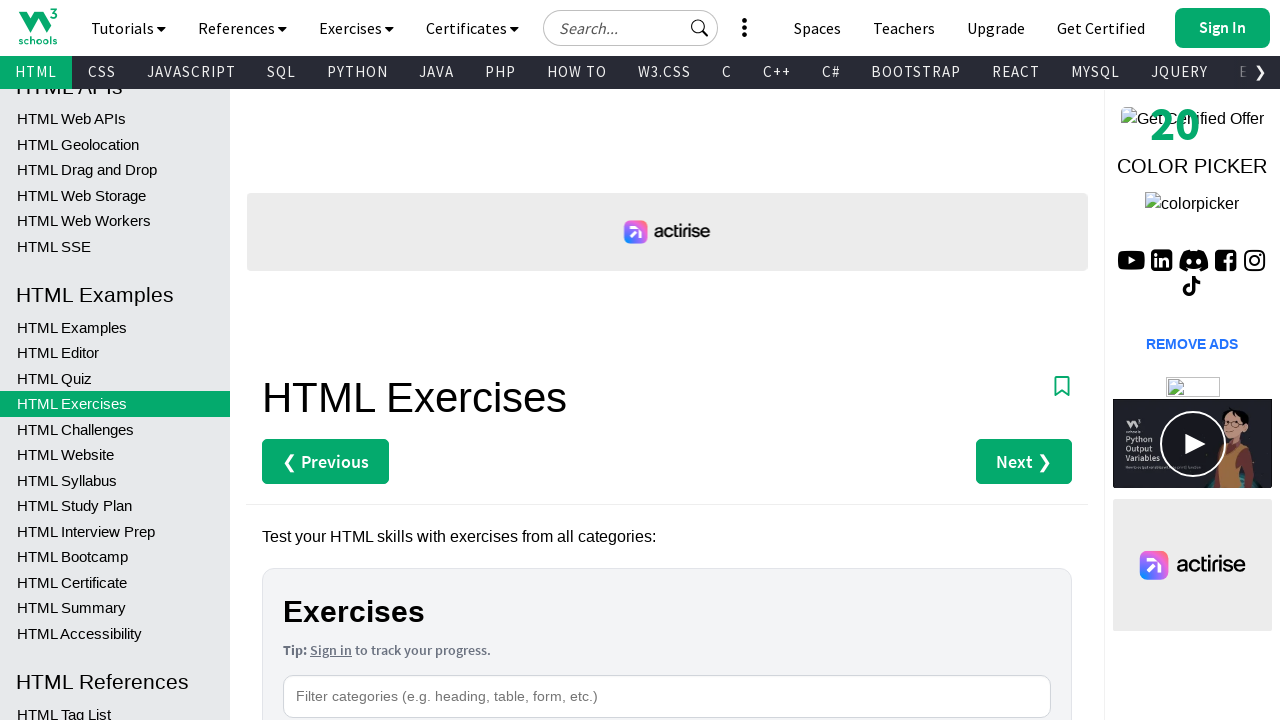

Found link with target='_top': Padding & Spacing
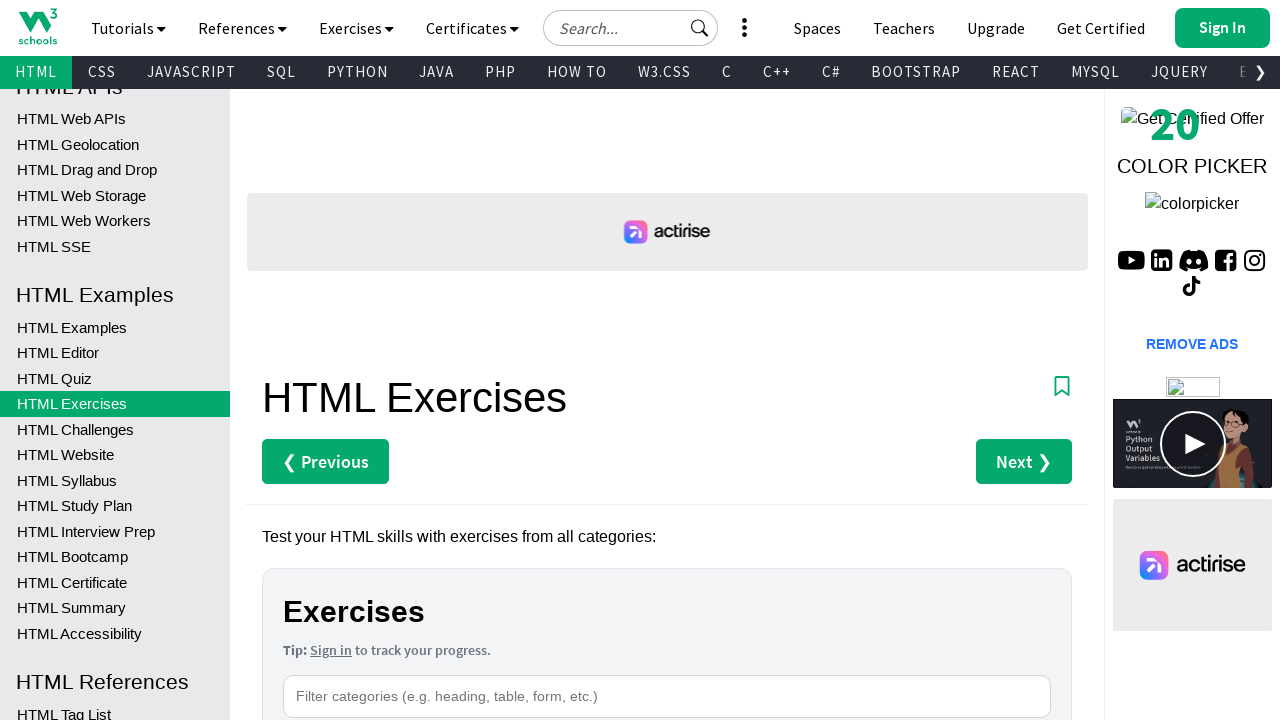

Found link with target='_top': Colspan & Rowspan
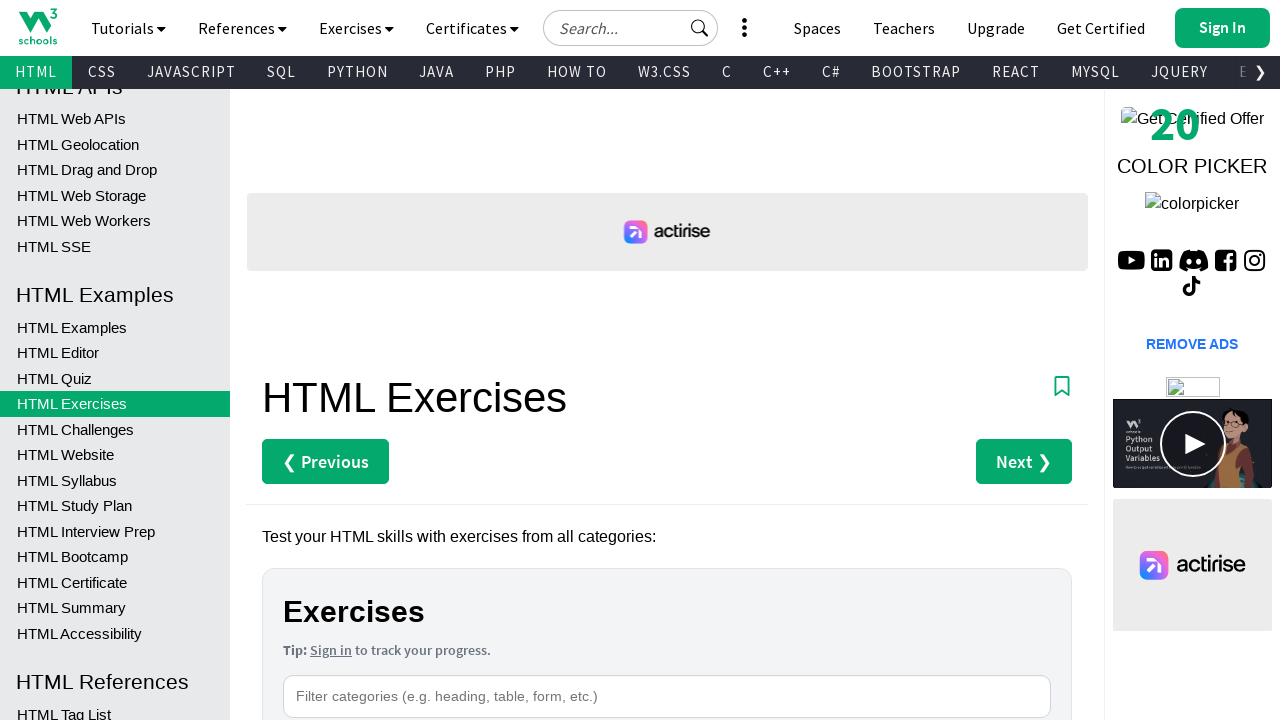

Found link with target='_top': Table Styling
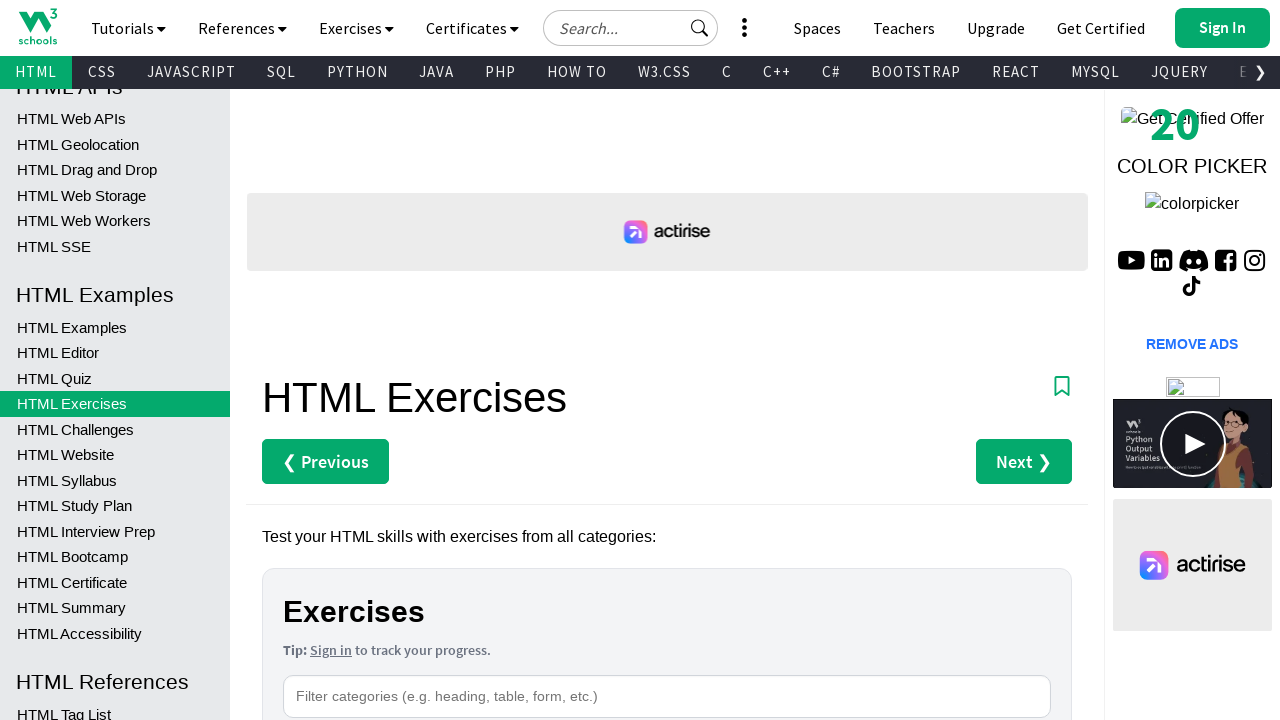

Found link with target='_top': Table Colgroup
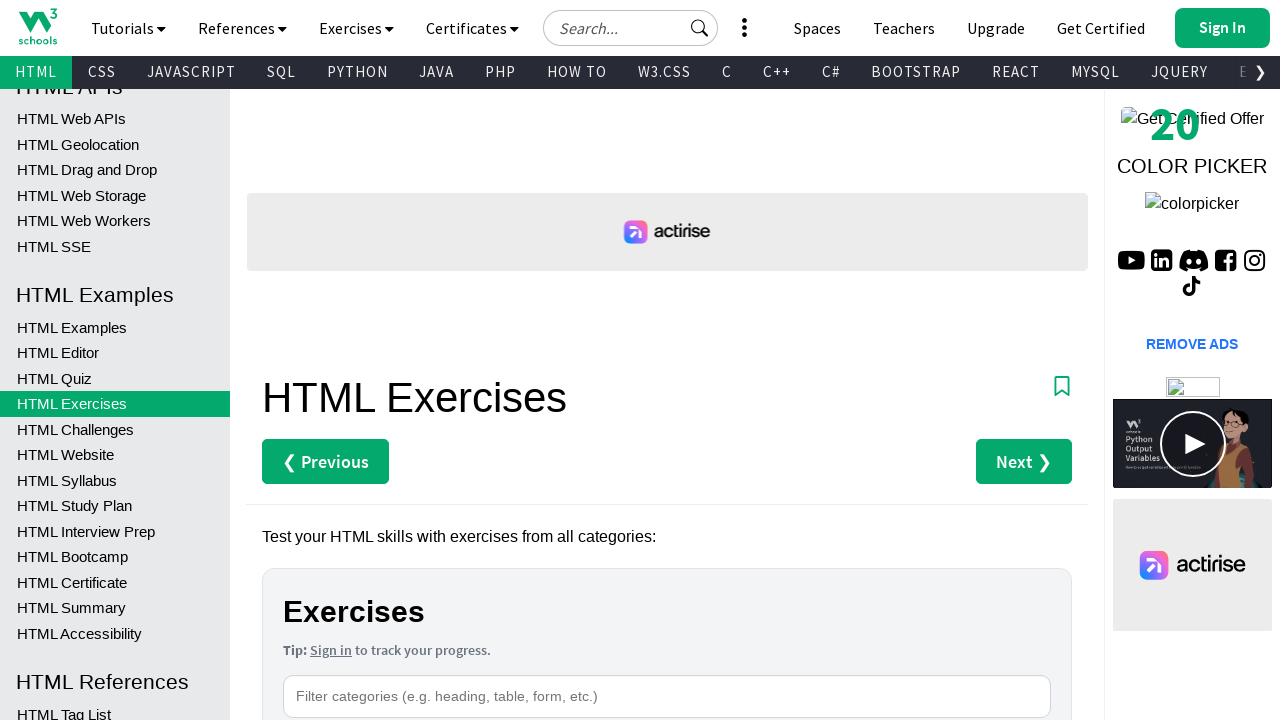

Found link with target='_top': Code Challenge
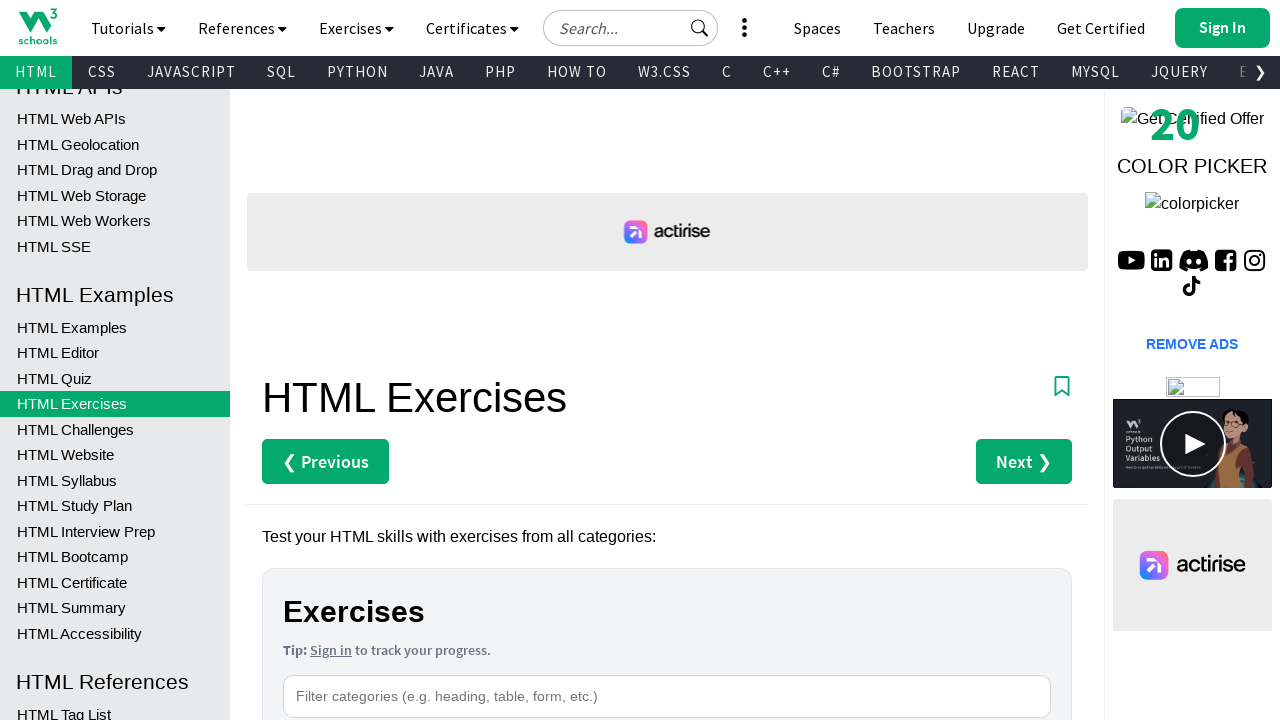

Found link with target='_top': HTML Lists
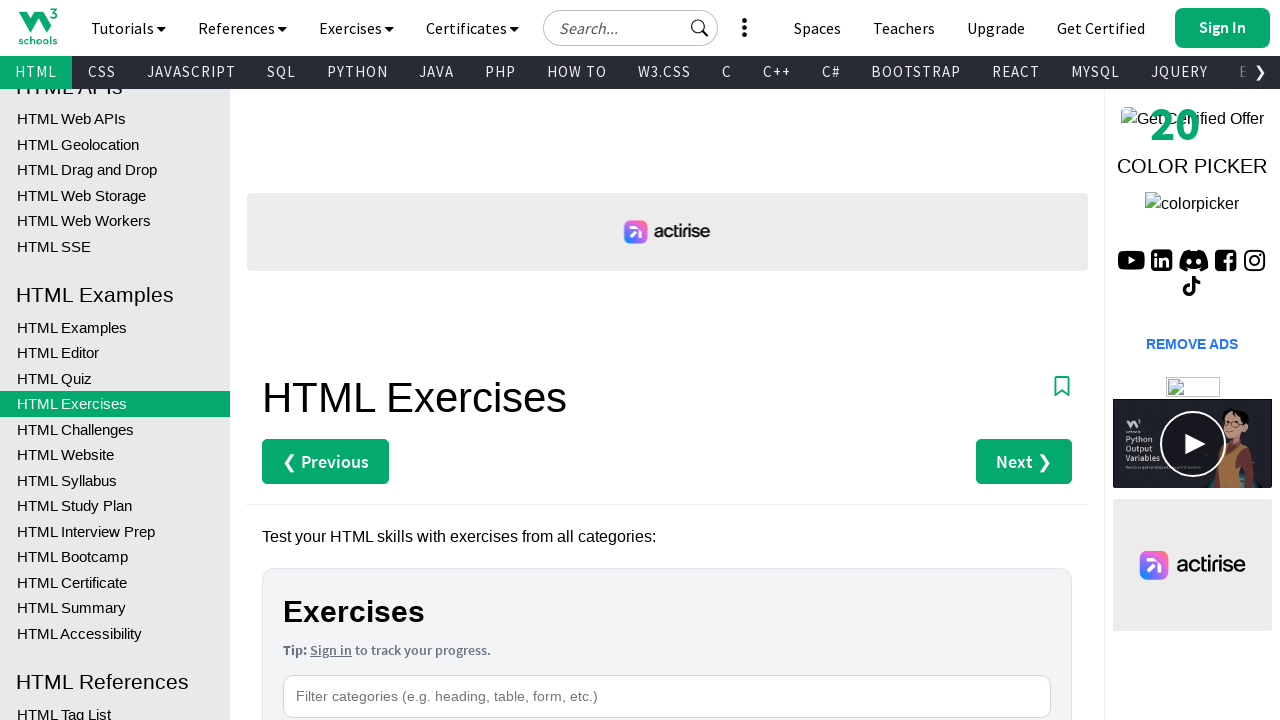

Found link with target='_top': Lists
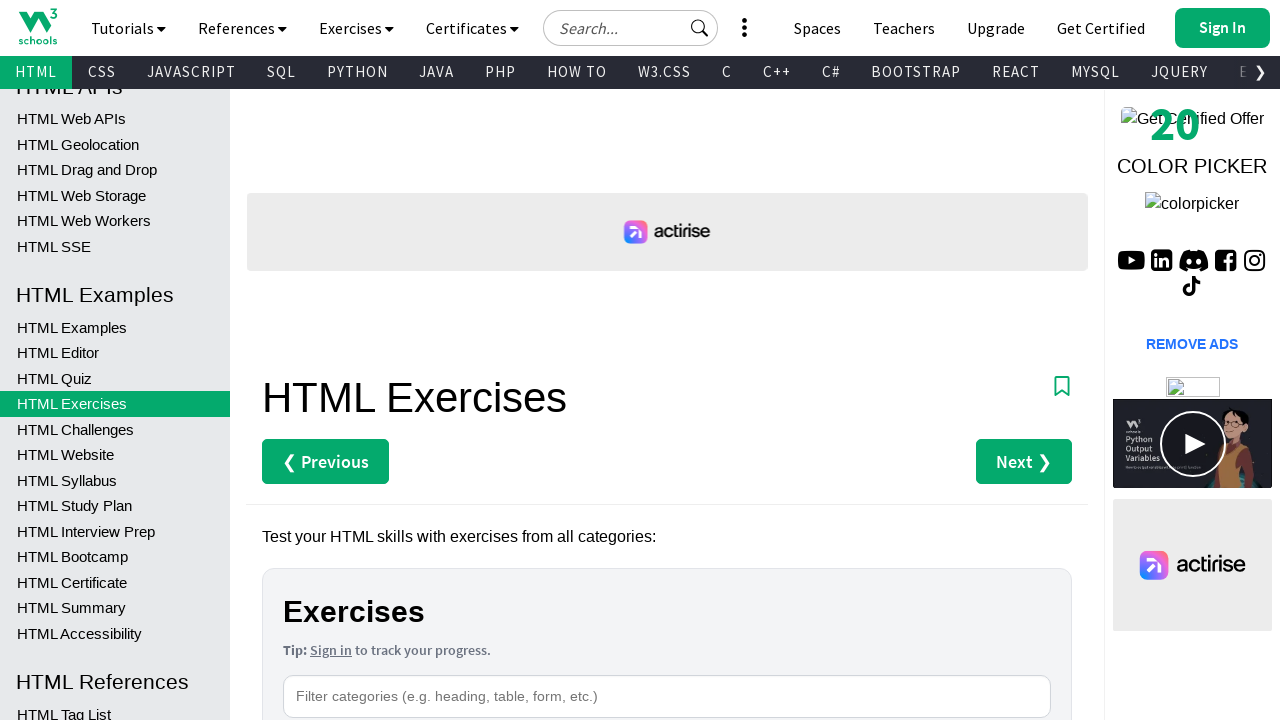

Found link with target='_top': Unordered Lists
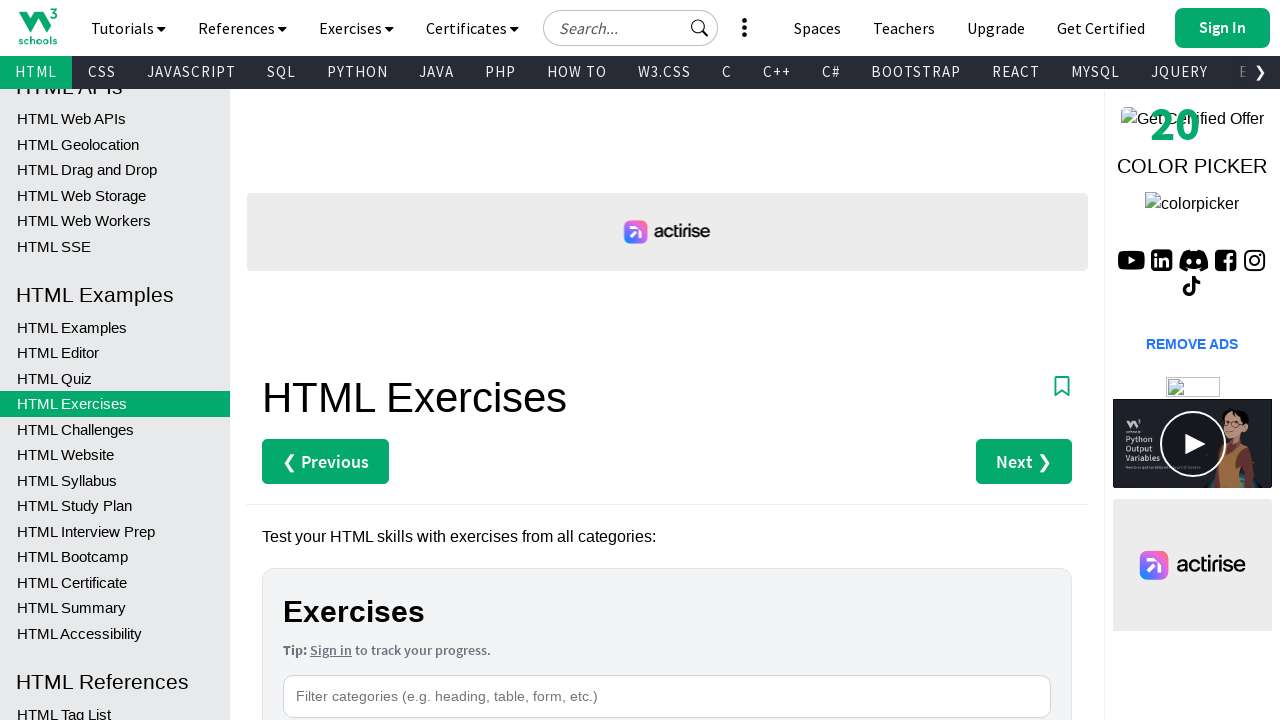

Found link with target='_top': Ordered Lists
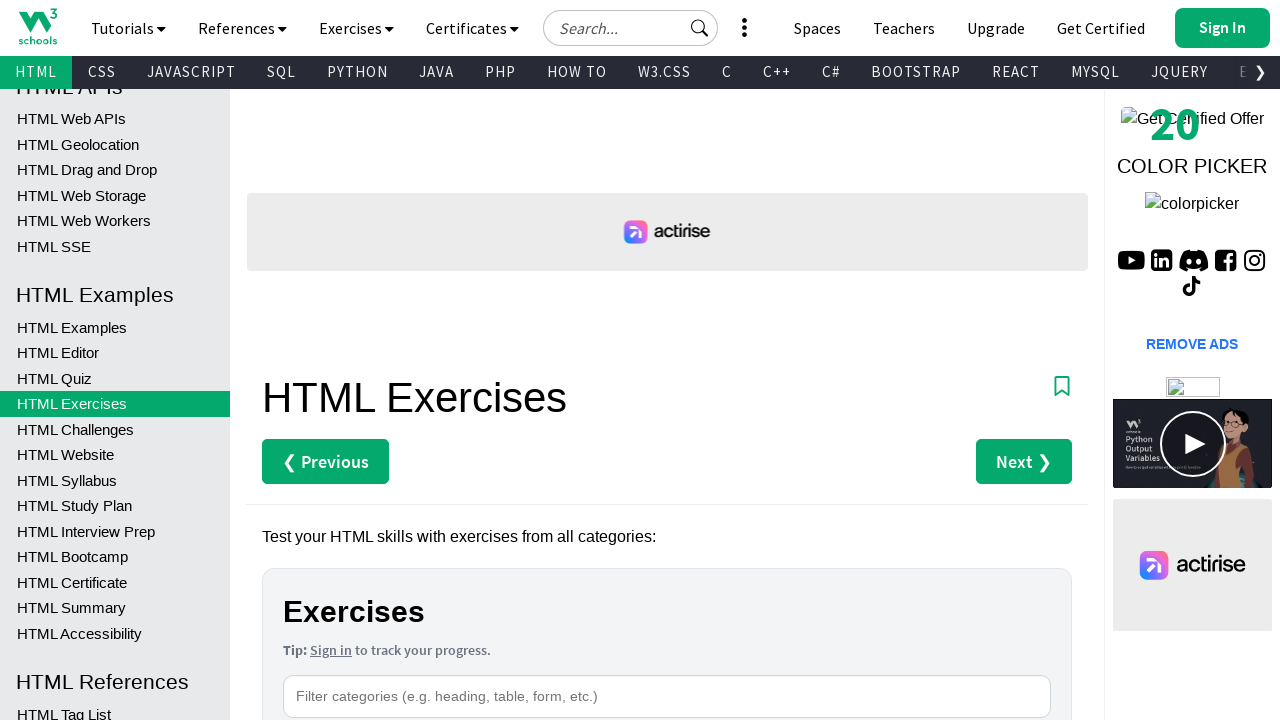

Found link with target='_top': Other Lists
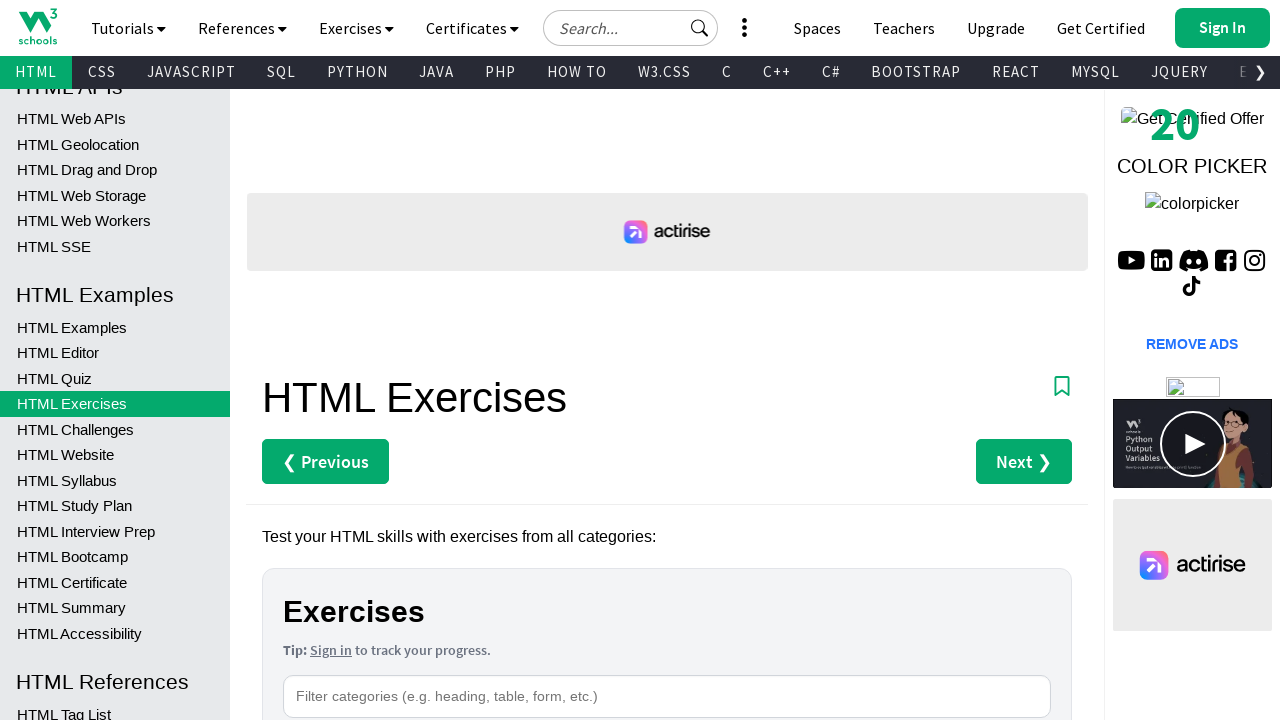

Found link with target='_top': Code Challenge
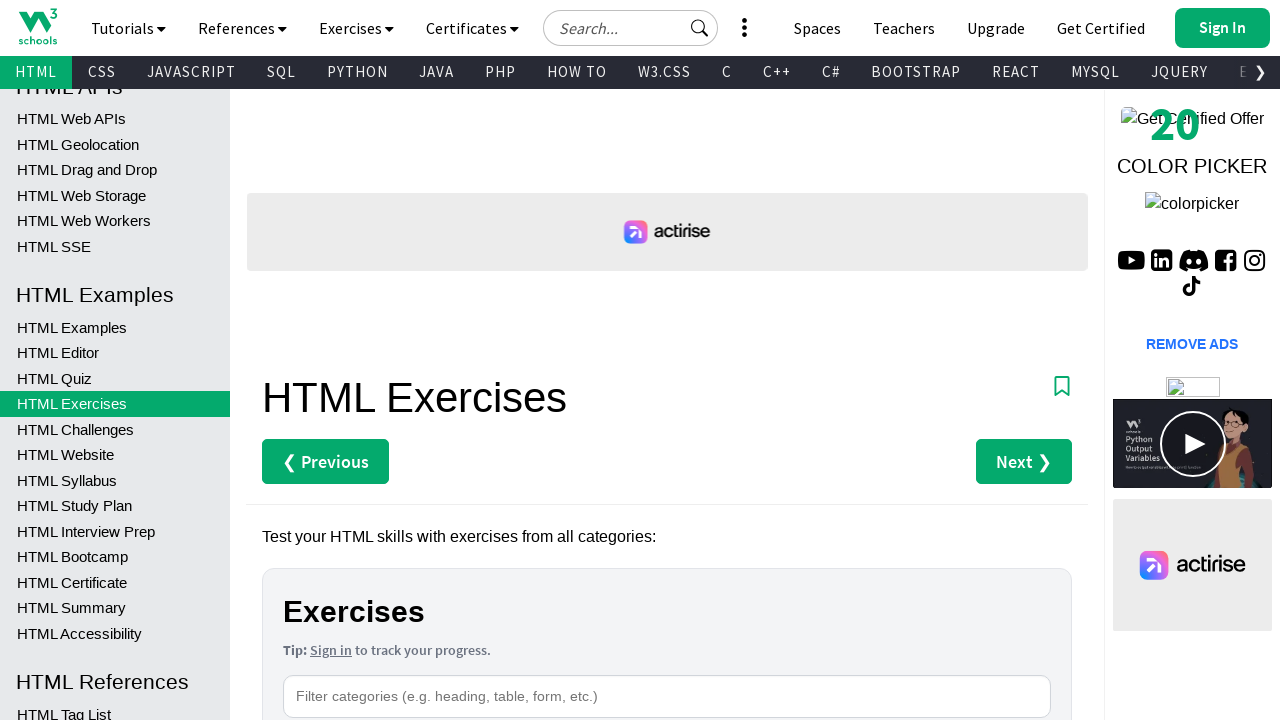

Found link with target='_top': HTML Block & Inline
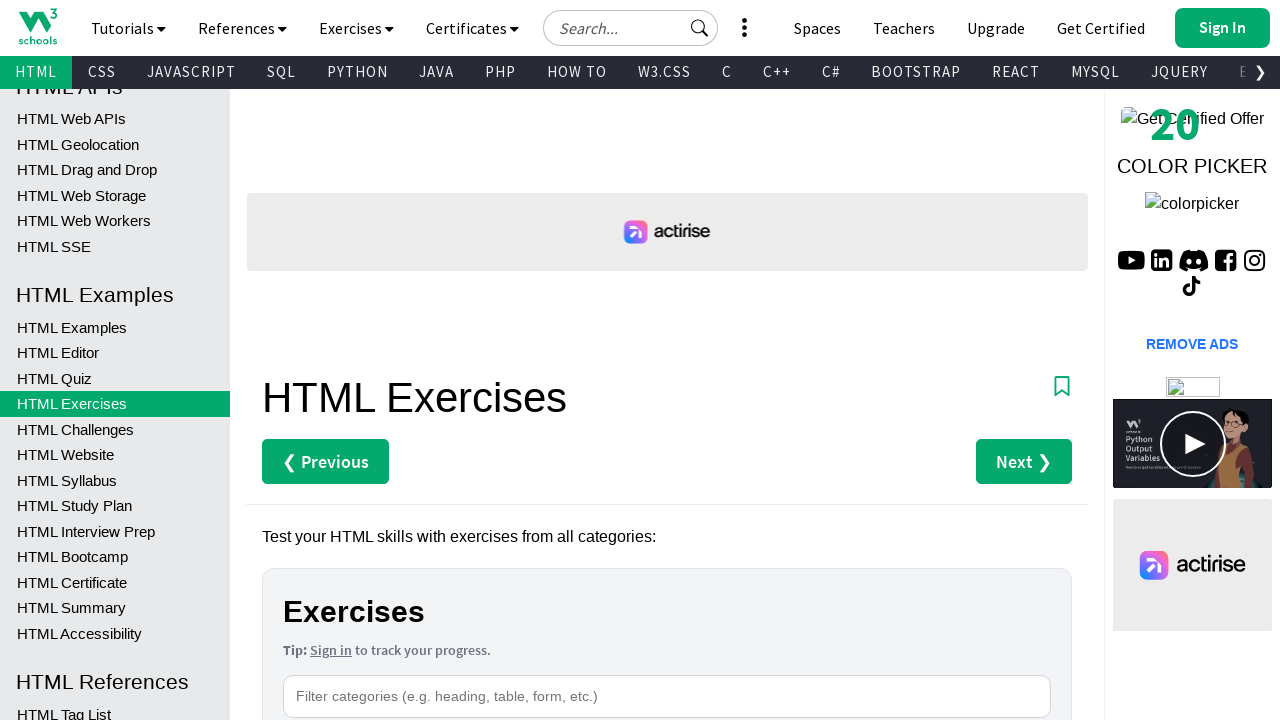

Found link with target='_top': Block & Inline
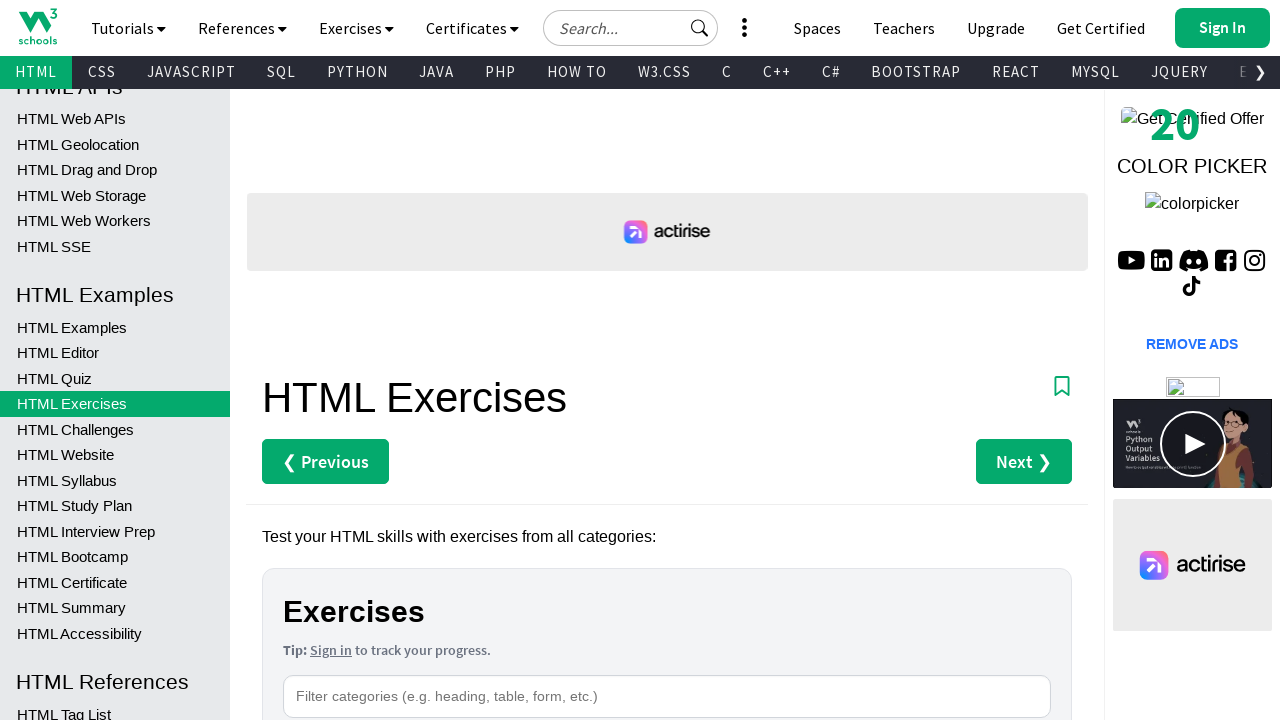

Found link with target='_top': Code Challenge
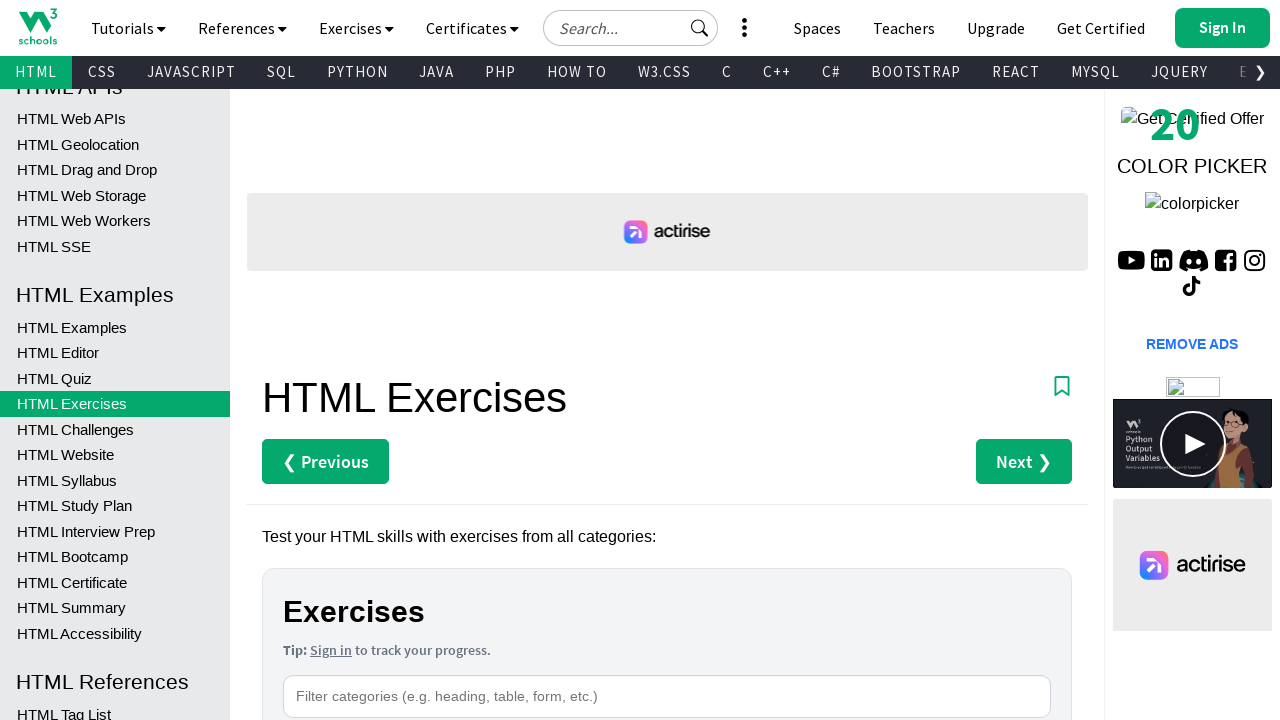

Found link with target='_top': HTML Div
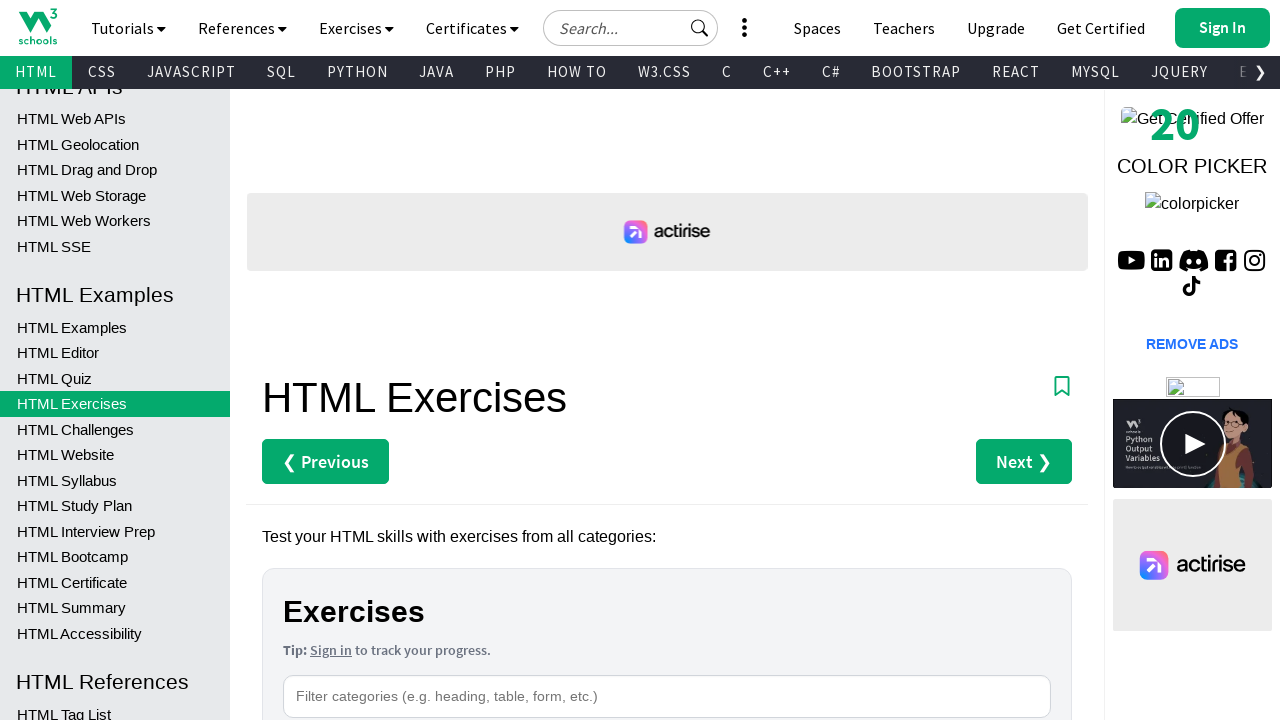

Found link with target='_top': Div
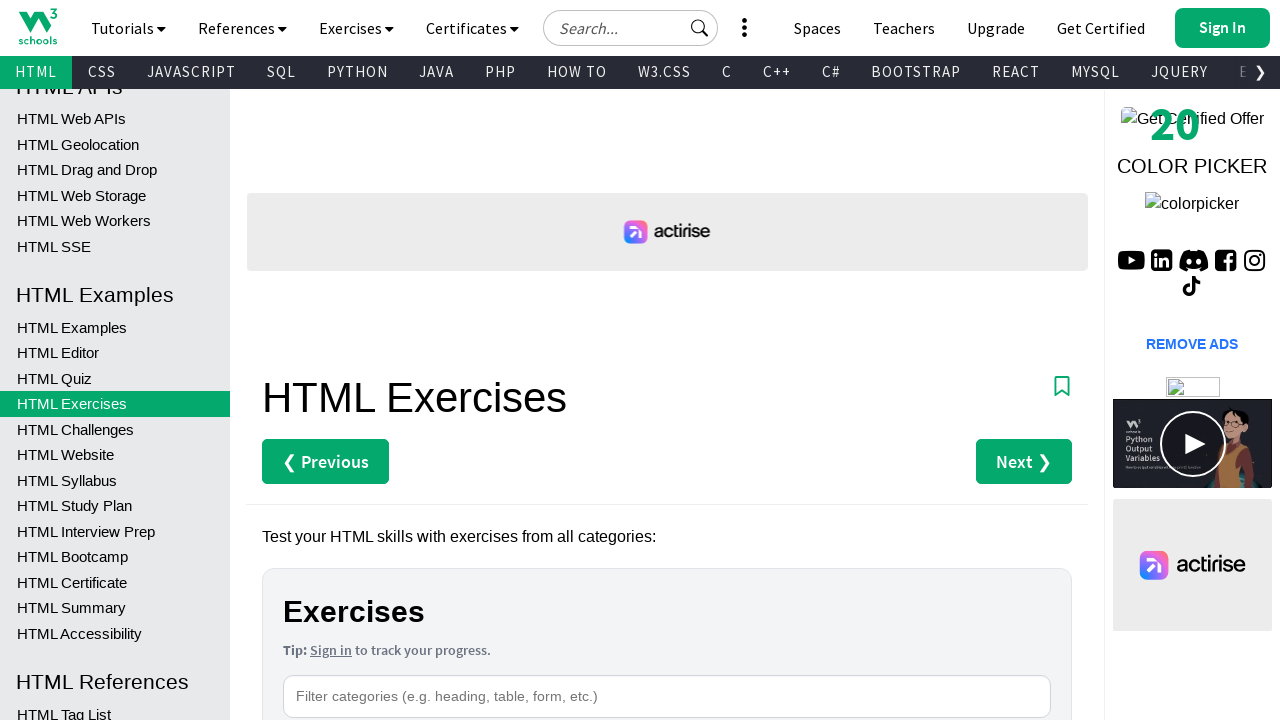

Found link with target='_top': Code Challenge
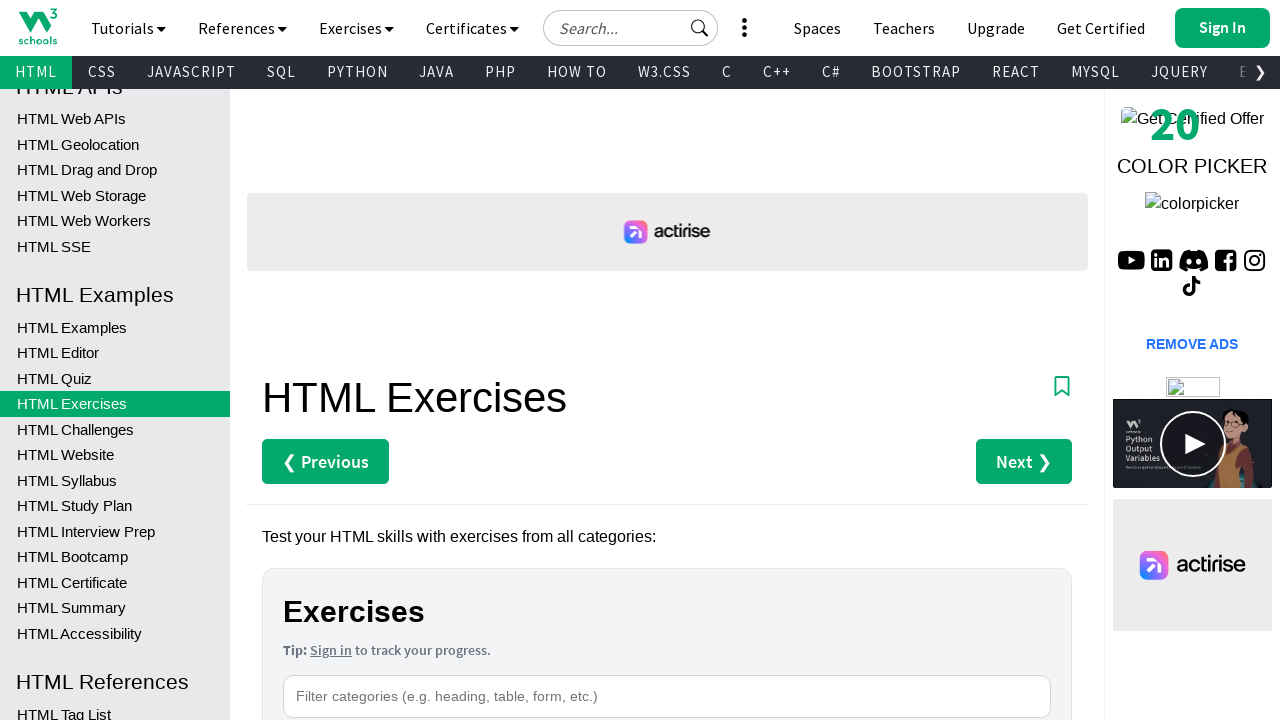

Found link with target='_top': HTML Classes
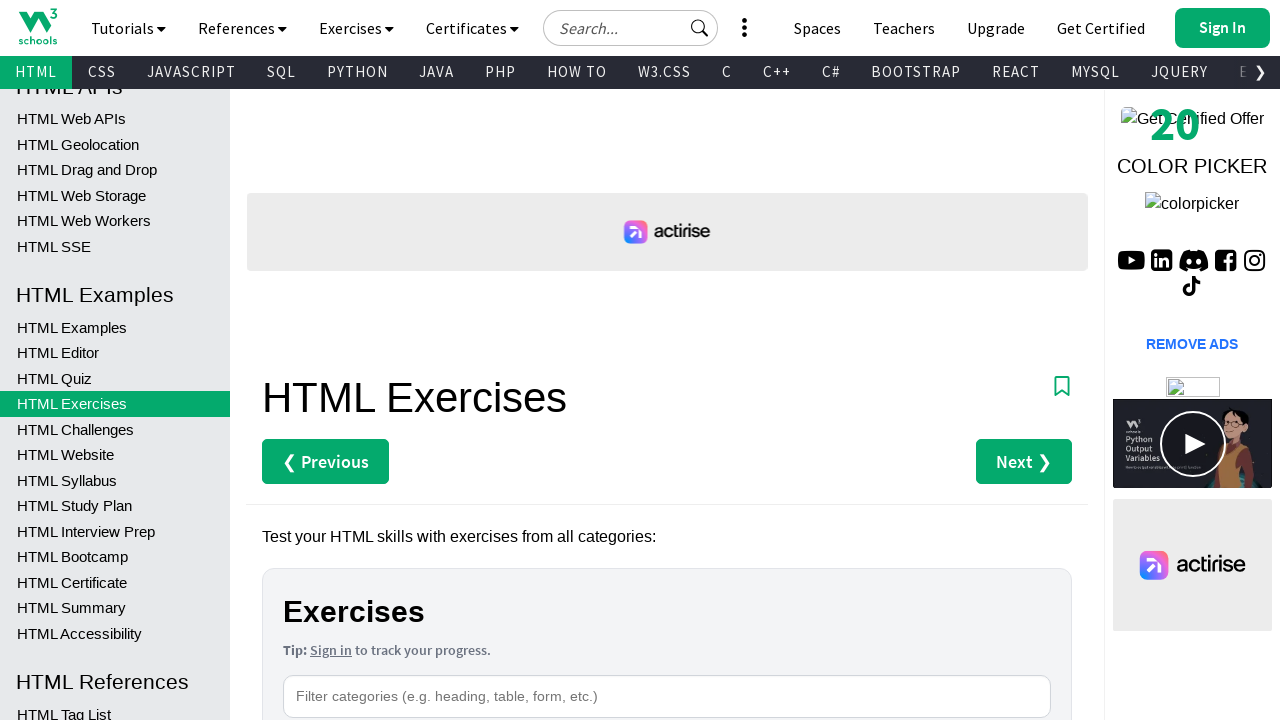

Found link with target='_top': Classes
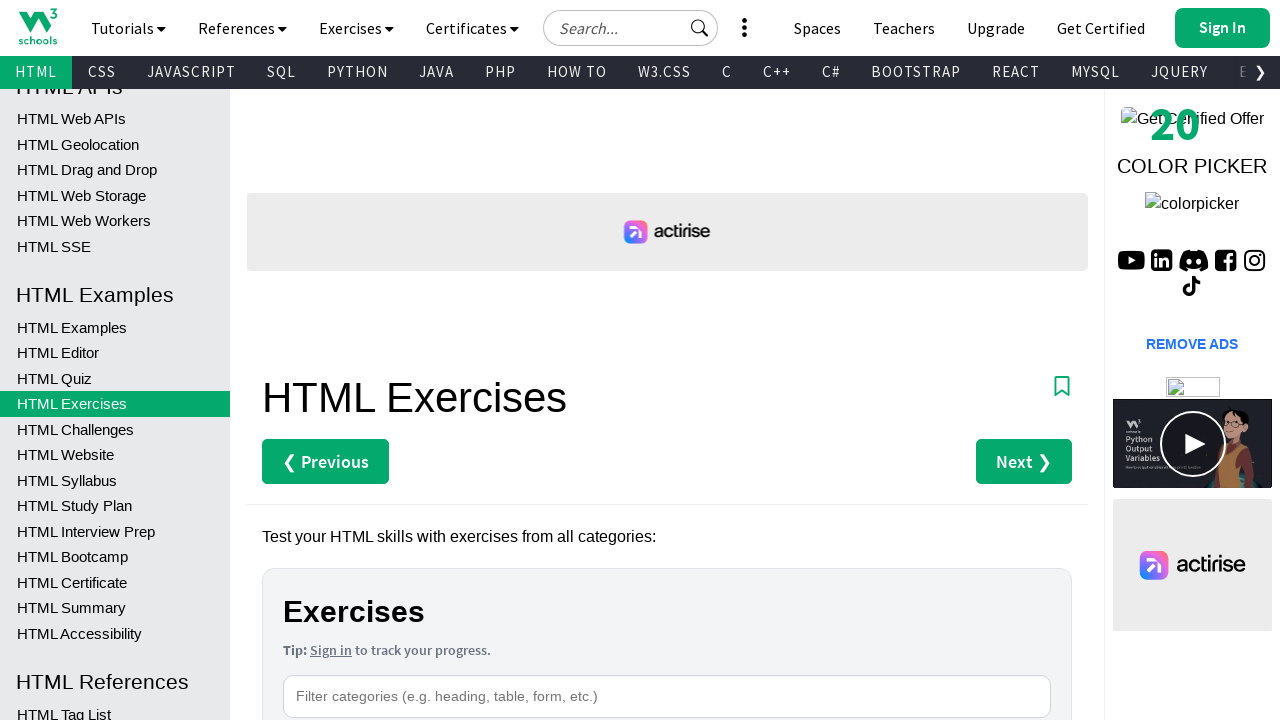

Found link with target='_top': Code Challenge
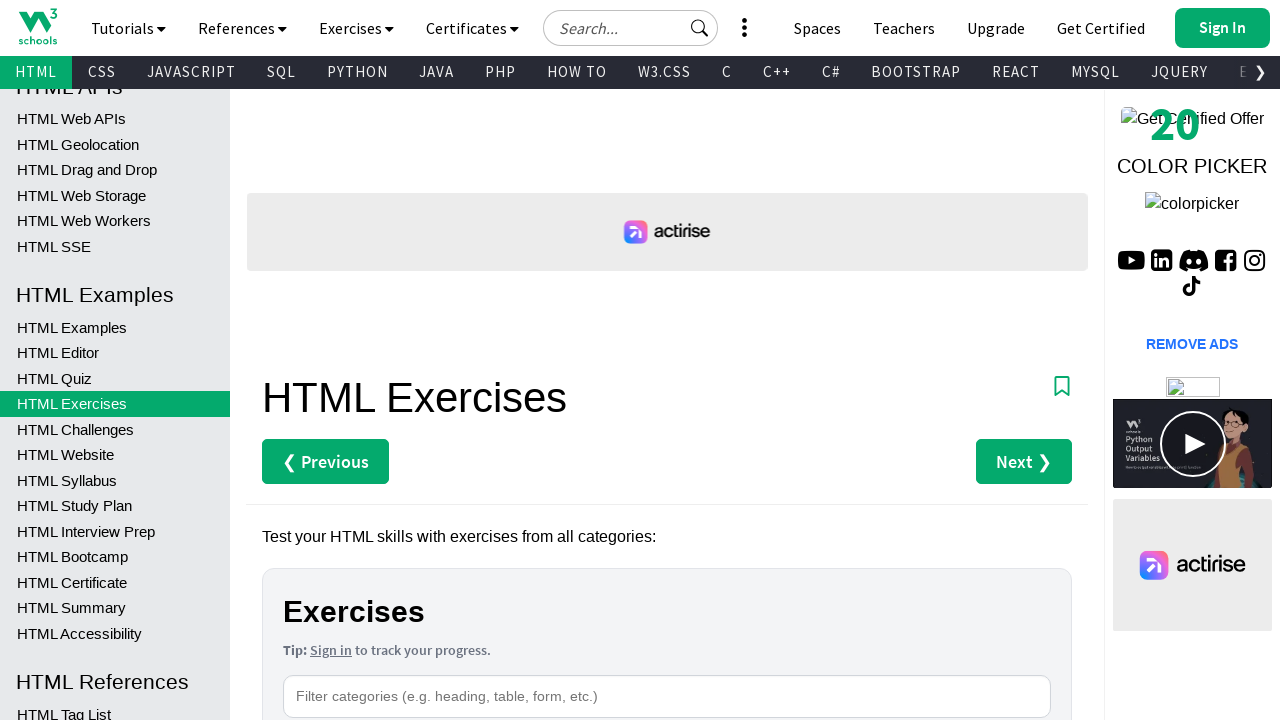

Found link with target='_top': HTML Id
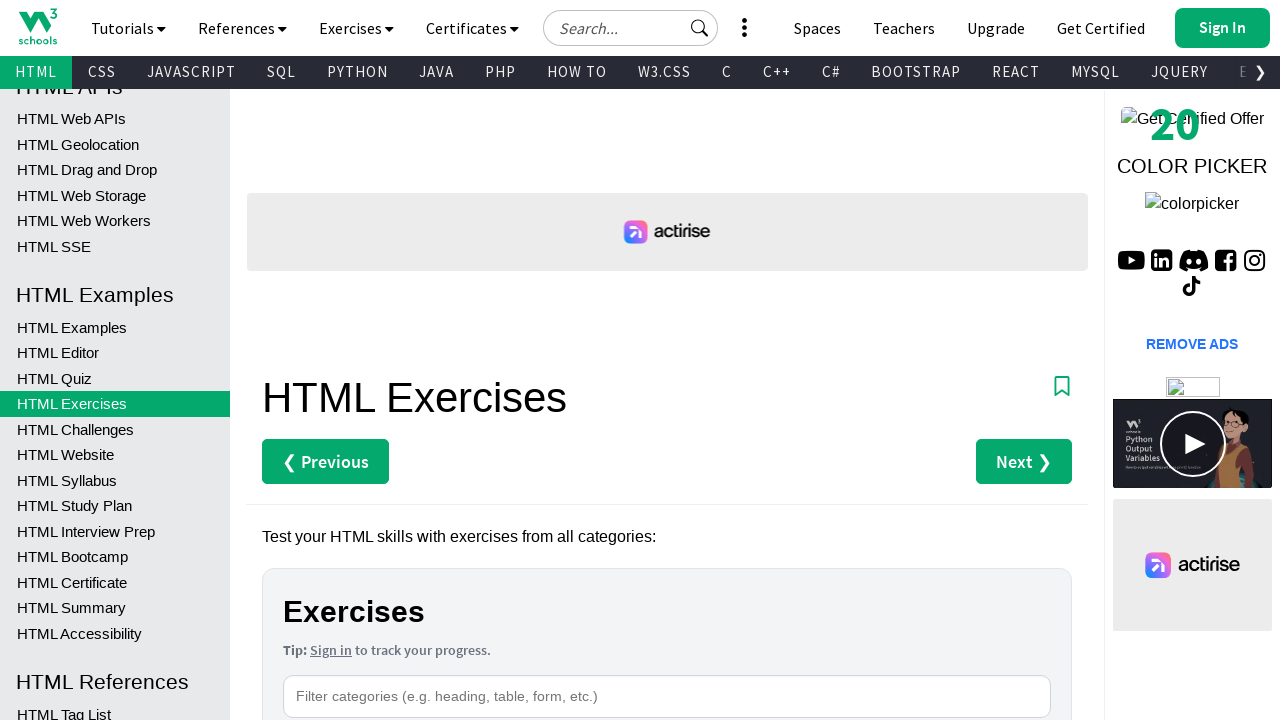

Found link with target='_top': Id
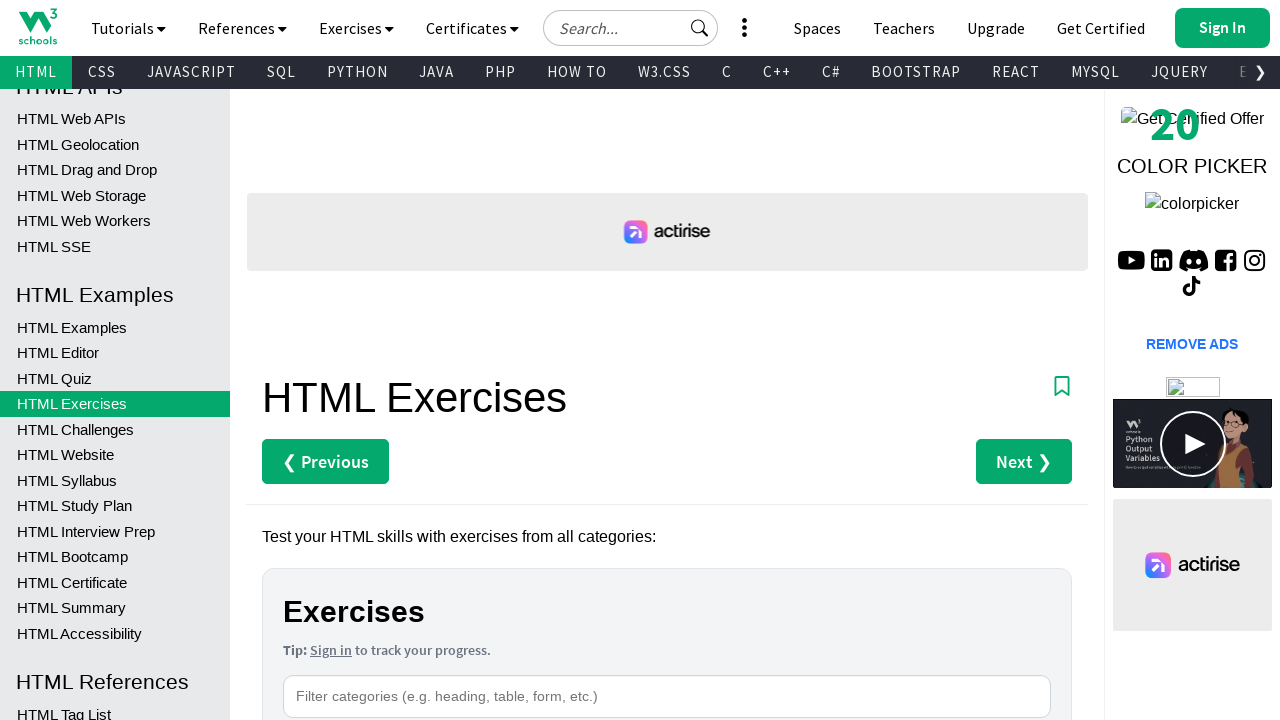

Found link with target='_top': Code Challenge
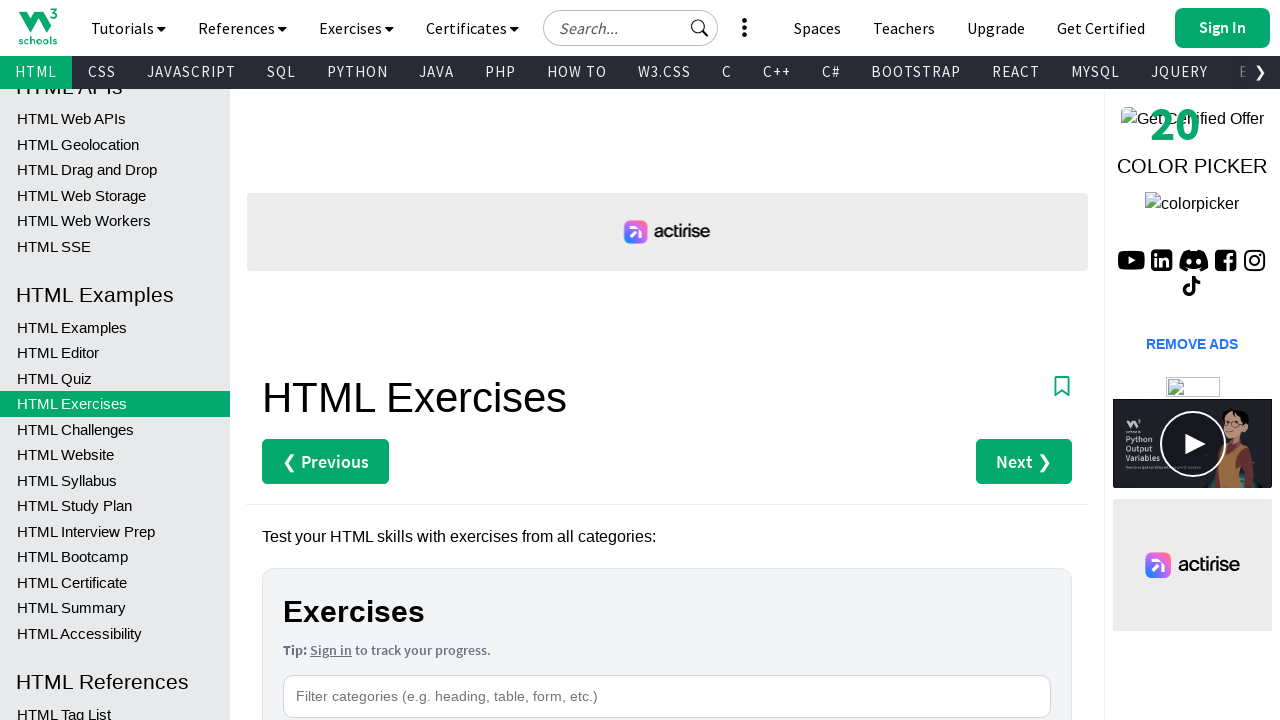

Found link with target='_top': HTML Buttons
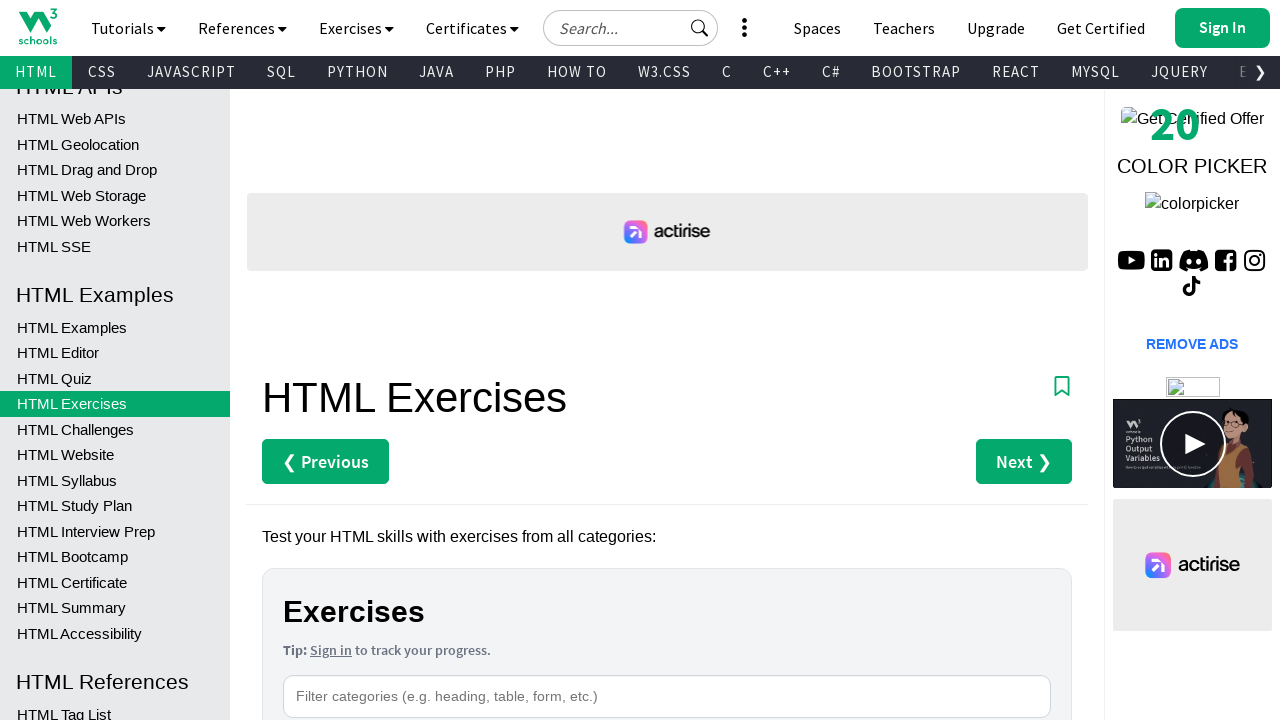

Found link with target='_top': Buttons
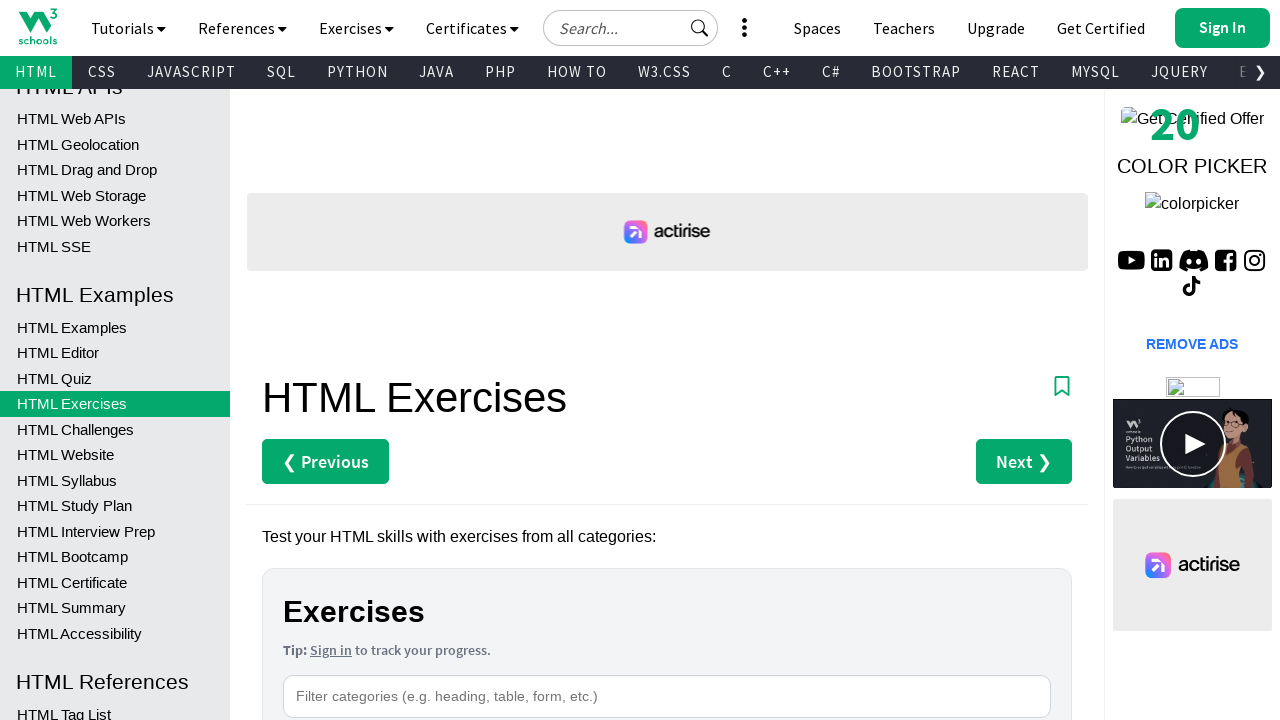

Found link with target='_top': Code Challenge
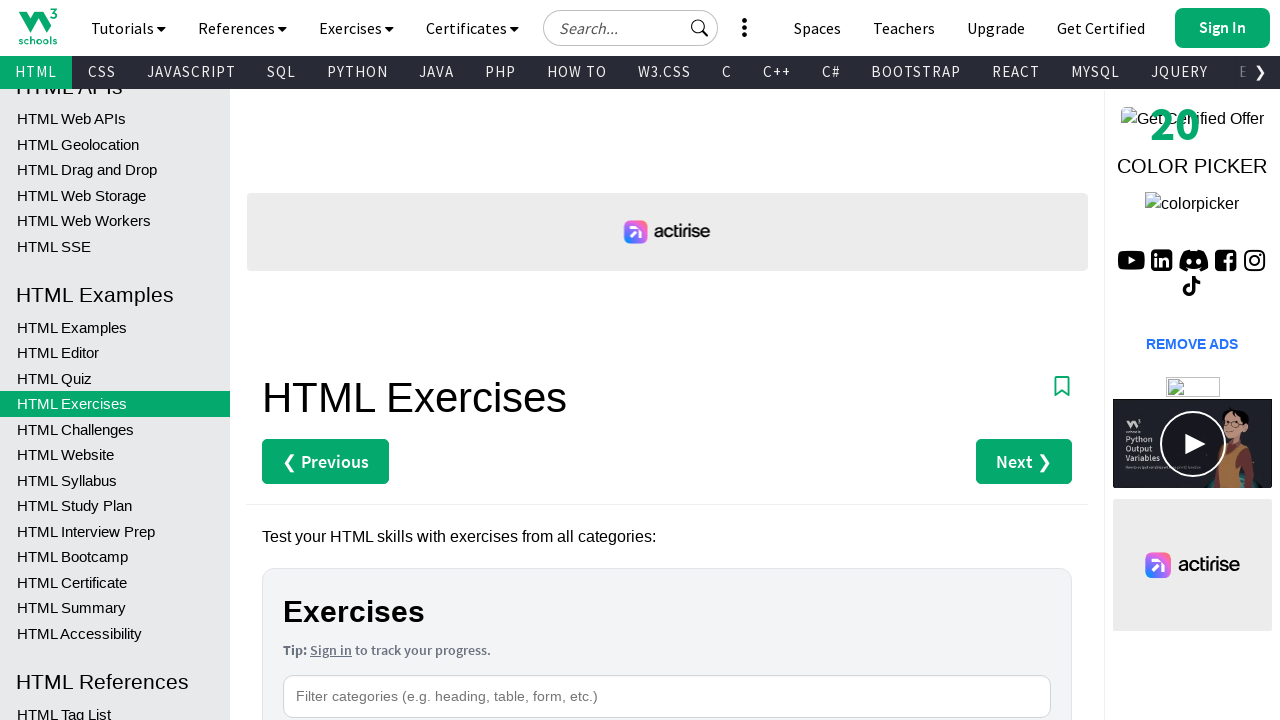

Found link with target='_top': HTML Iframes
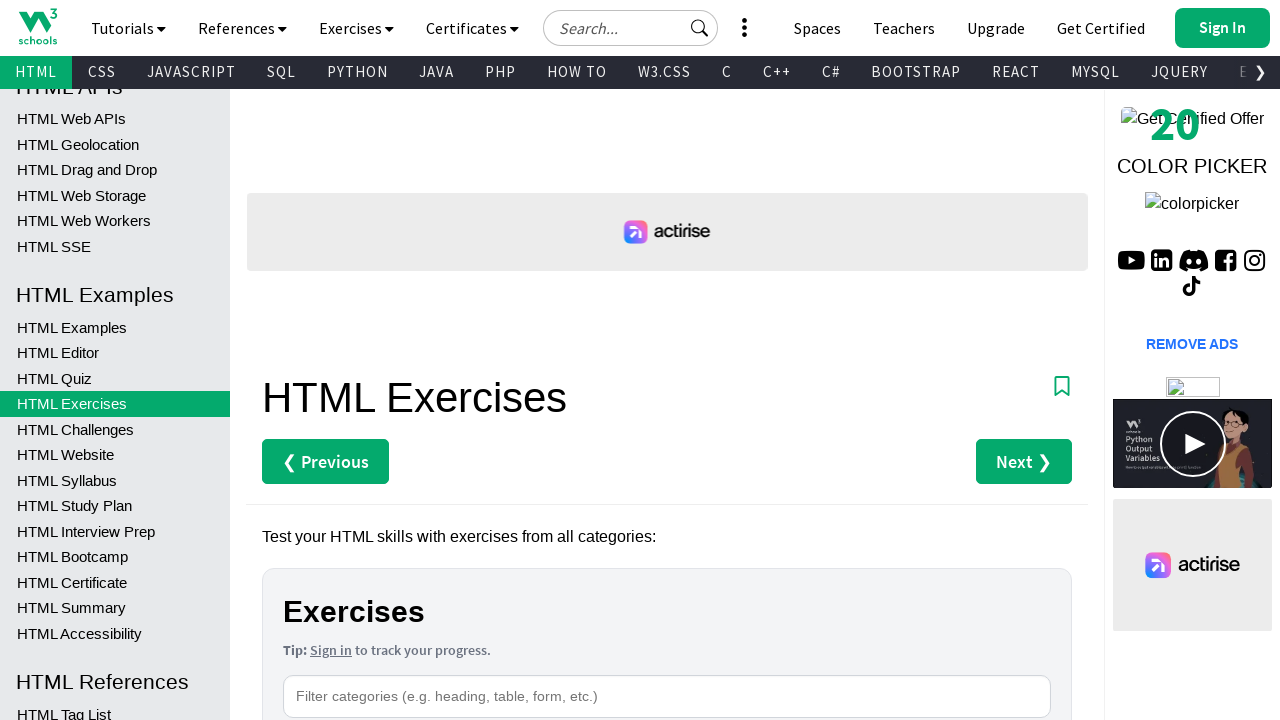

Found link with target='_top': Iframes
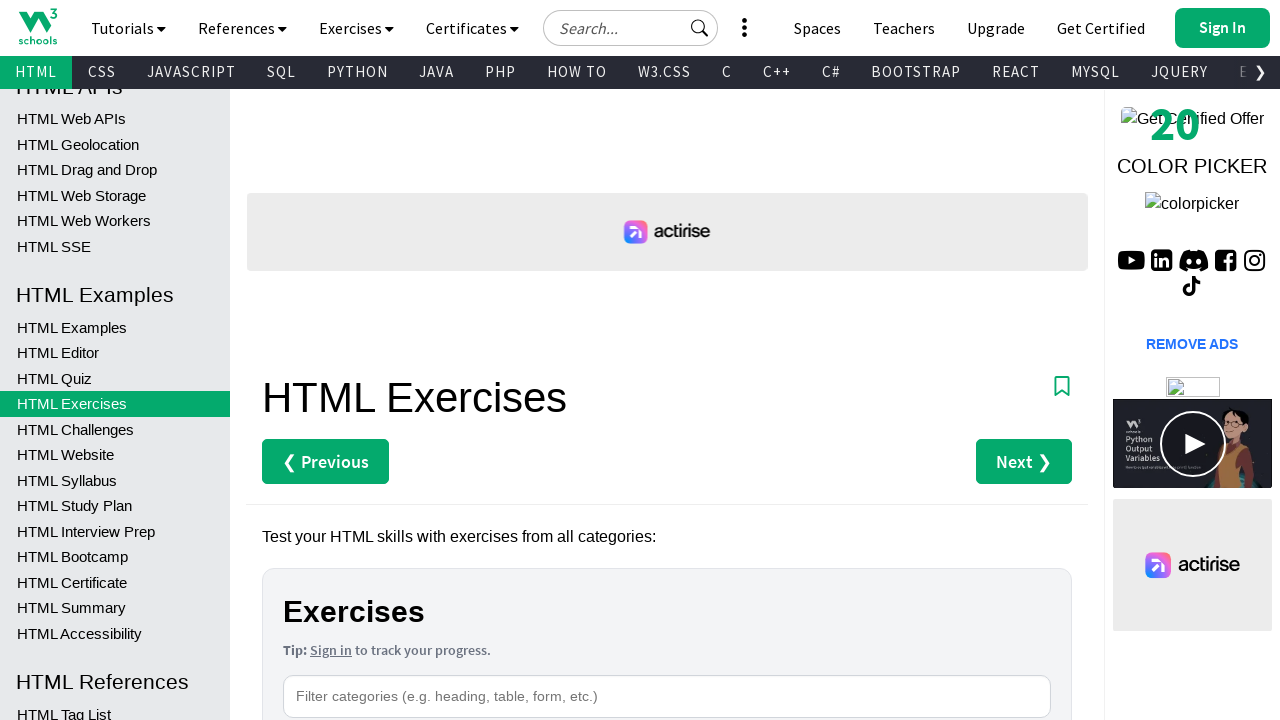

Found link with target='_top': Code Challenge
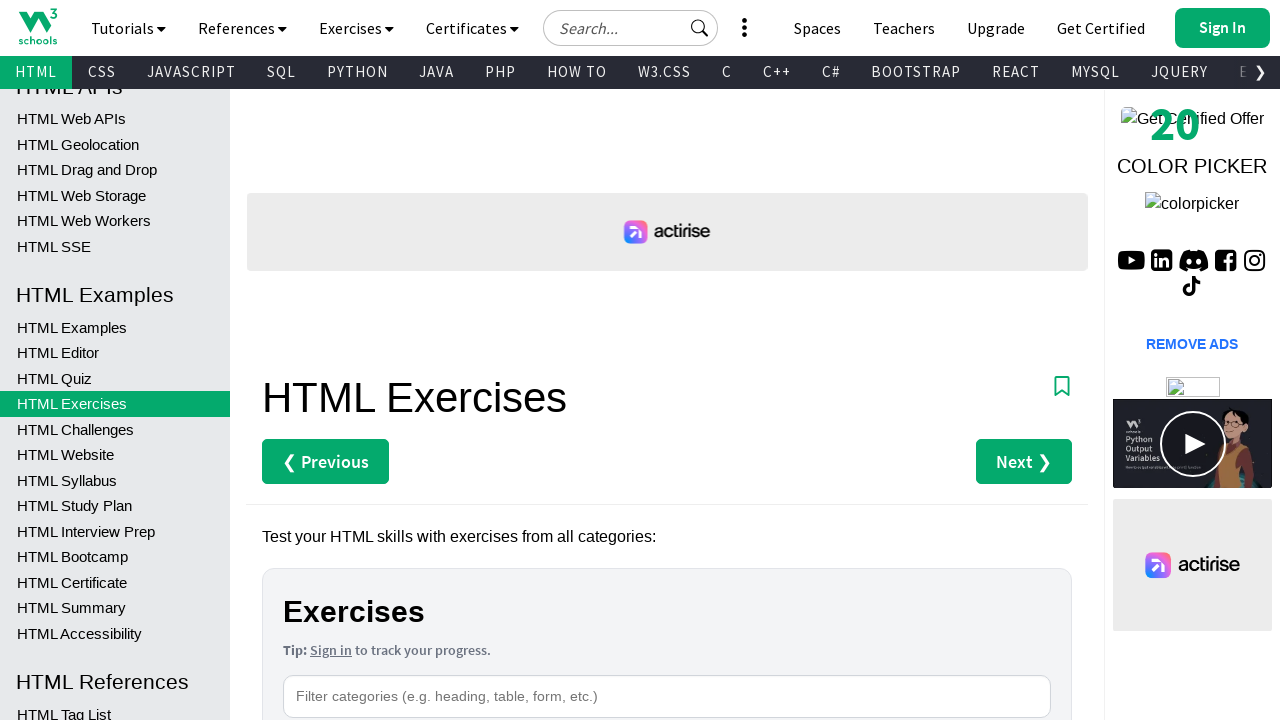

Found link with target='_top': HTML JavaScript
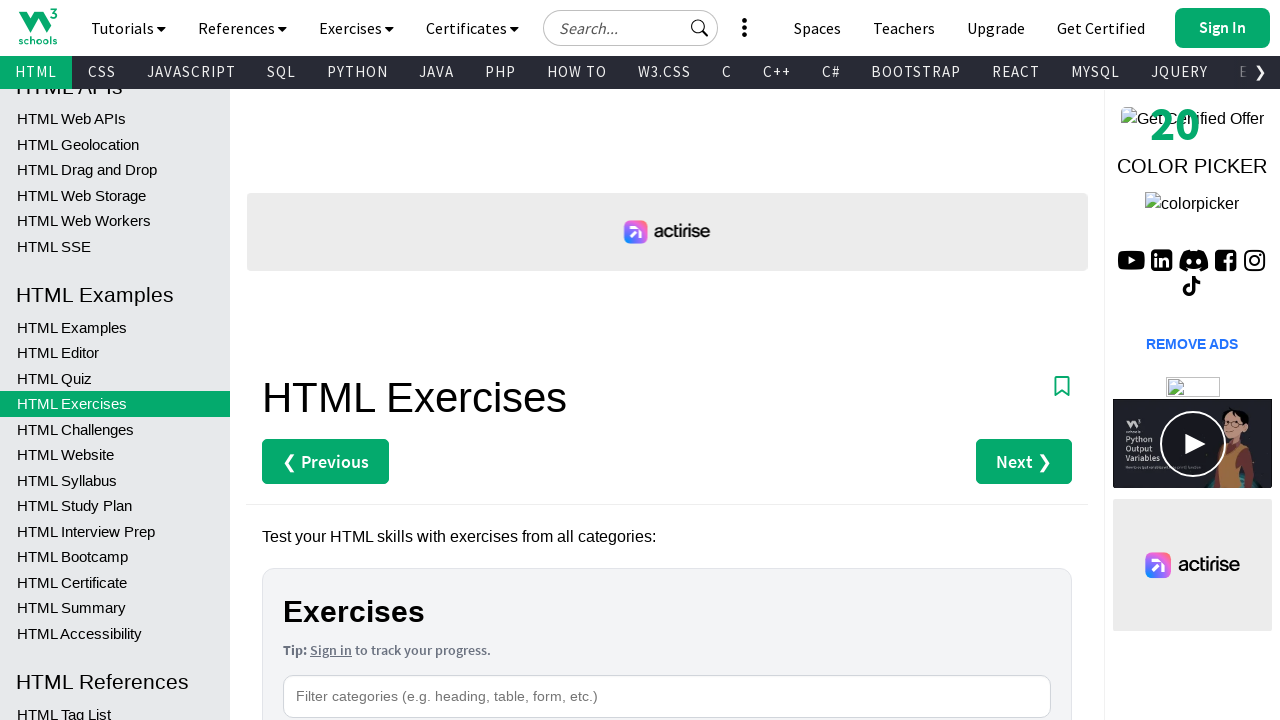

Found link with target='_top': JavaScript
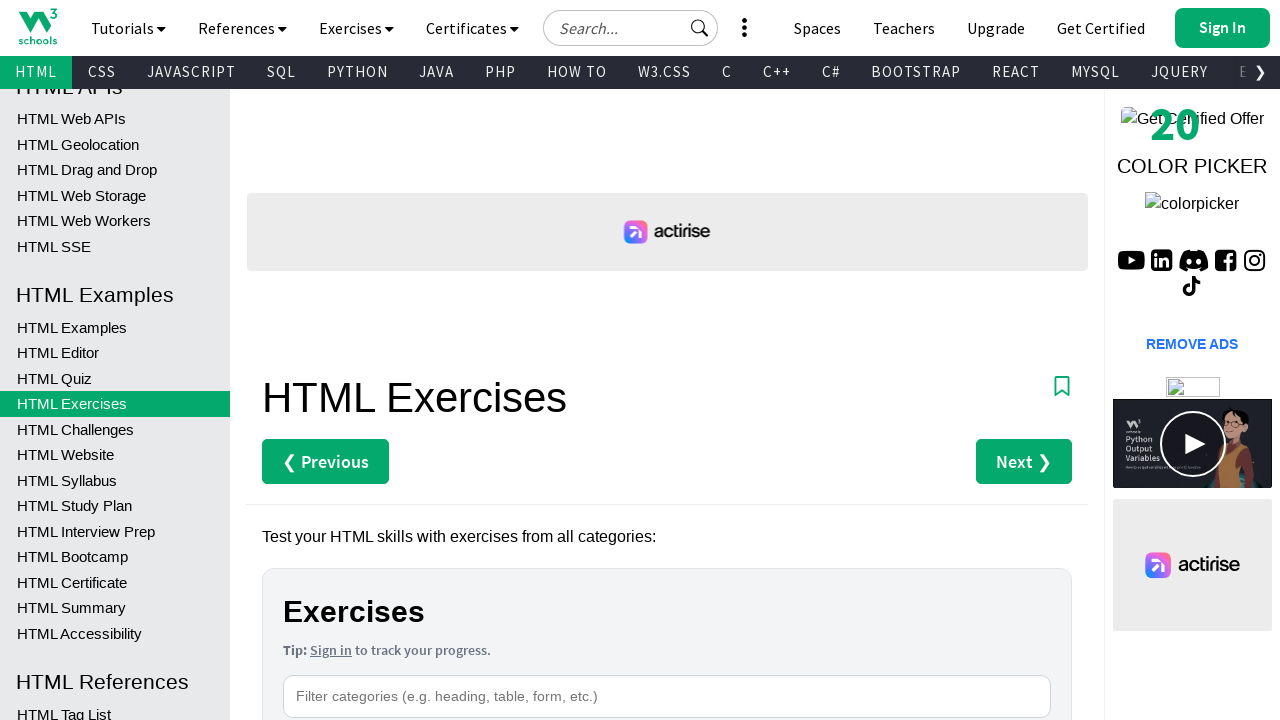

Found link with target='_top': Code Challenge
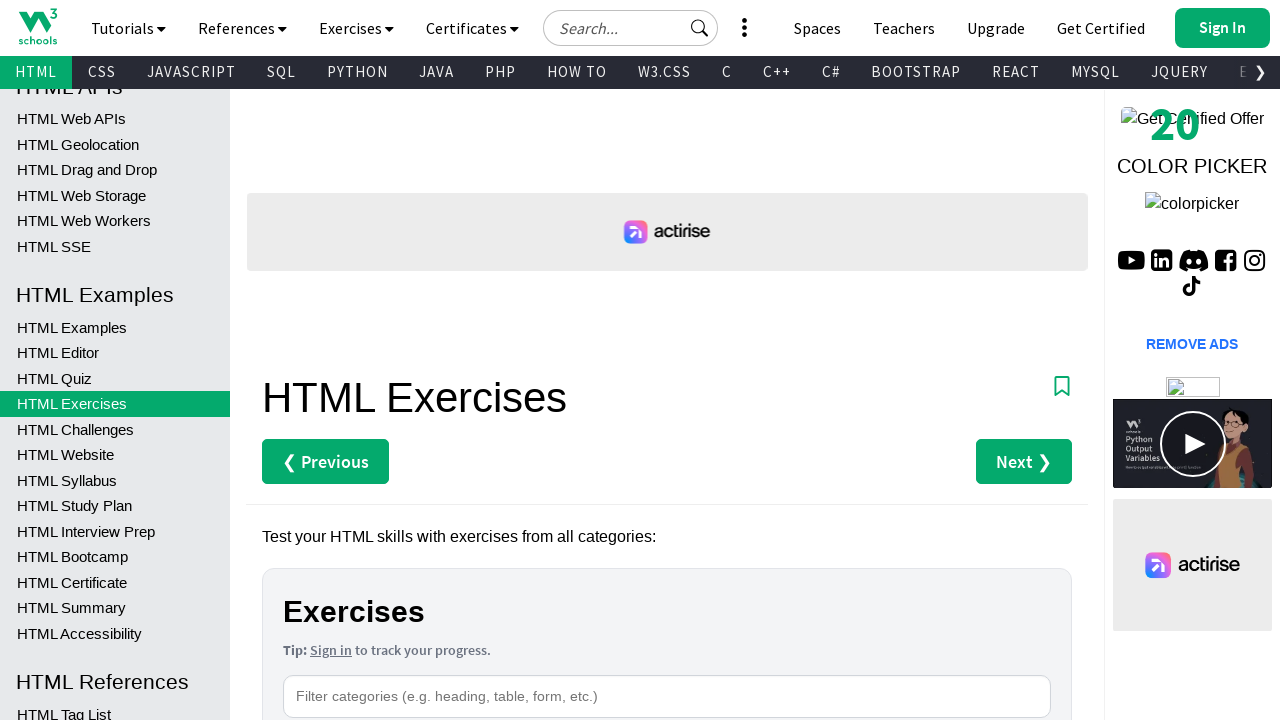

Found link with target='_top': HTML File Paths
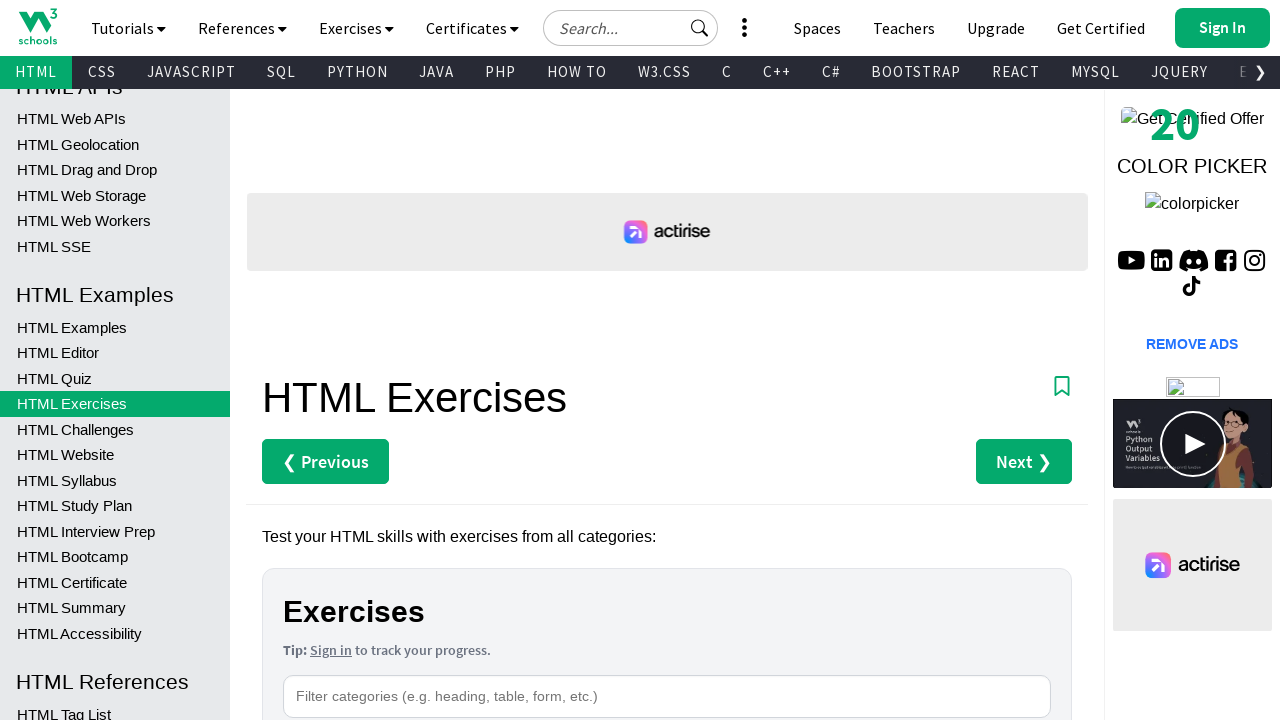

Found link with target='_top': File Paths
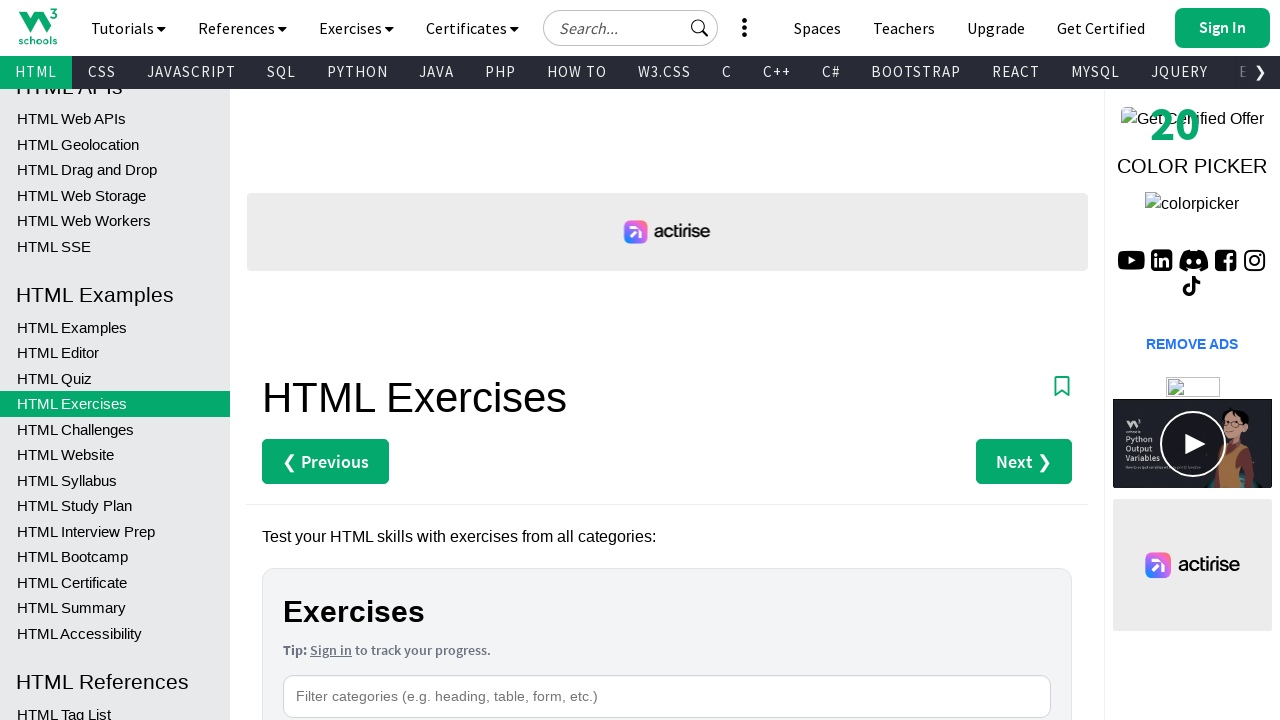

Found link with target='_top': Code Challenge
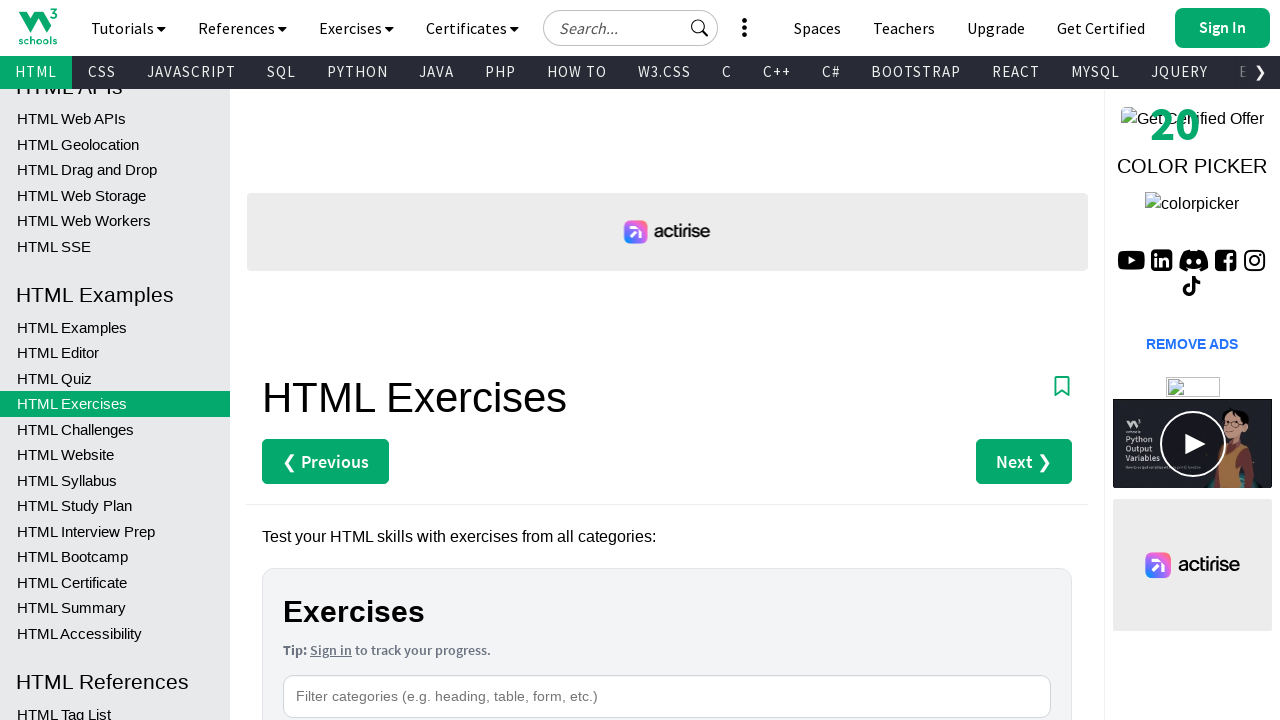

Found link with target='_top': HTML Head
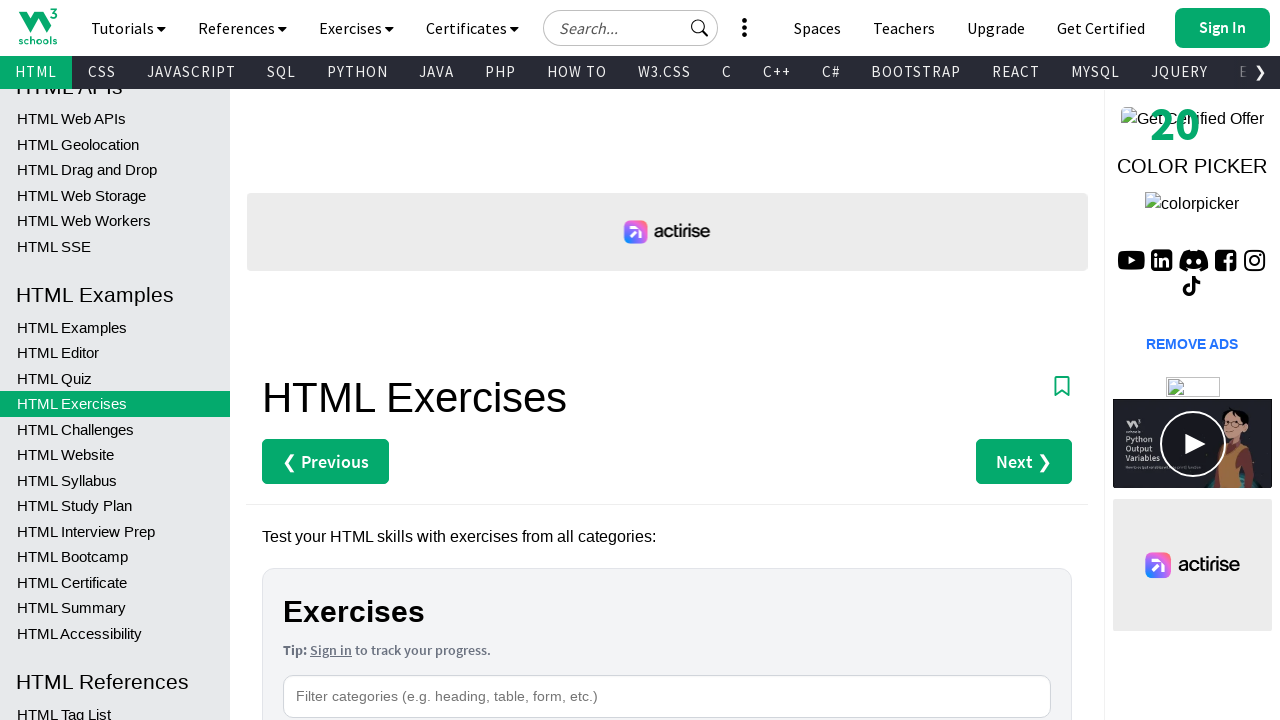

Found link with target='_top': Head
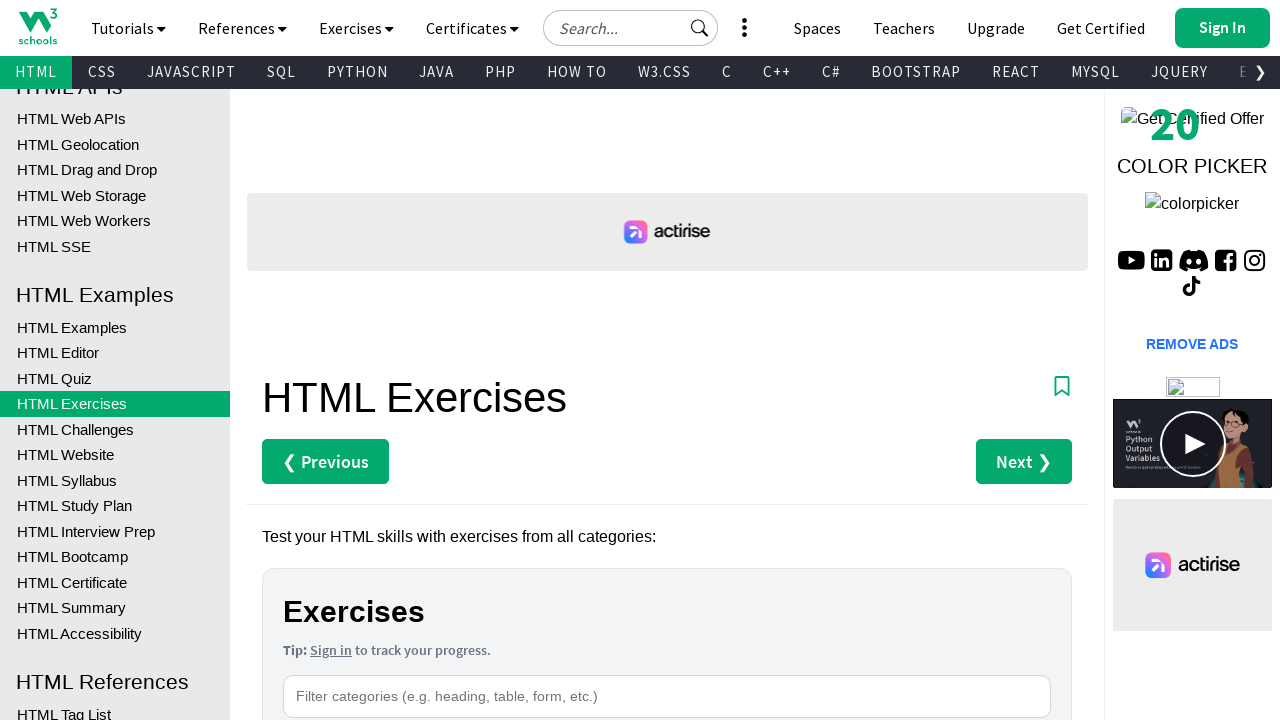

Found link with target='_top': Code Challenge
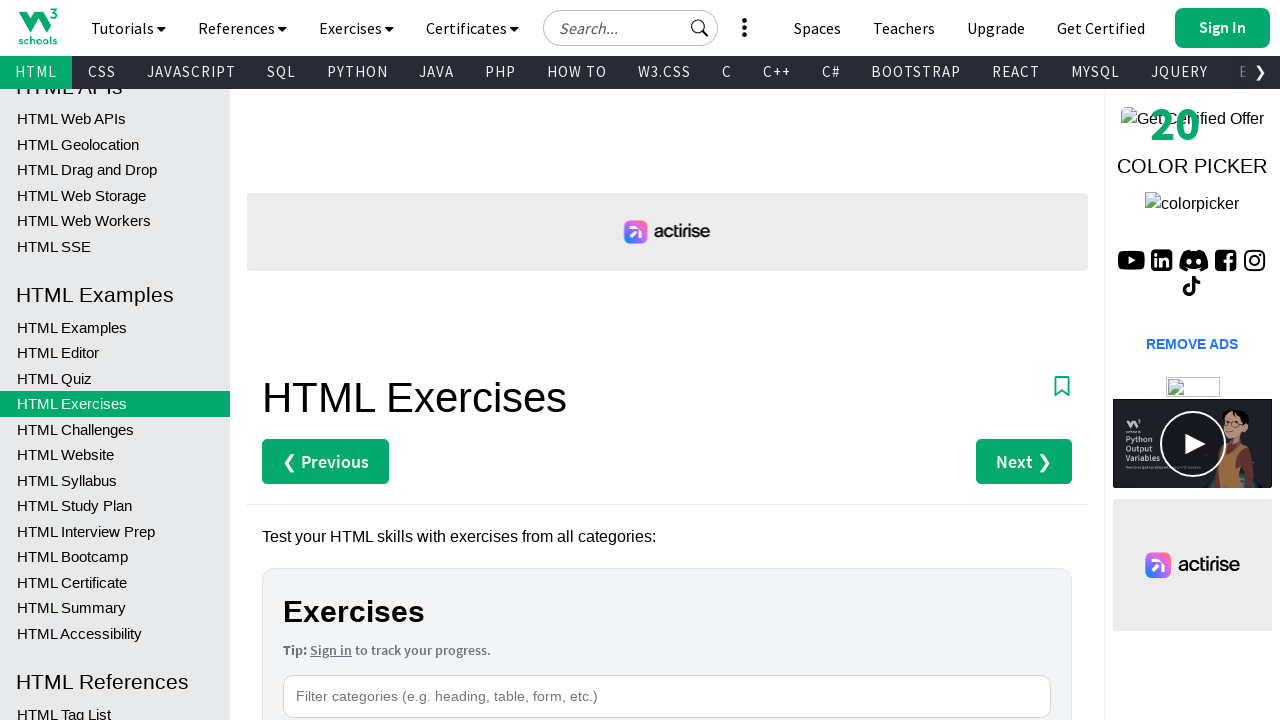

Found link with target='_top': HTML Layout
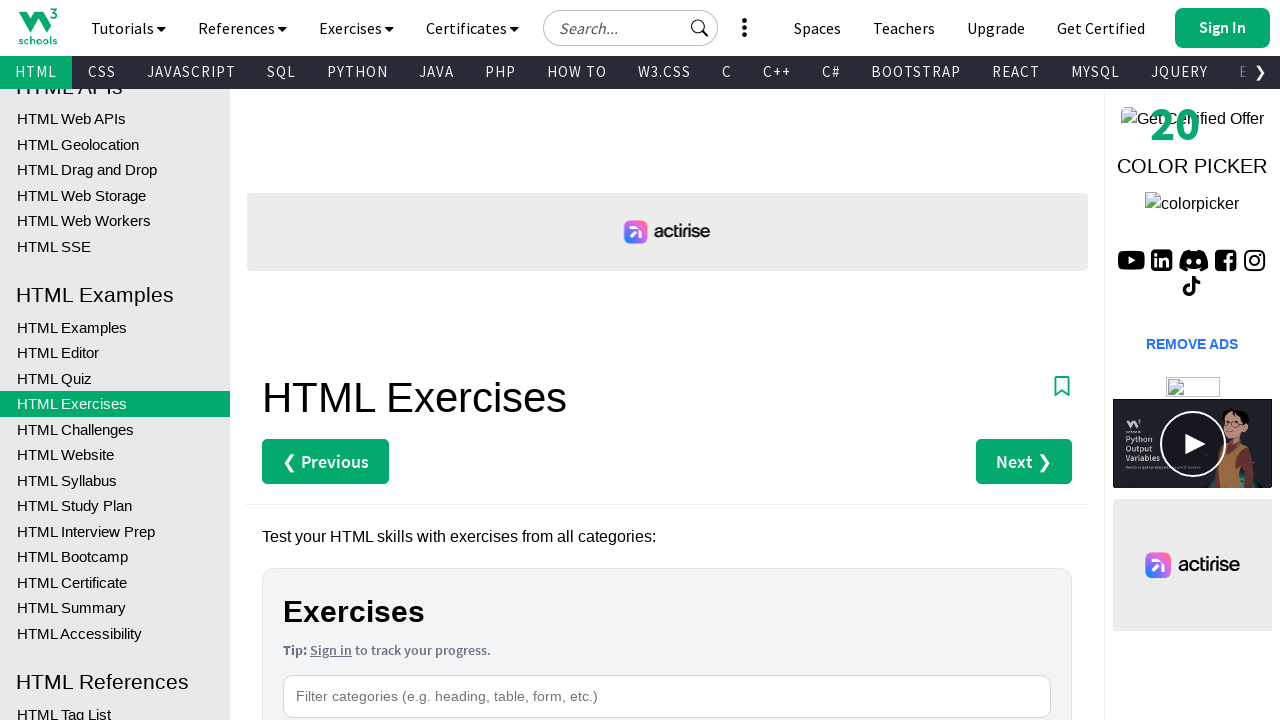

Found link with target='_top': Layout
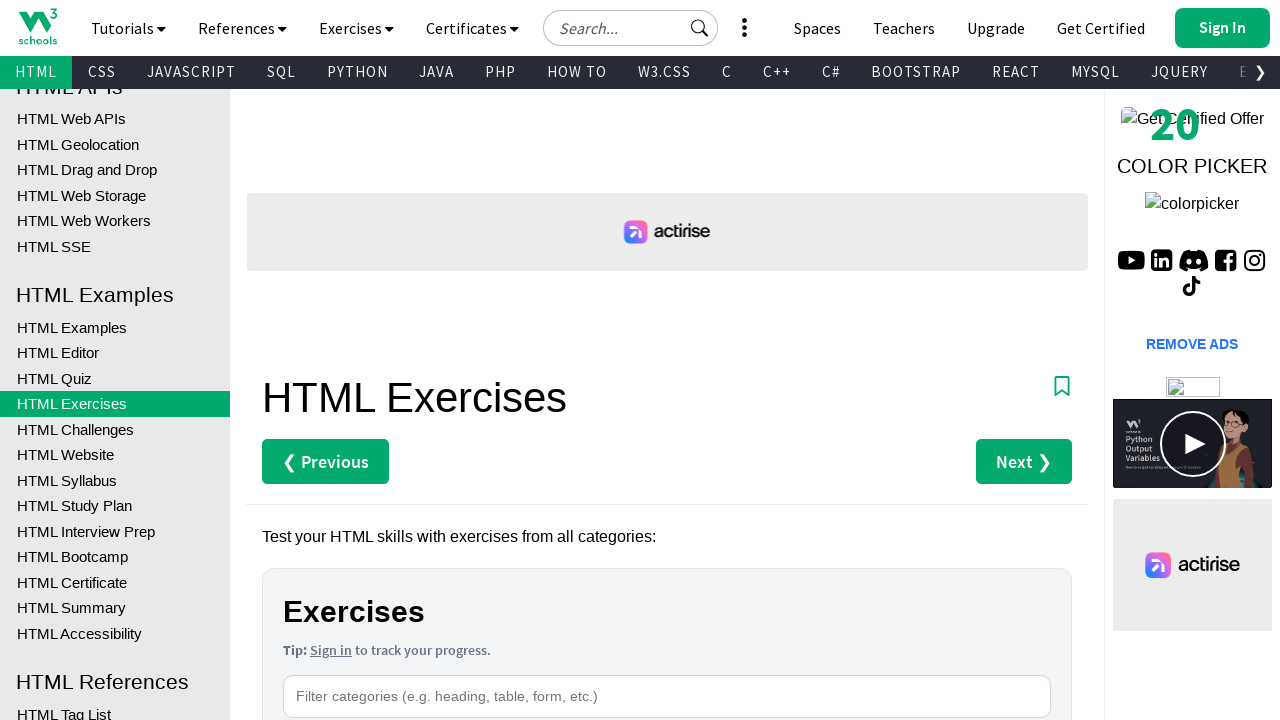

Found link with target='_top': Code Challenge
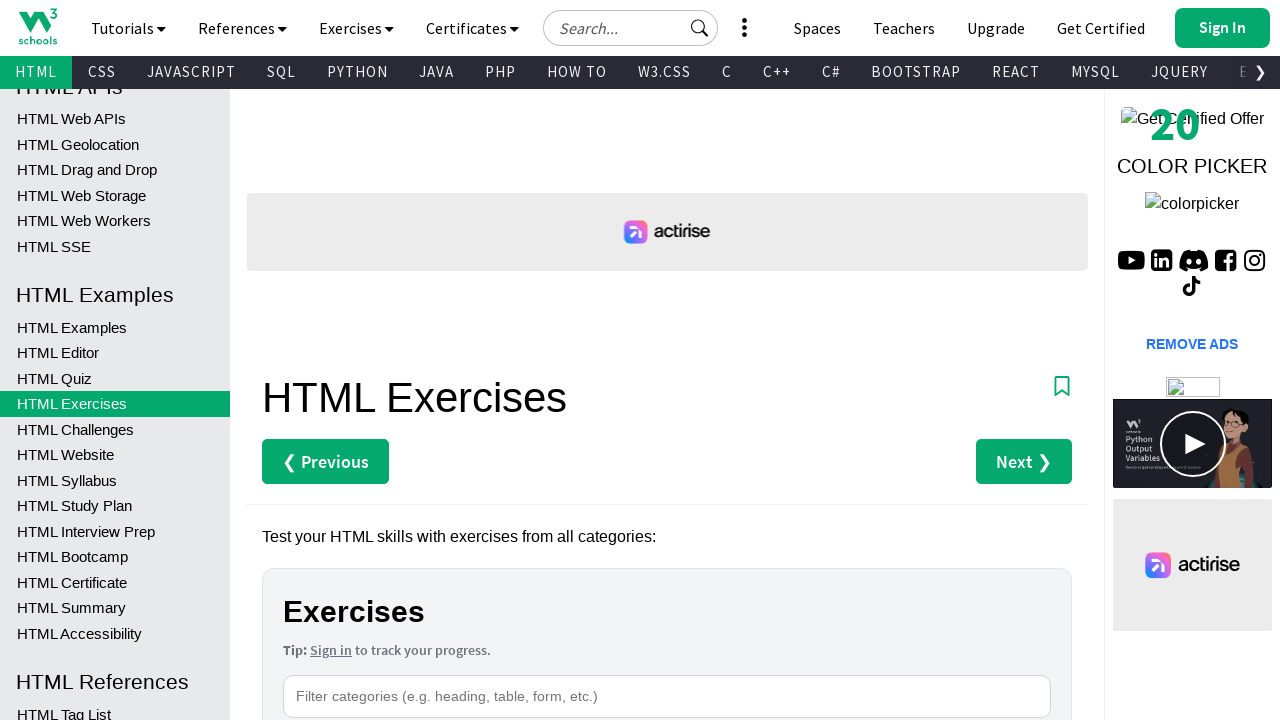

Found link with target='_top': HTML Responsive
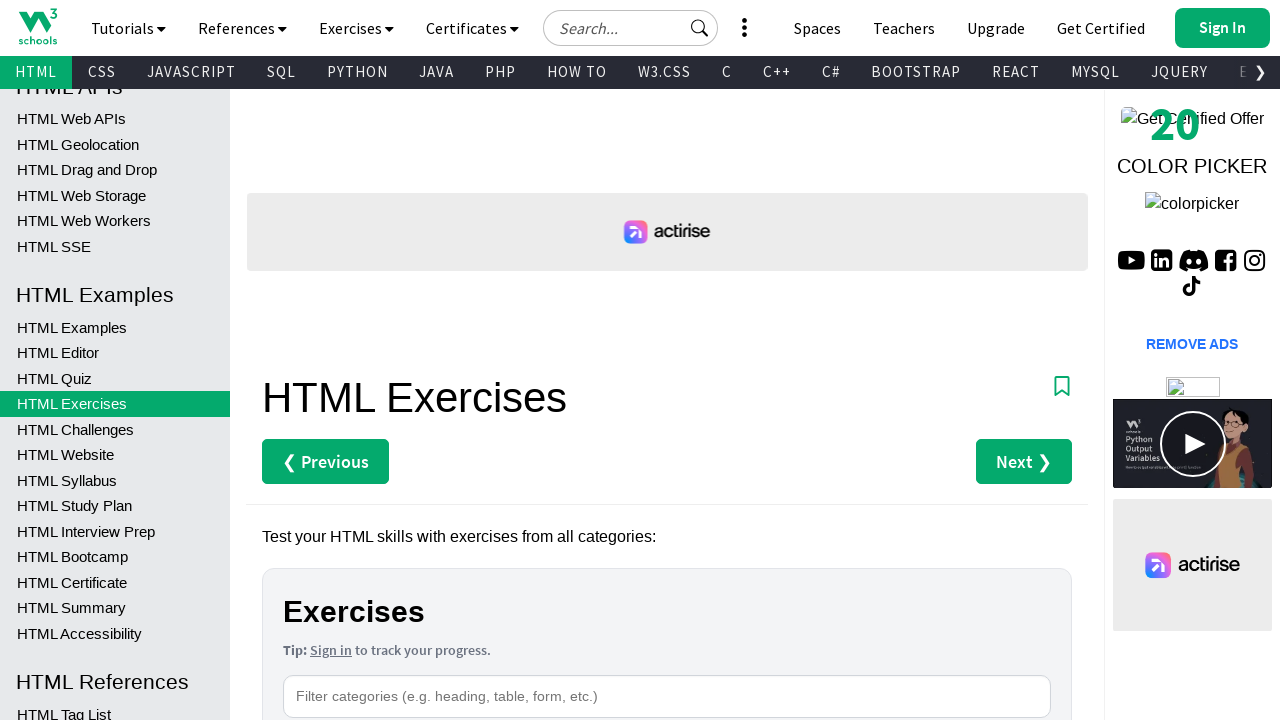

Found link with target='_top': Responsive
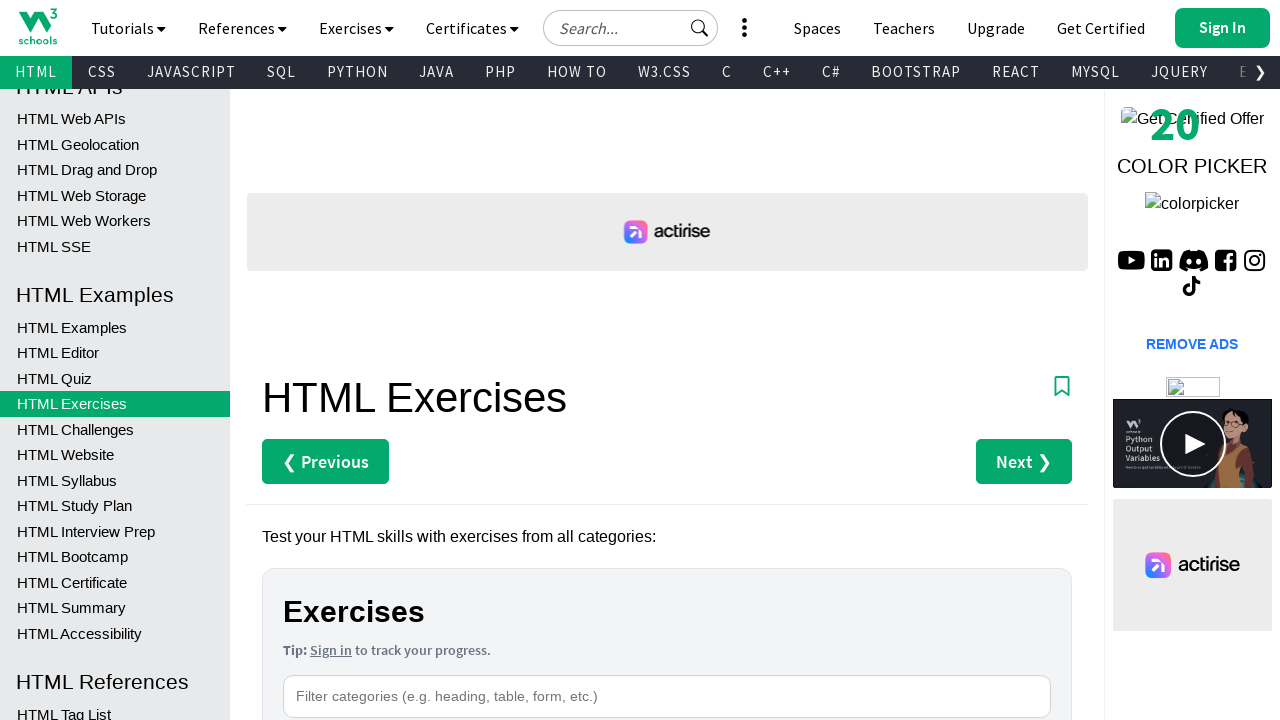

Found link with target='_top': Code Challenge
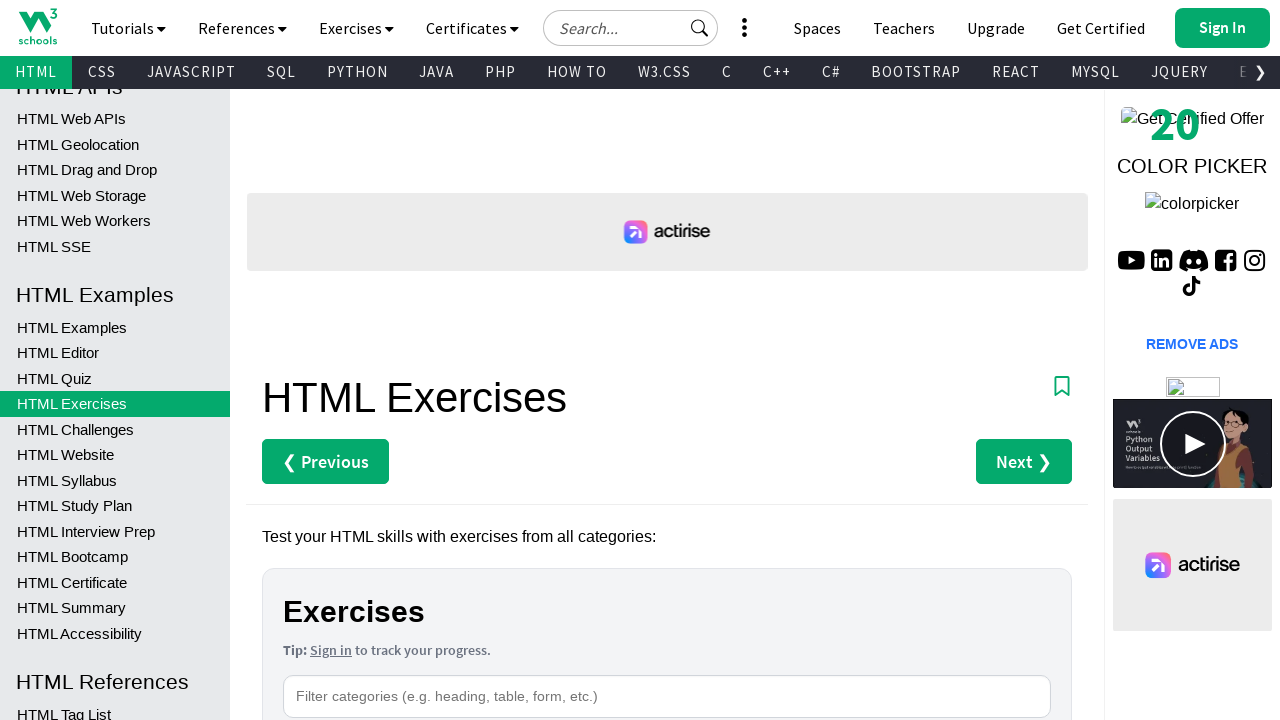

Found link with target='_top': HTML Computercode
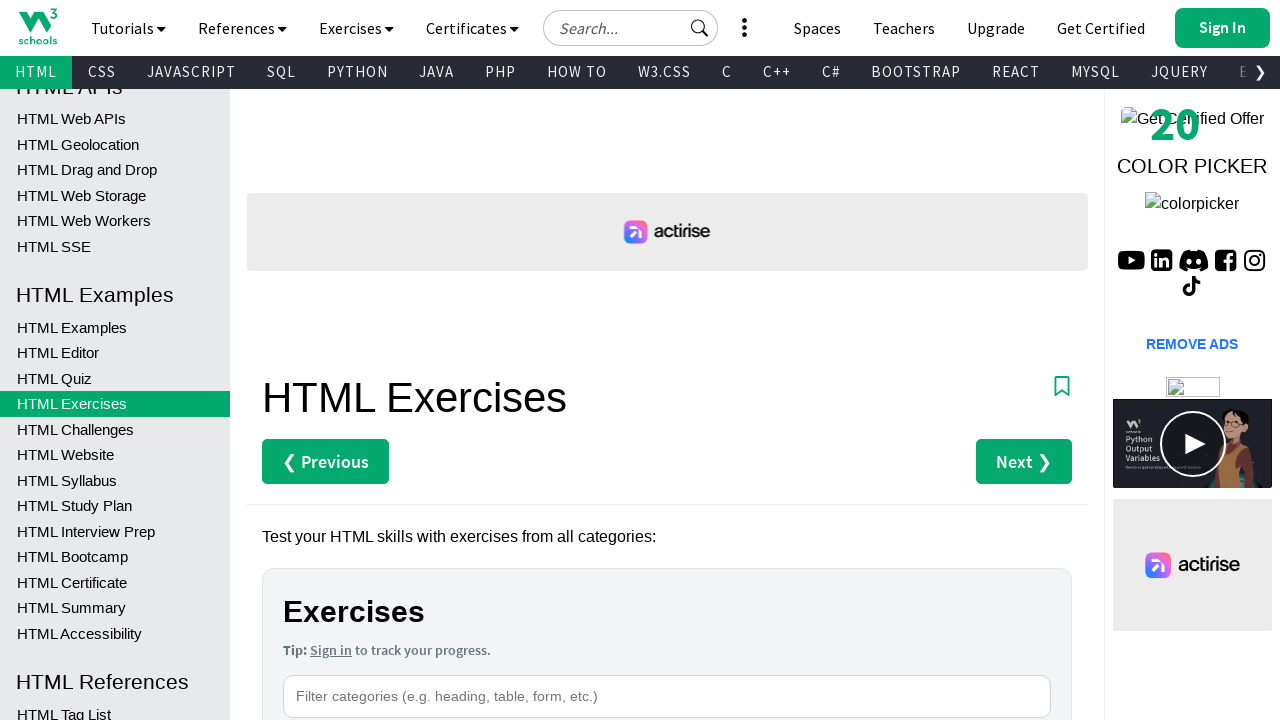

Found link with target='_top': Computercode
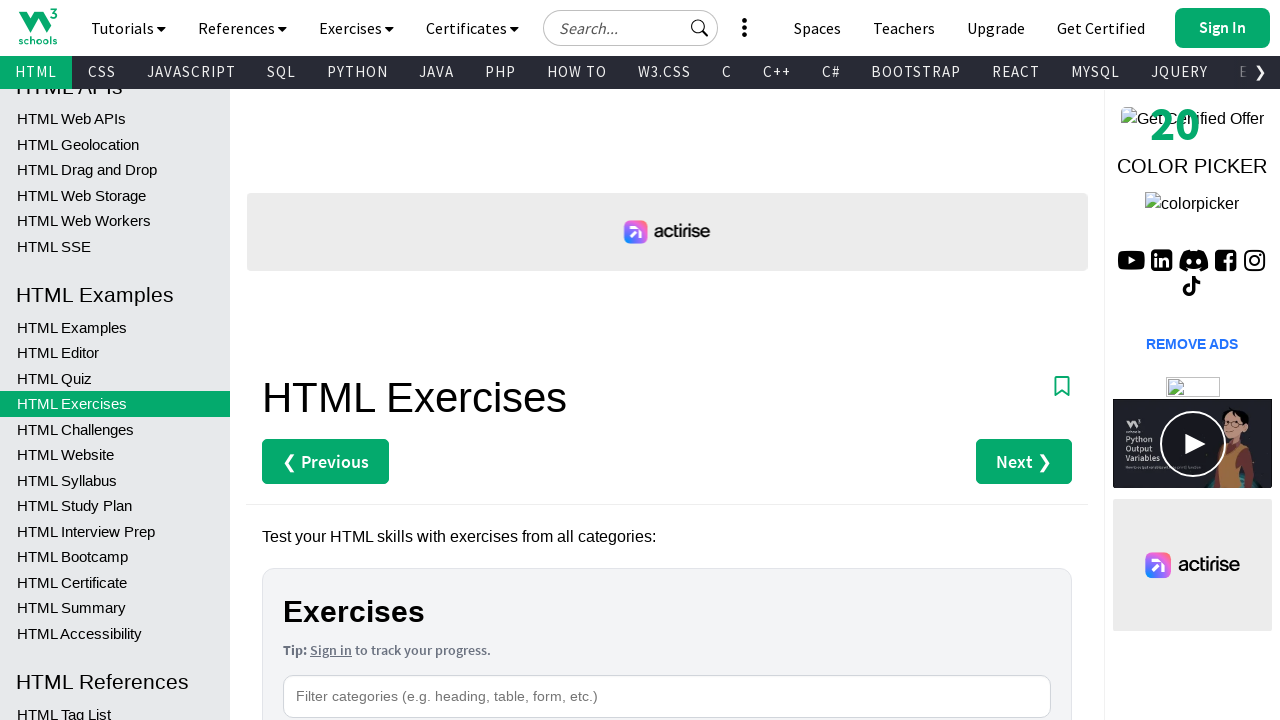

Found link with target='_top': Code Challenge
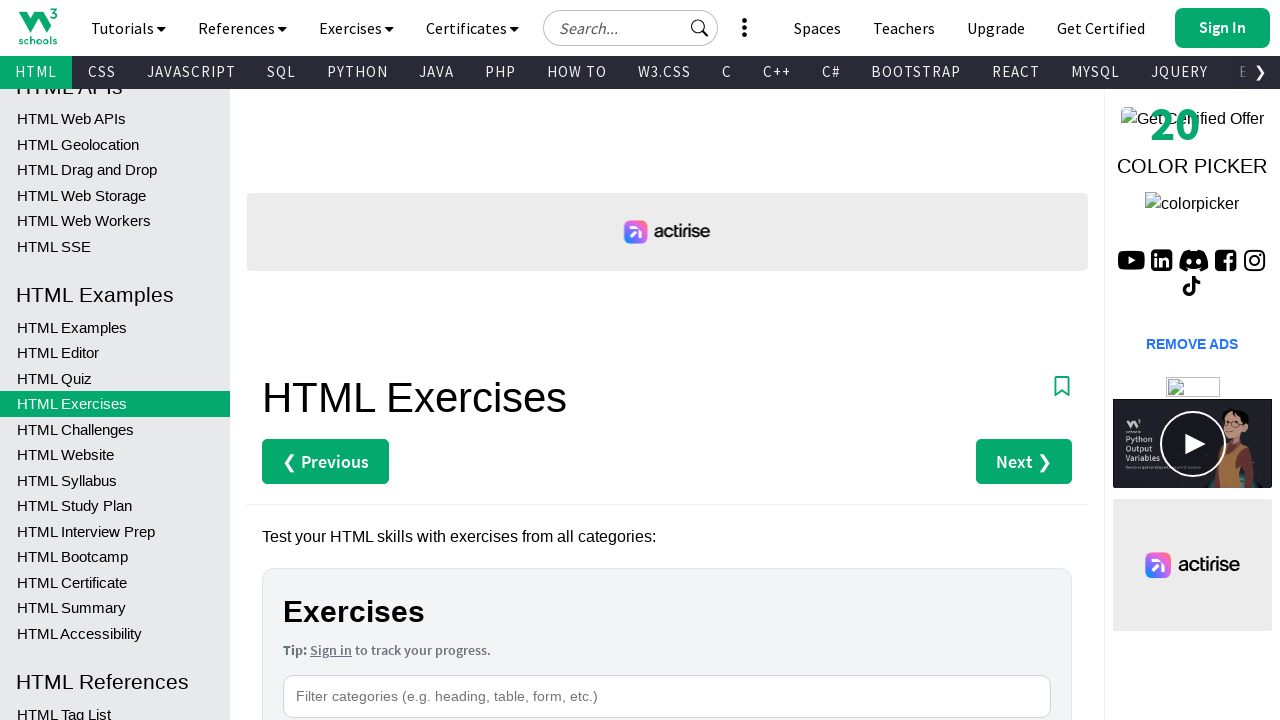

Found link with target='_top': HTML Semantics
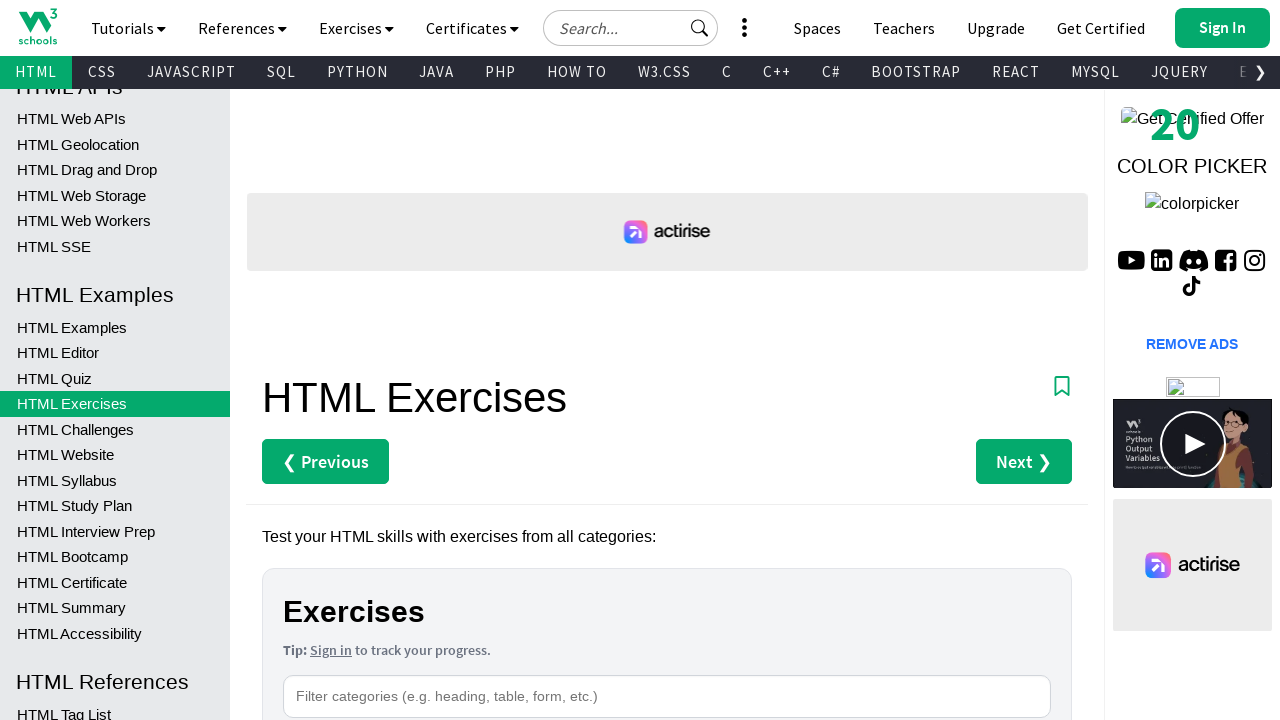

Found link with target='_top': Semantics
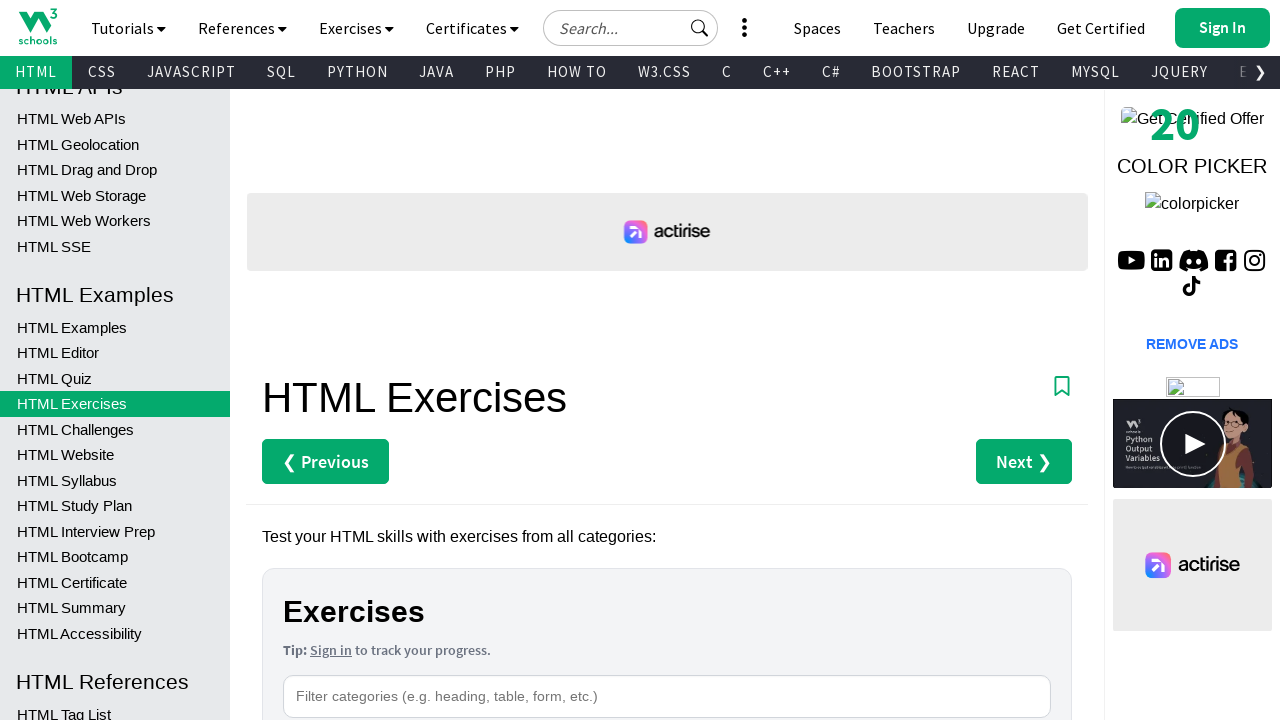

Found link with target='_top': Code Challenge
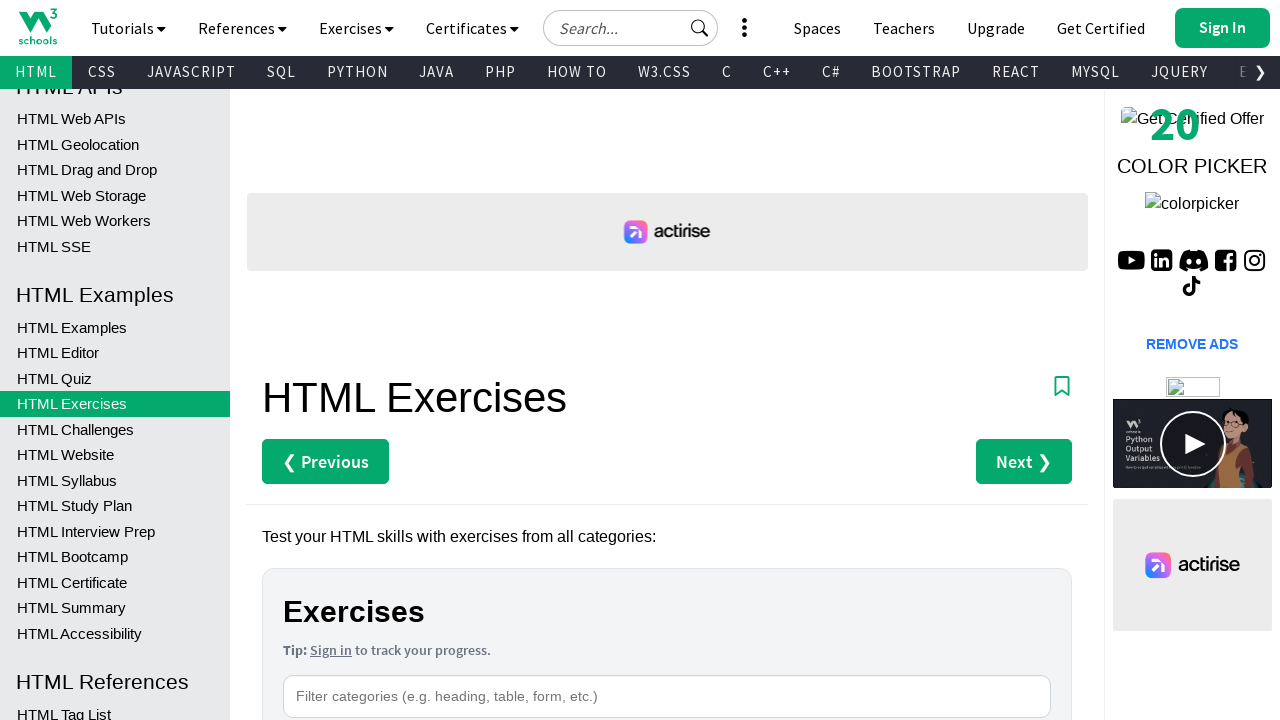

Found link with target='_top': HTML Style Guide
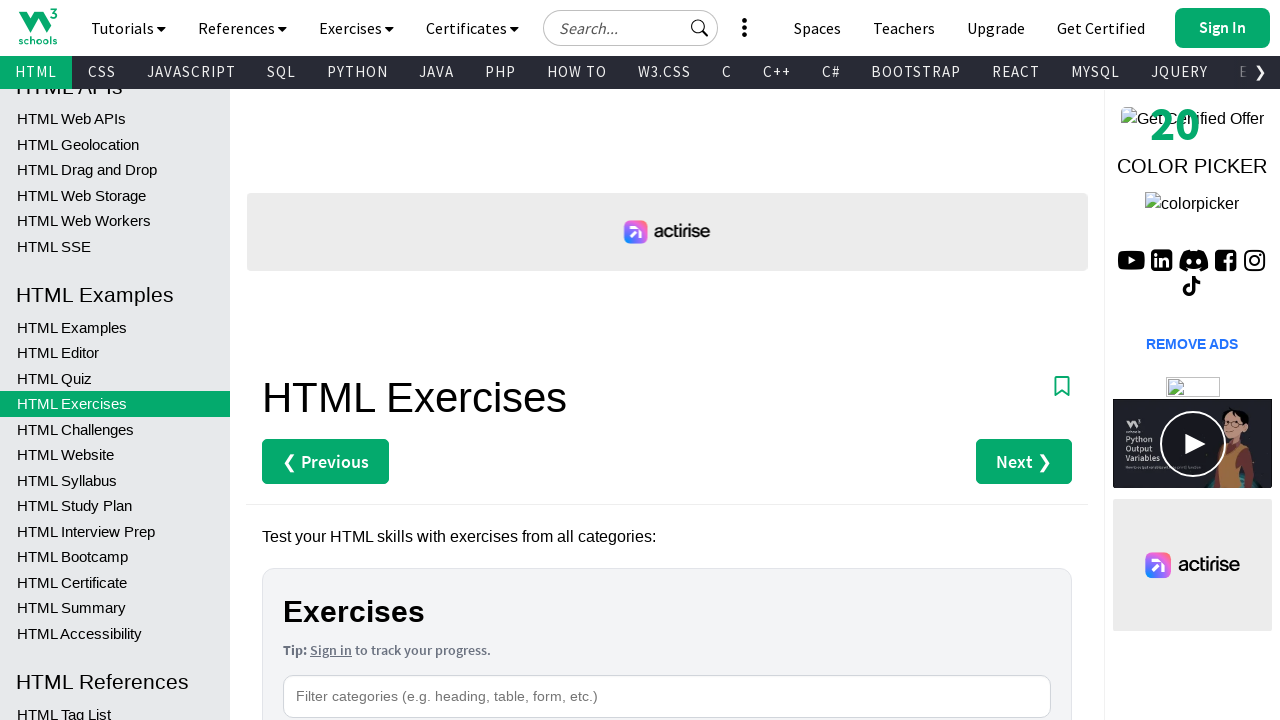

Found link with target='_top': HTML Entities
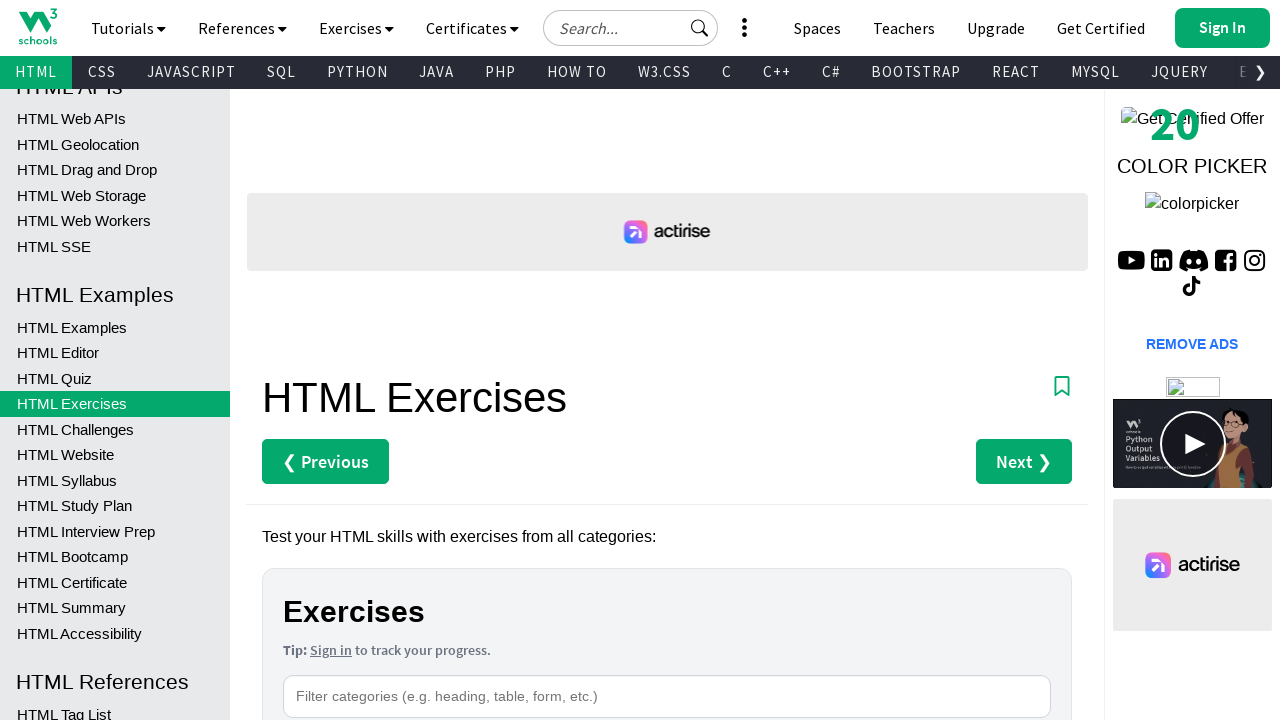

Found link with target='_top': Entities
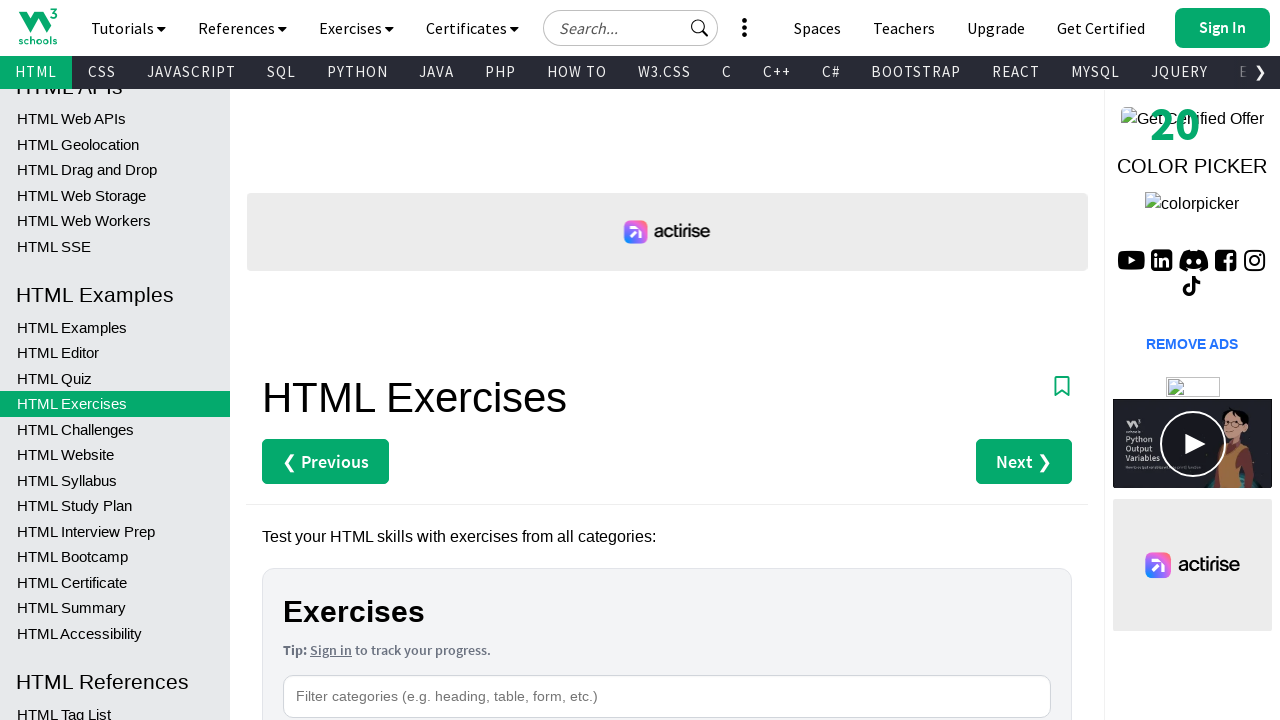

Found link with target='_top': Code Challenge
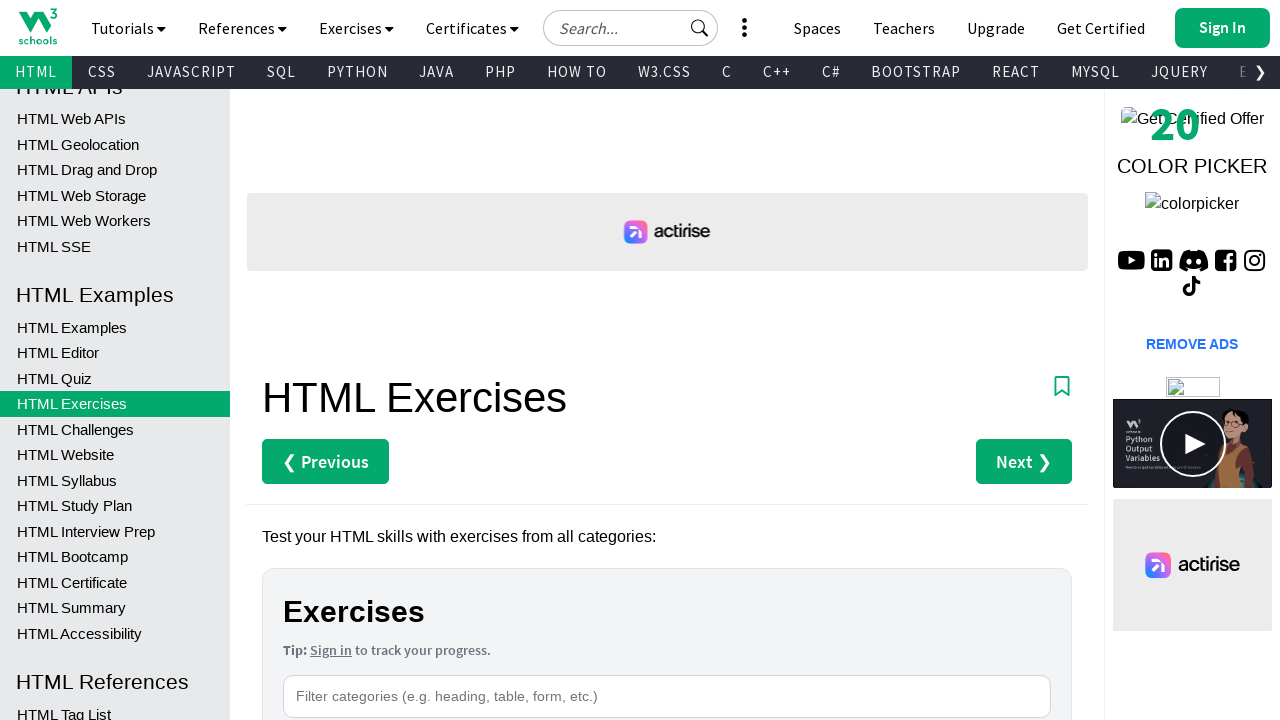

Found link with target='_top': HTML Symbols
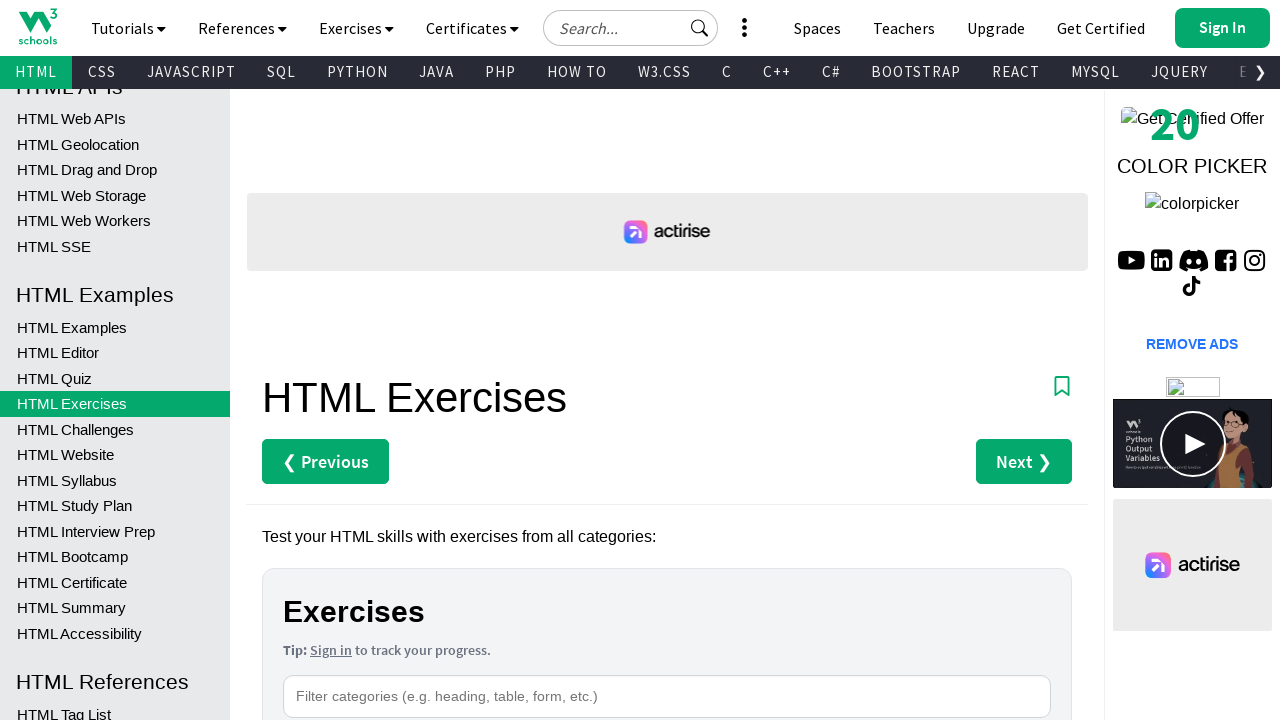

Found link with target='_top': HTML Emojis
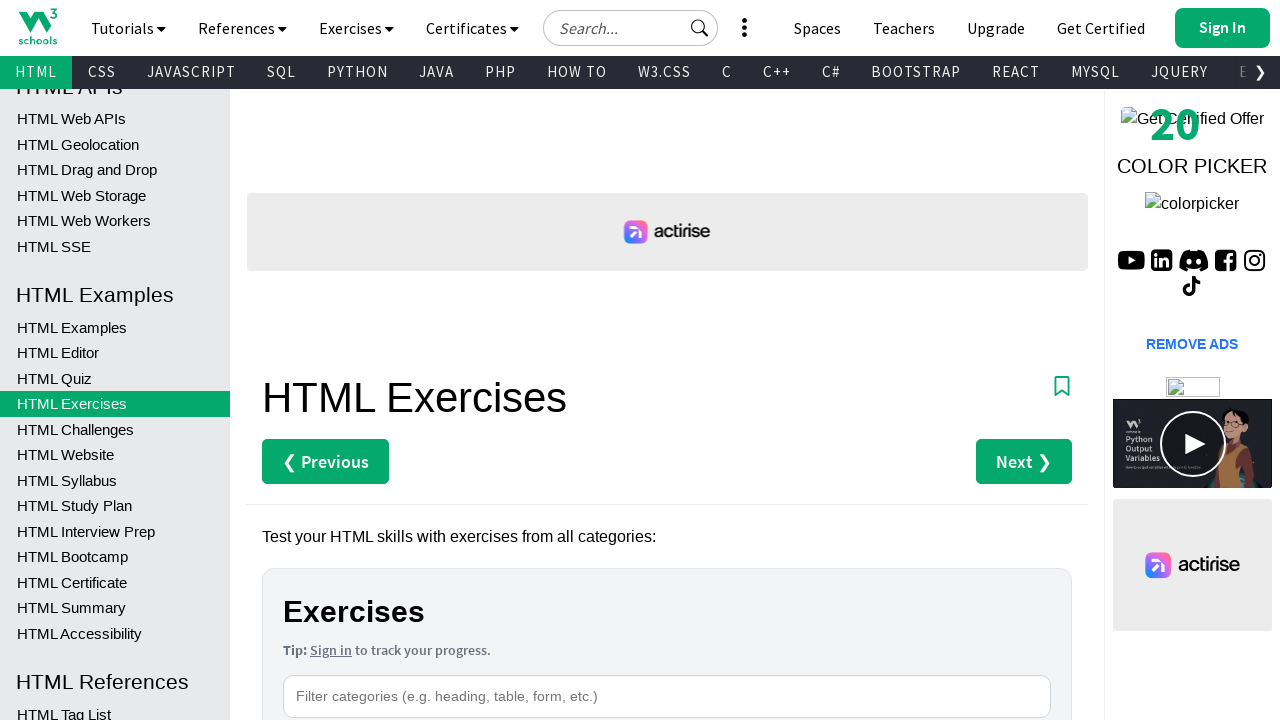

Found link with target='_top': HTML Charsets
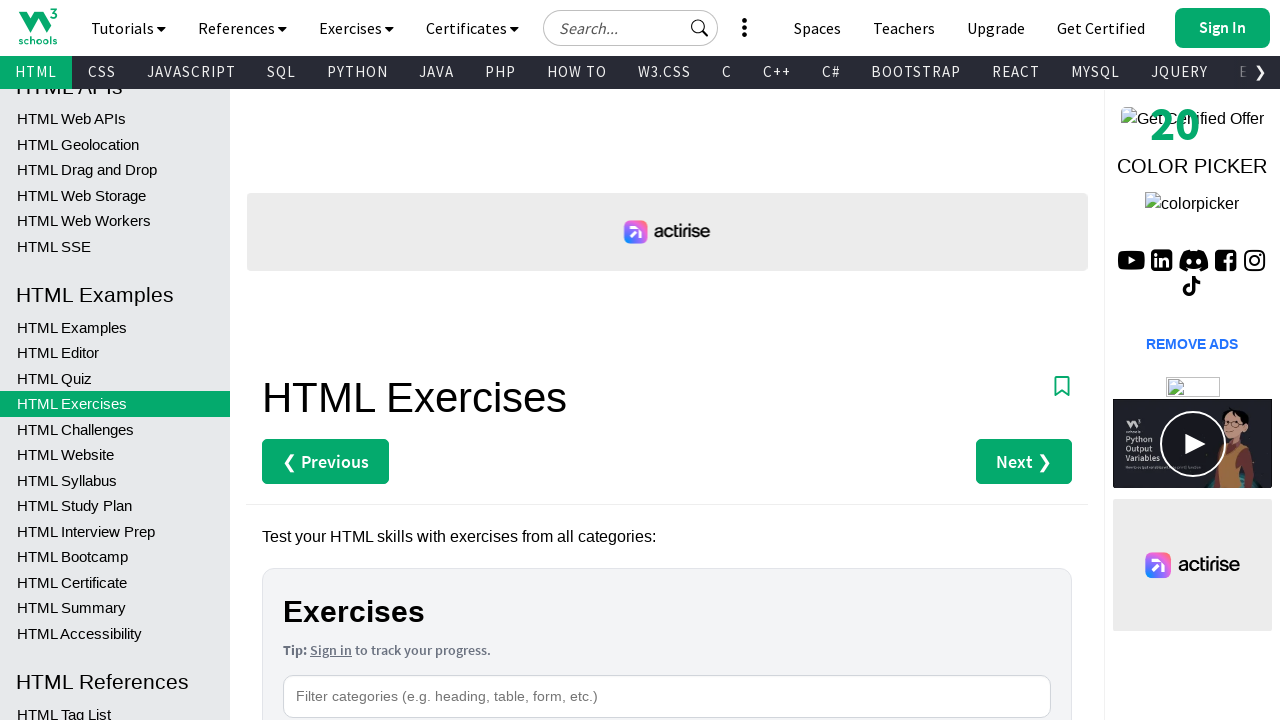

Found link with target='_top': HTML URL Encode
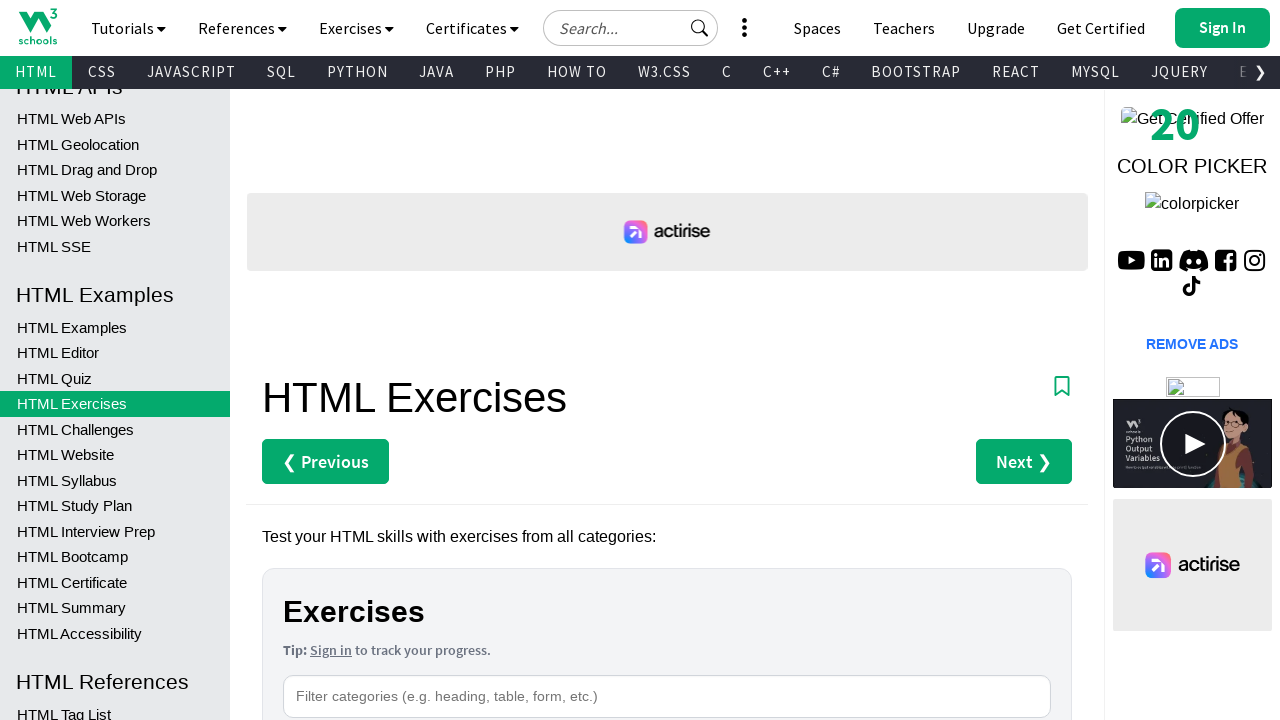

Found link with target='_top': HTML vs. XHTML
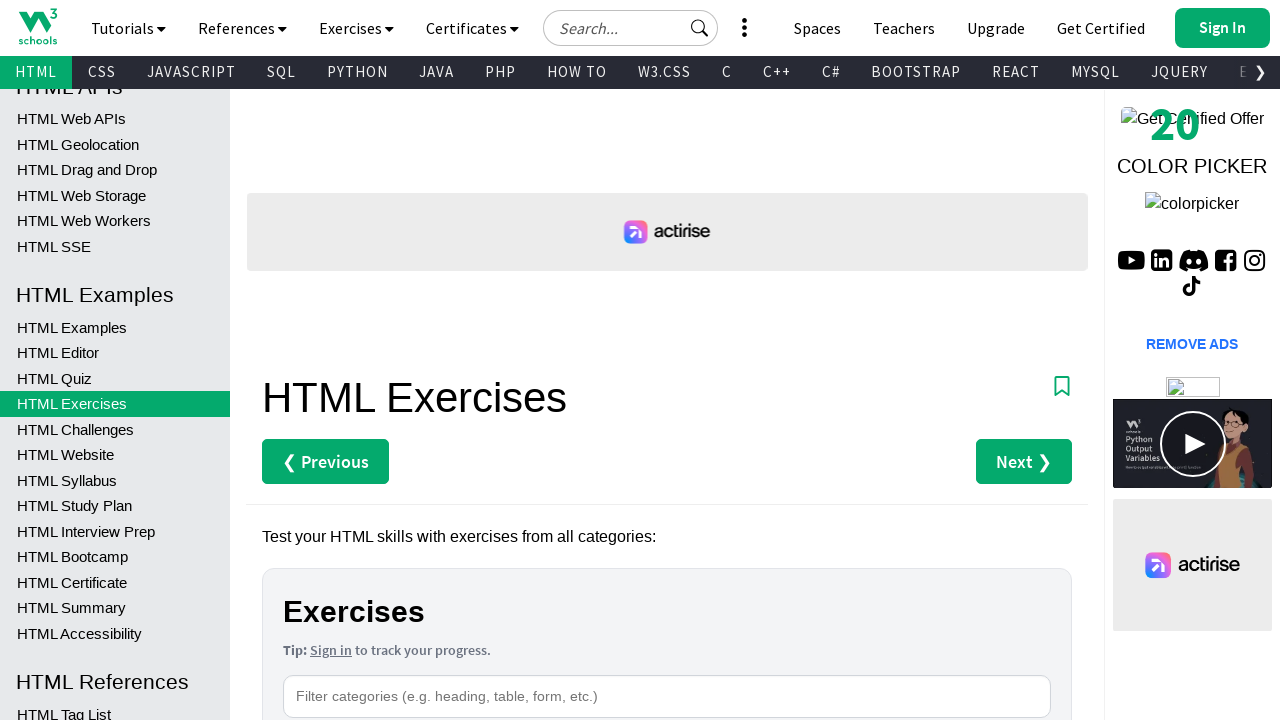

Found link with target='_top': HTML Forms
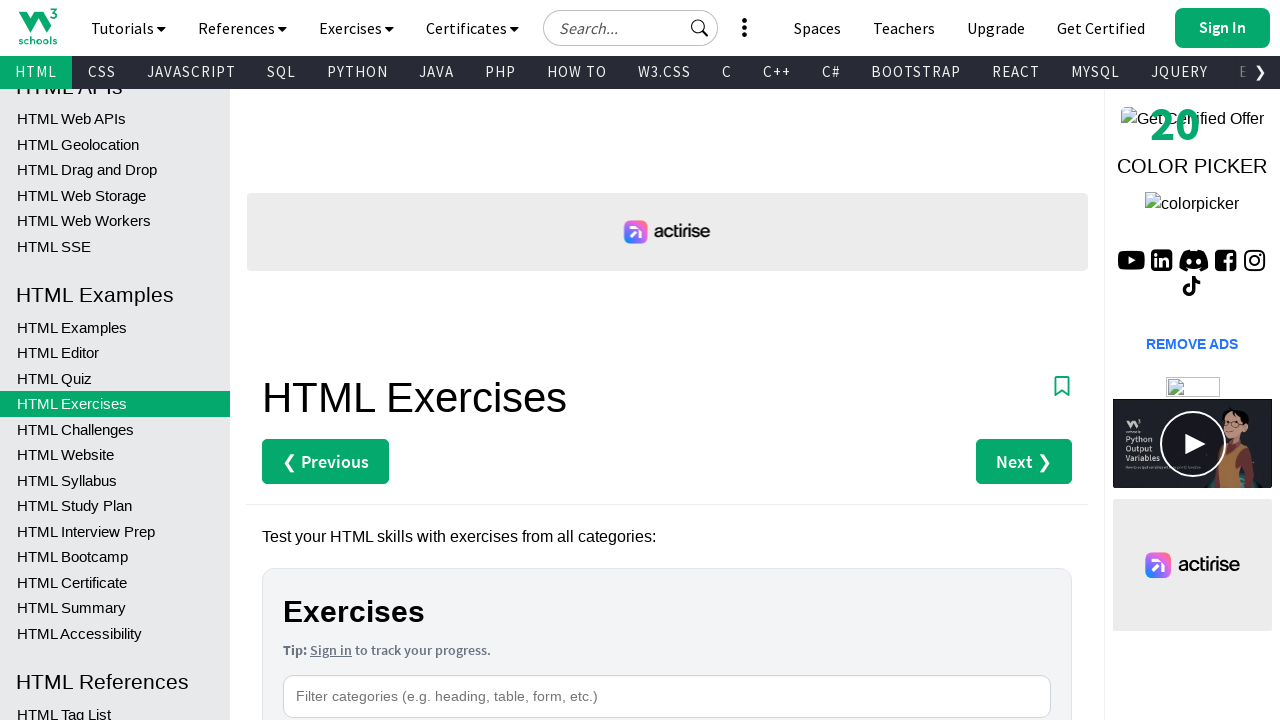

Found link with target='_top': Forms
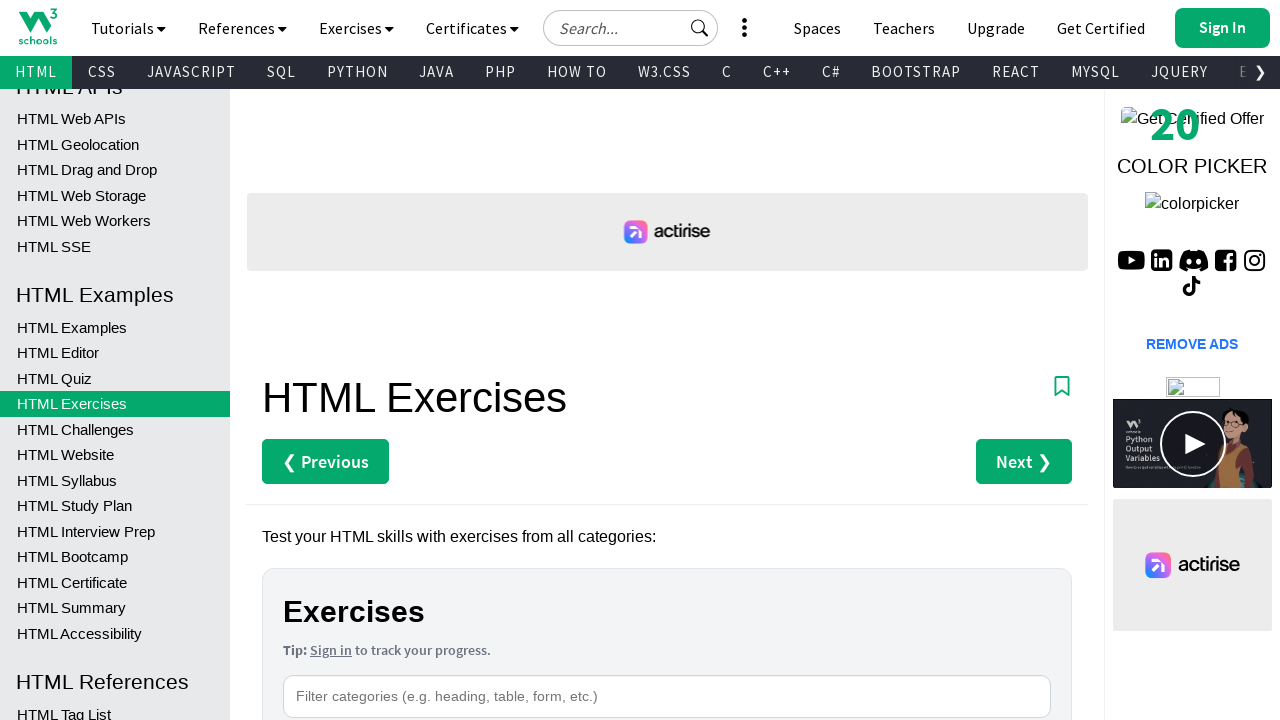

Found link with target='_top': Code Challenge
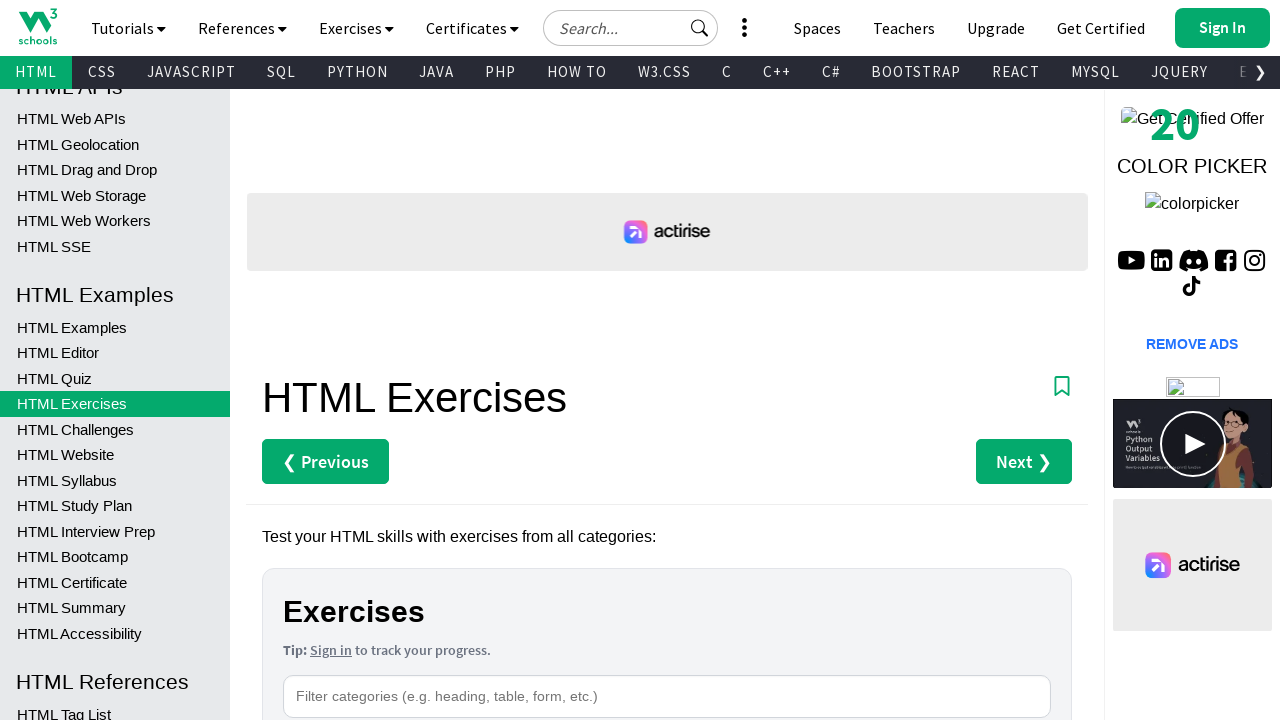

Found link with target='_top': HTML Form Attributes
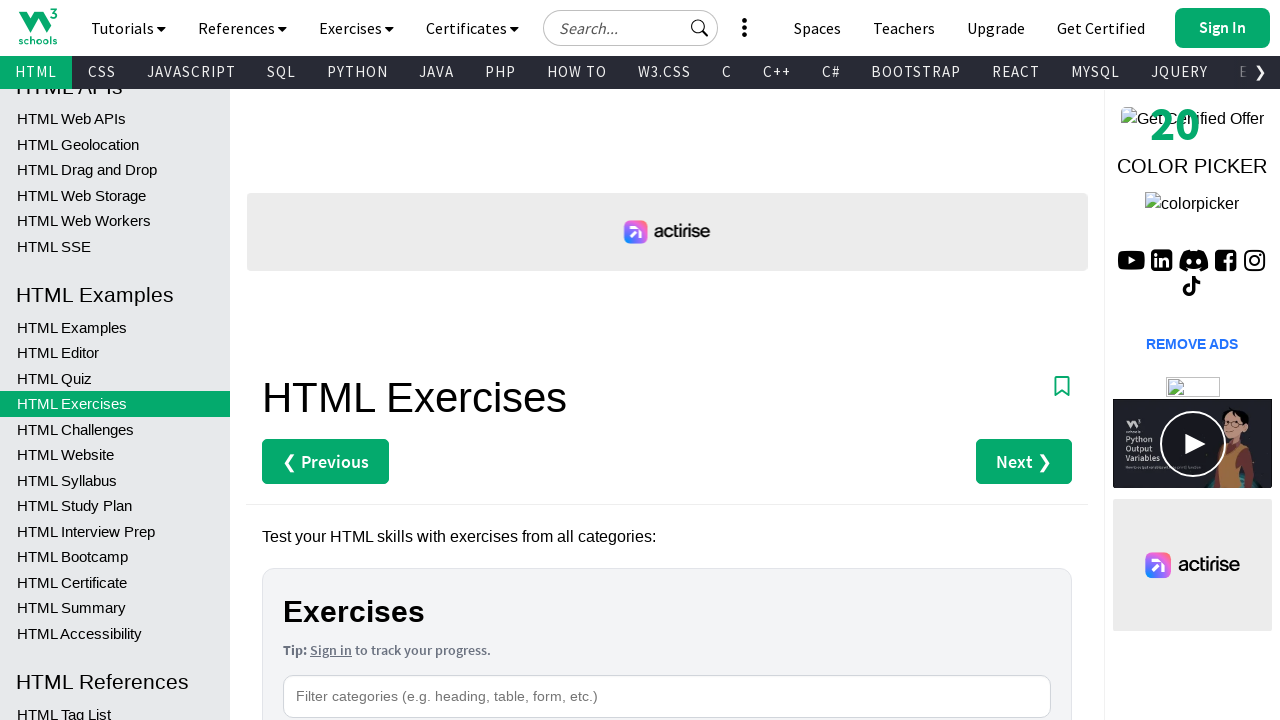

Found link with target='_top': HTML Form Elements
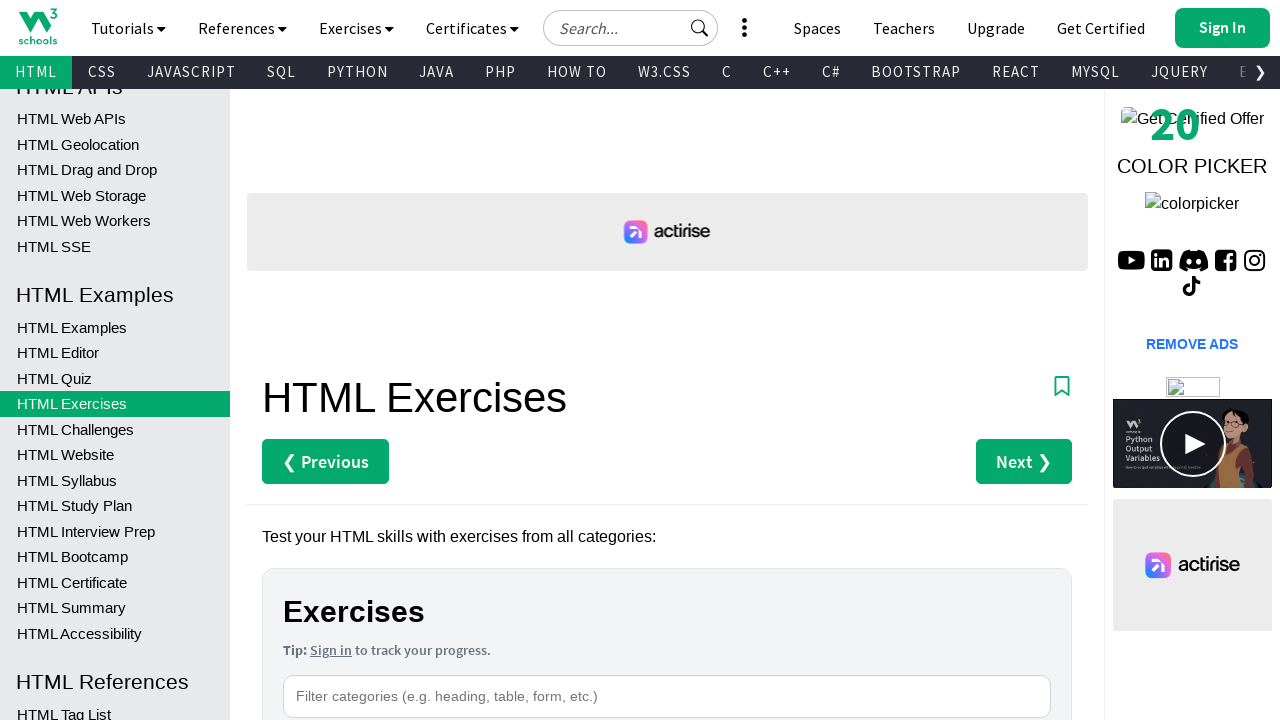

Found link with target='_top': Form Elements
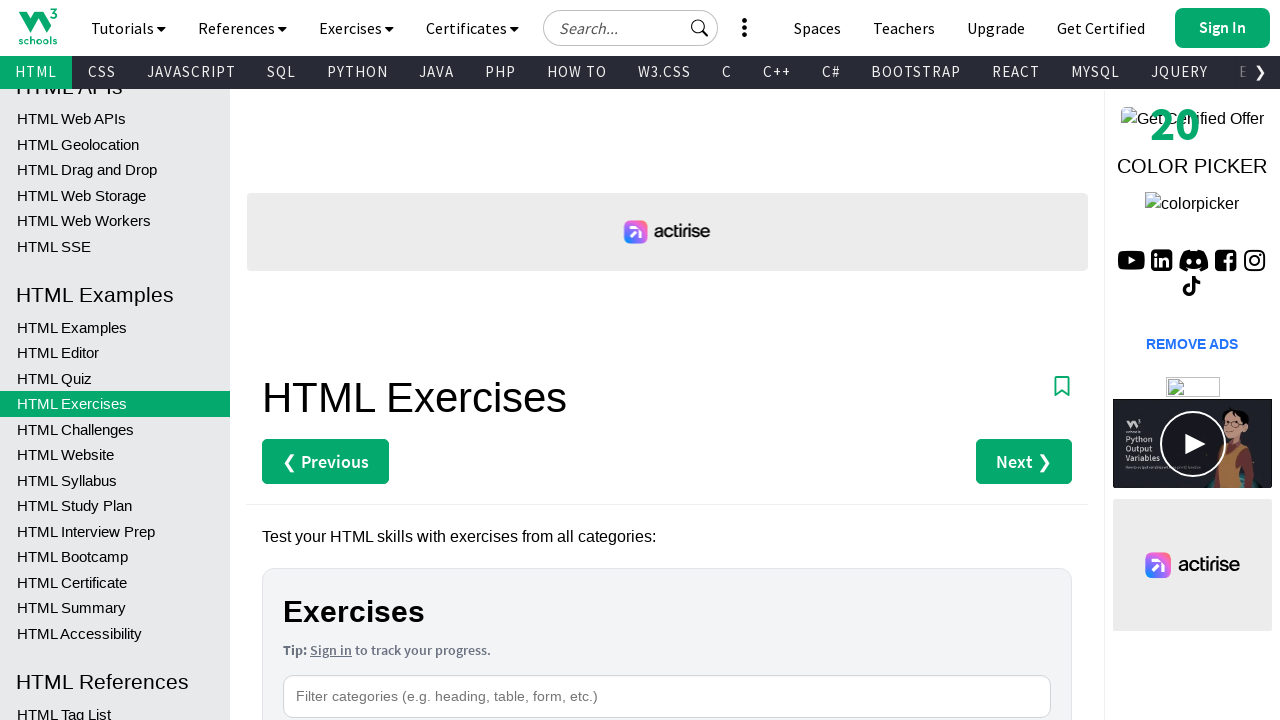

Found link with target='_top': Code Challenge
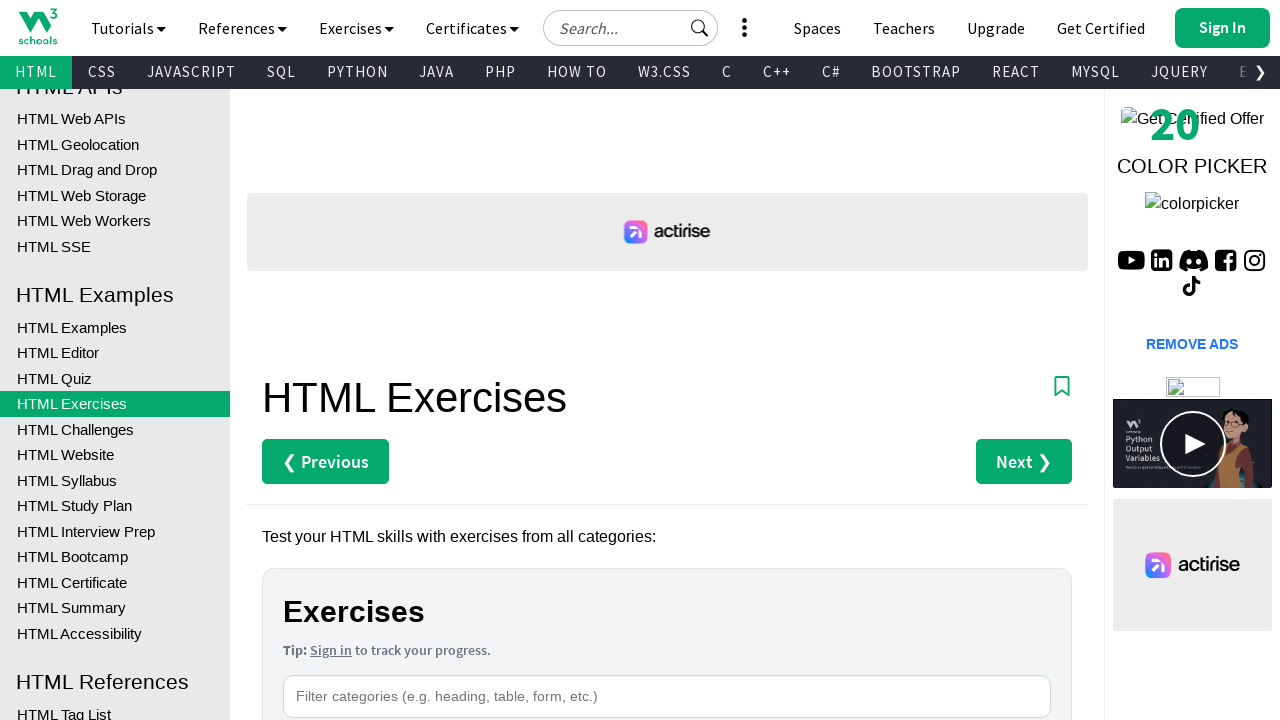

Found link with target='_top': HTML Input Types
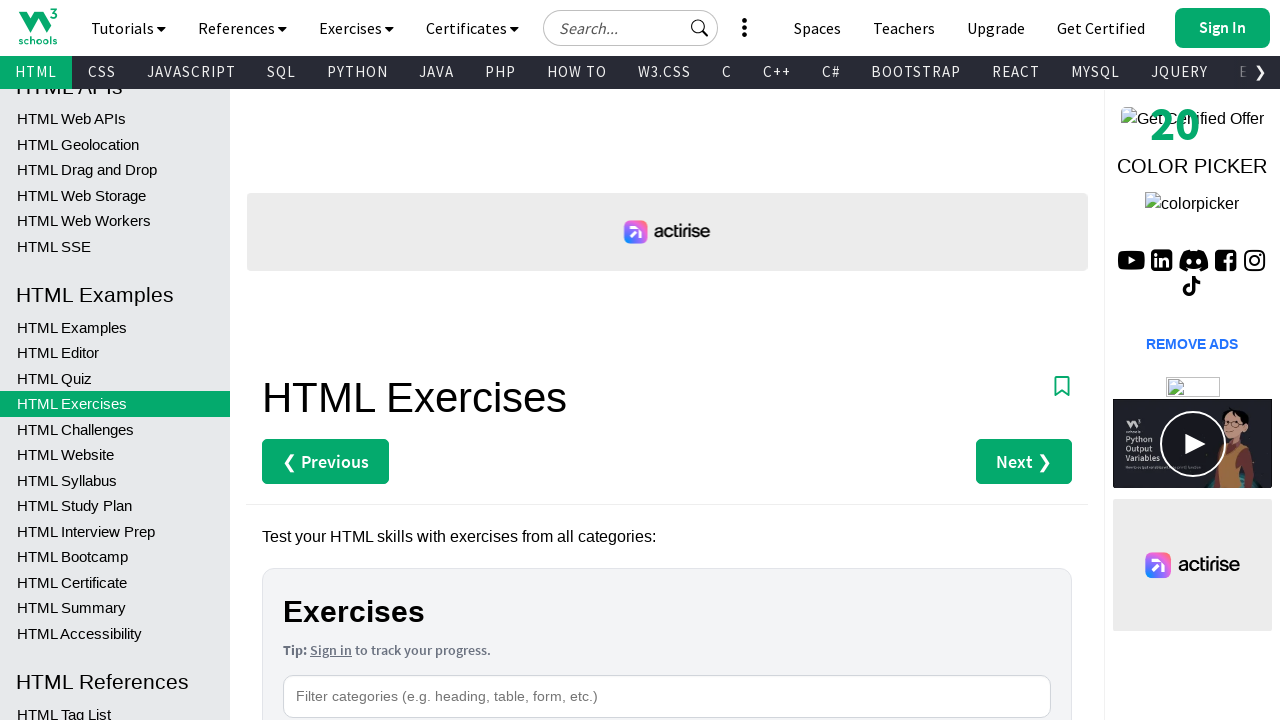

Found link with target='_top': Input Types
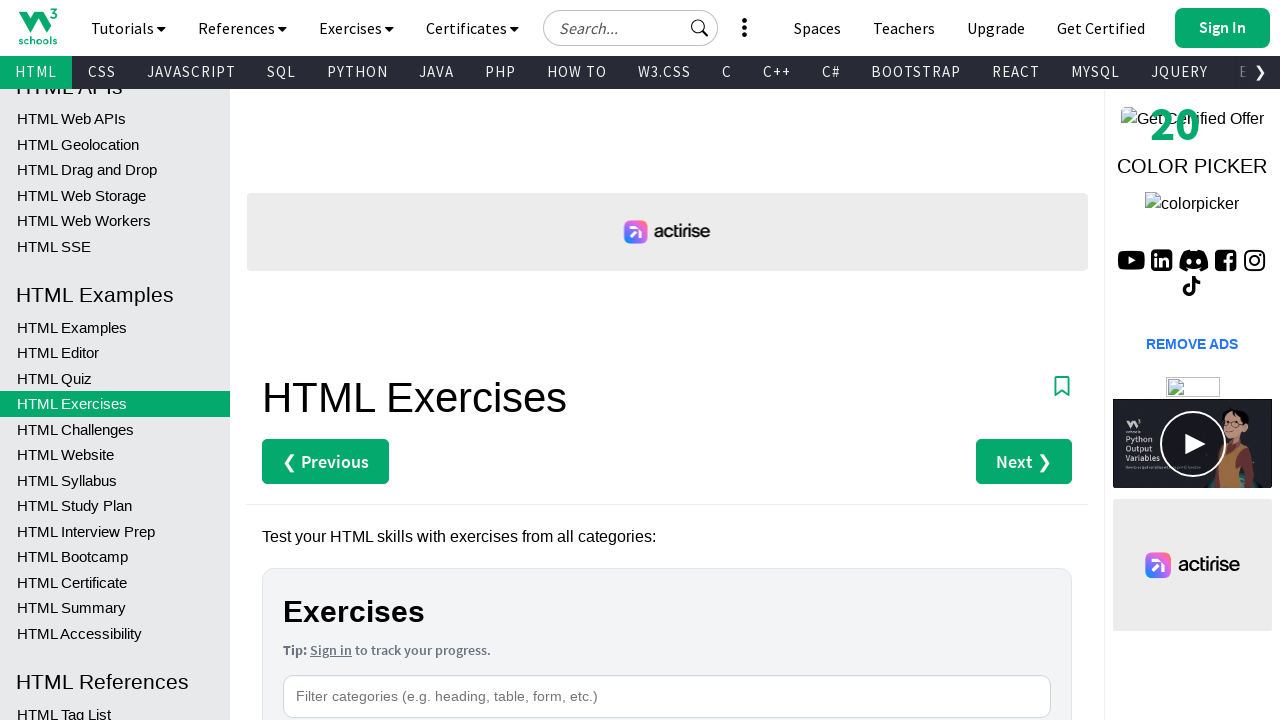

Found link with target='_top': Code Challenge
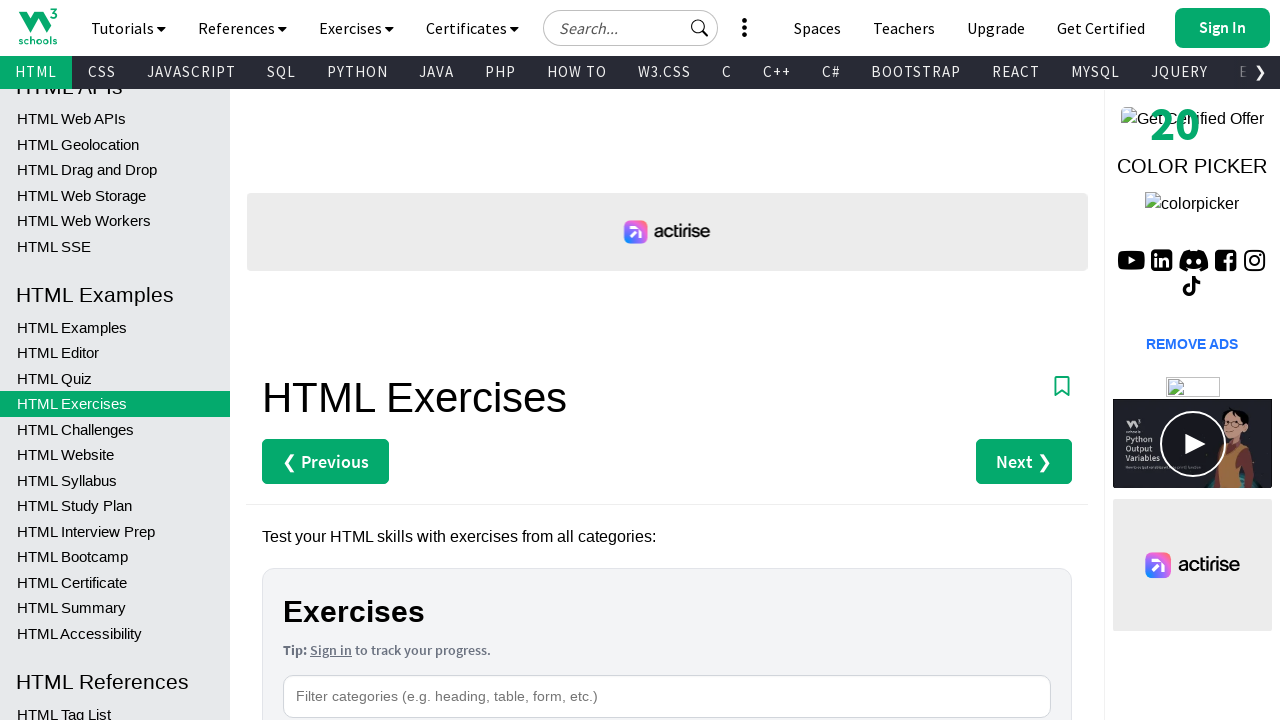

Found link with target='_top': HTML Input Attributes
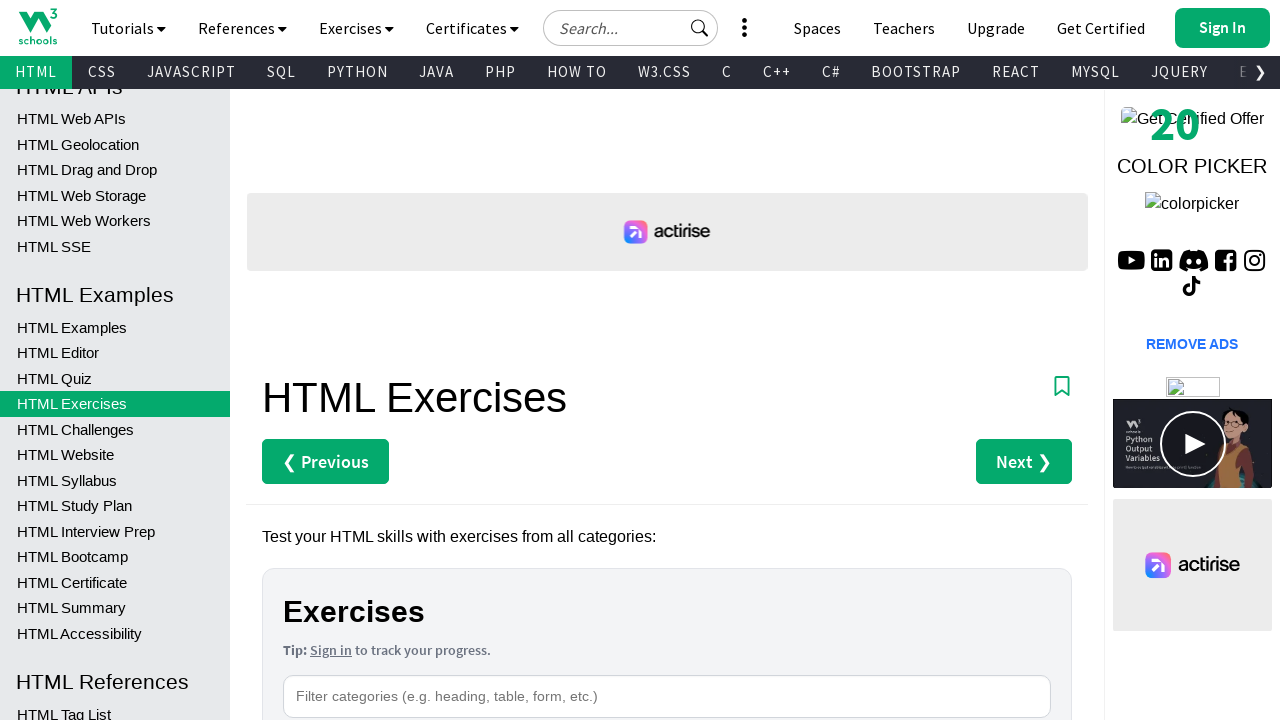

Found link with target='_top': Input Form Attributes
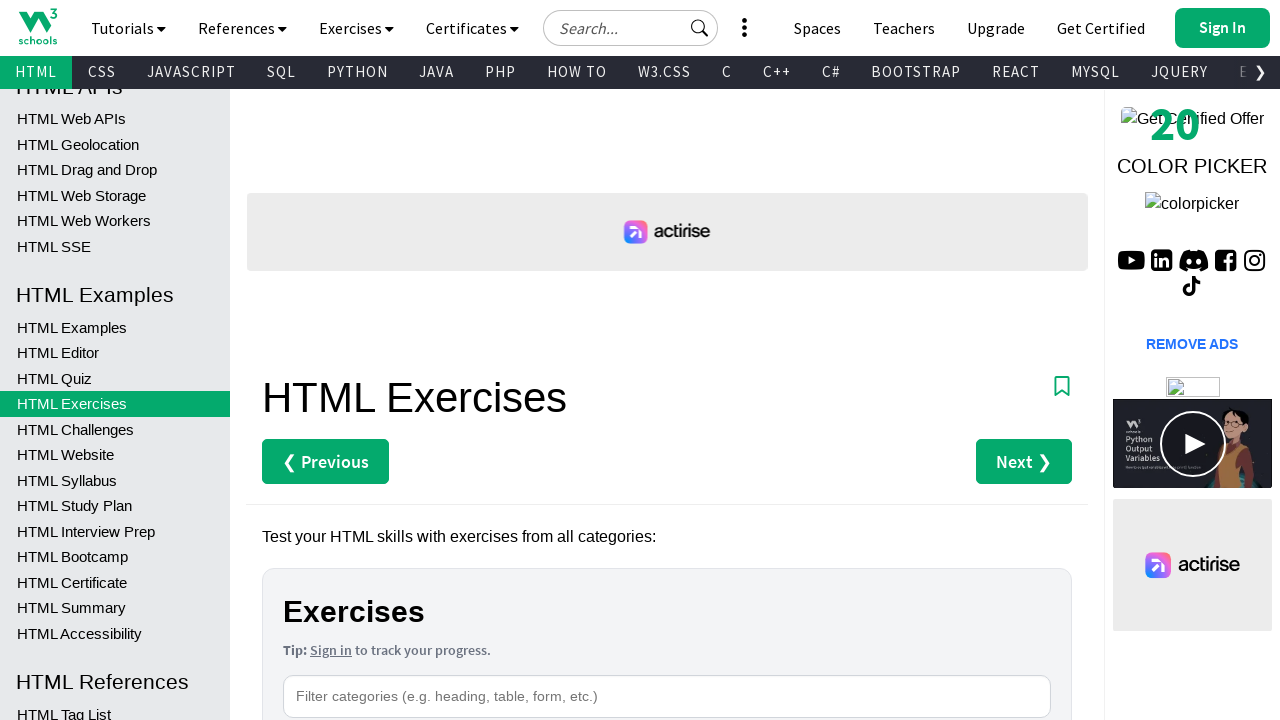

Found link with target='_top': HTML Canvas
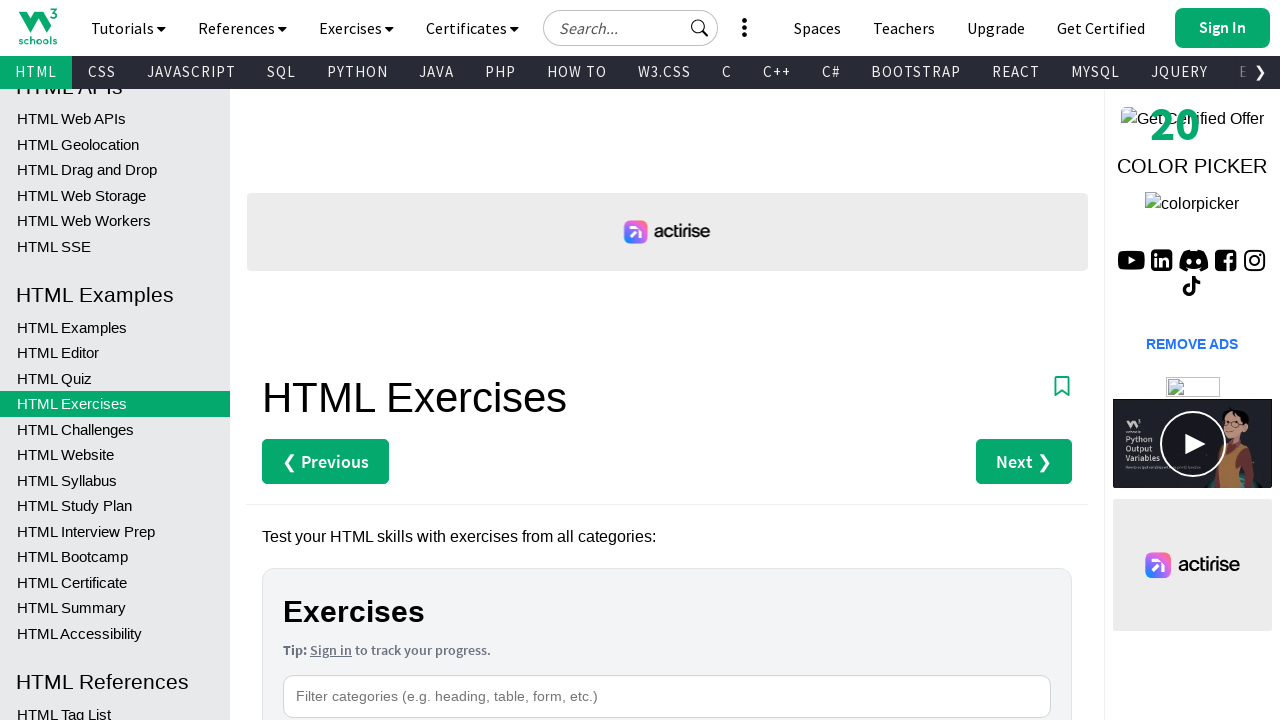

Found link with target='_top': Canvas
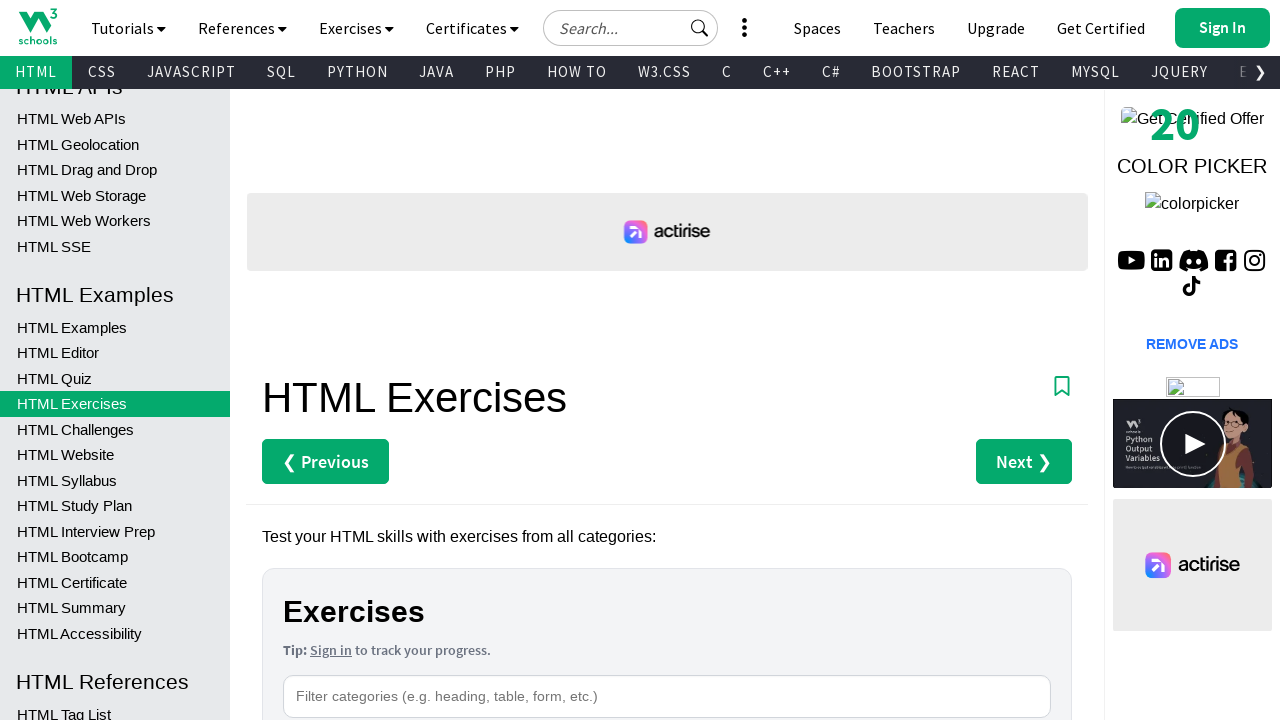

Found link with target='_top': Code Challenge
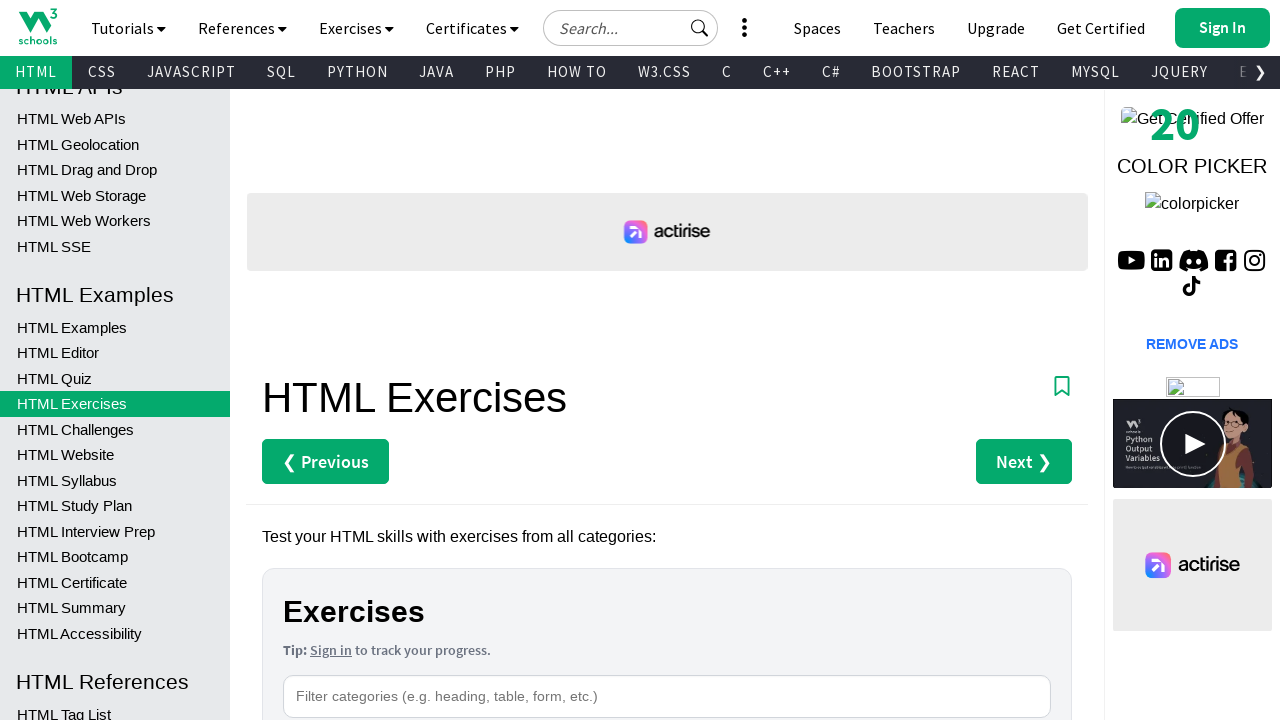

Found link with target='_top': HTML SVG
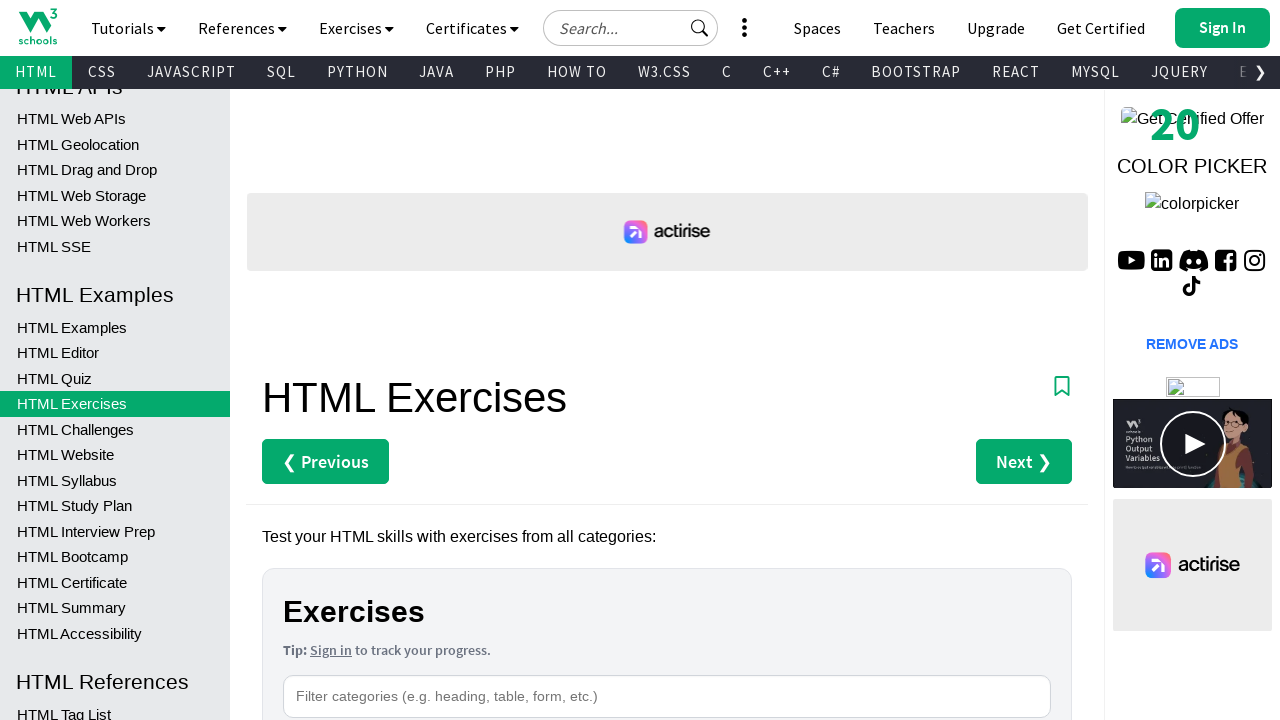

Found link with target='_top': SVG
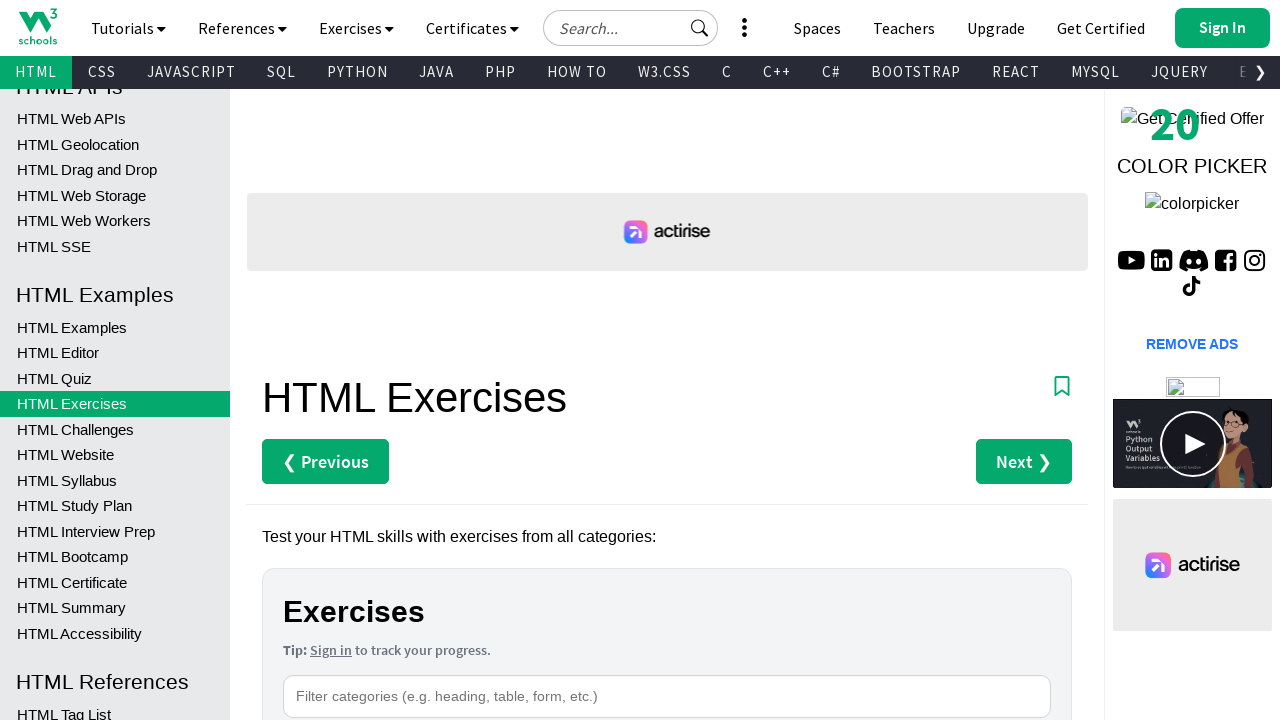

Found link with target='_top': Code Challenge
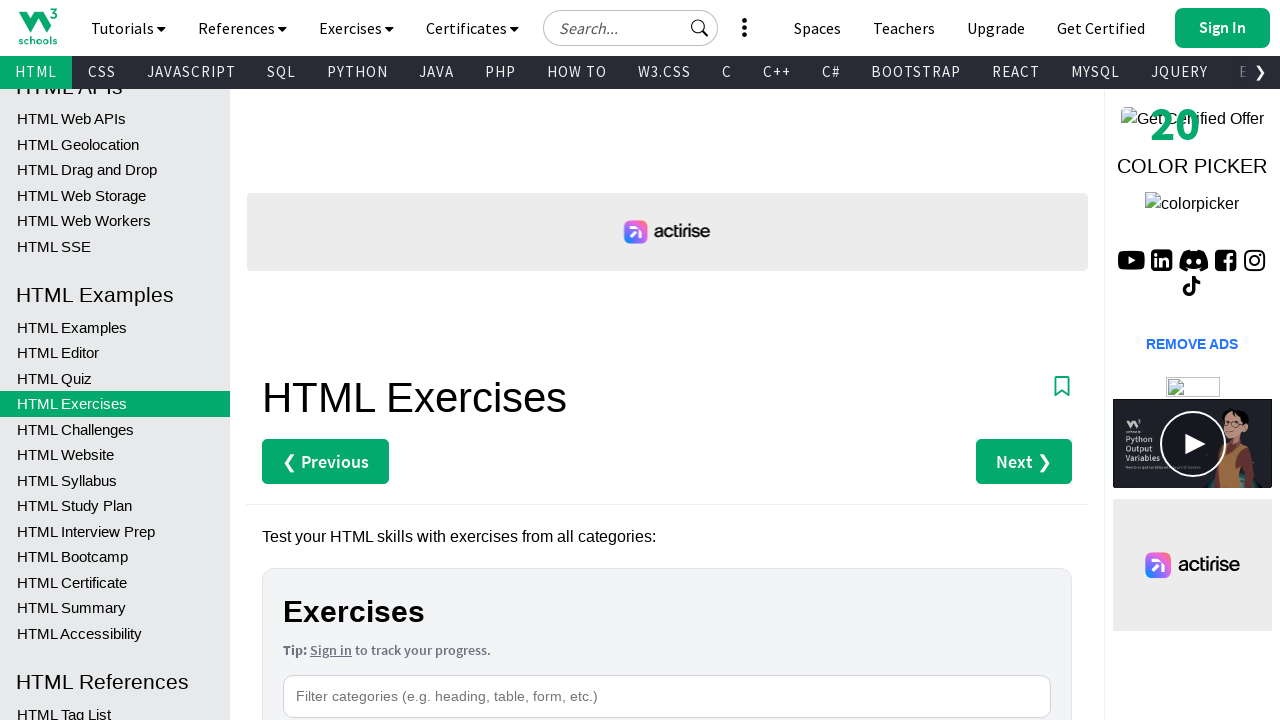

Found link with target='_top': HTML Media
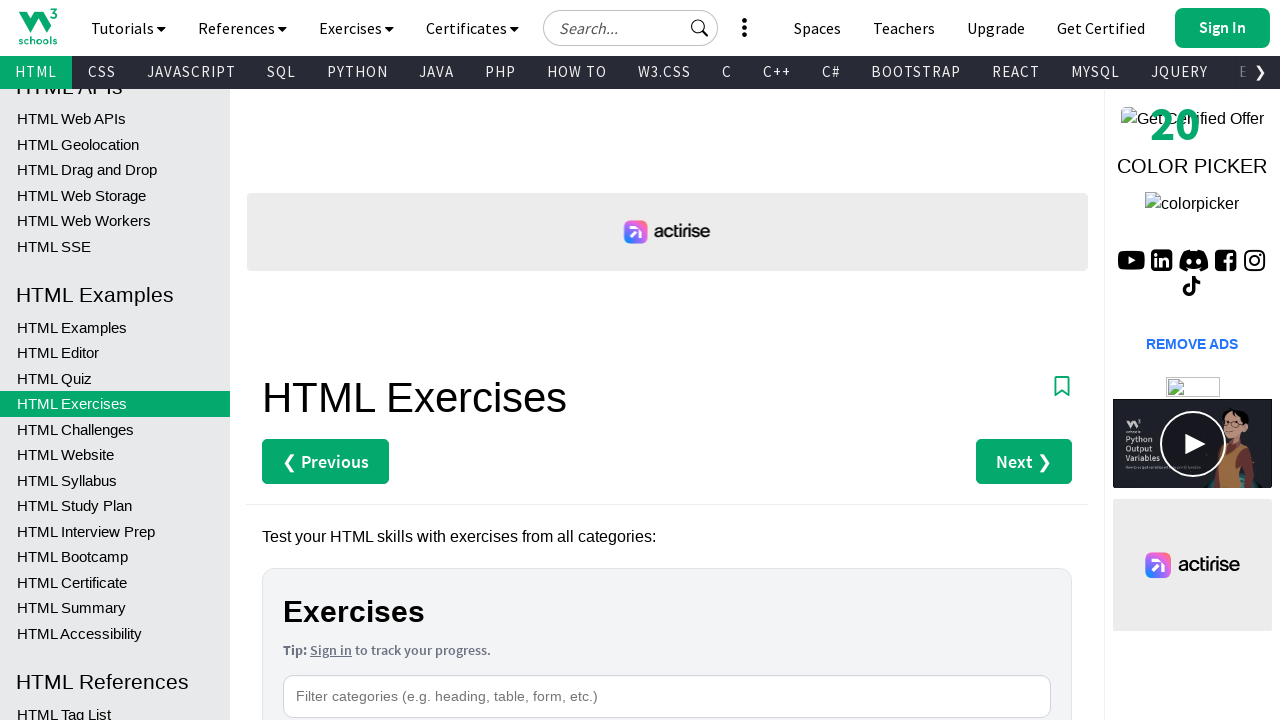

Found link with target='_top': HTML Video
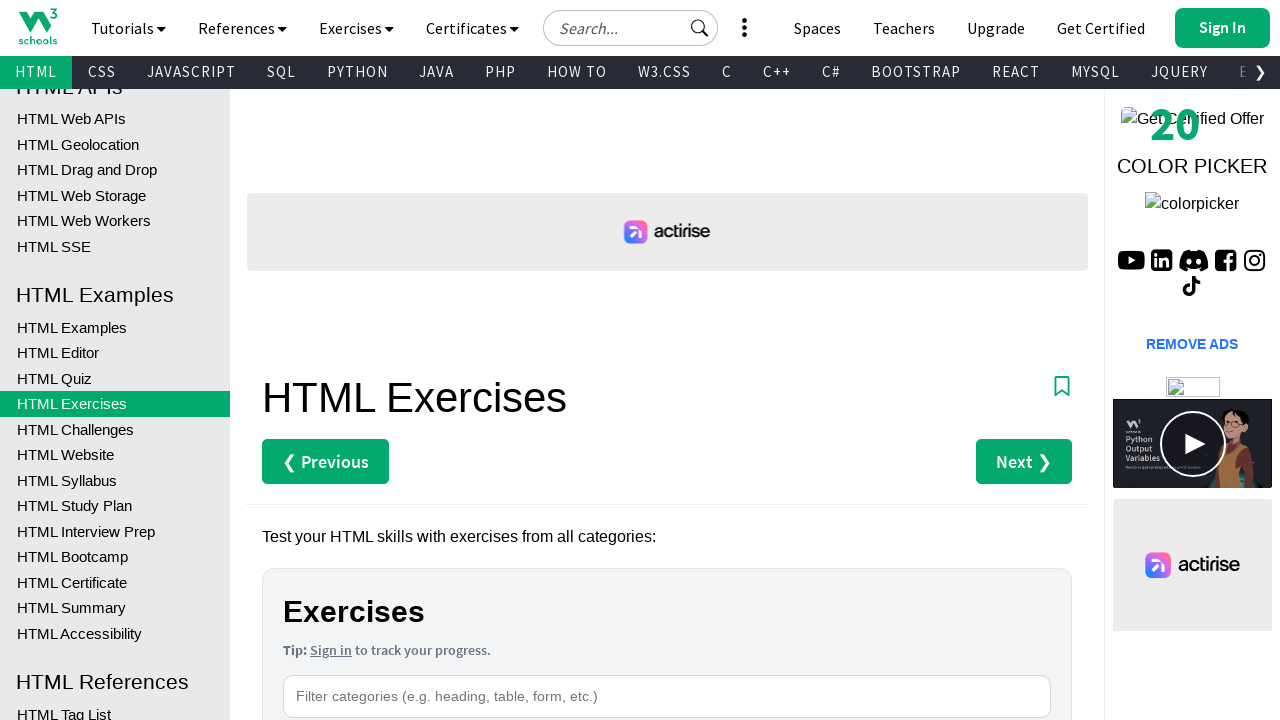

Found link with target='_top': Video
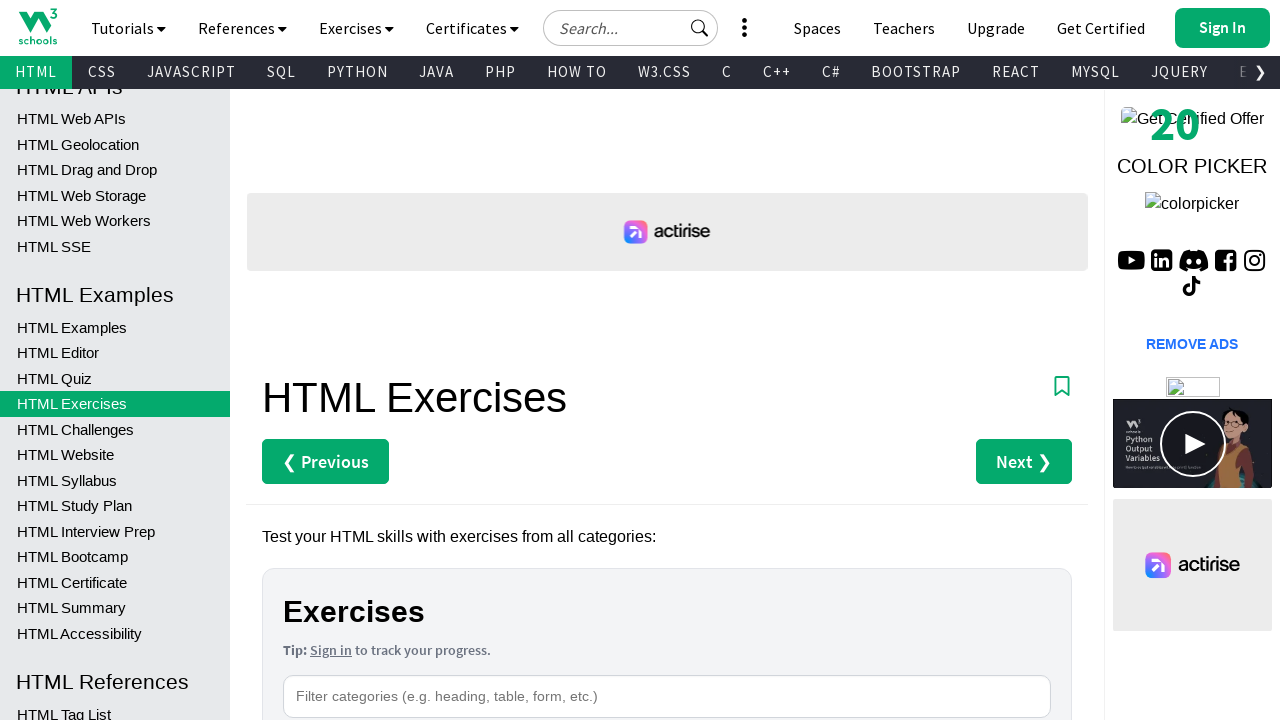

Found link with target='_top': Code Challenge
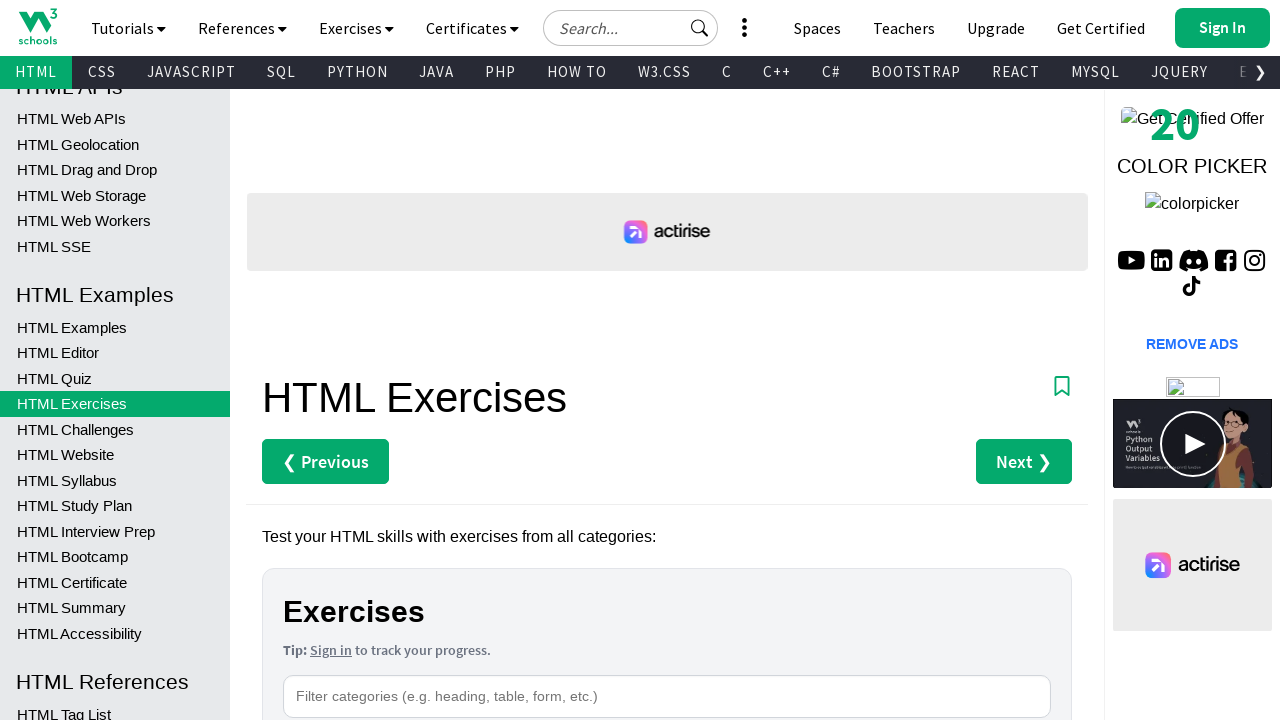

Found link with target='_top': HTML Audio
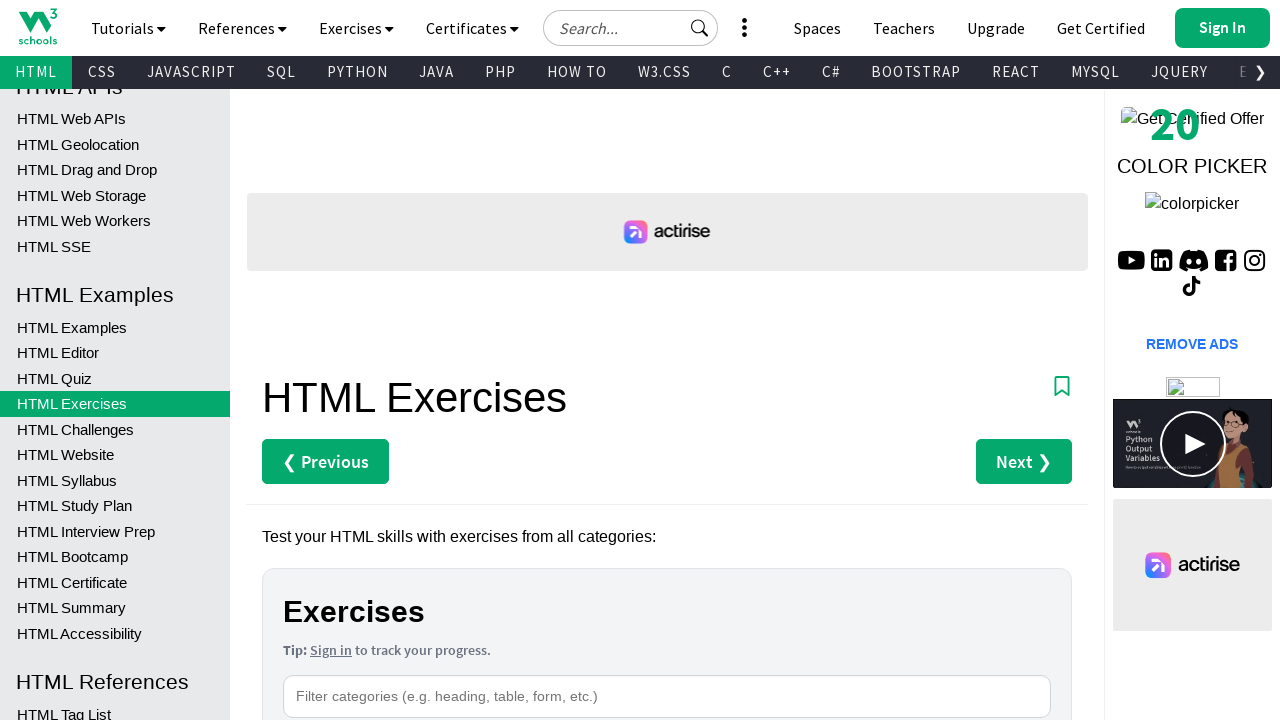

Found link with target='_top': Audio
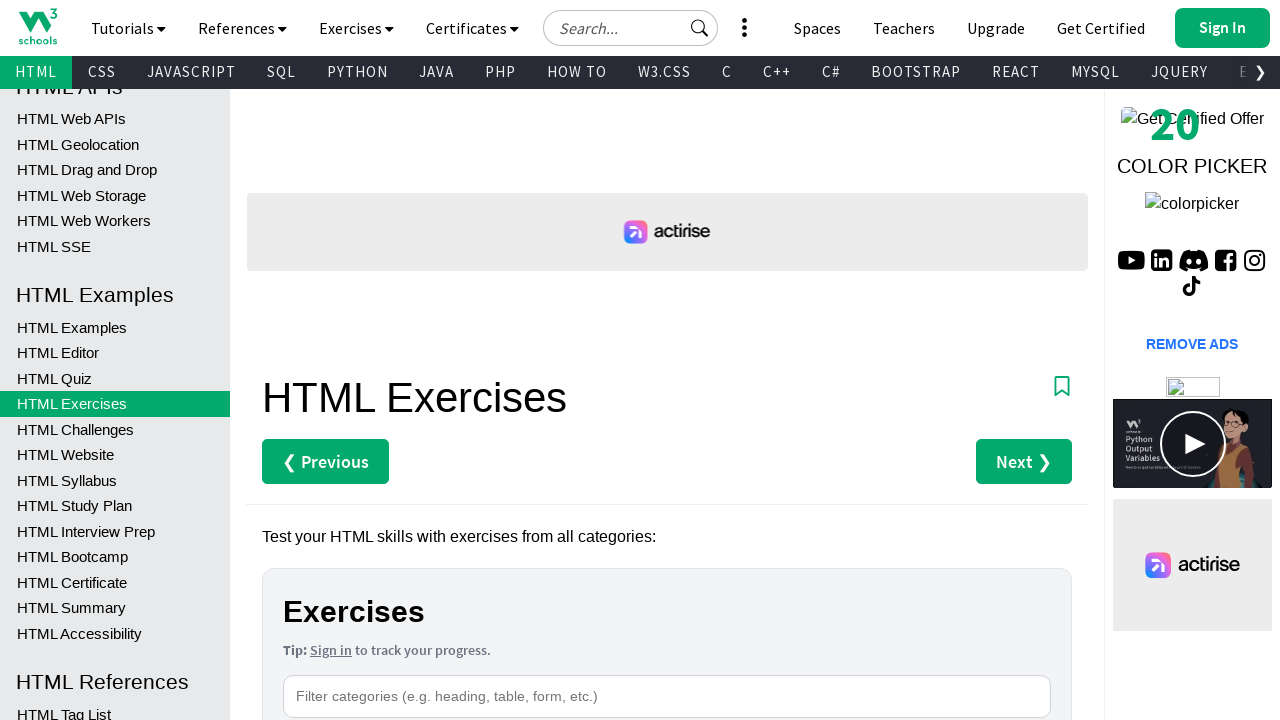

Found link with target='_top': Code Challenge
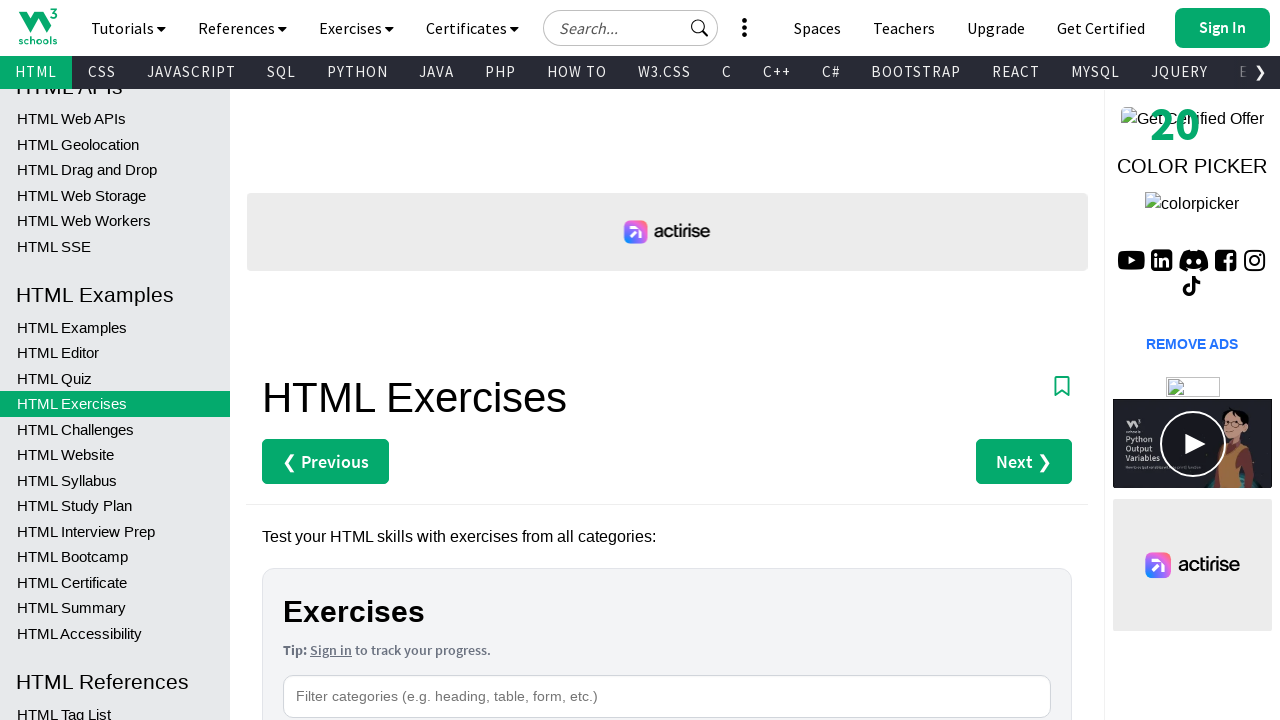

Found link with target='_top': HTML Plug-ins
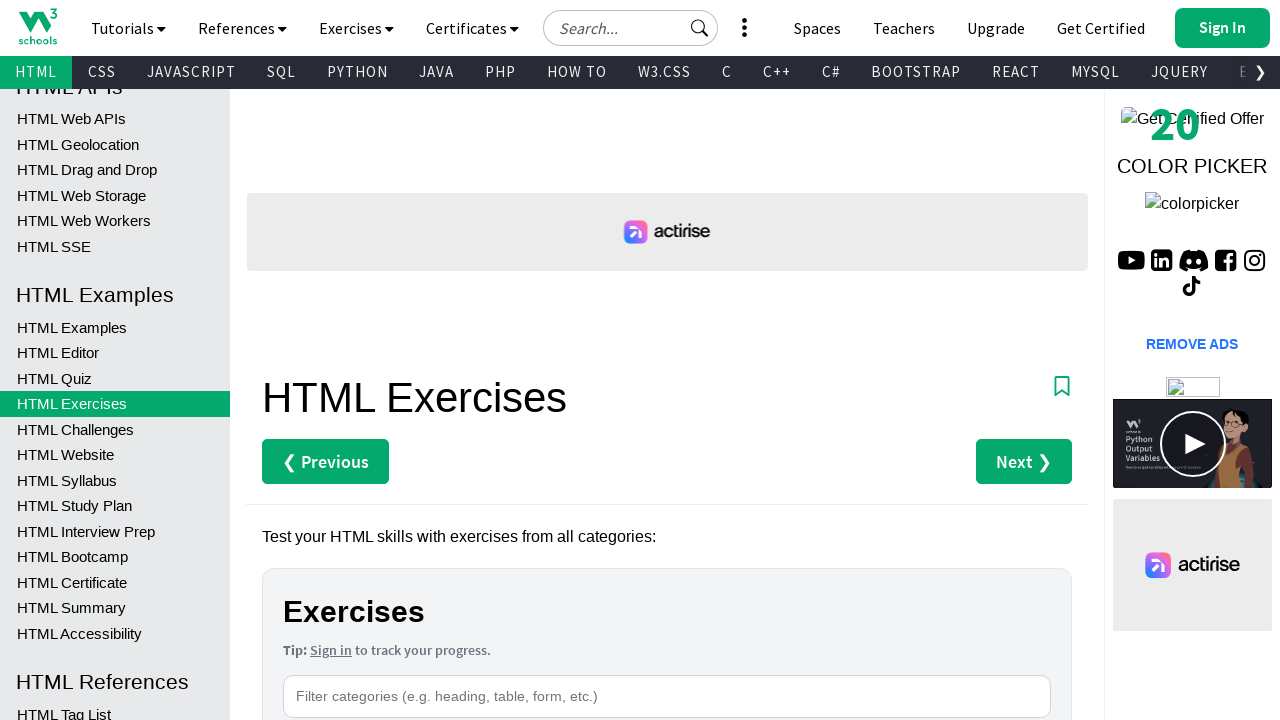

Found link with target='_top': HTML YouTube
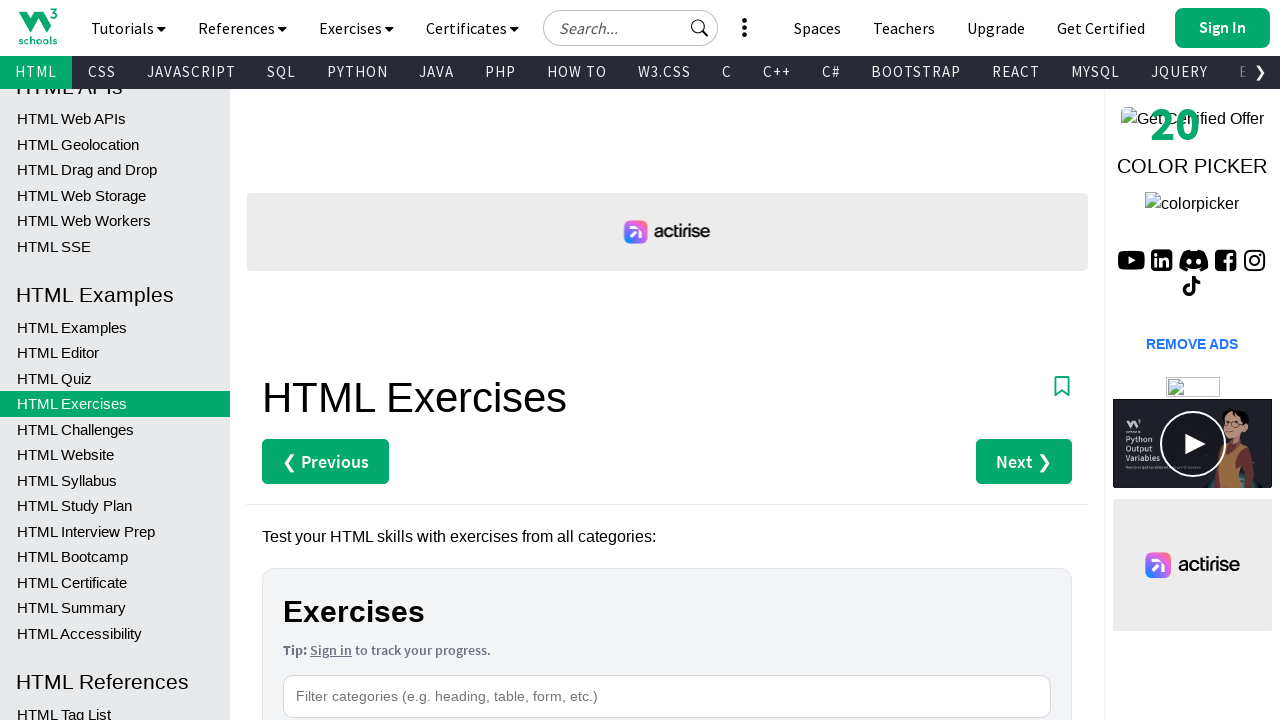

Found link with target='_top': HTML Web APIs
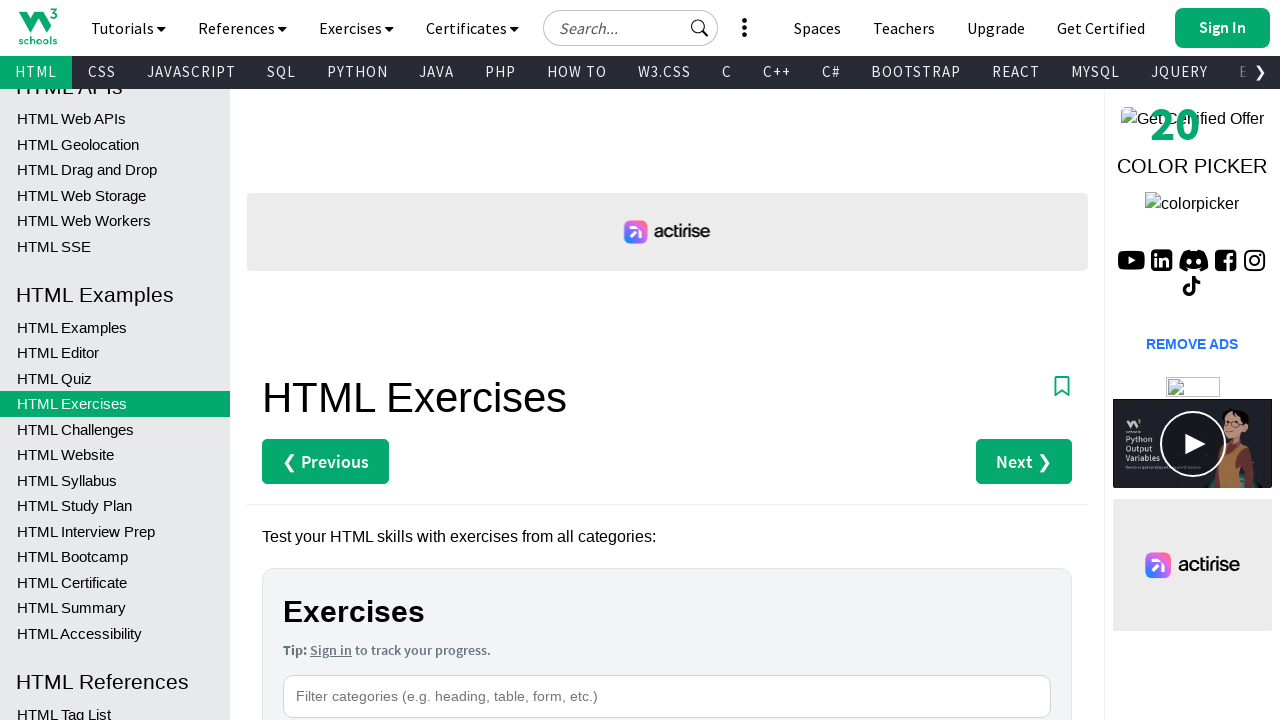

Found link with target='_top': HTML Geolocation
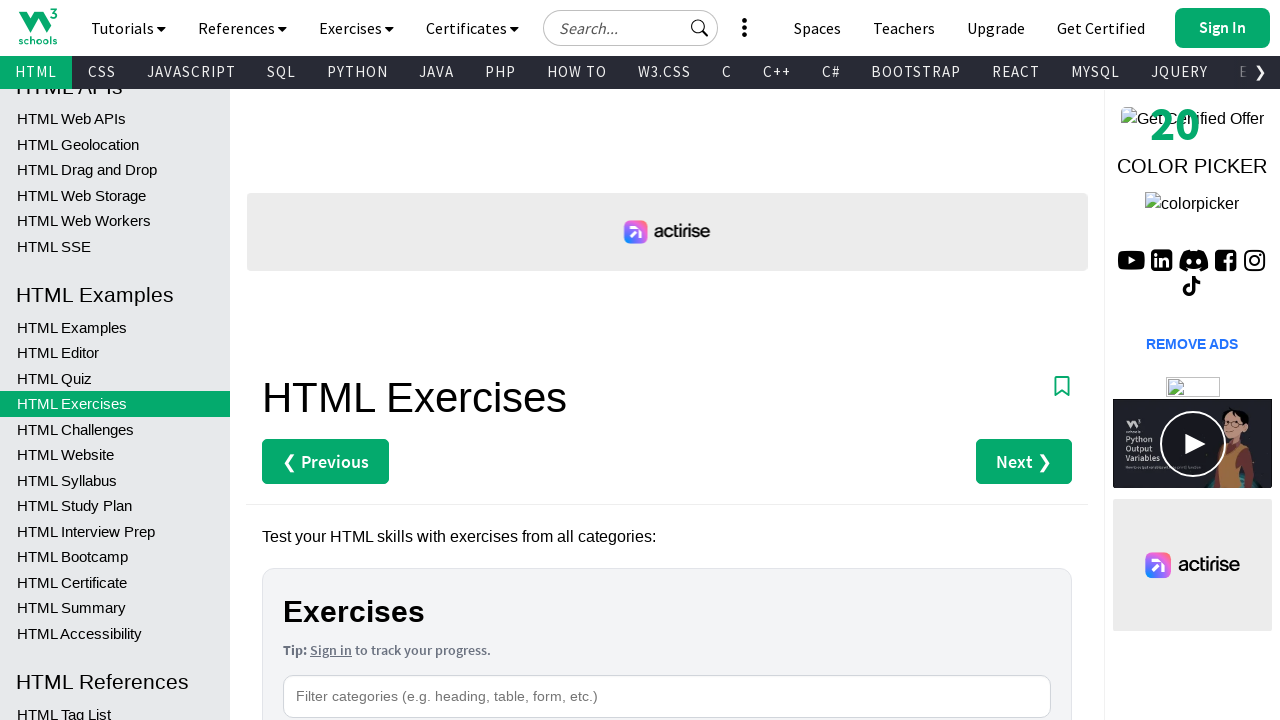

Found link with target='_top': HTML Drag and Drop
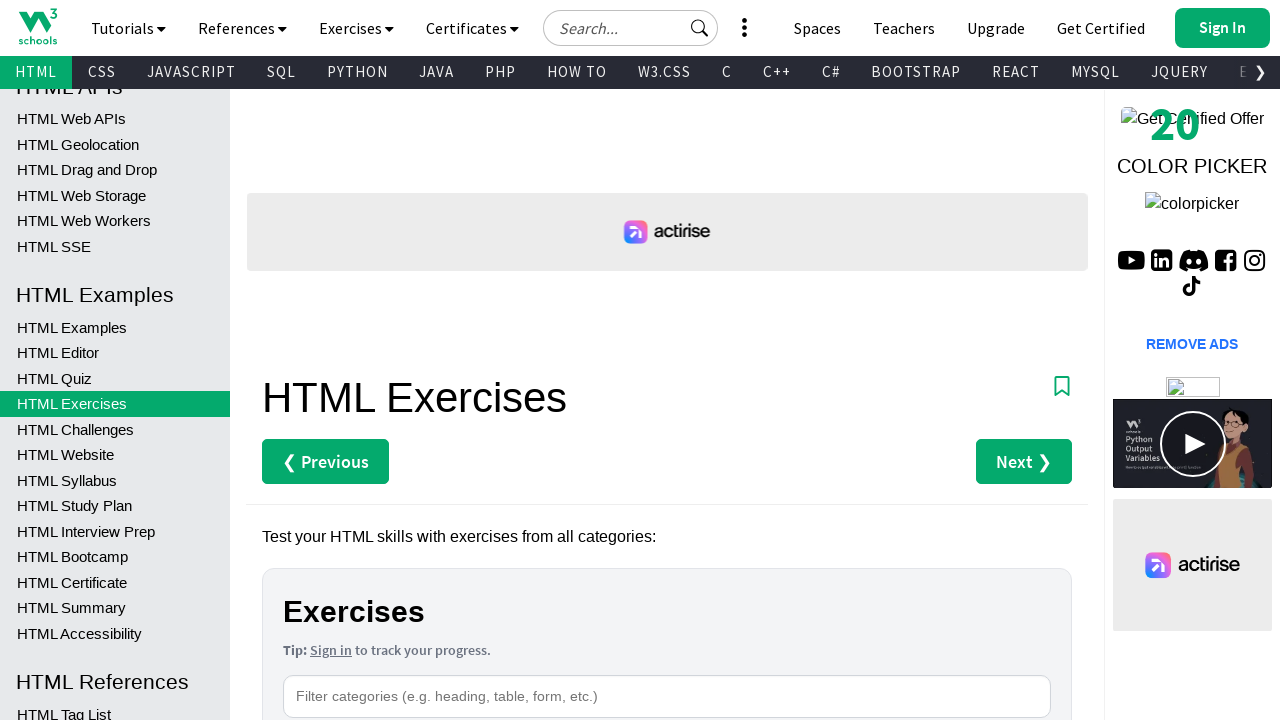

Found link with target='_top': HTML Web Storage
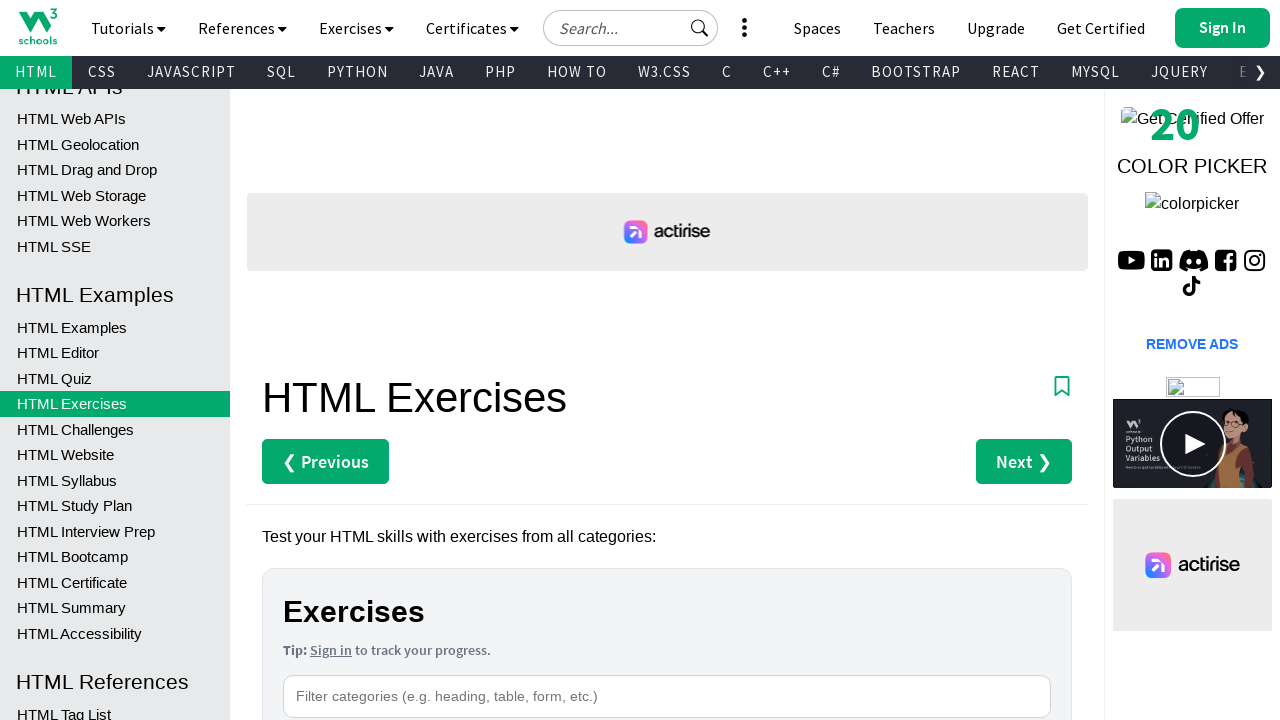

Found link with target='_top': HTML Web Workers
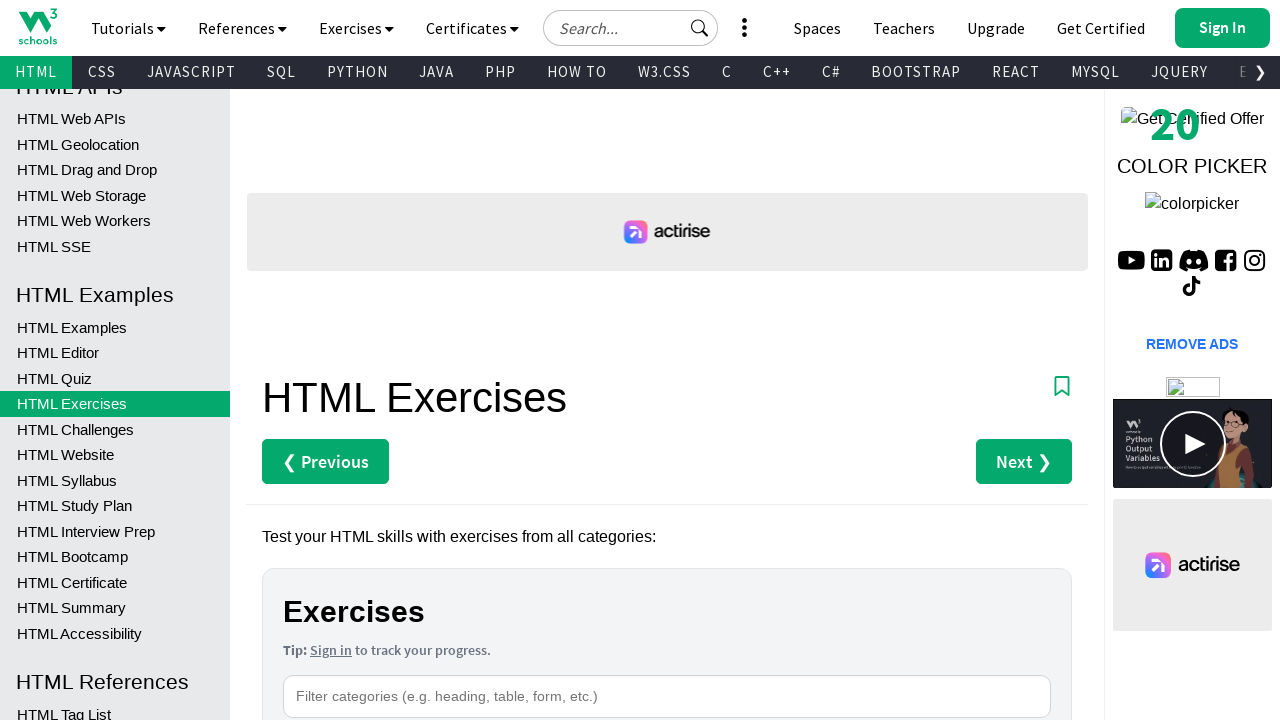

Found link with target='_top': HTML SSE
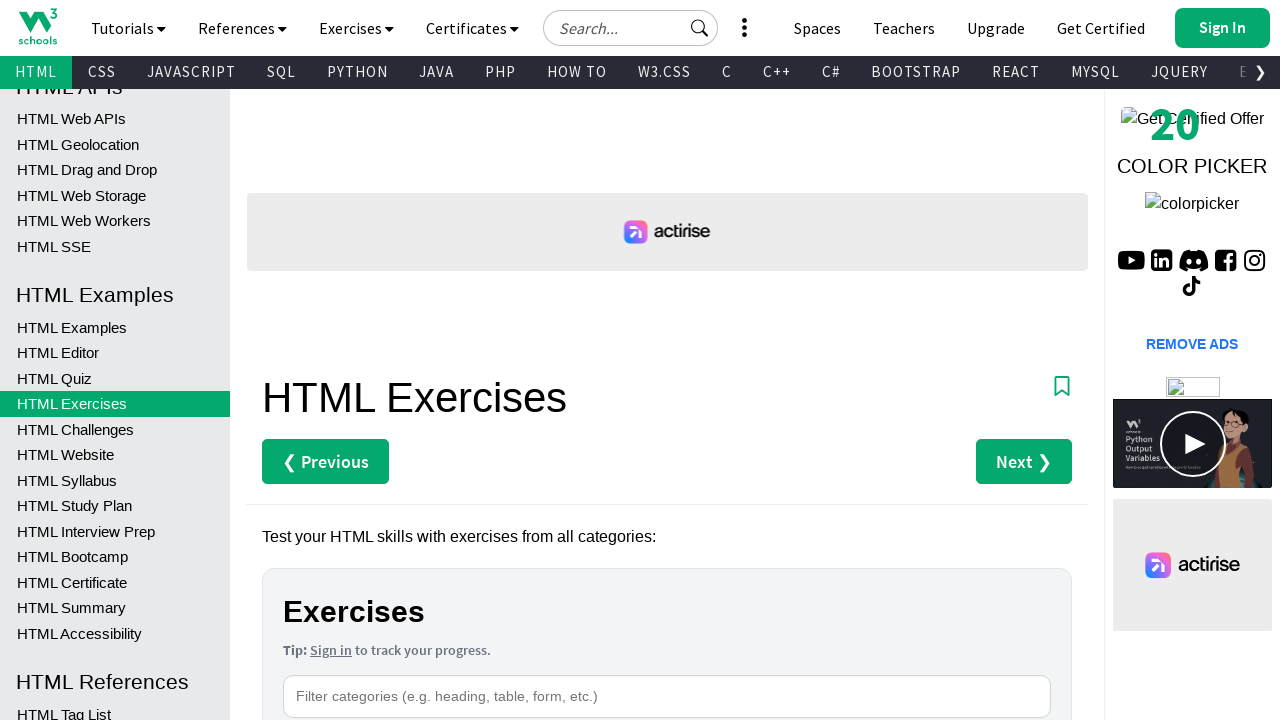

Found link with target='_top': HTML Examples
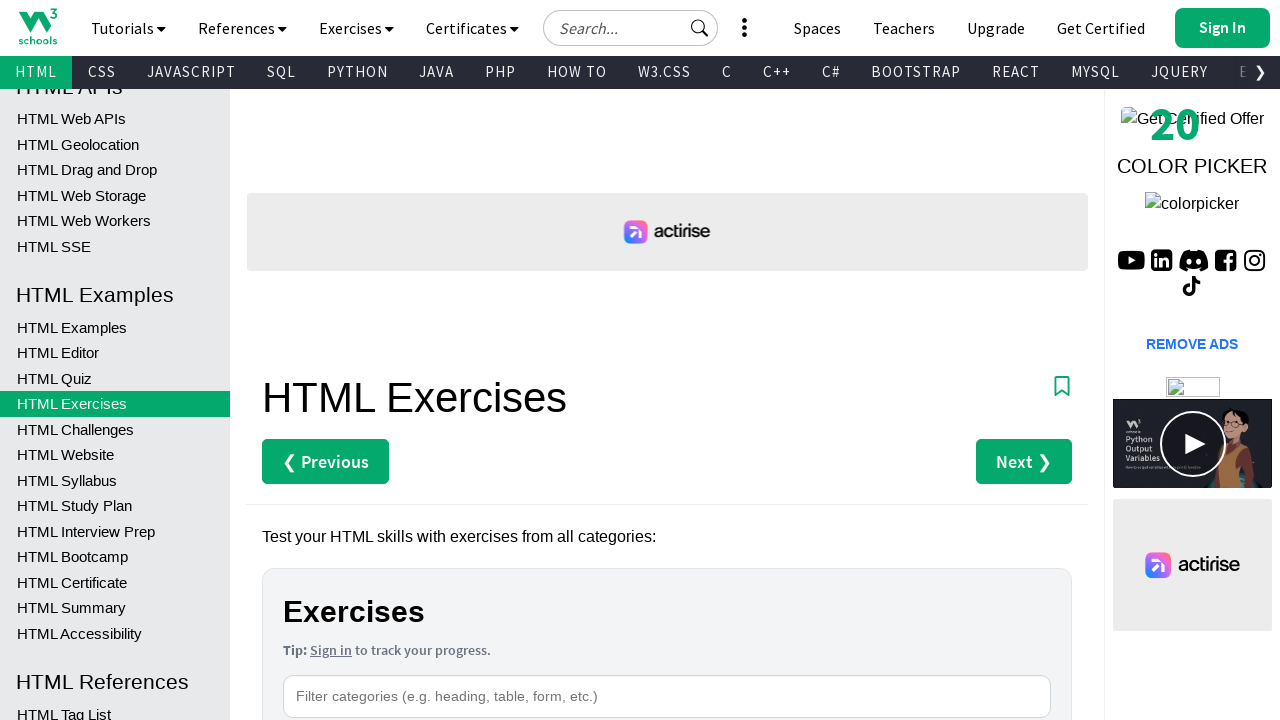

Found link with target='_top': HTML Editor
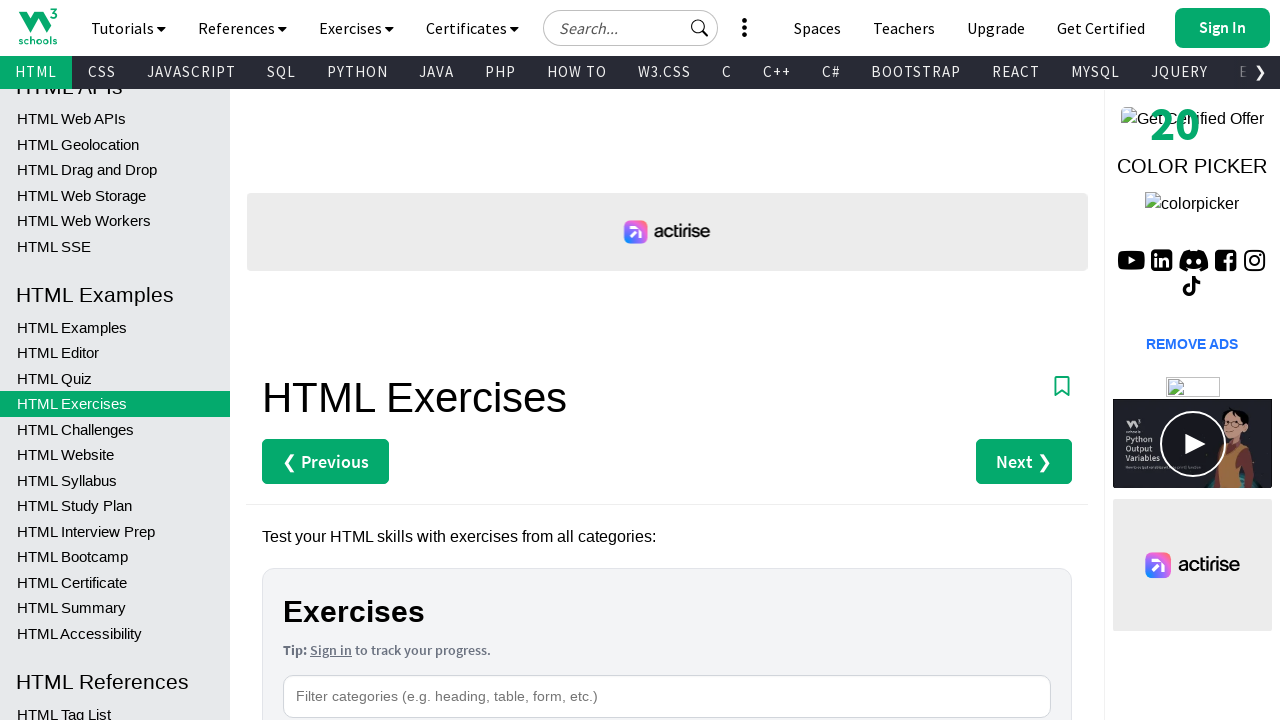

Found link with target='_top': HTML Quiz
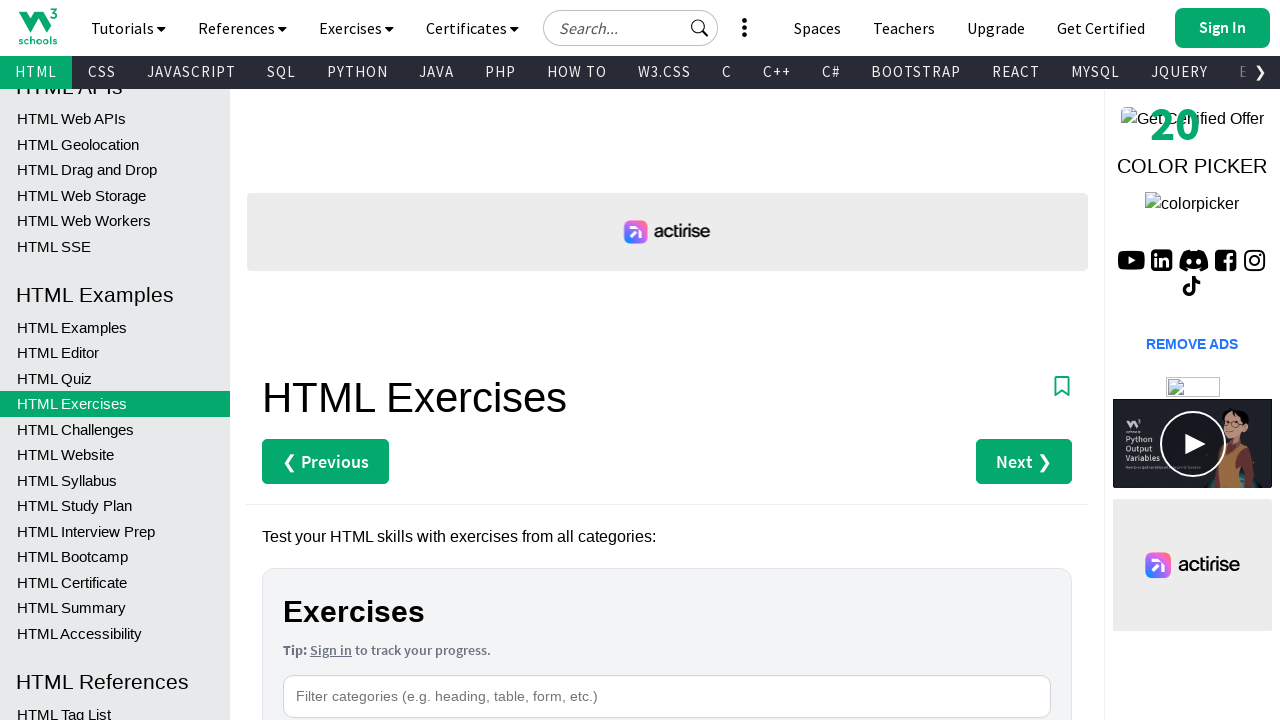

Found link with target='_top': HTML Exercises
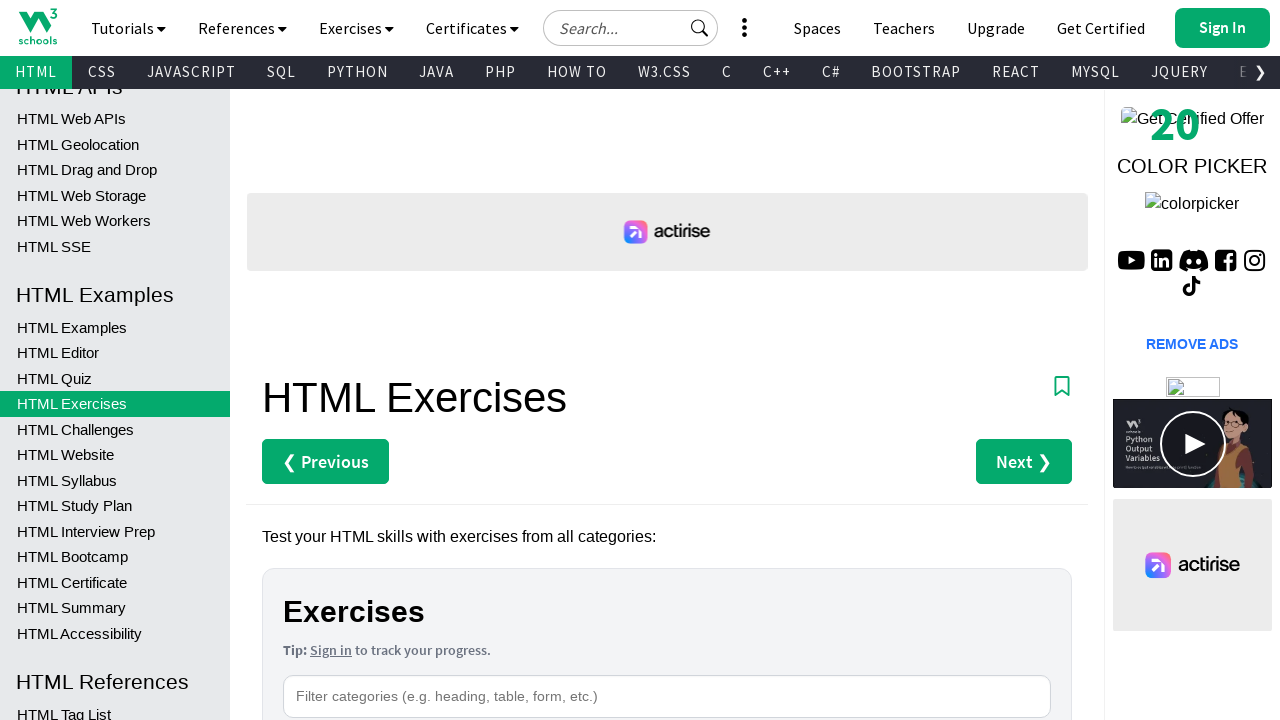

Found link with target='_top': HTML Challenges
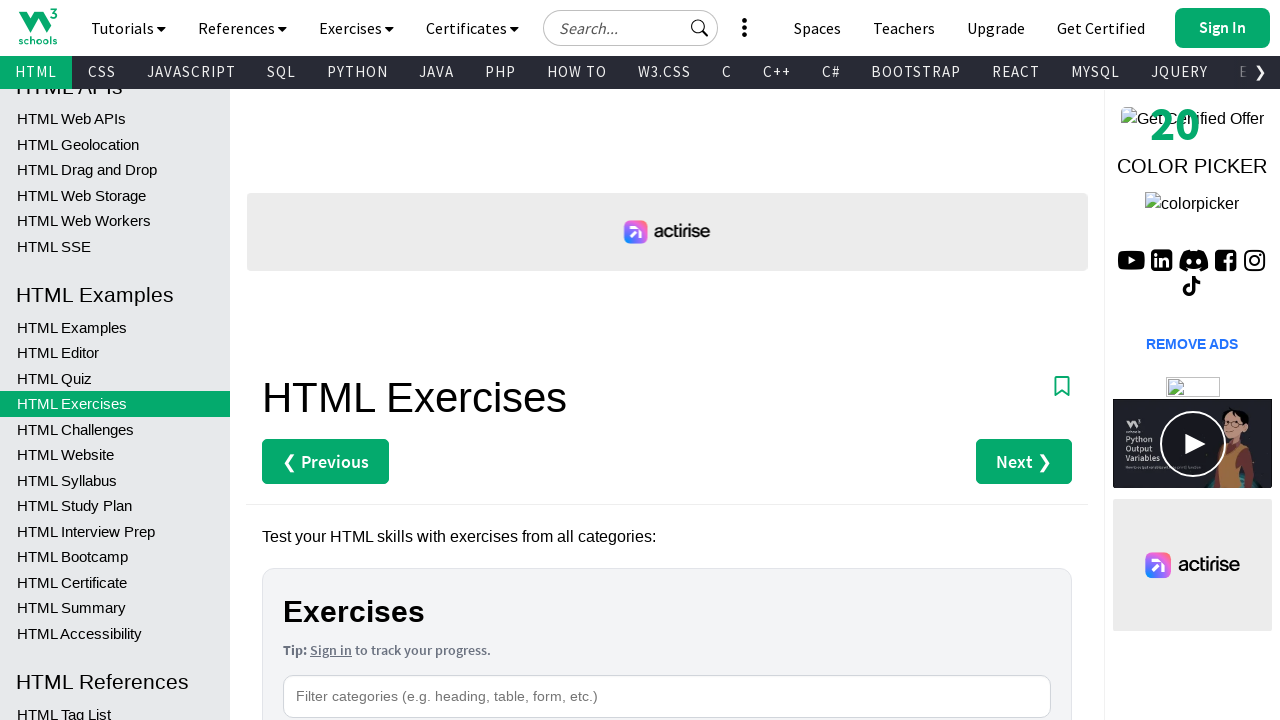

Found link with target='_top': HTML Website
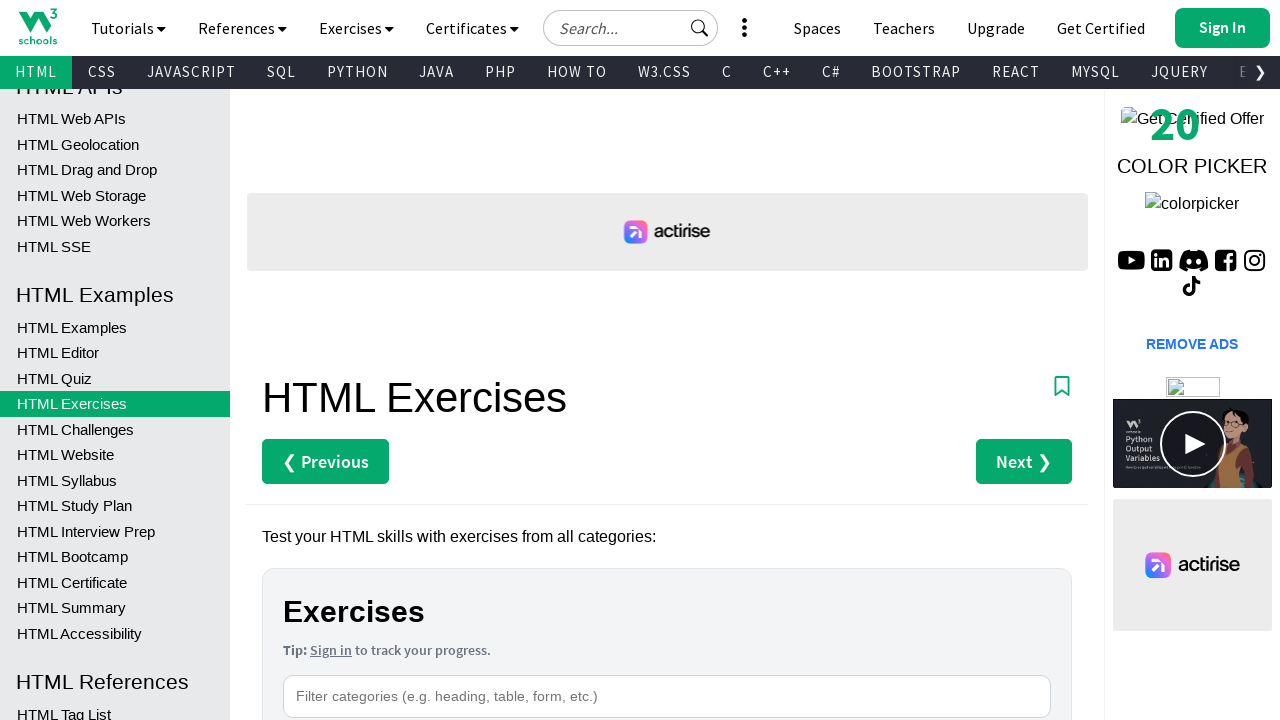

Found link with target='_top': HTML Syllabus
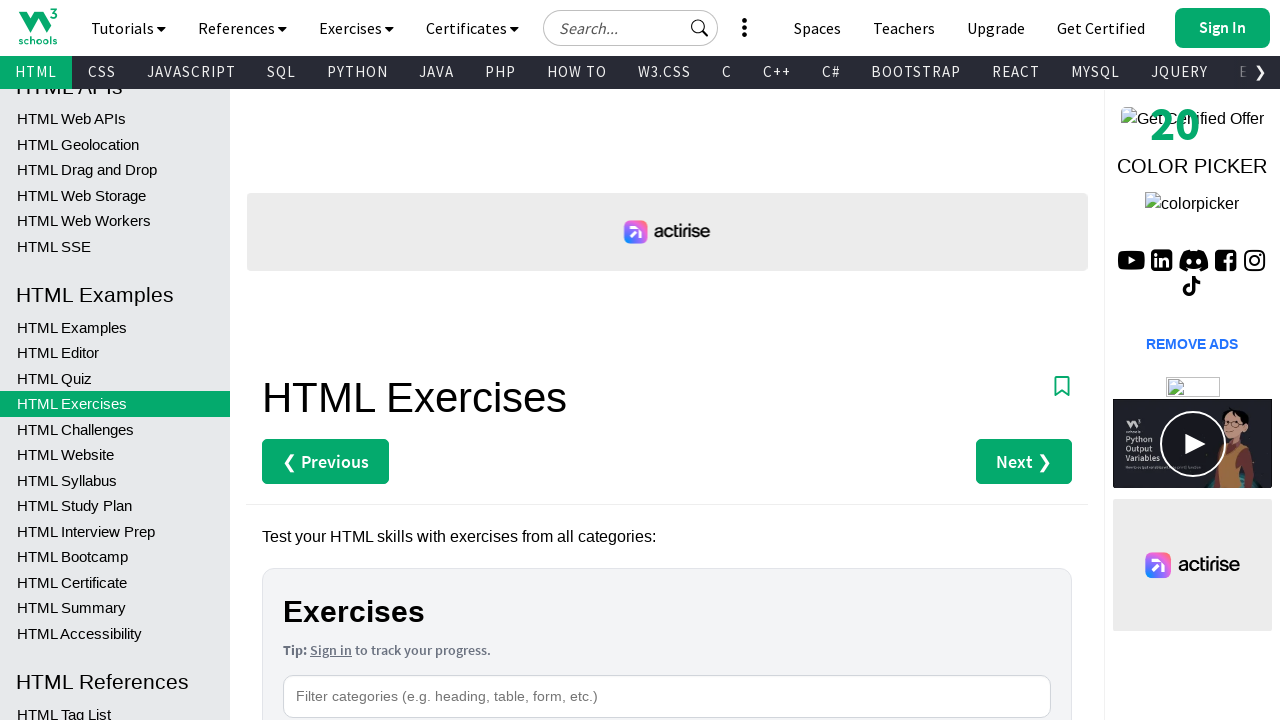

Found link with target='_top': HTML Study Plan
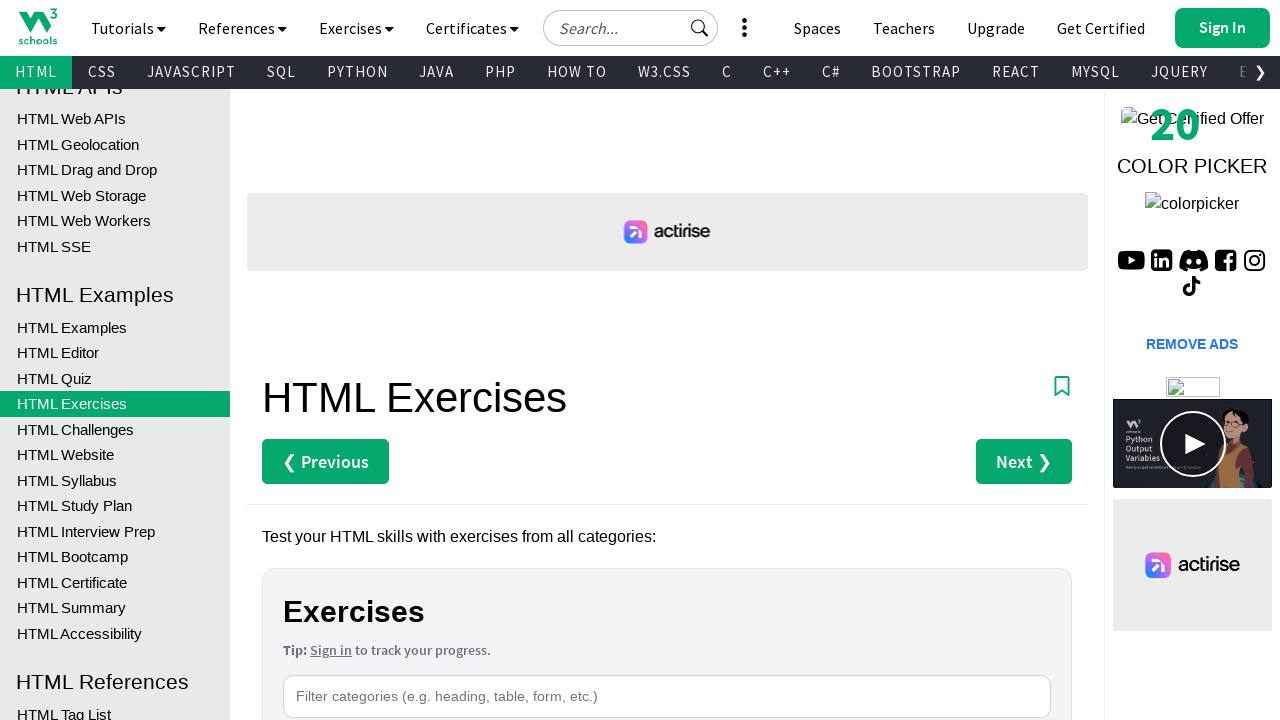

Found link with target='_top': HTML Interview Prep
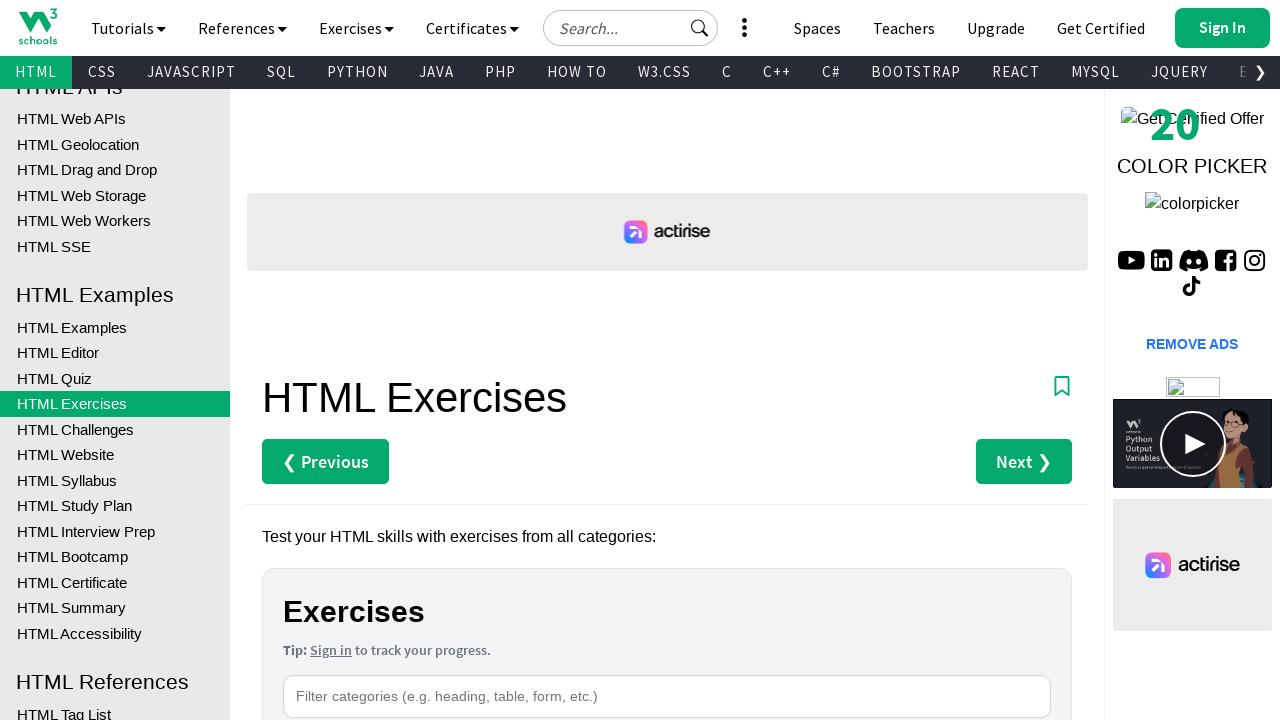

Found link with target='_top': HTML Bootcamp
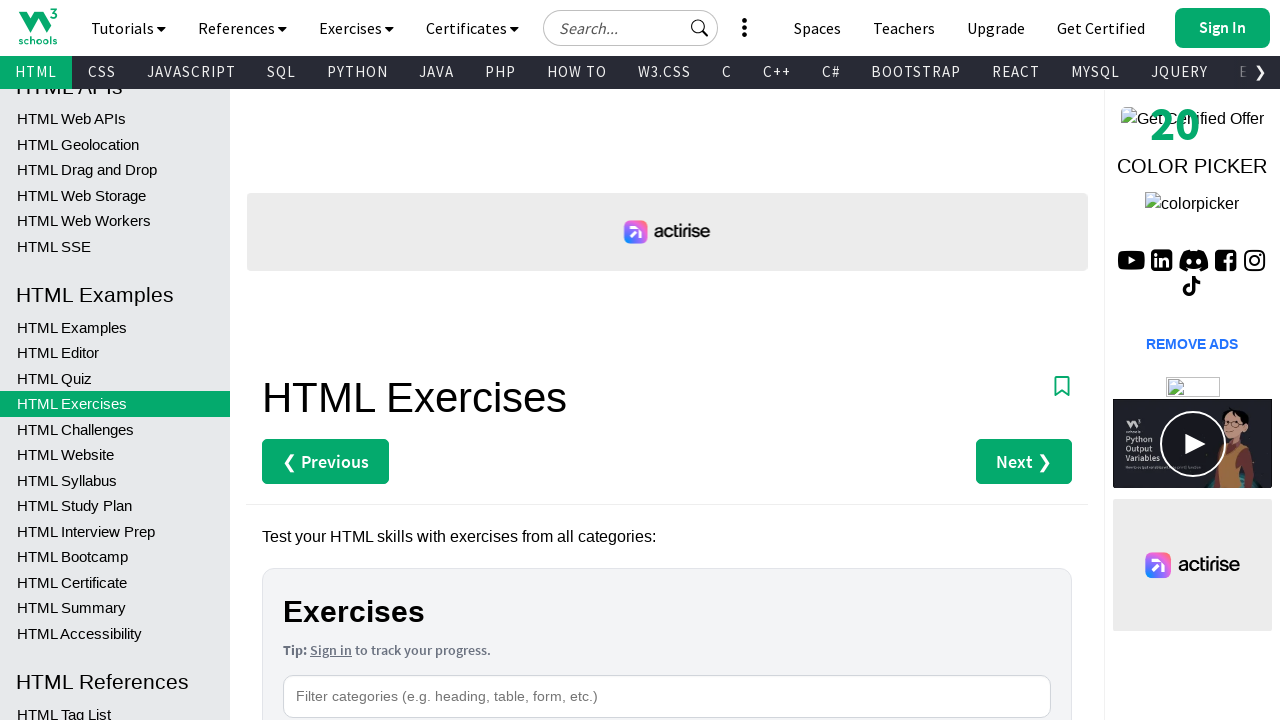

Found link with target='_top': HTML Certificate
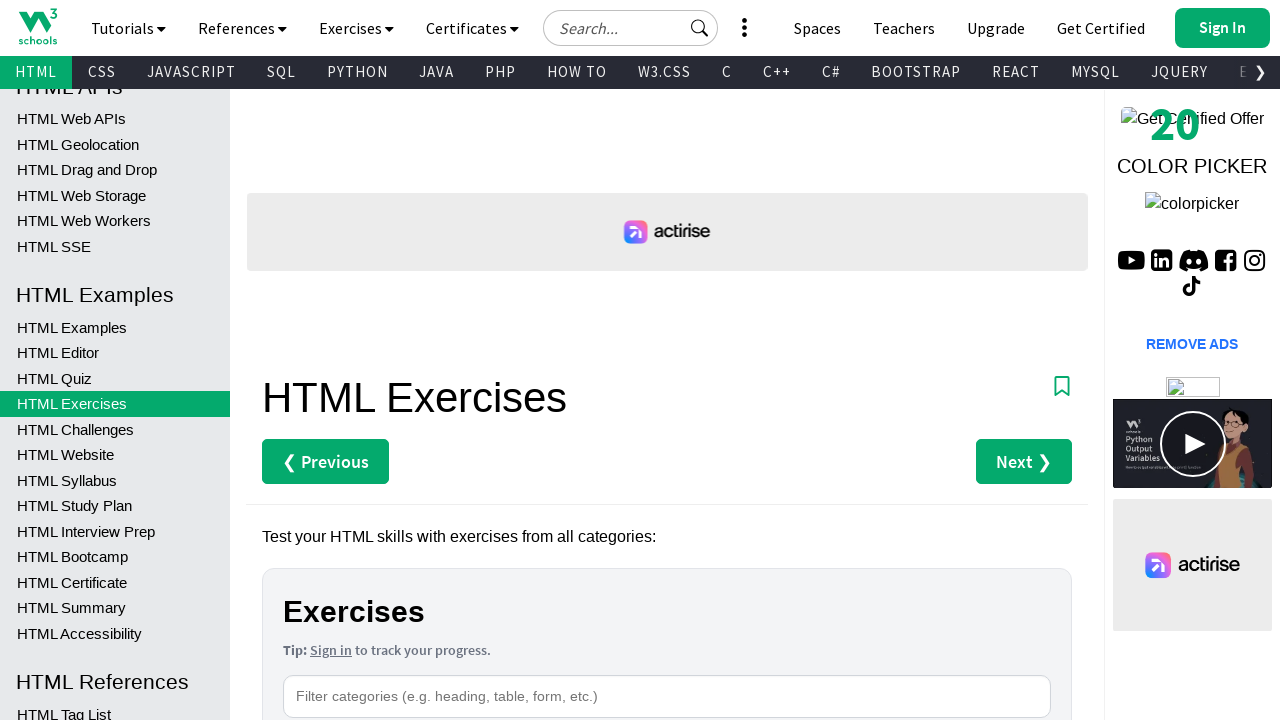

Found link with target='_top': HTML Summary
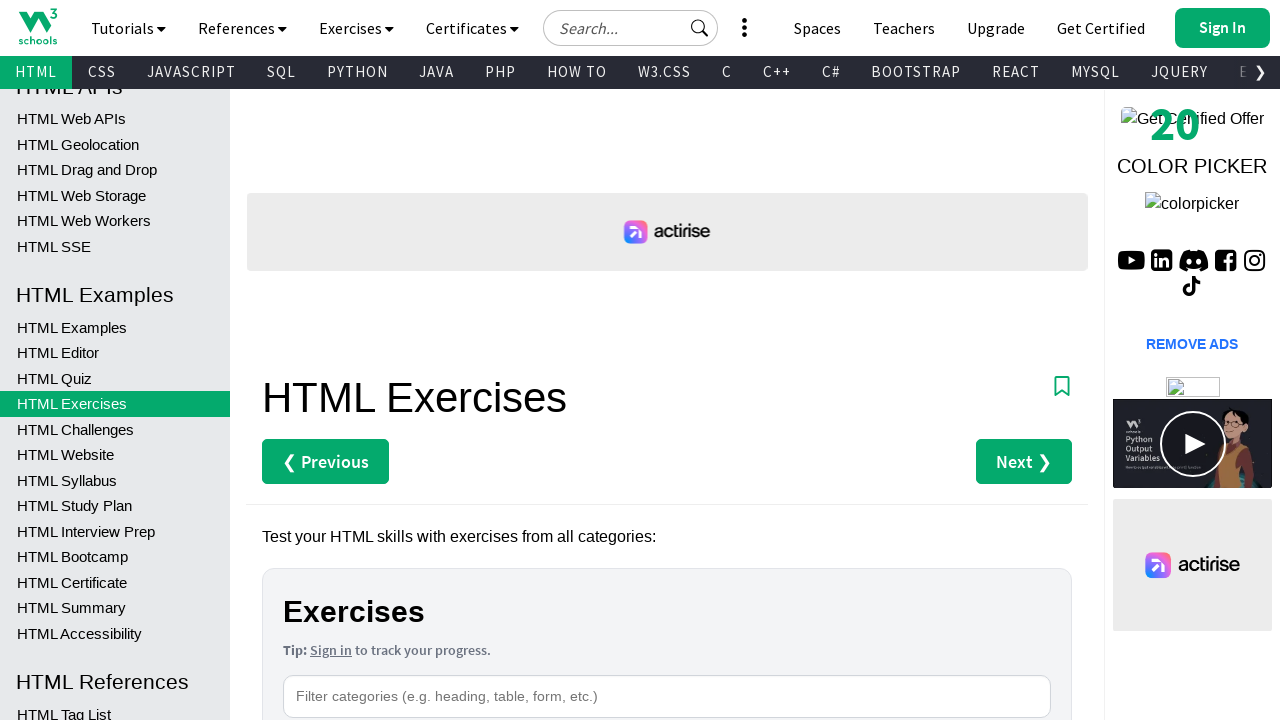

Found link with target='_top': HTML Accessibility
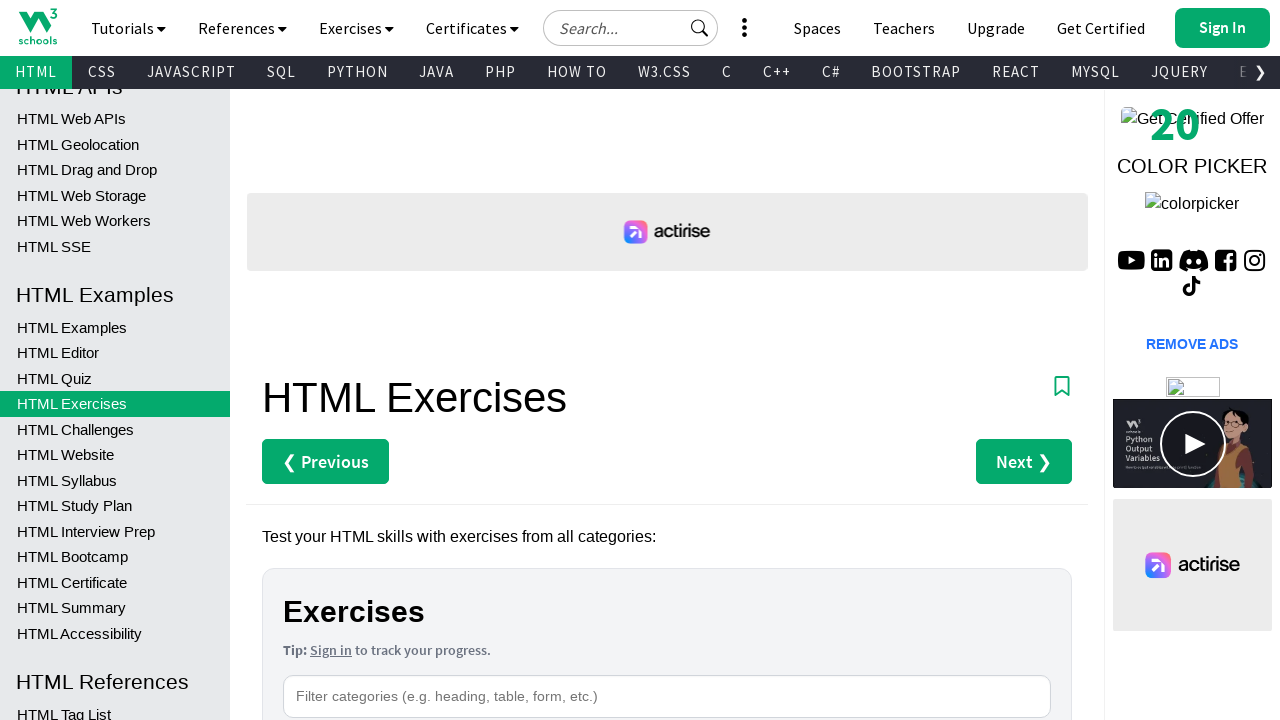

Found link with target='_top': HTML Tag List
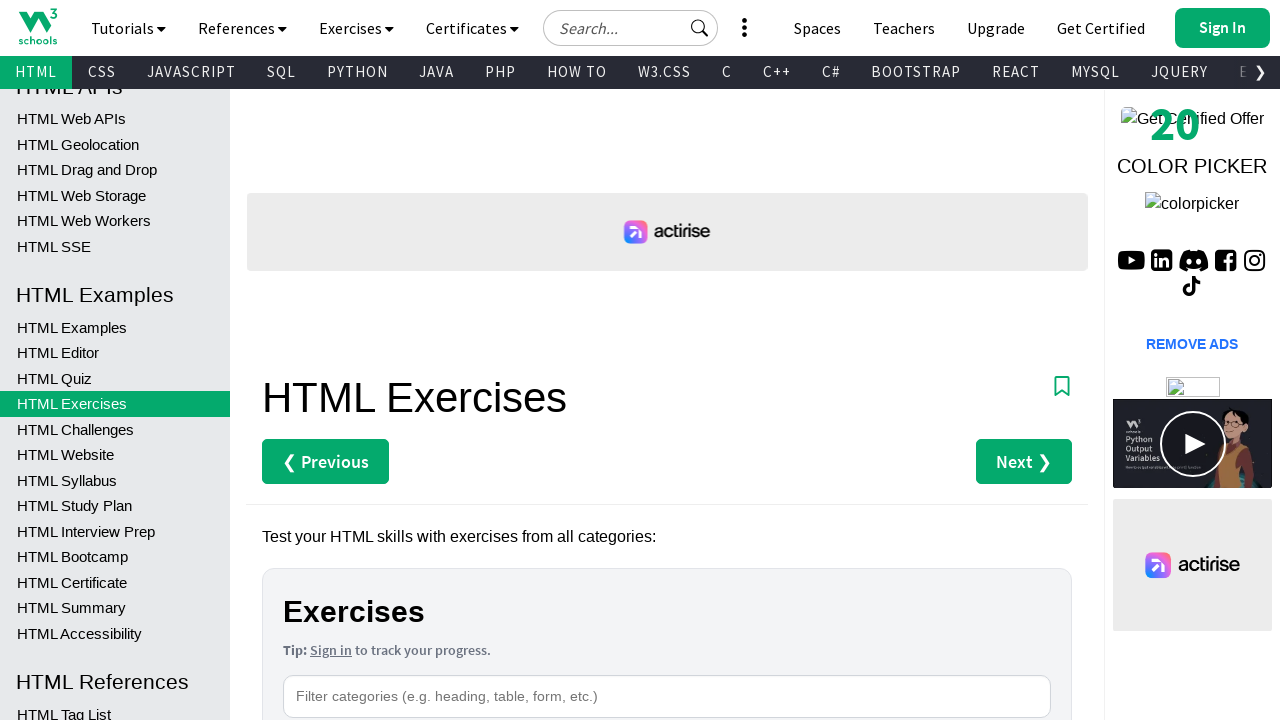

Found link with target='_top': HTML Attributes
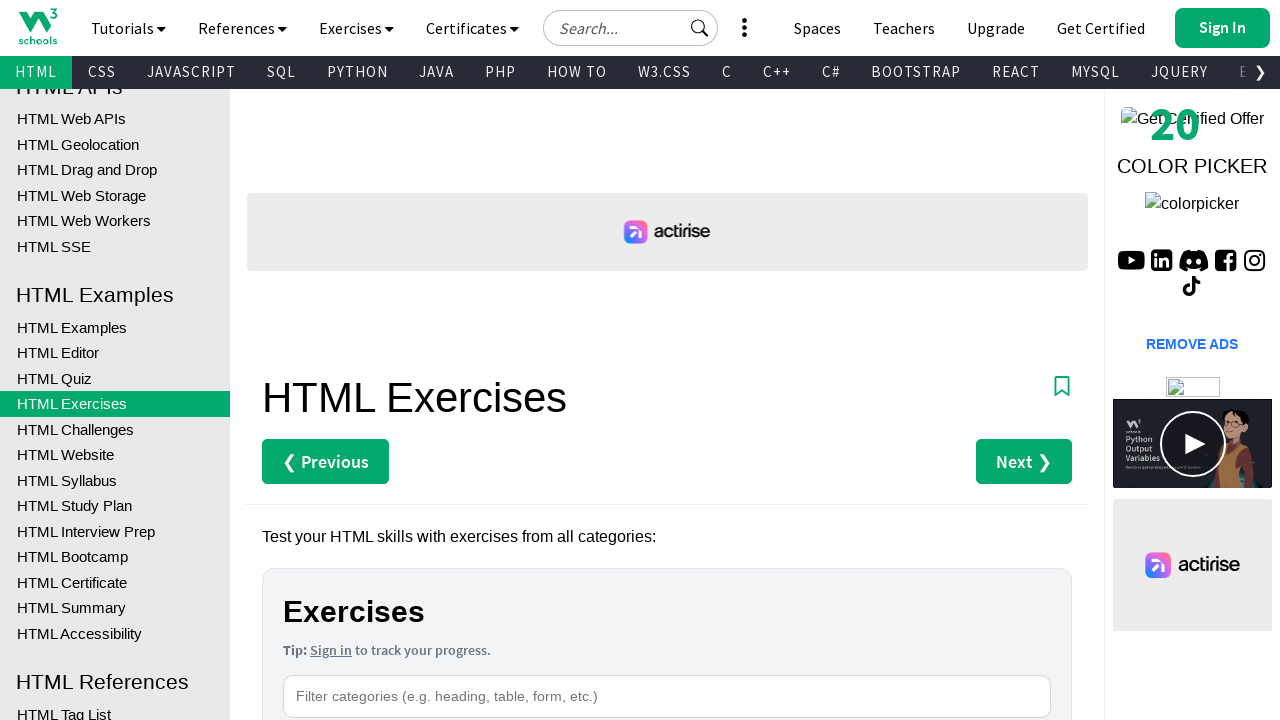

Found link with target='_top': HTML Global Attributes
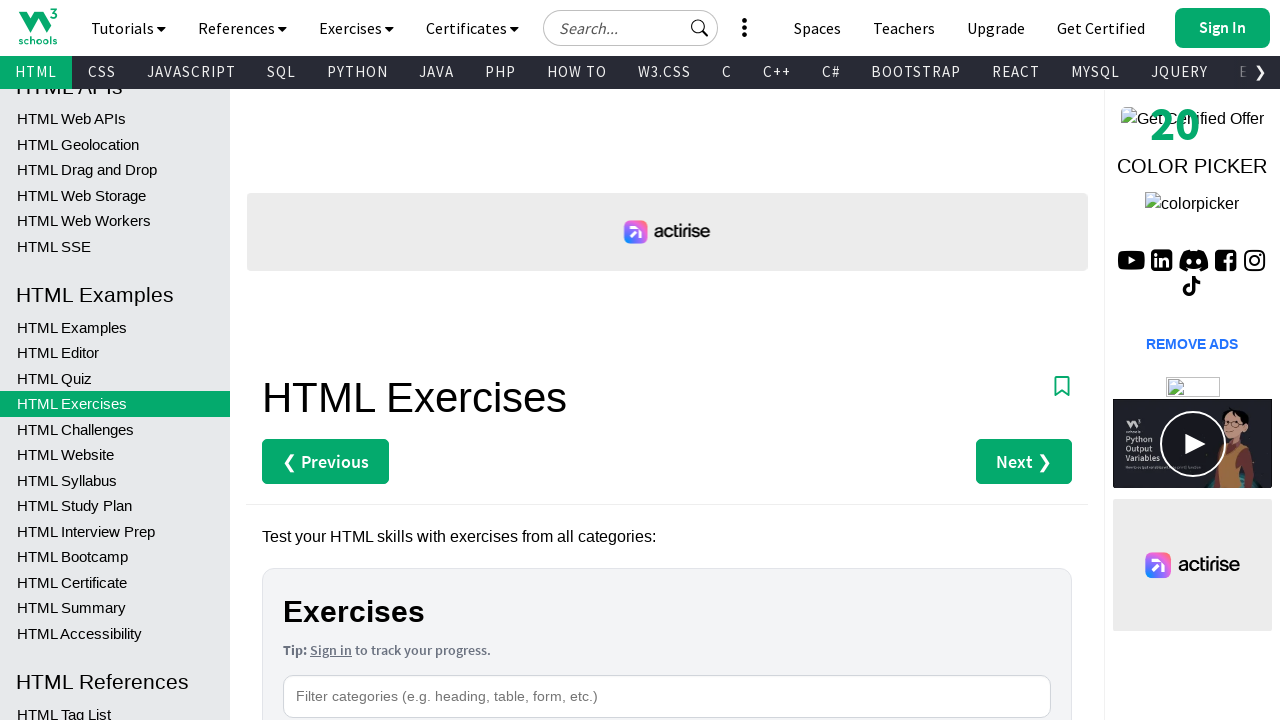

Found link with target='_top': HTML Browser Support
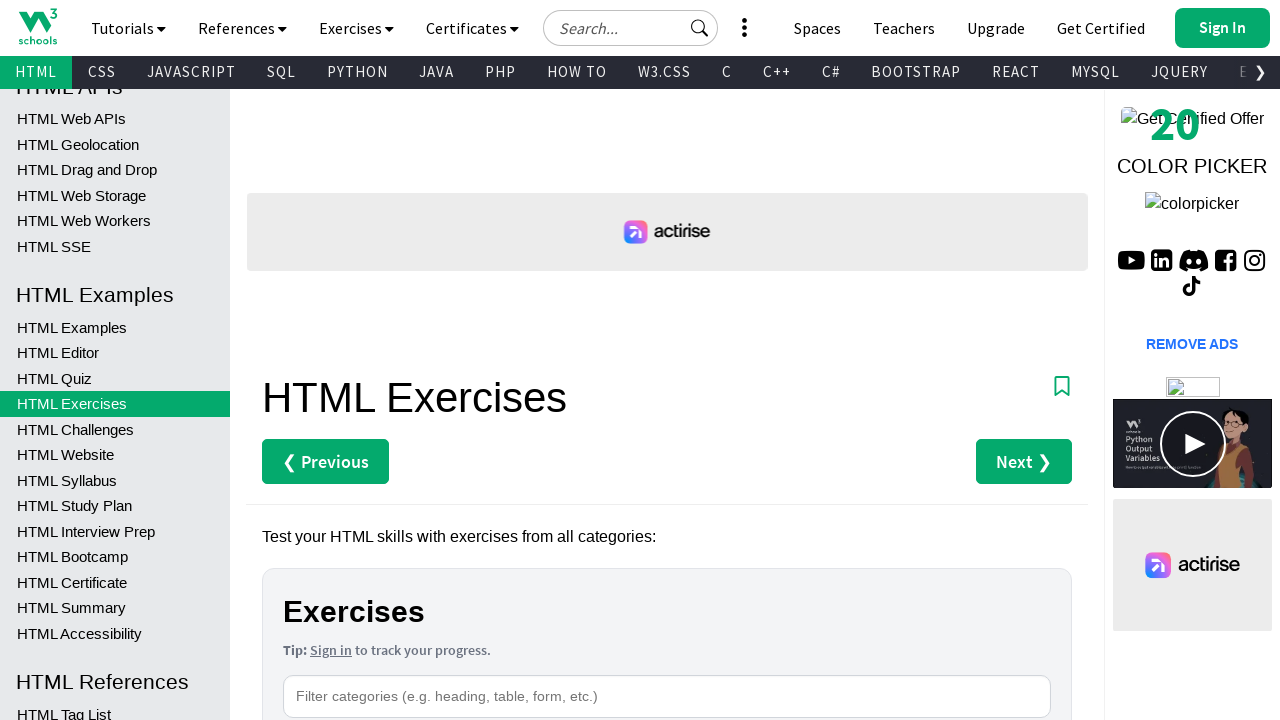

Found link with target='_top': HTML Events
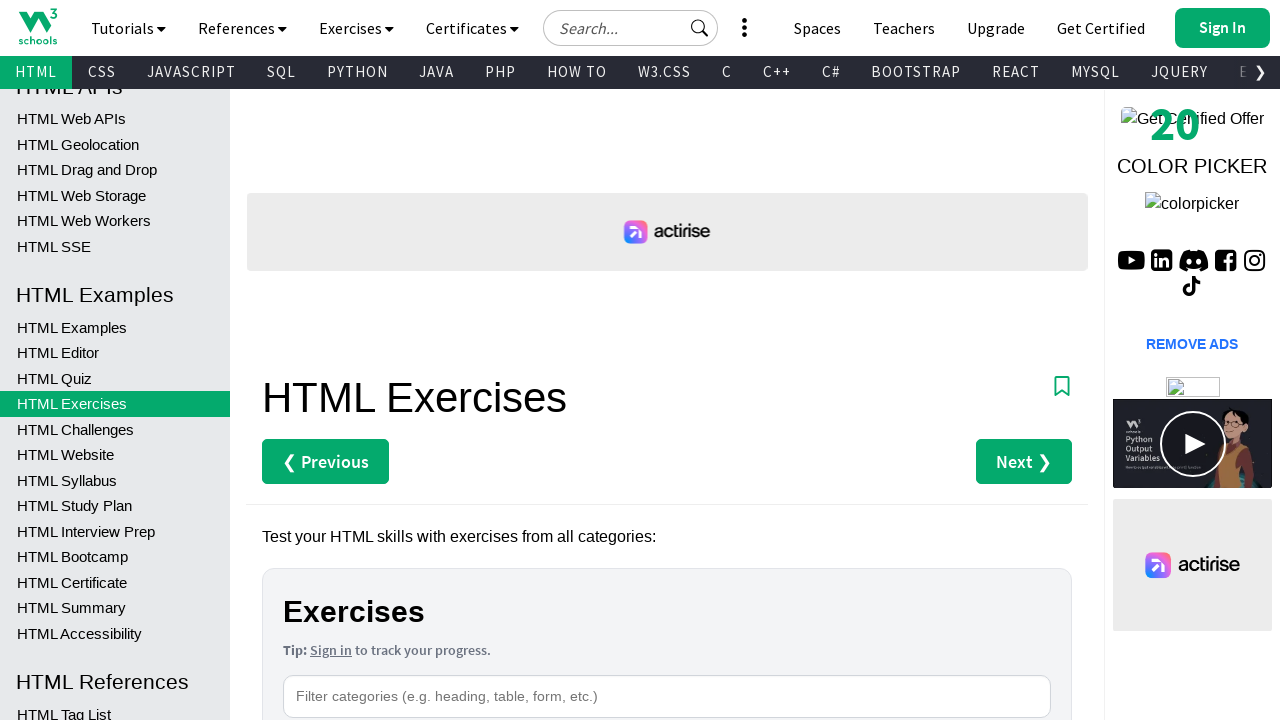

Found link with target='_top': HTML Colors
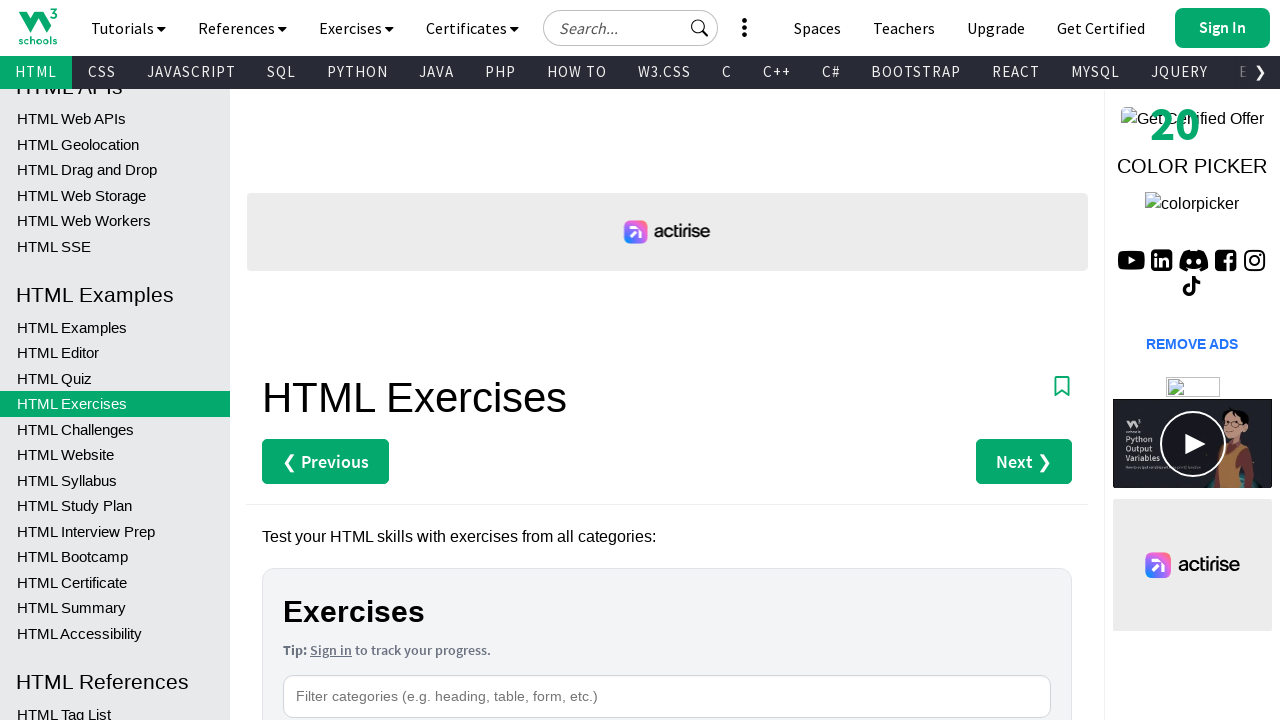

Found link with target='_top': HTML Canvas
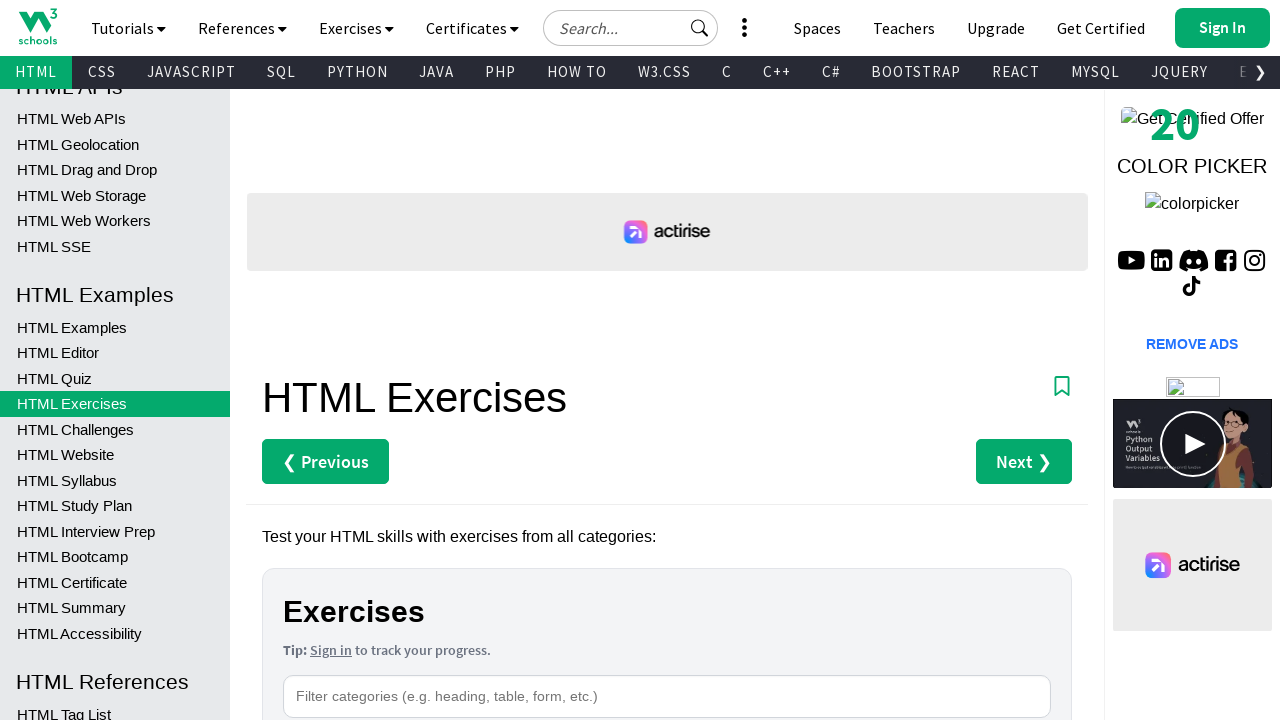

Found link with target='_top': HTML Audio/Video
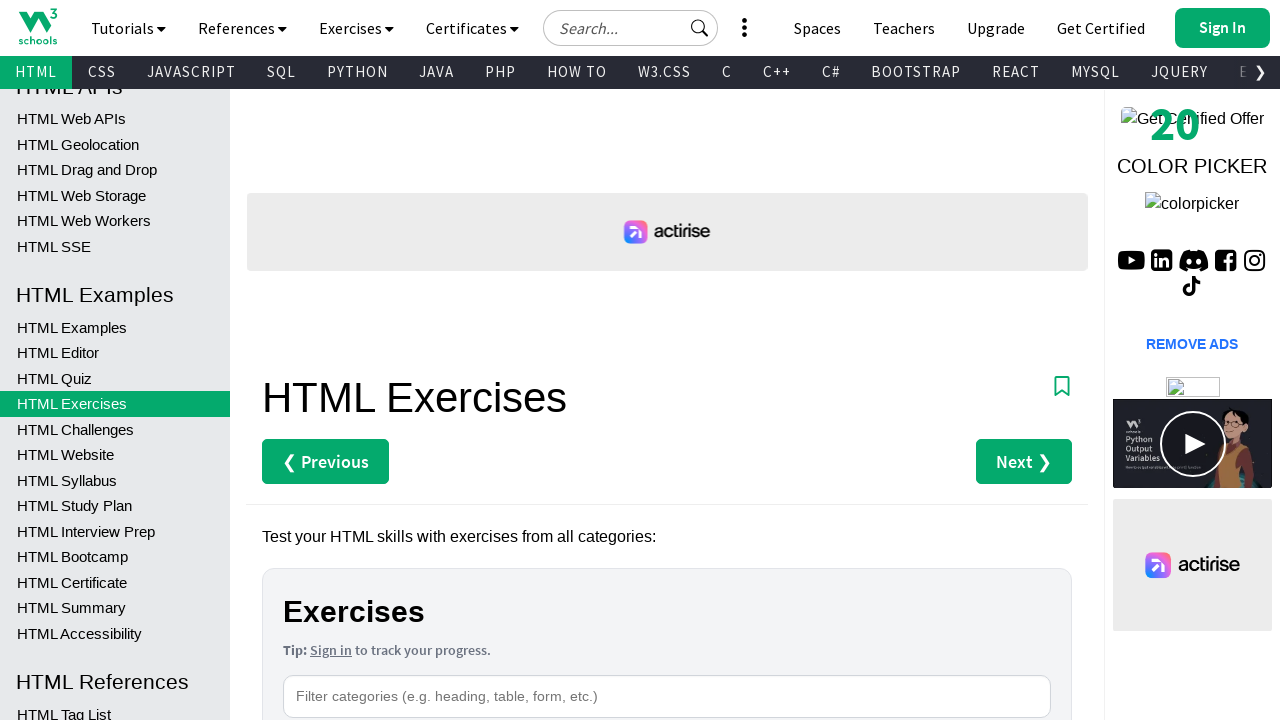

Found link with target='_top': HTML Doctypes
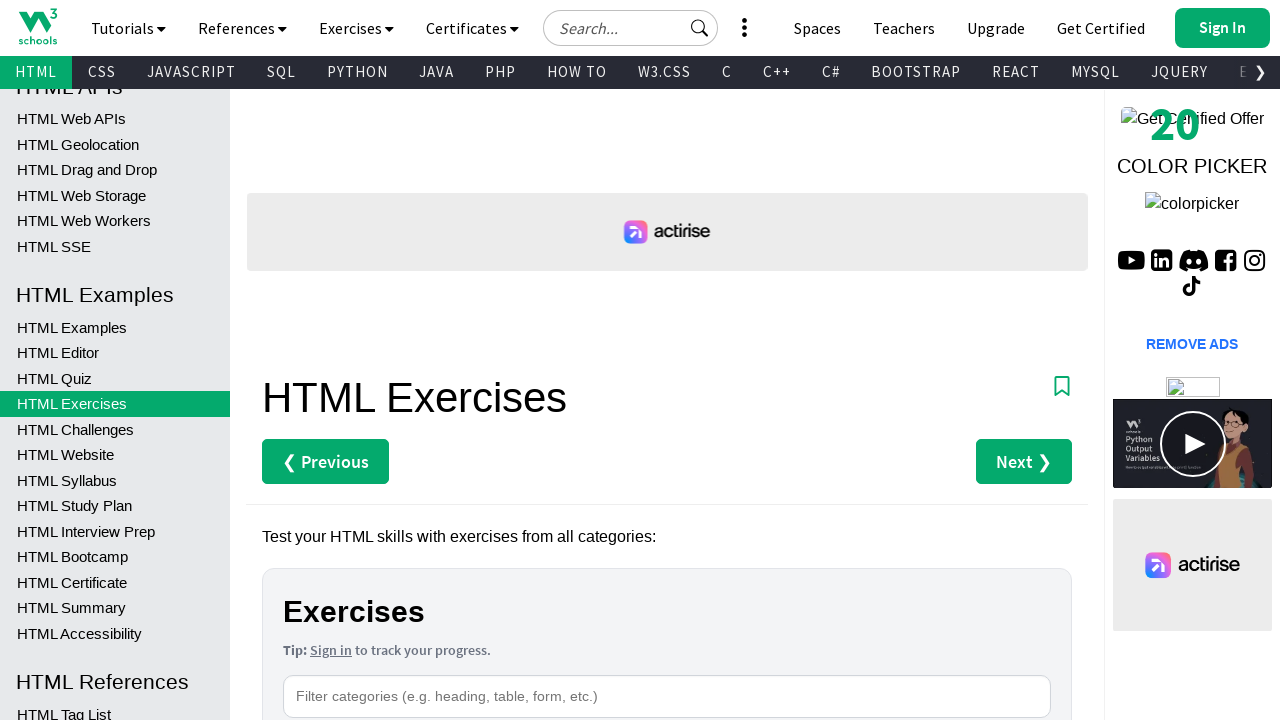

Found link with target='_top': HTML Character Sets
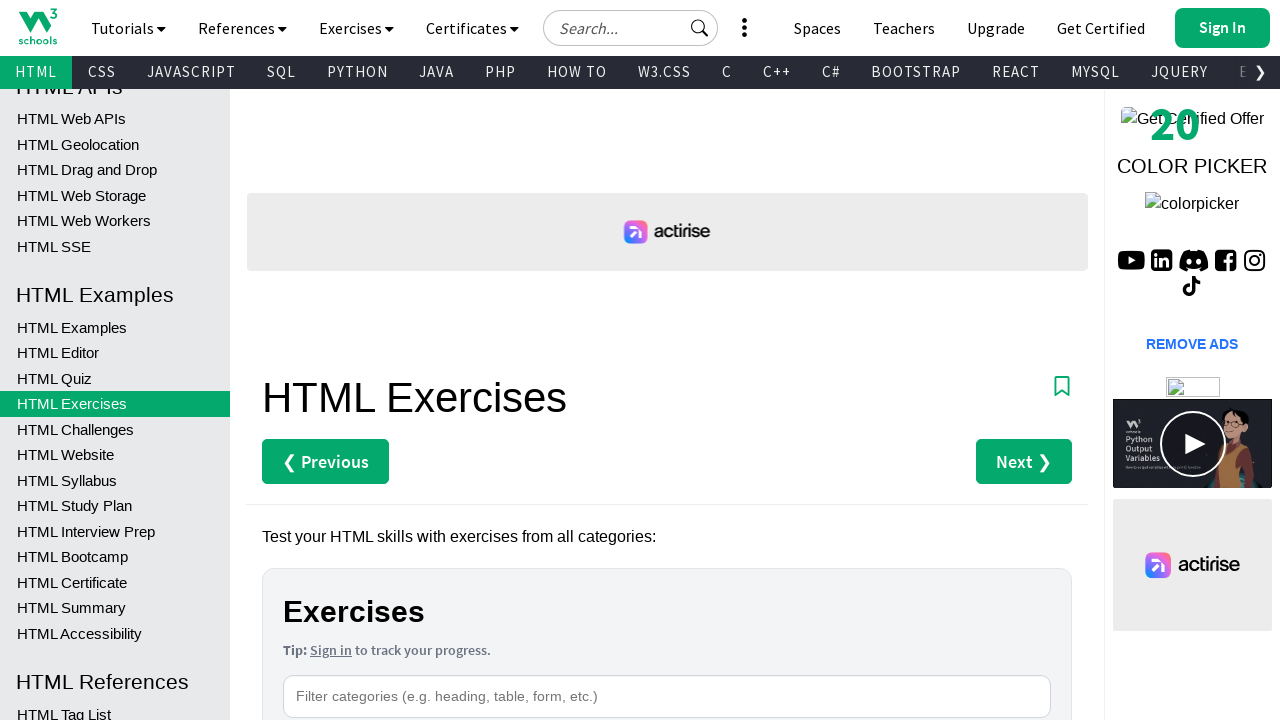

Found link with target='_top': HTML URL Encode
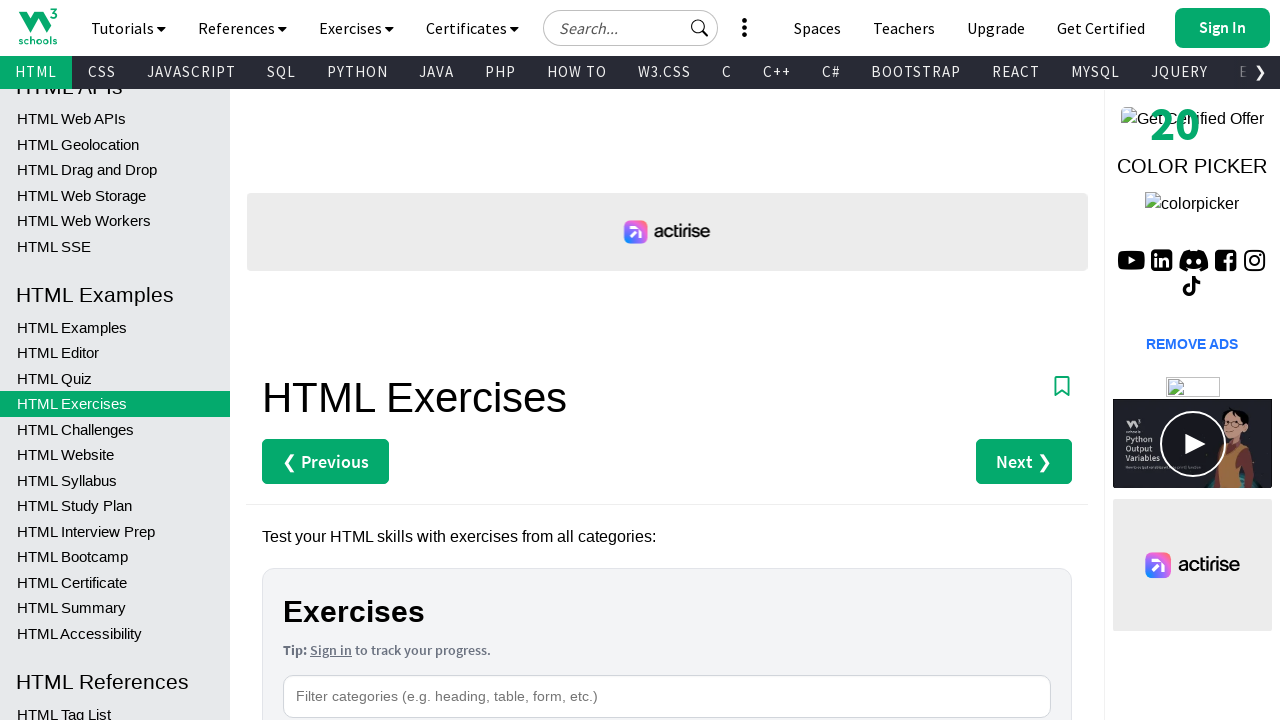

Found link with target='_top': HTML Lang Codes
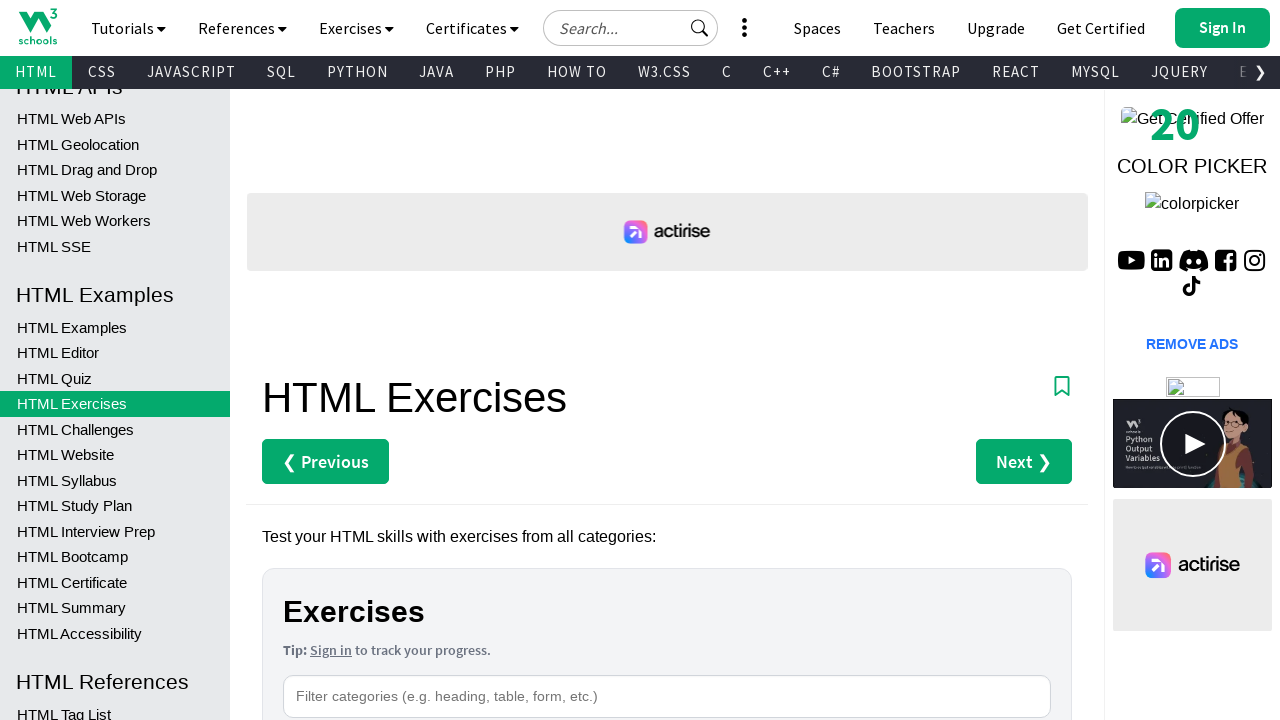

Found link with target='_top': HTTP Messages
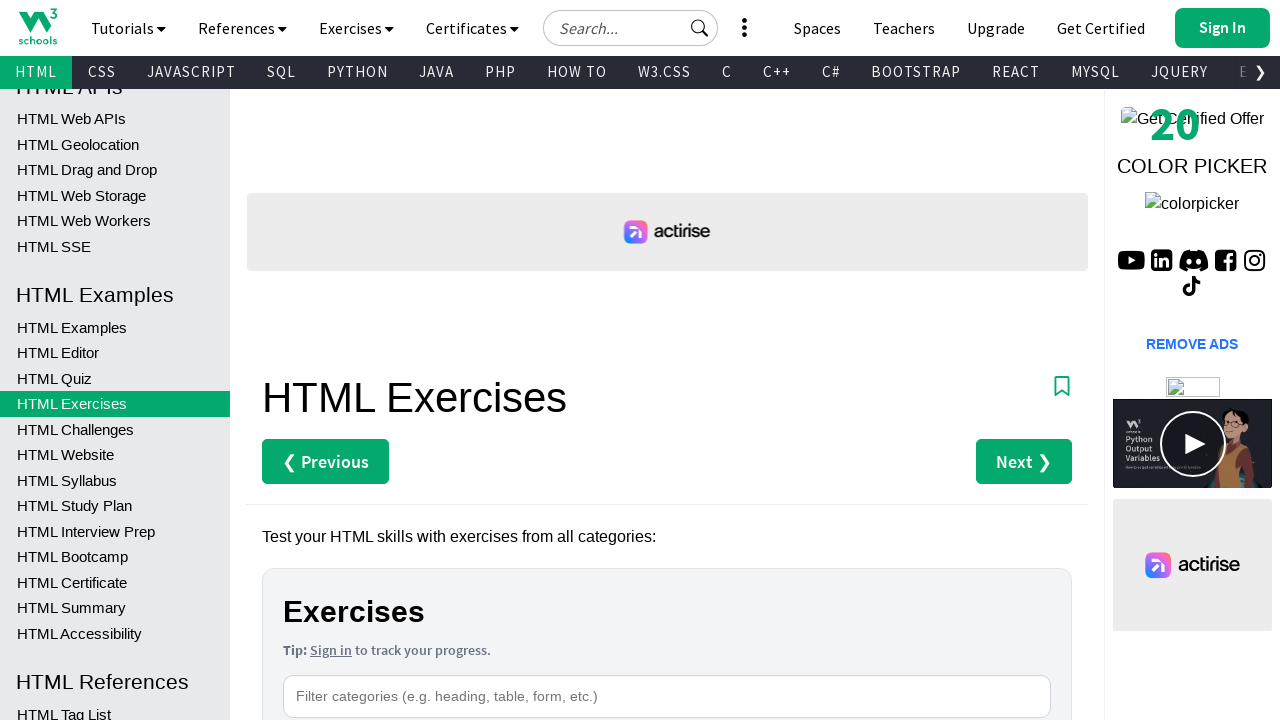

Found link with target='_top': HTTP Methods
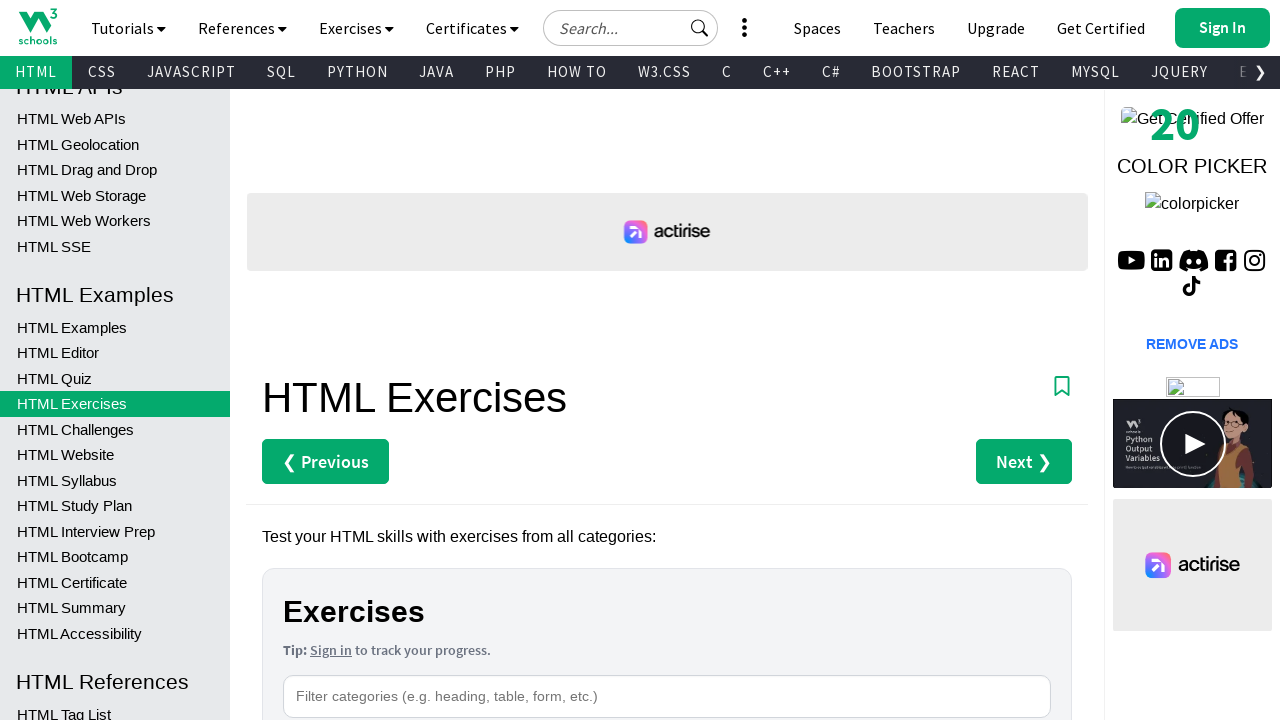

Found link with target='_top': PX to EM Converter
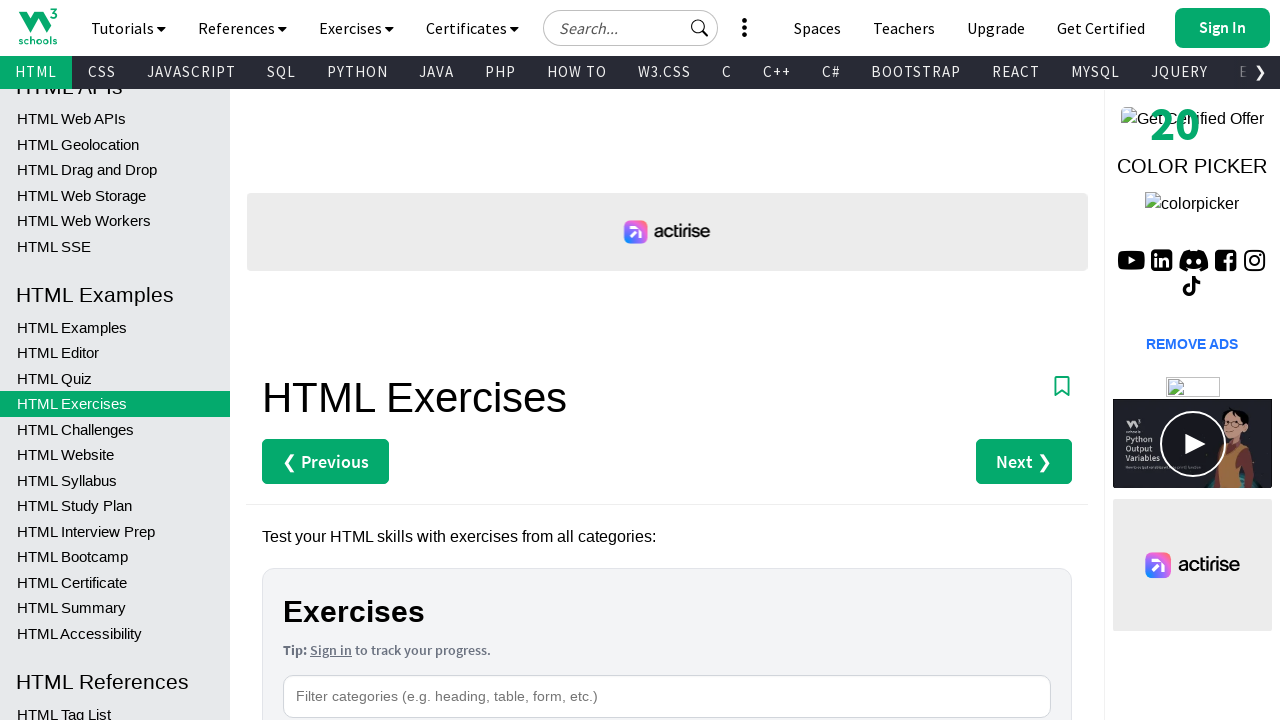

Found link with target='_top': Keyboard Shortcuts
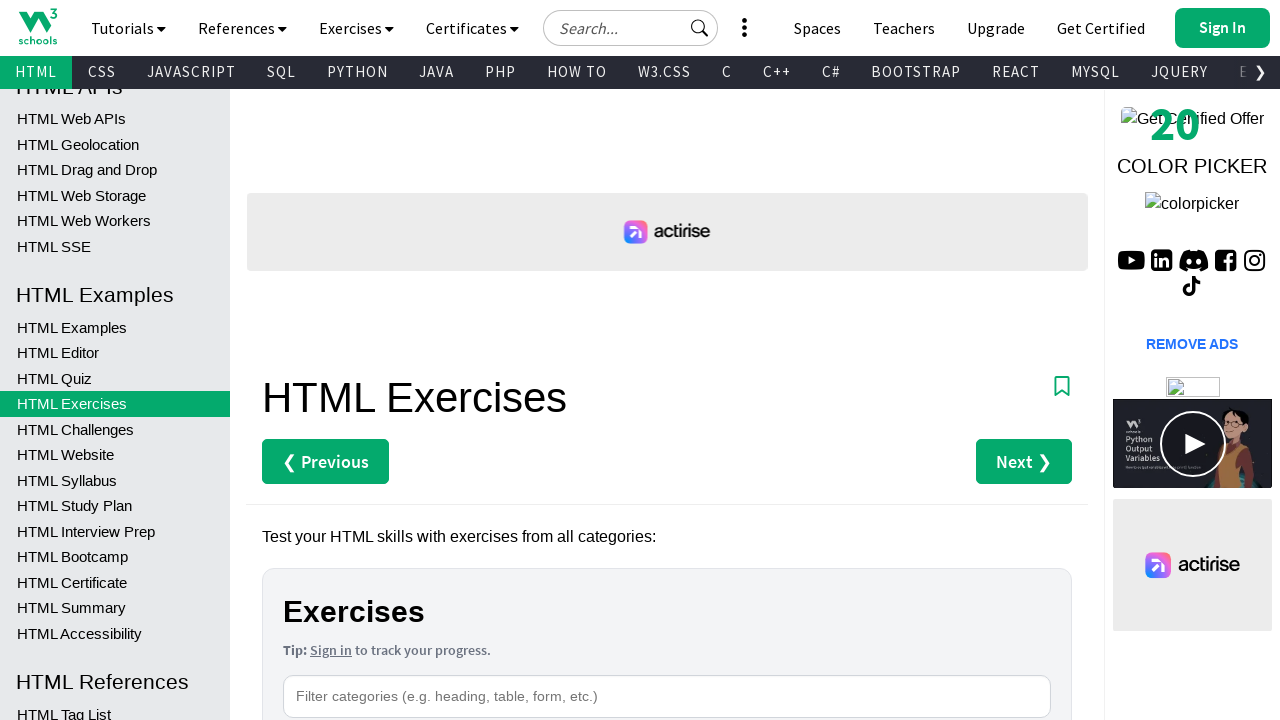

Found link with target='_top': ★

      +1
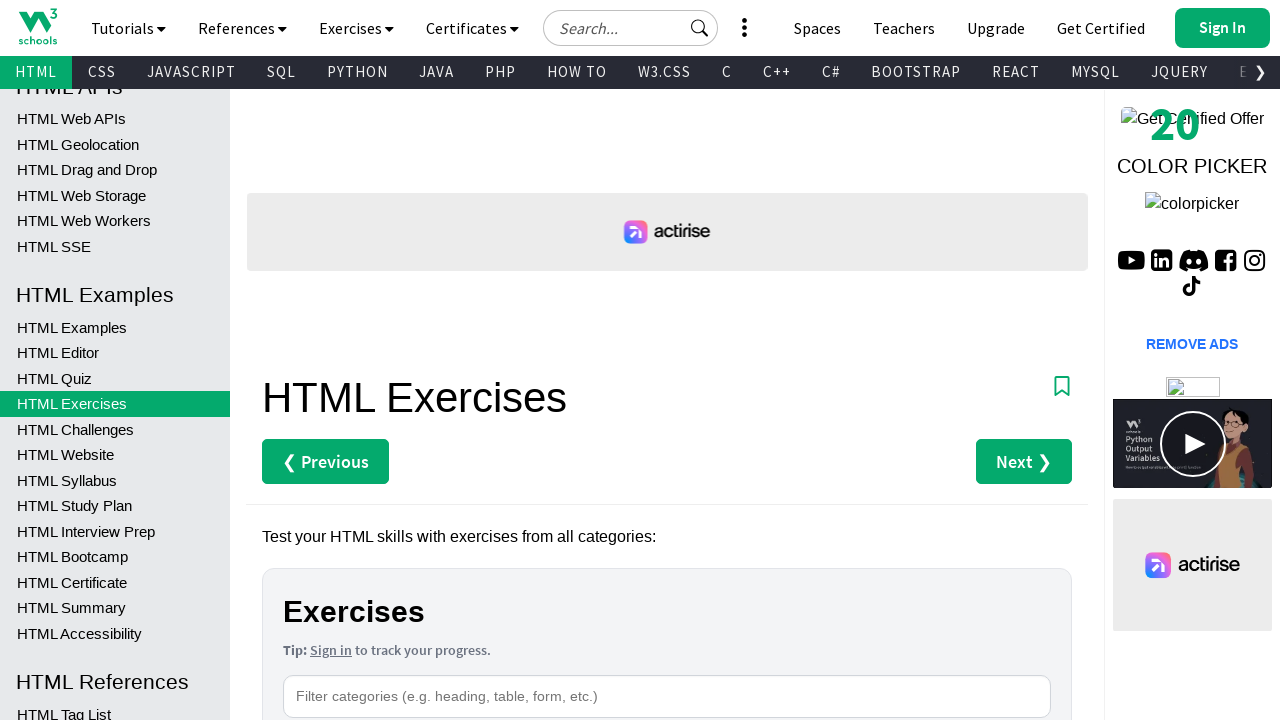

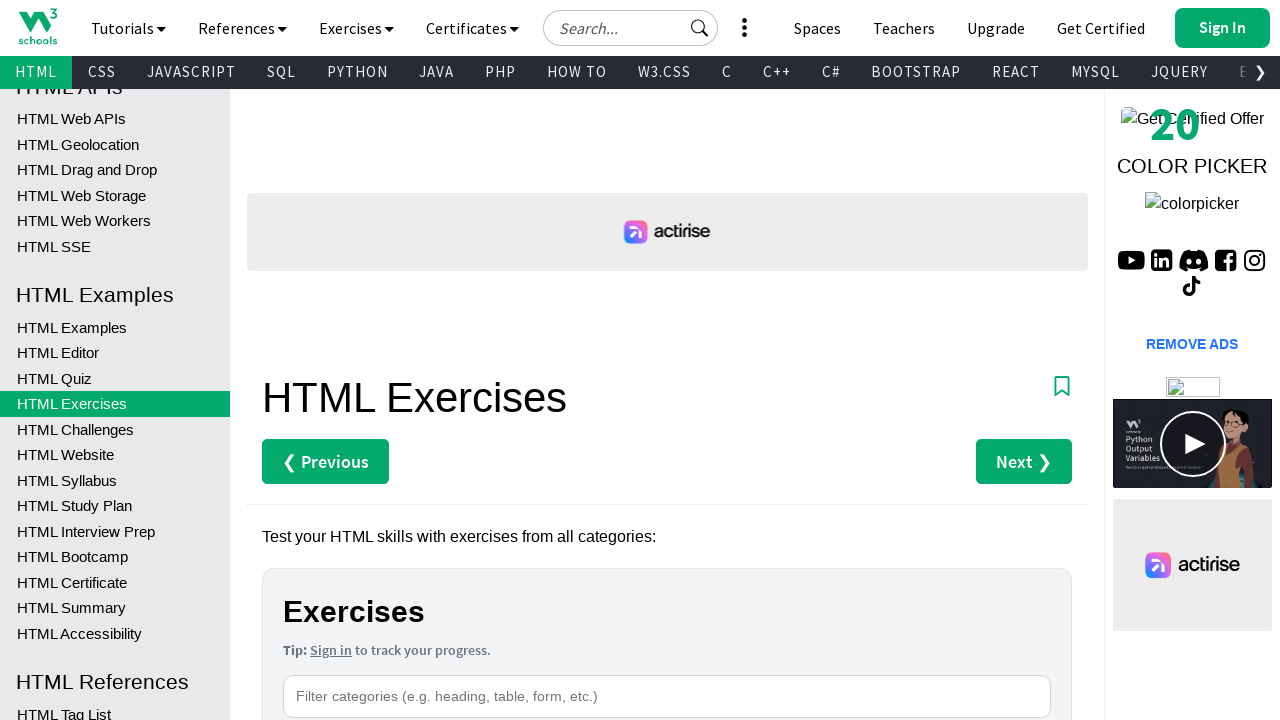